Automates filling and submitting a survey form on wjx.cn by randomly selecting options for radio buttons, checkboxes, and matrix questions

Starting URL: https://www.wjx.cn/vm/OFwyNxu.aspx

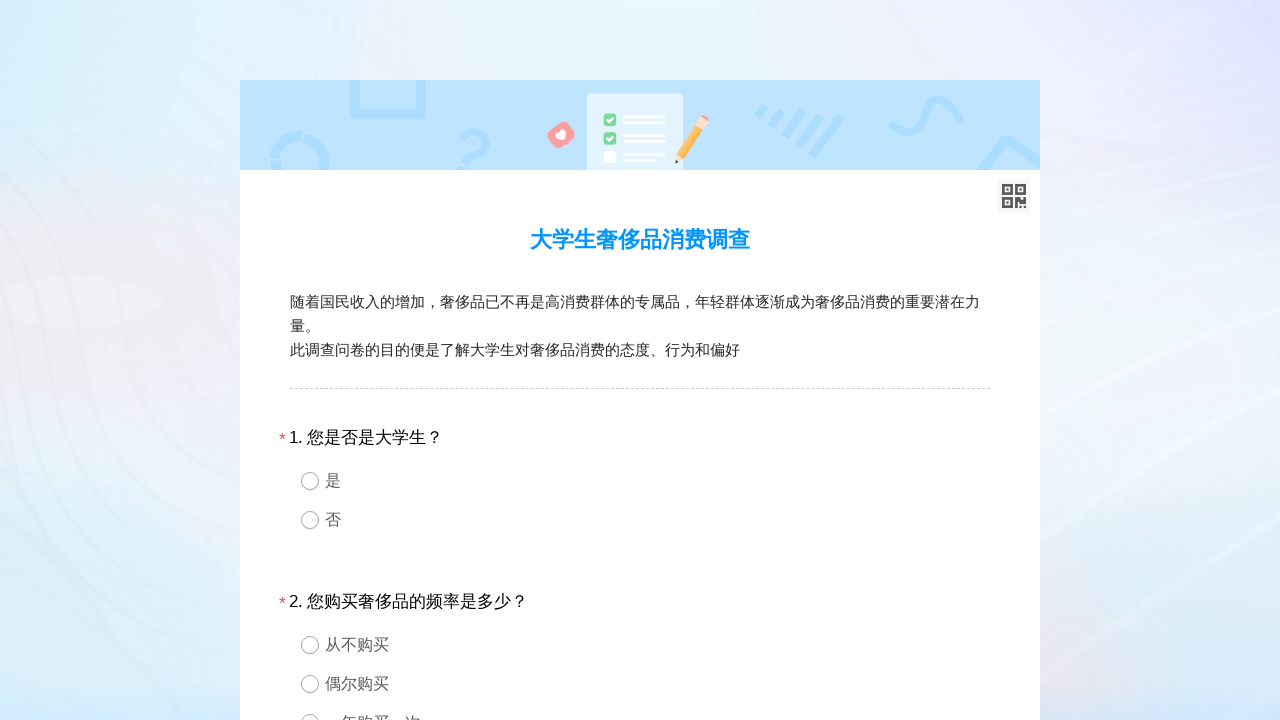

Navigated to survey form at wjx.cn
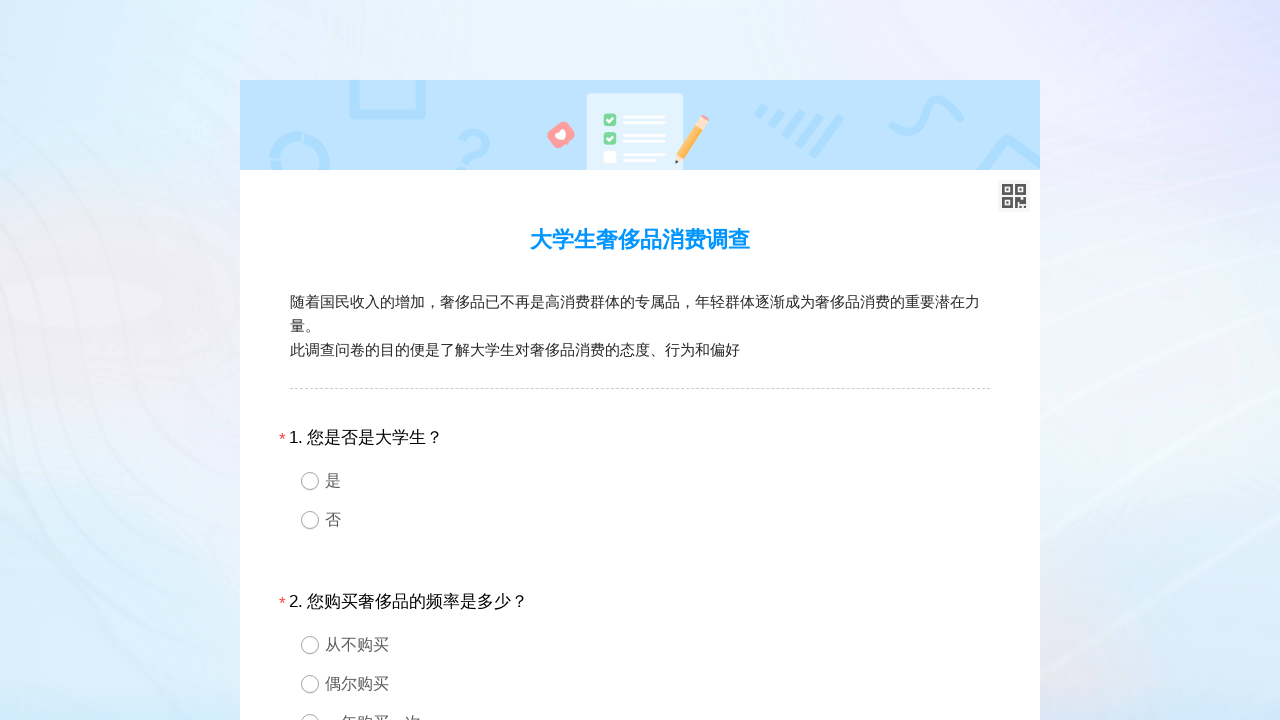

Located the form fieldset container
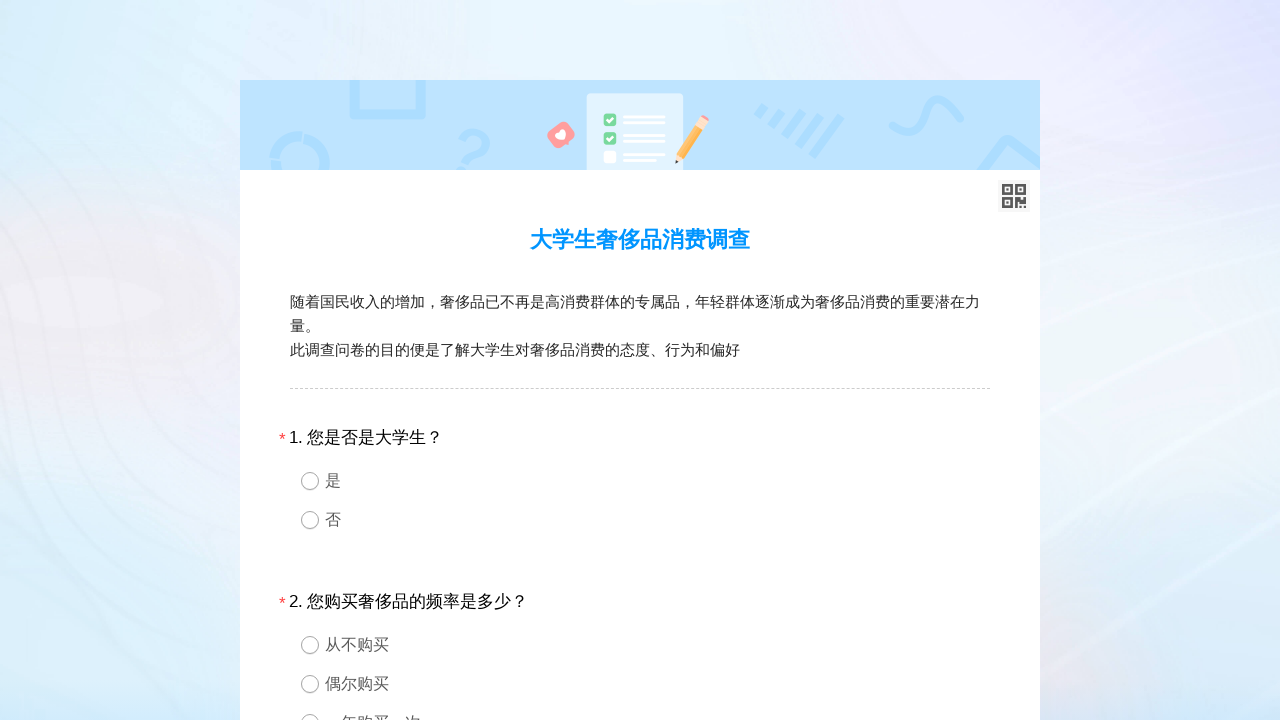

Found 30 form fields in total
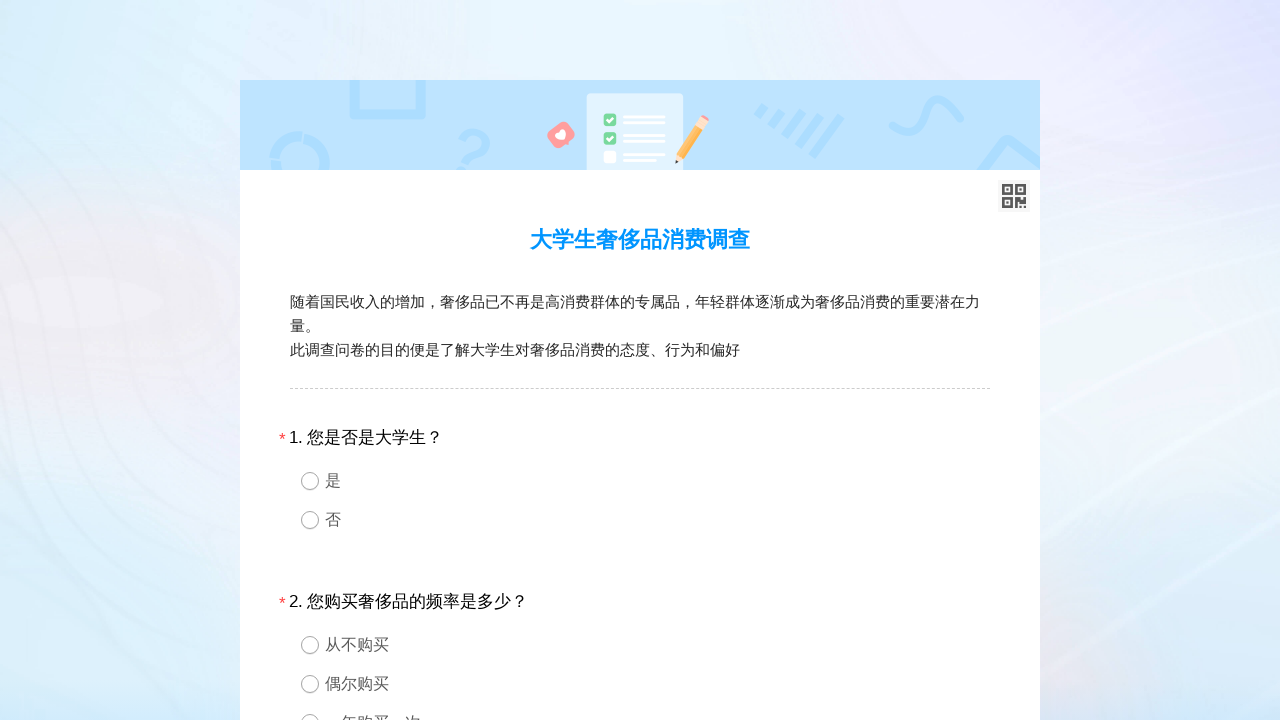

Locating field 1 with ID 'div1'
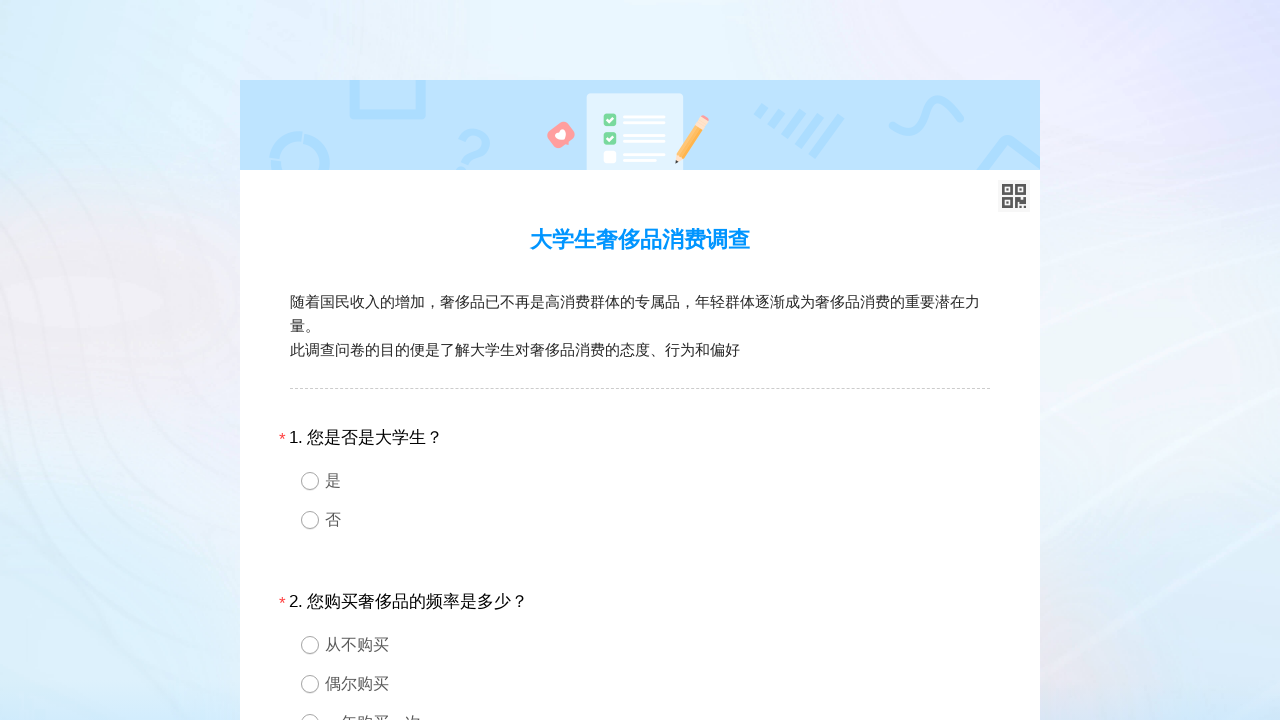

Retrieved type attribute for field 1
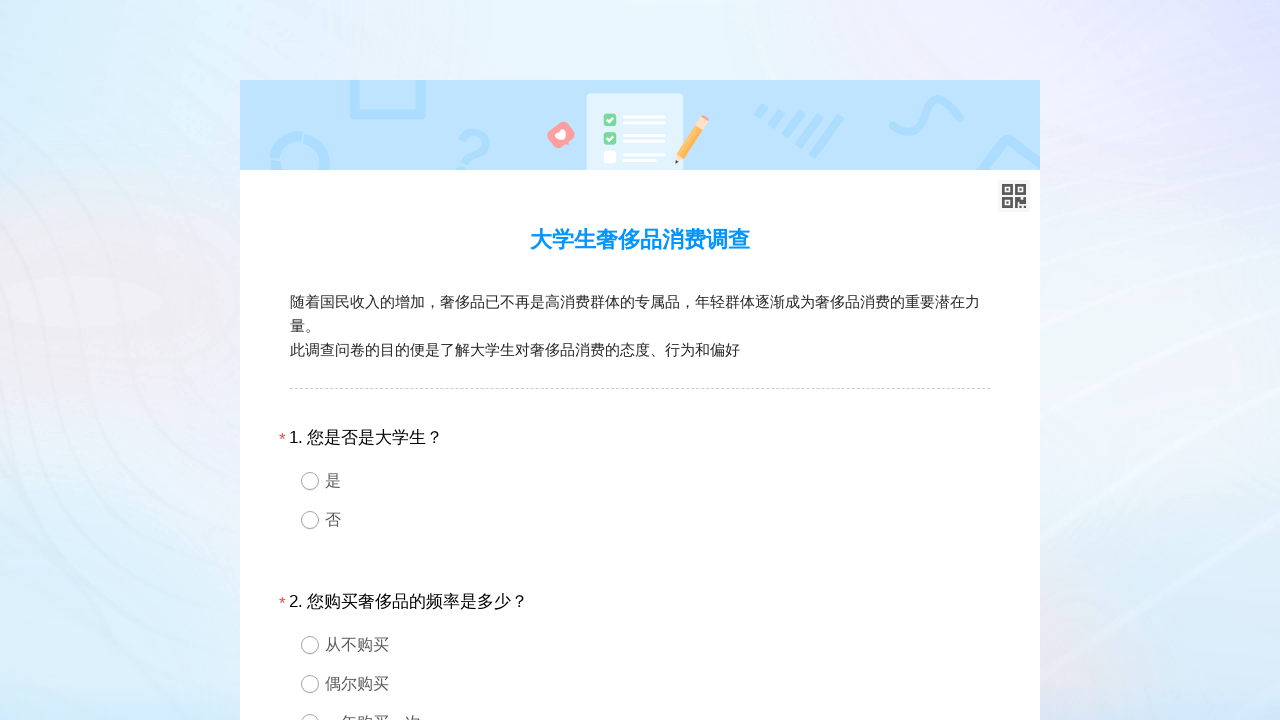

Field 1 is of type 3
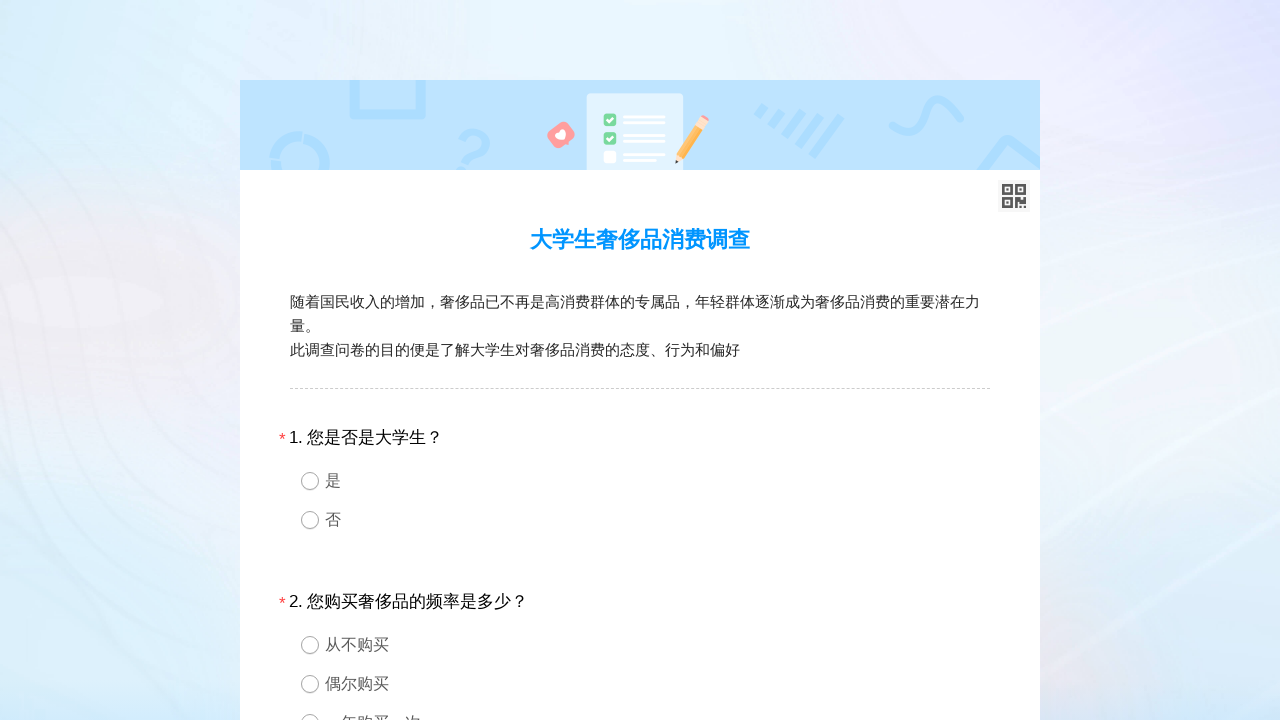

Located options container for radio button field 1
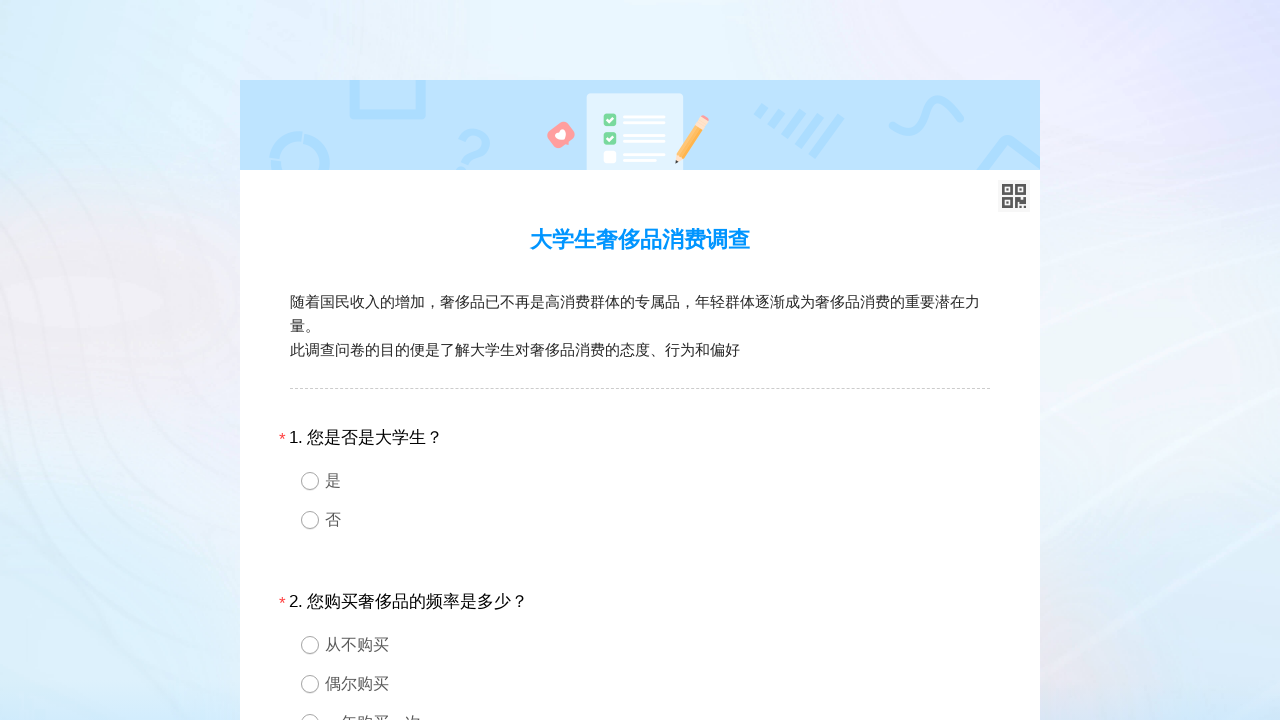

Radio button field 1 has 0 options
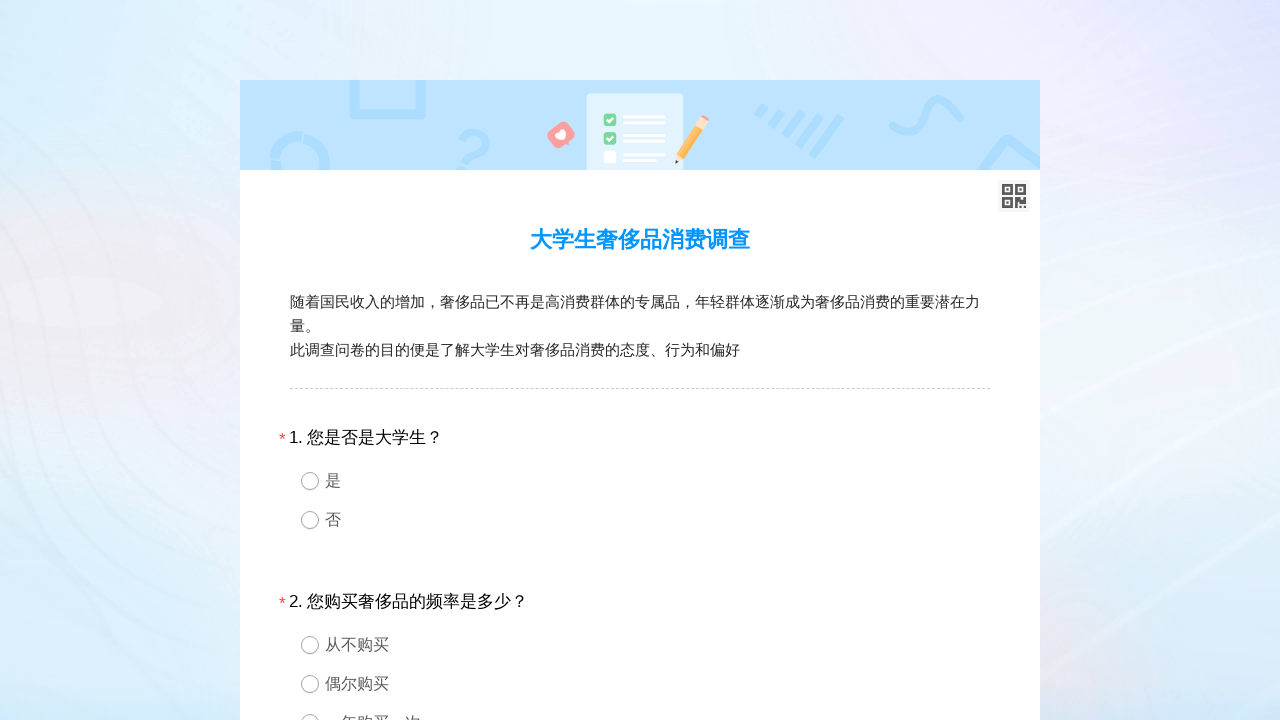

Checking if last option in field 1 is an 'other' field
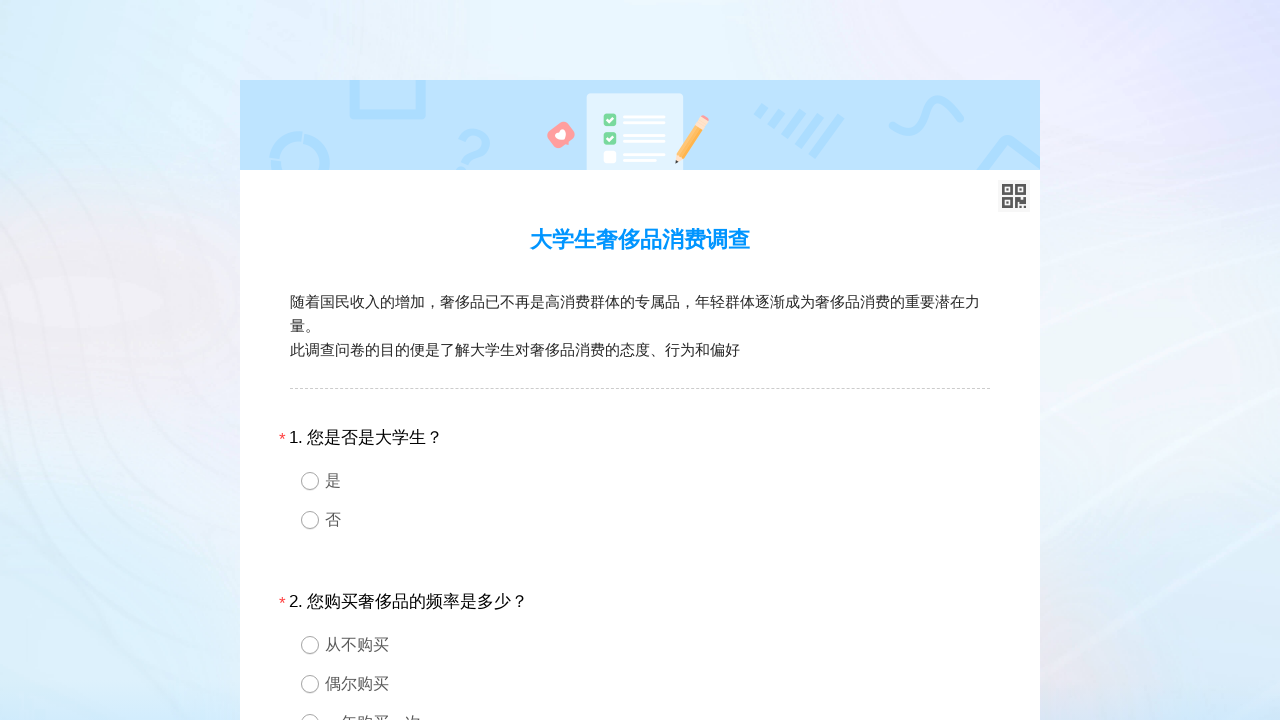

Exception occurred while processing field 1, continuing to next field
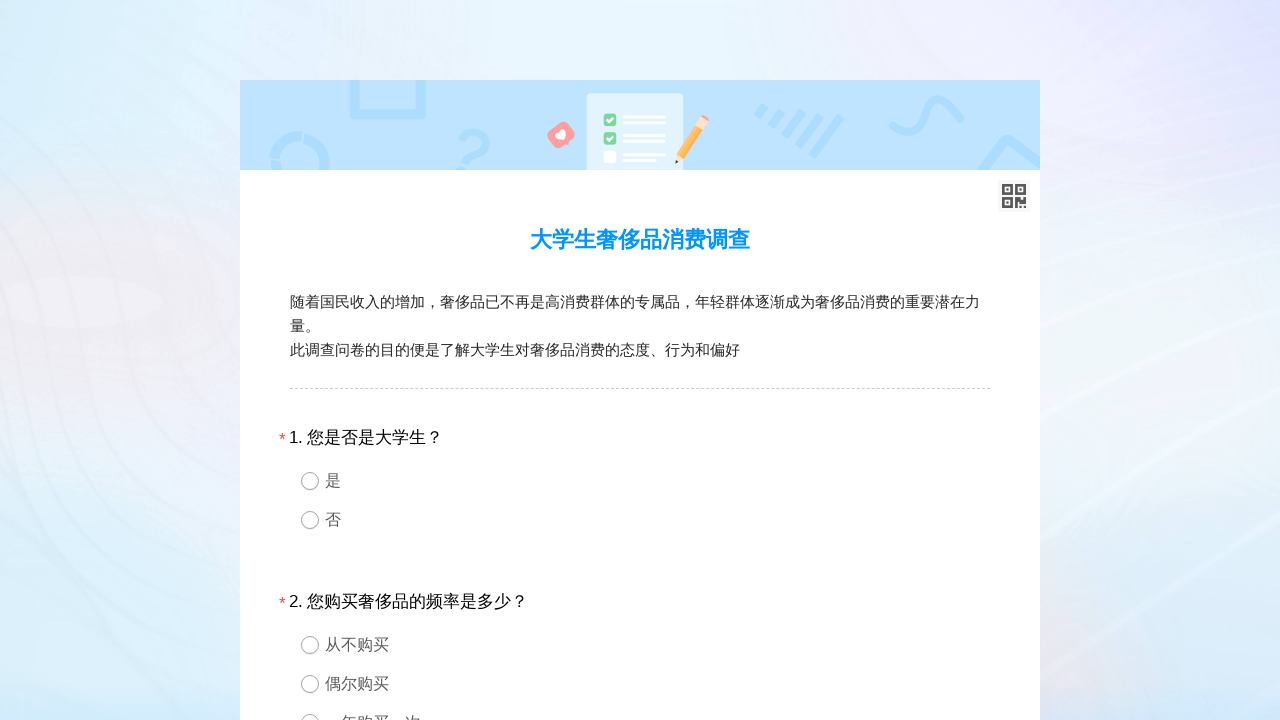

Locating field 2 with ID 'div2'
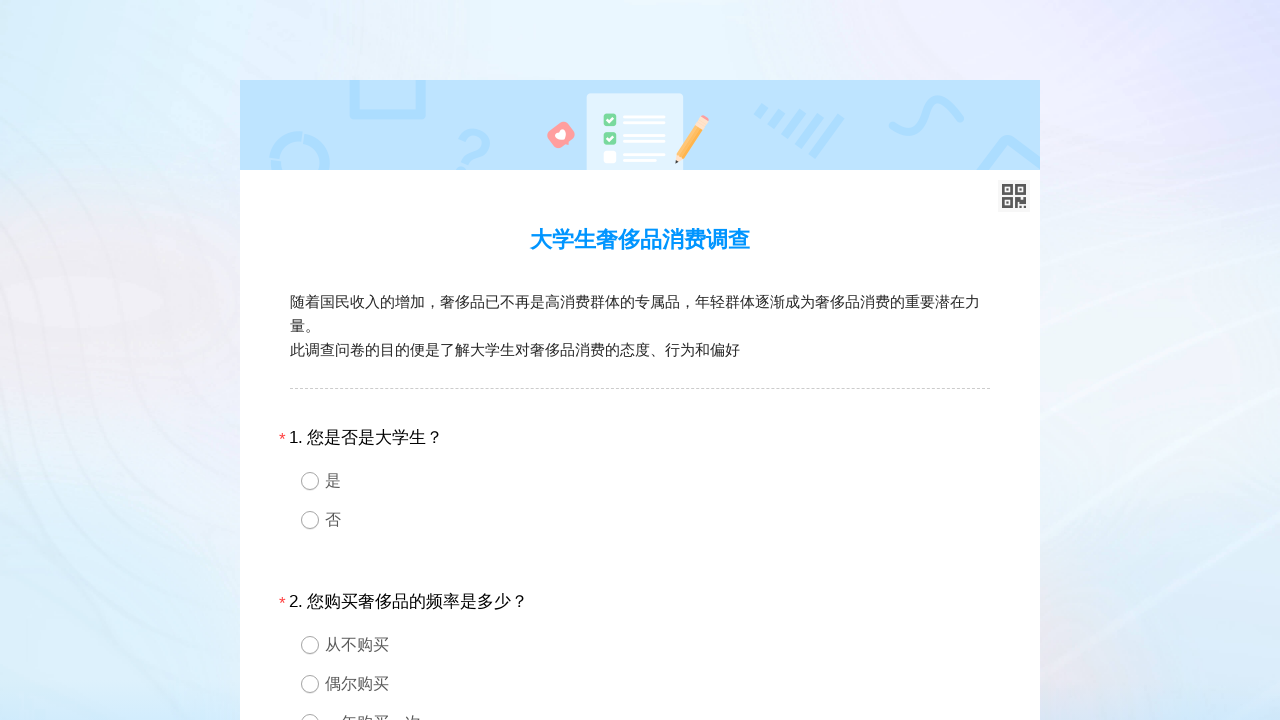

Retrieved type attribute for field 2
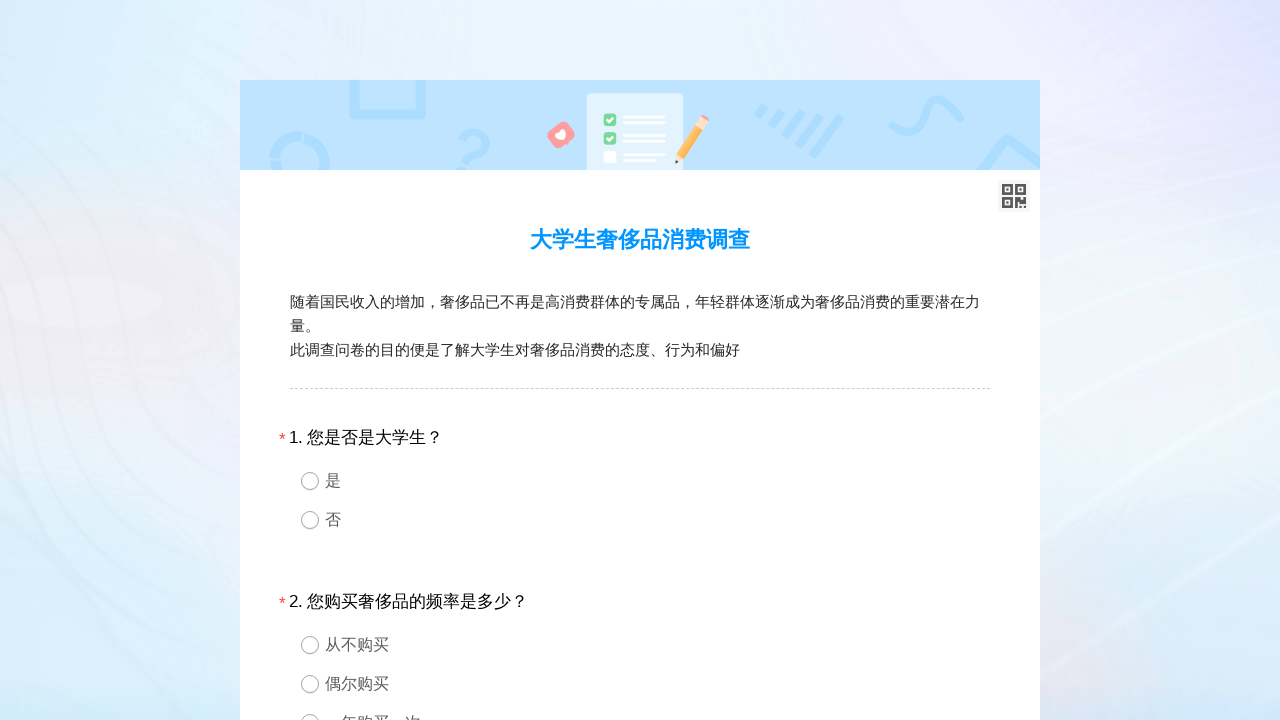

Field 2 is of type 3
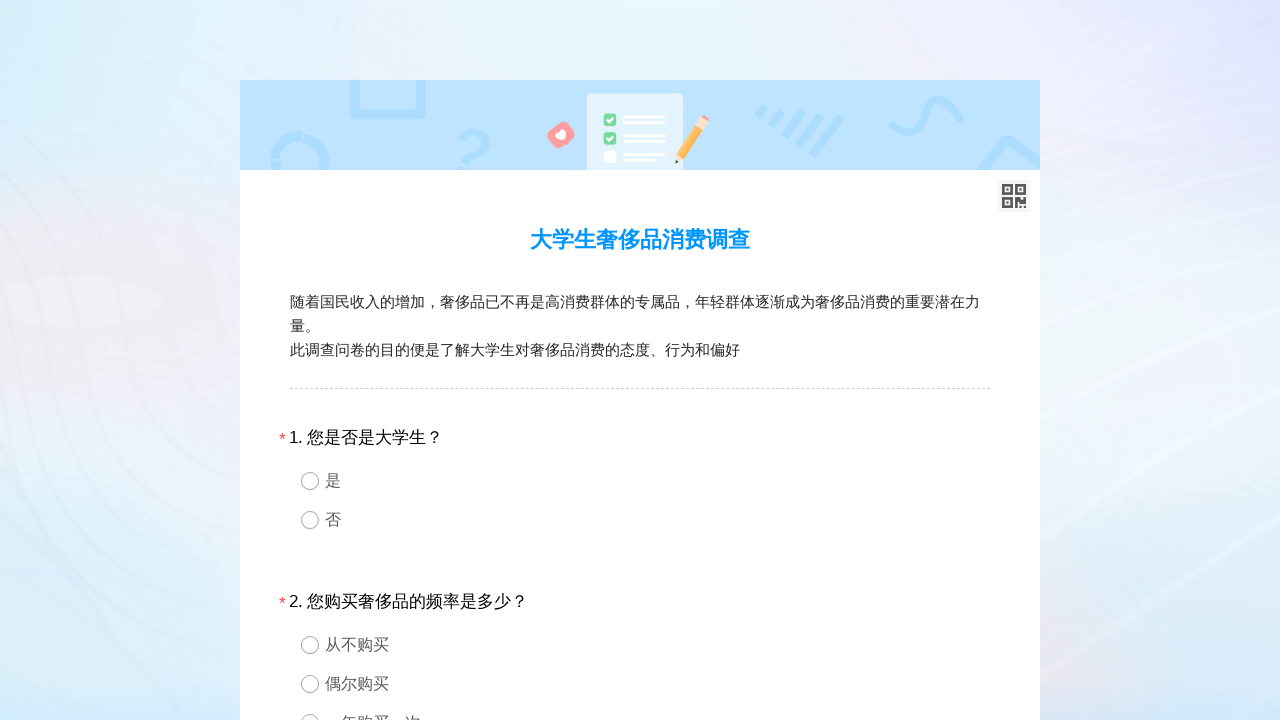

Located options container for radio button field 2
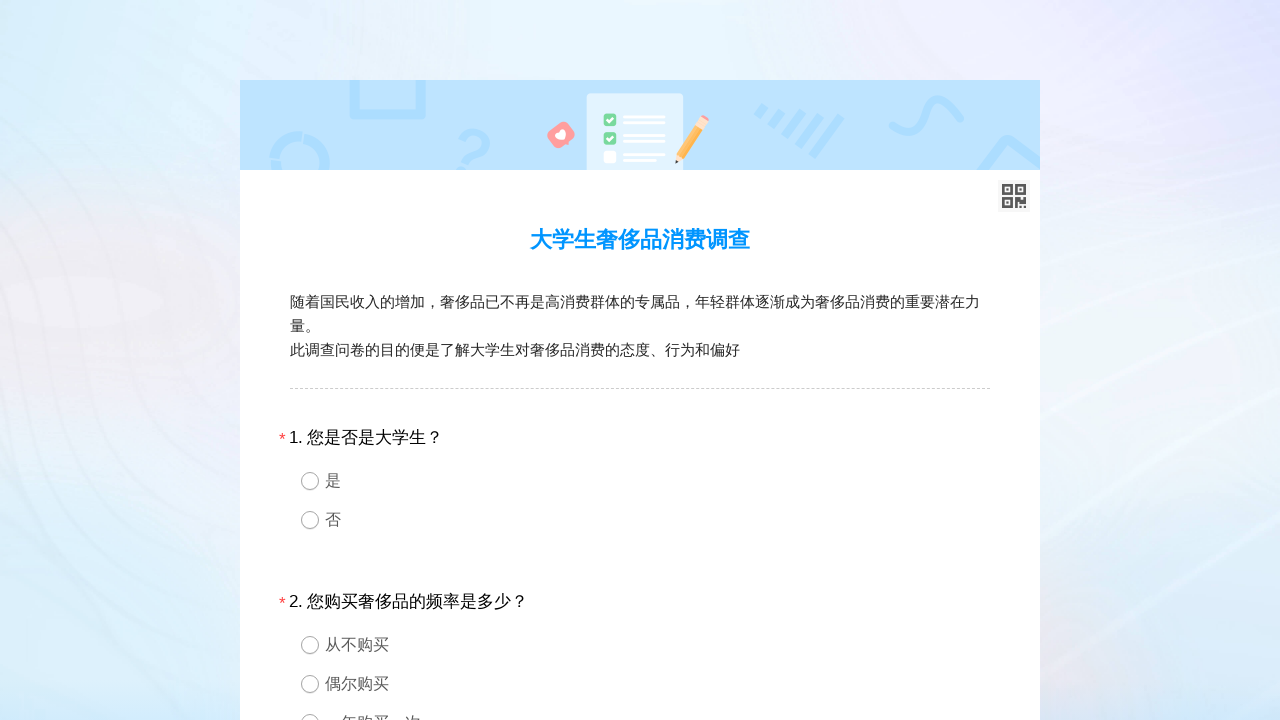

Radio button field 2 has 0 options
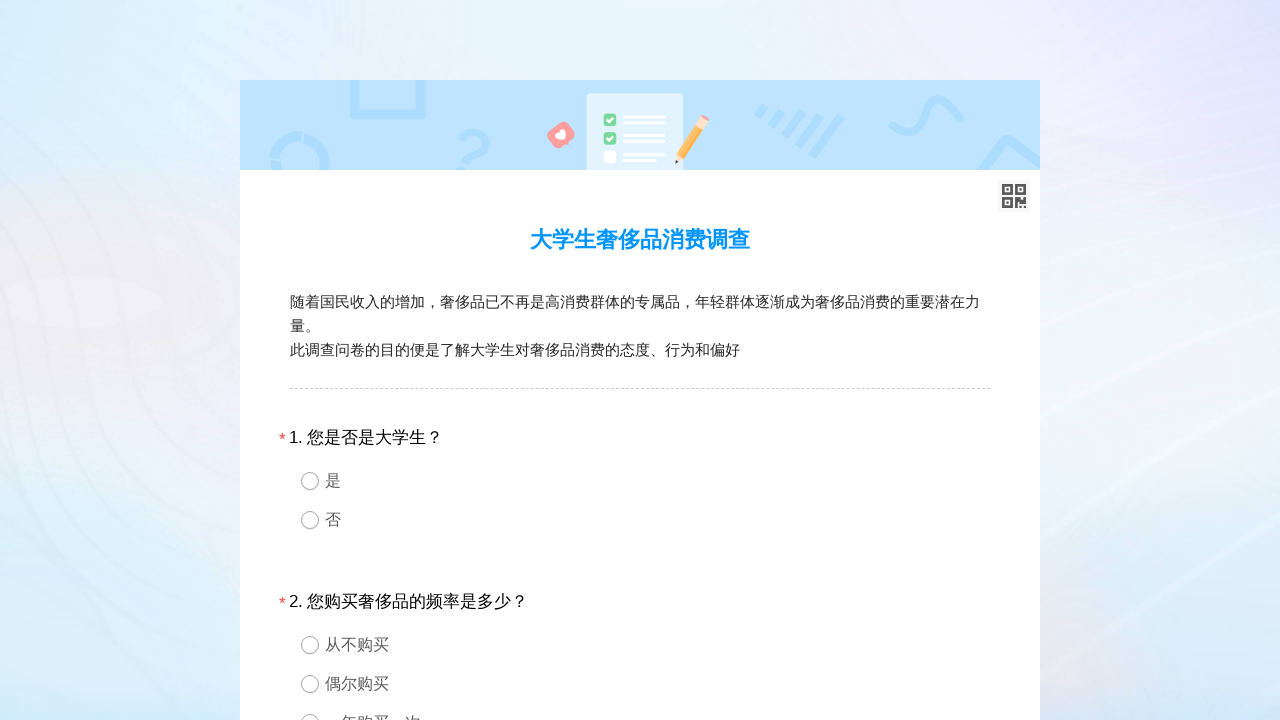

Checking if last option in field 2 is an 'other' field
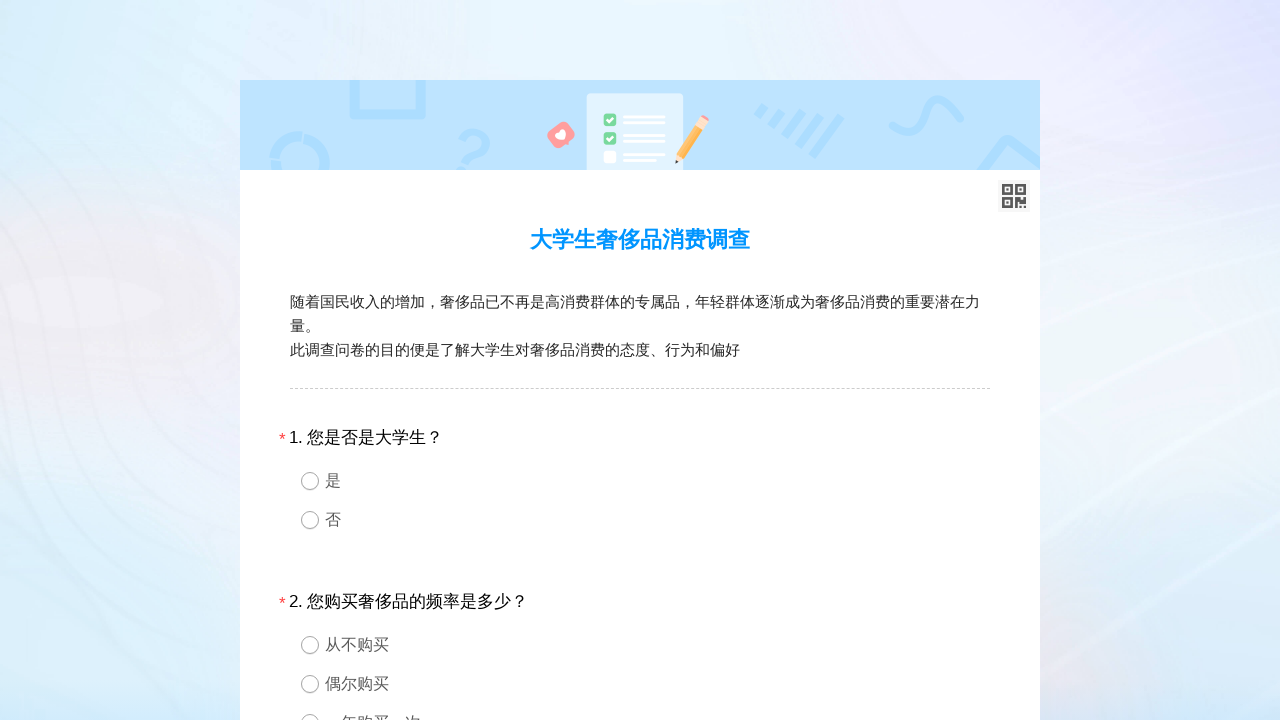

Exception occurred while processing field 2, continuing to next field
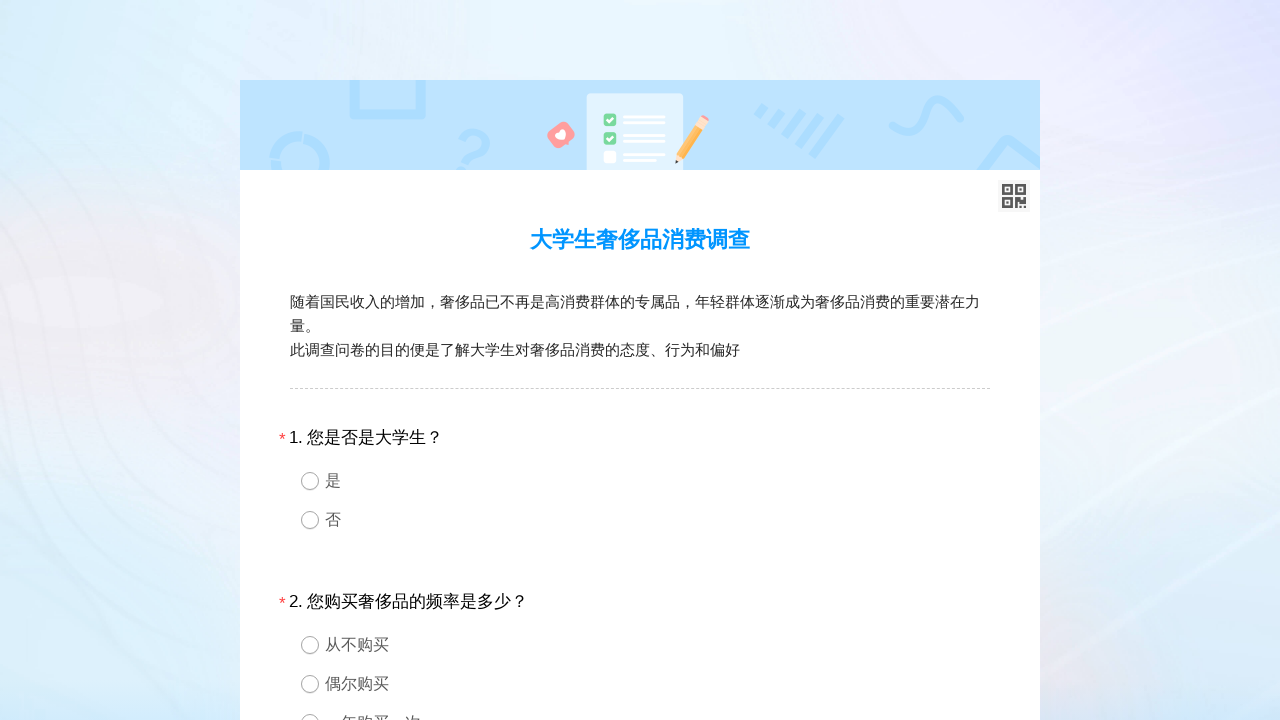

Locating field 3 with ID 'div3'
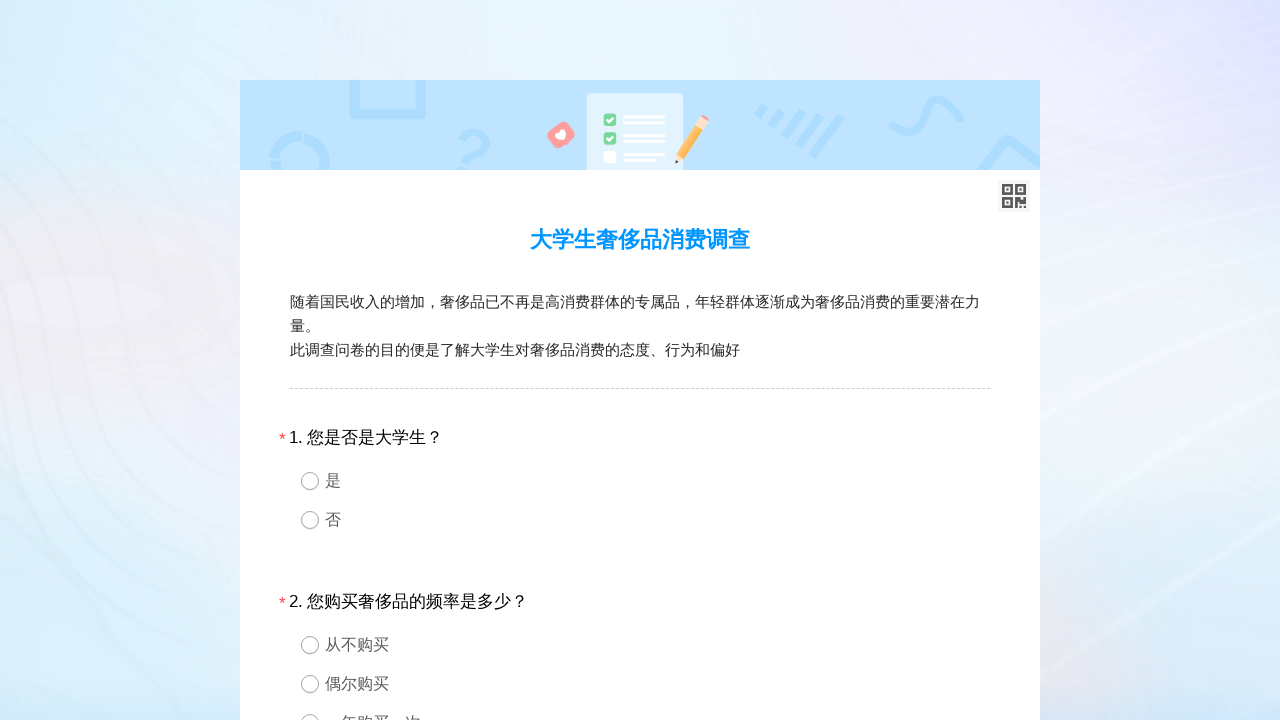

Retrieved type attribute for field 3
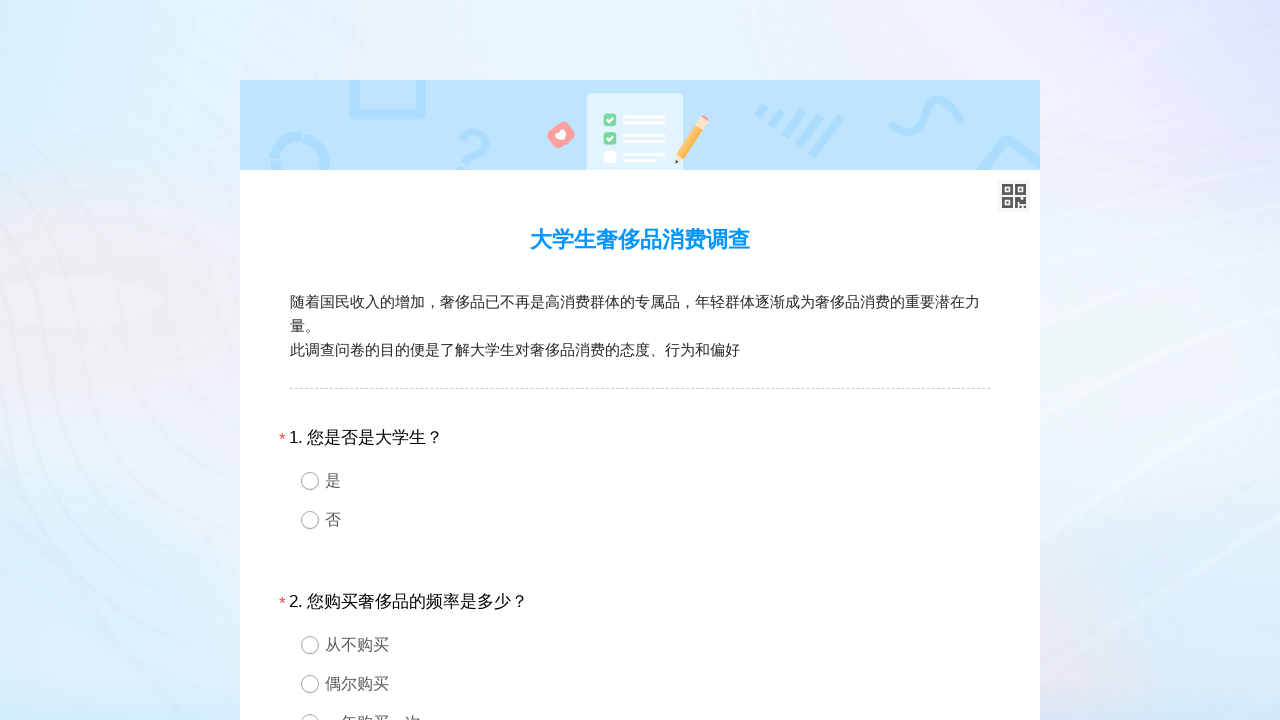

Field 3 is of type 3
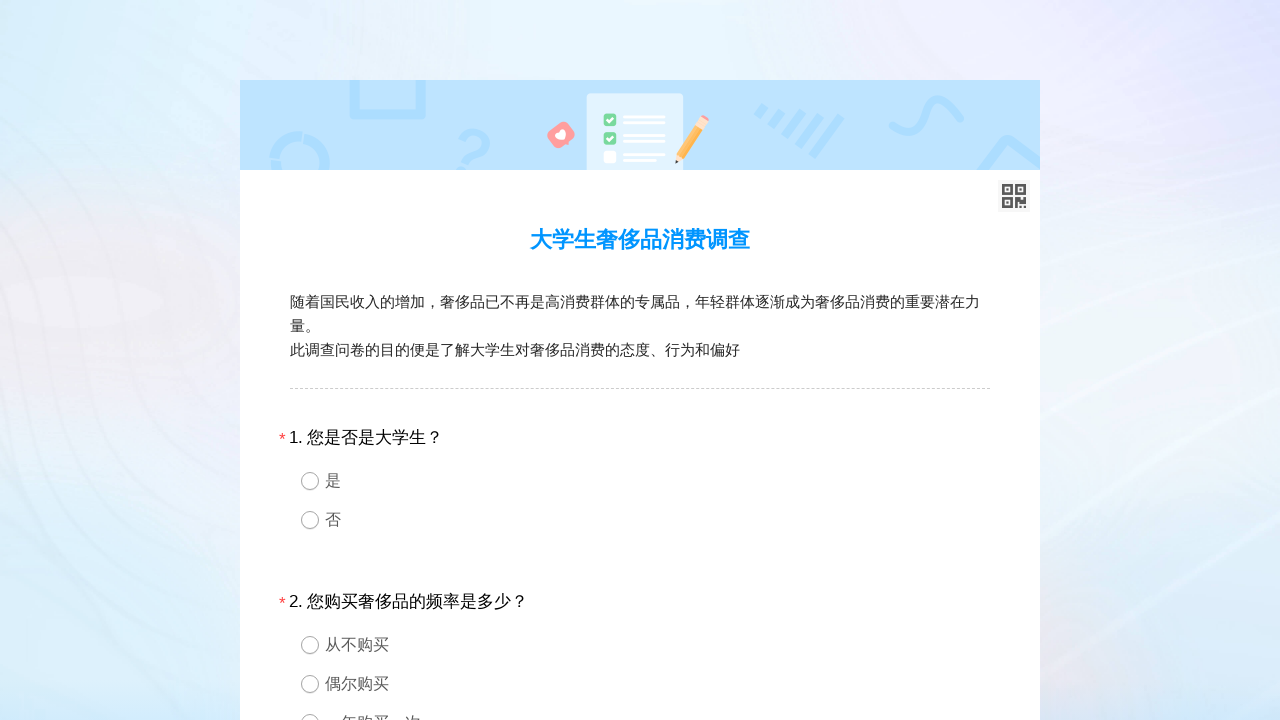

Located options container for radio button field 3
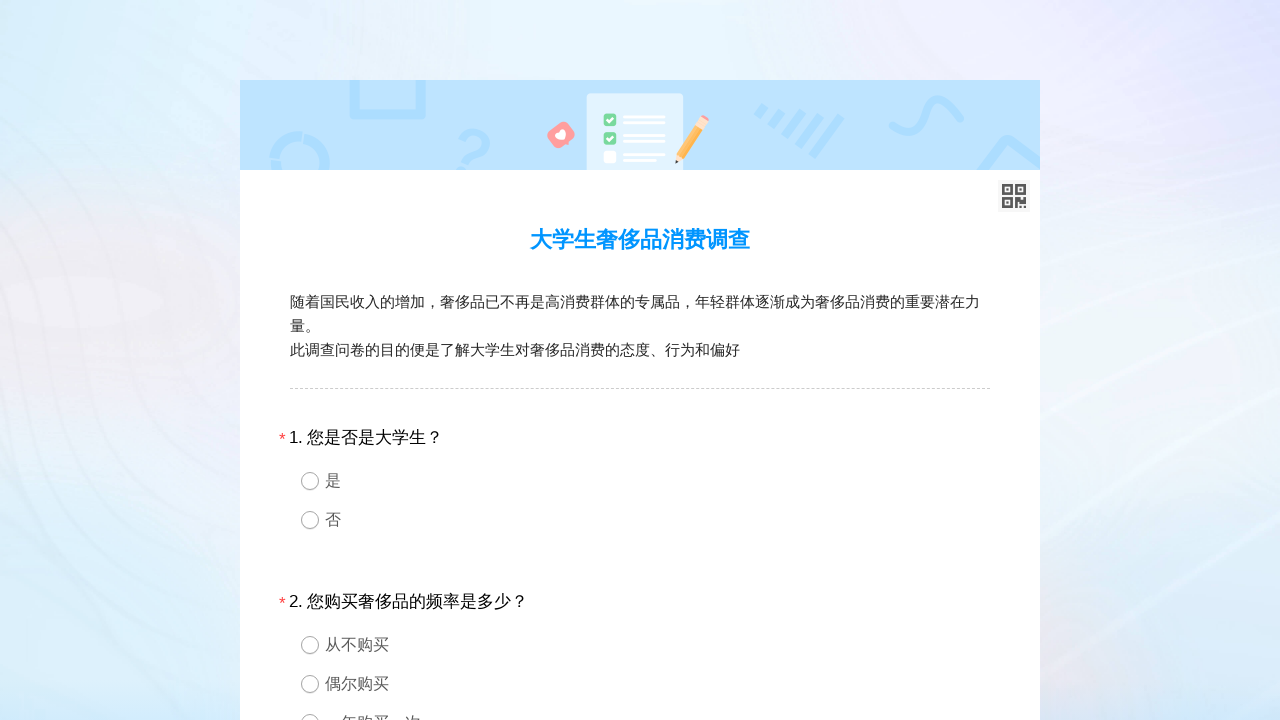

Radio button field 3 has 0 options
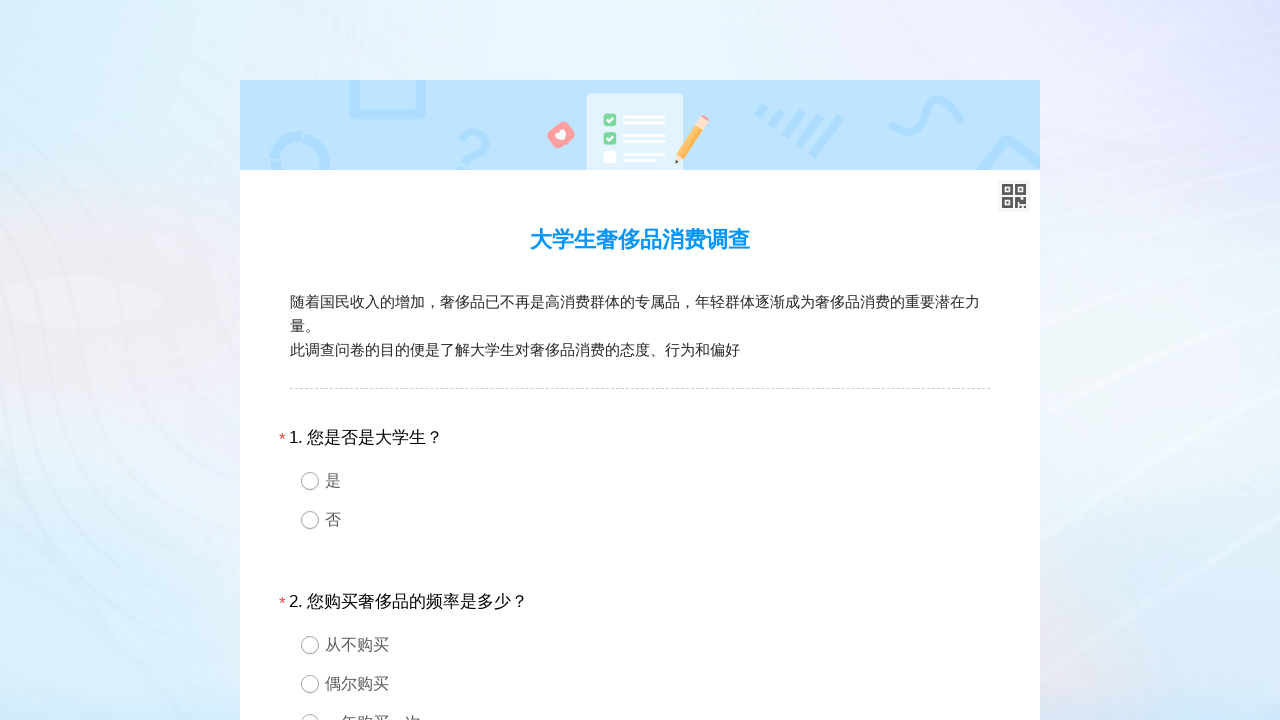

Checking if last option in field 3 is an 'other' field
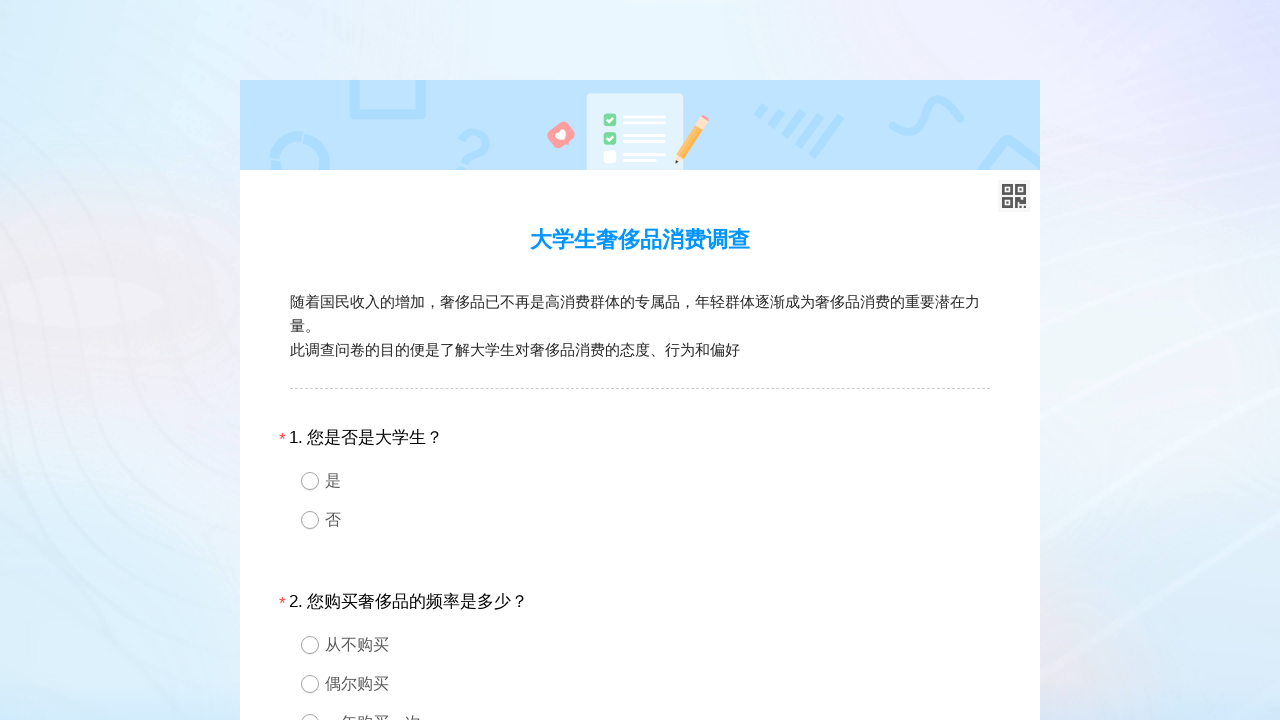

Exception occurred while processing field 3, continuing to next field
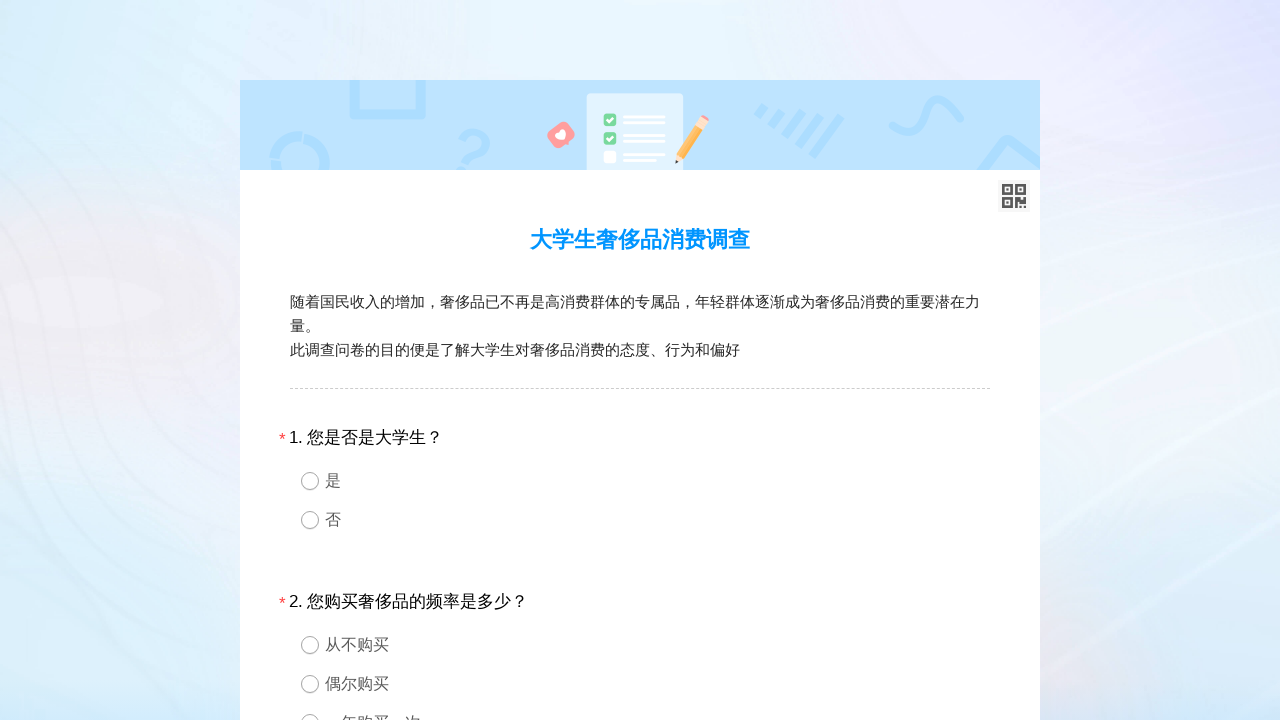

Locating field 4 with ID 'div4'
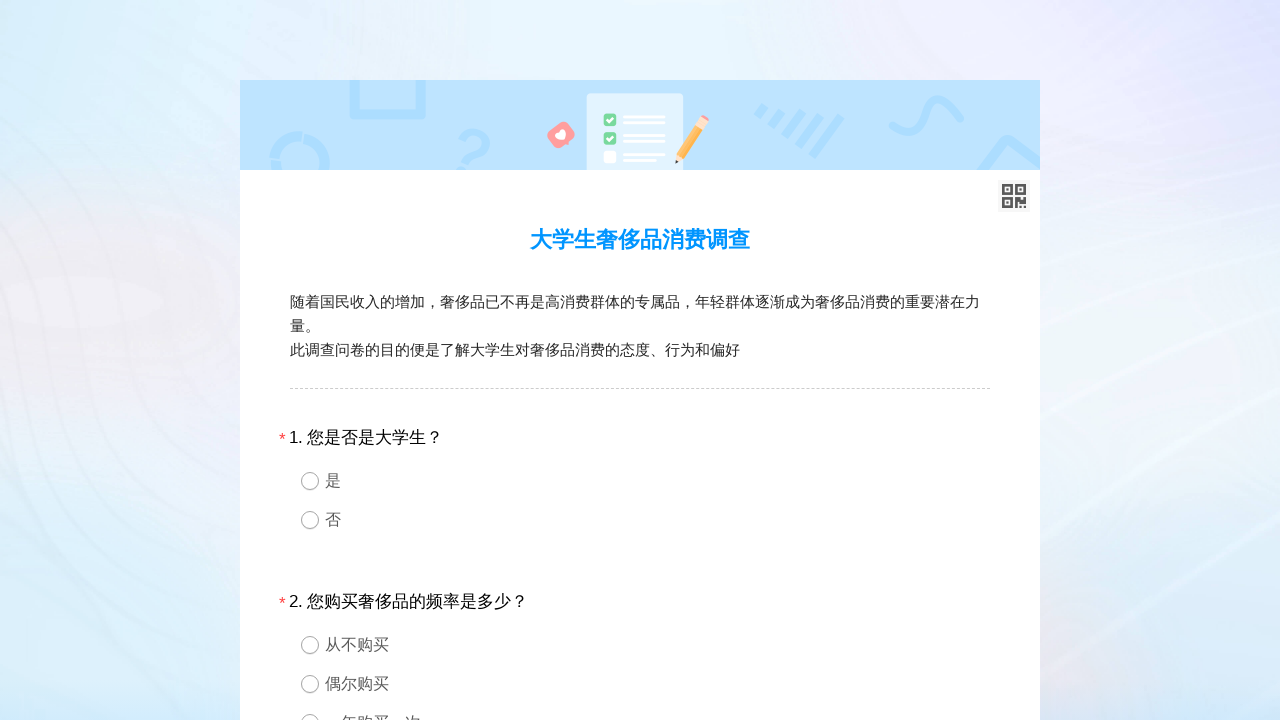

Retrieved type attribute for field 4
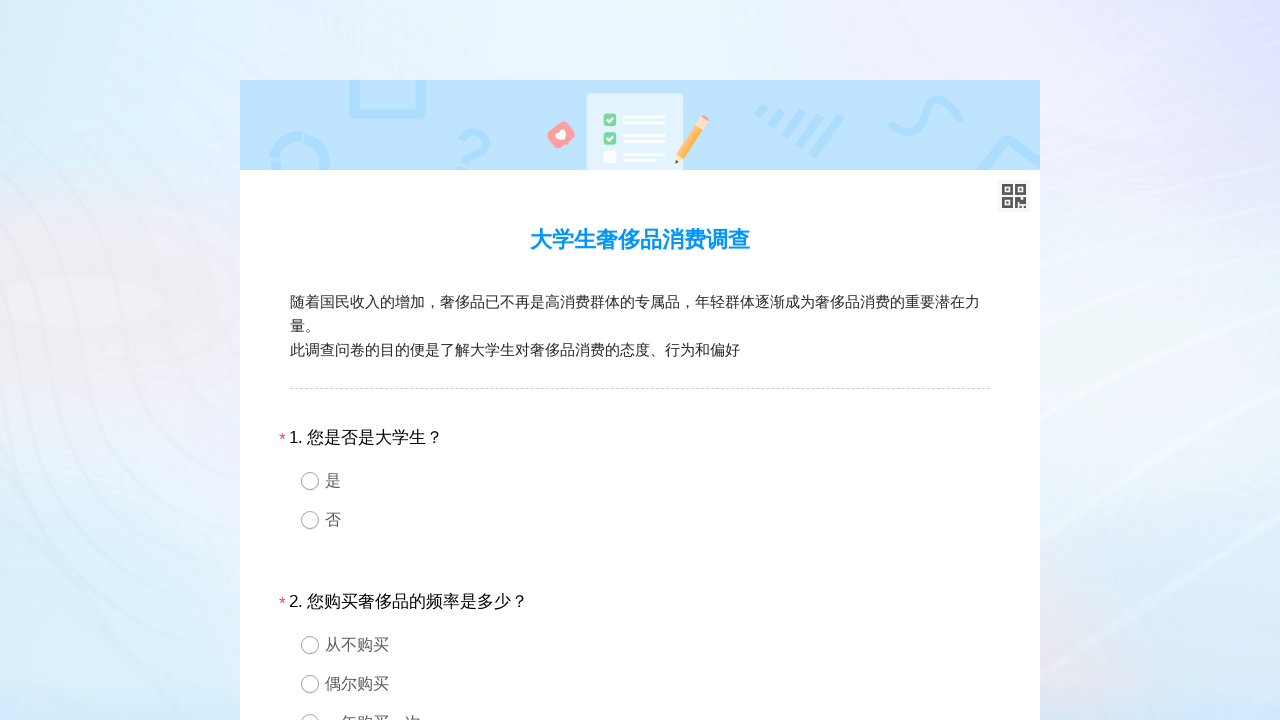

Field 4 is of type 3
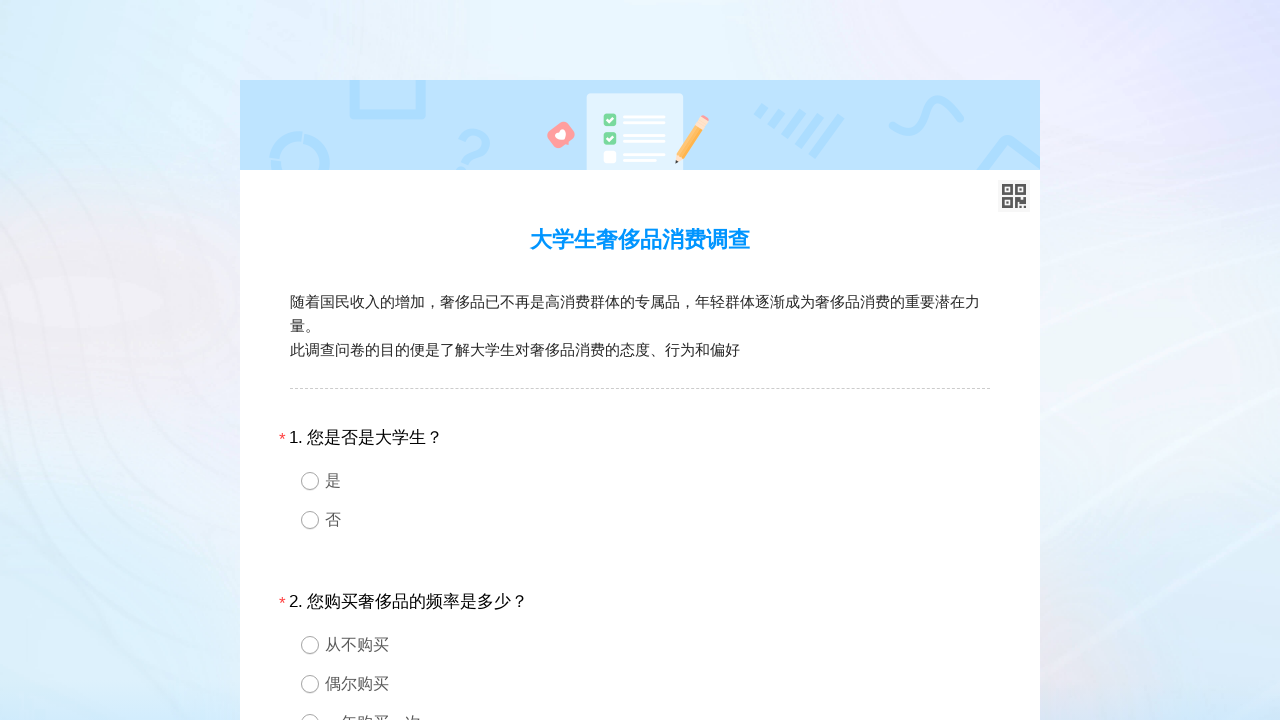

Located options container for radio button field 4
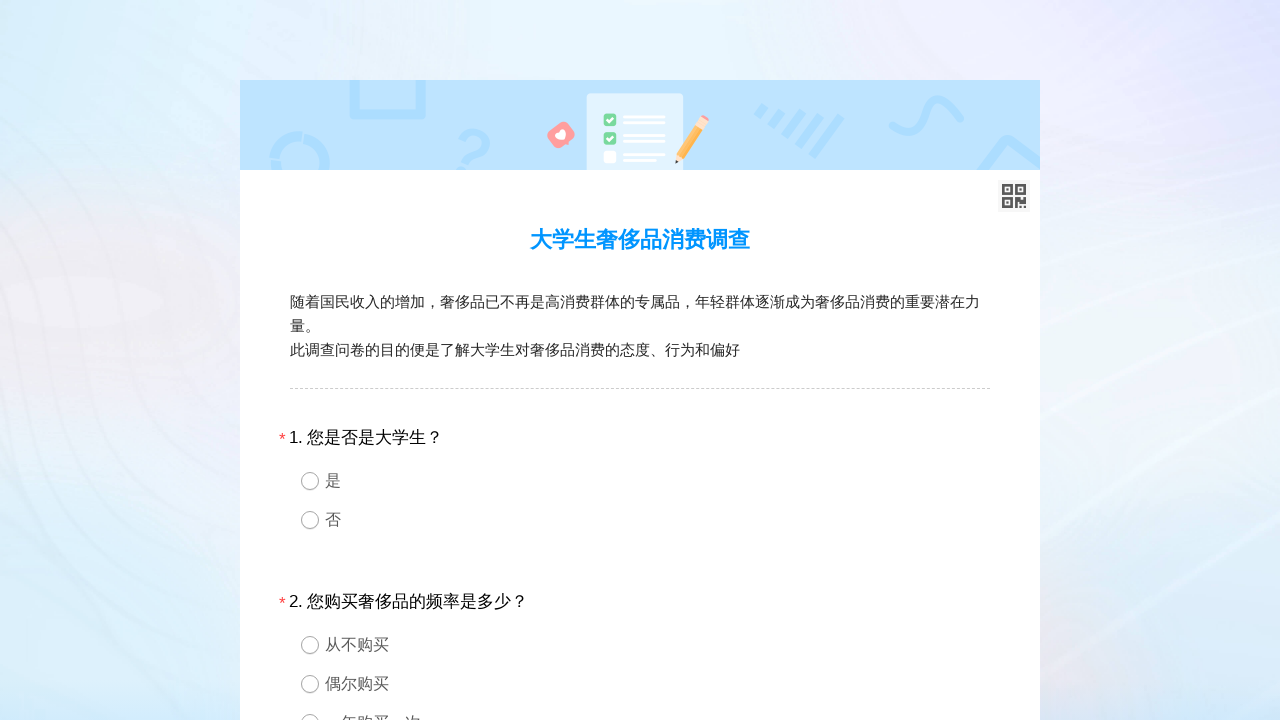

Radio button field 4 has 0 options
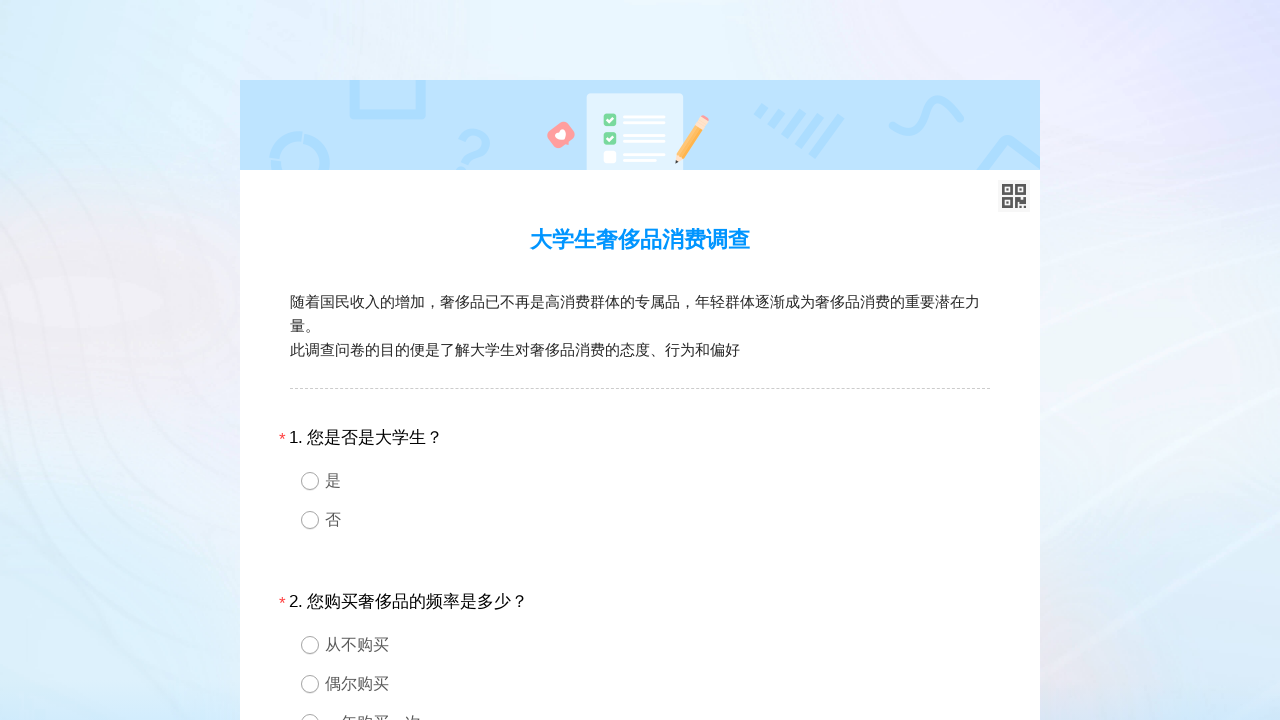

Checking if last option in field 4 is an 'other' field
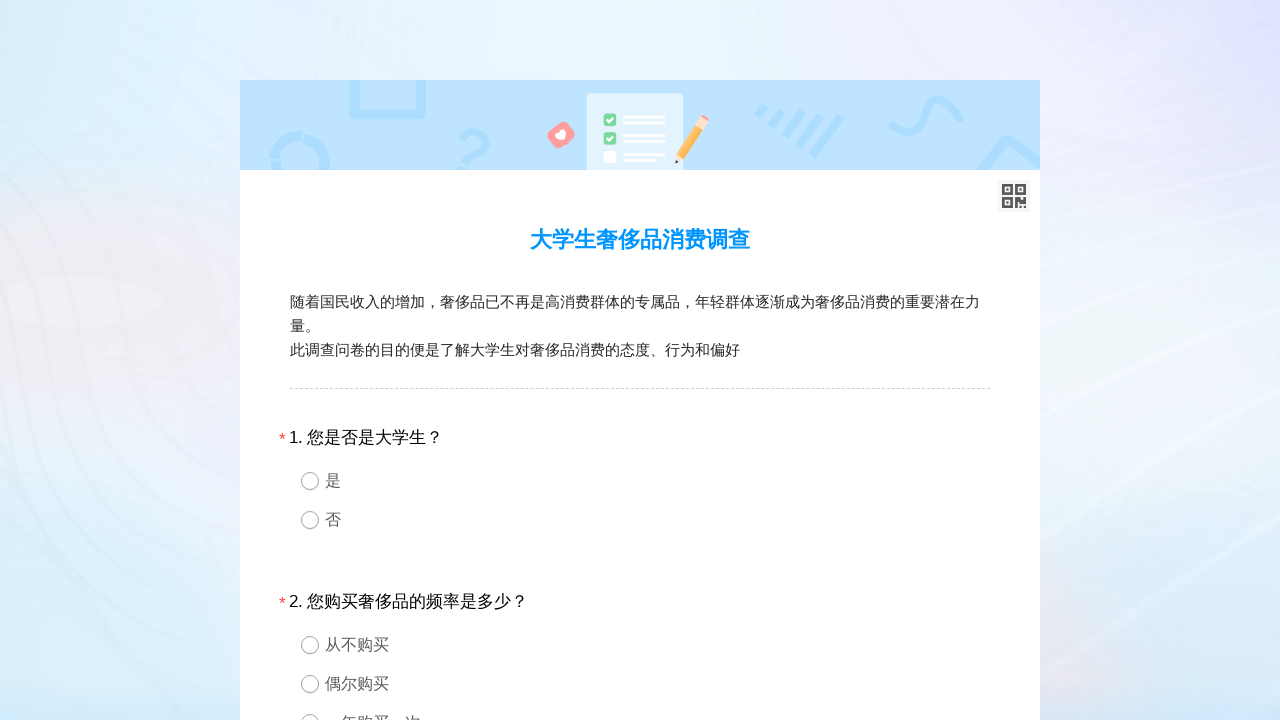

Exception occurred while processing field 4, continuing to next field
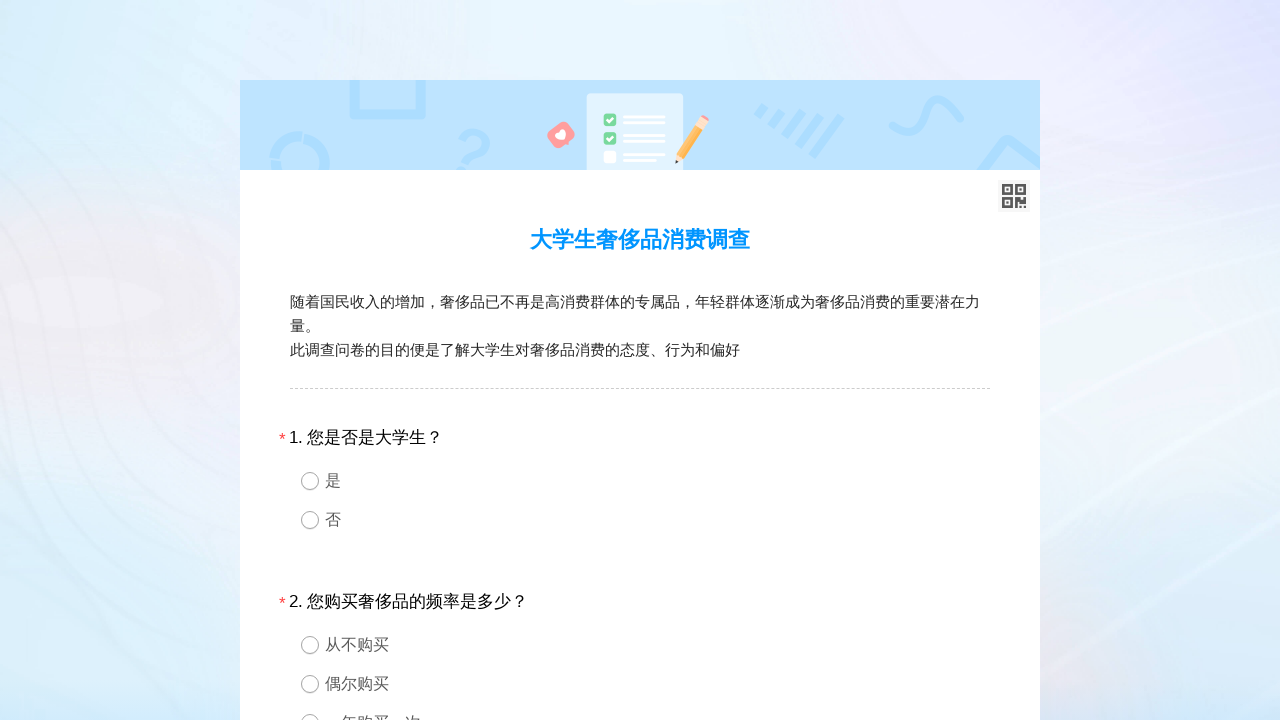

Locating field 5 with ID 'div5'
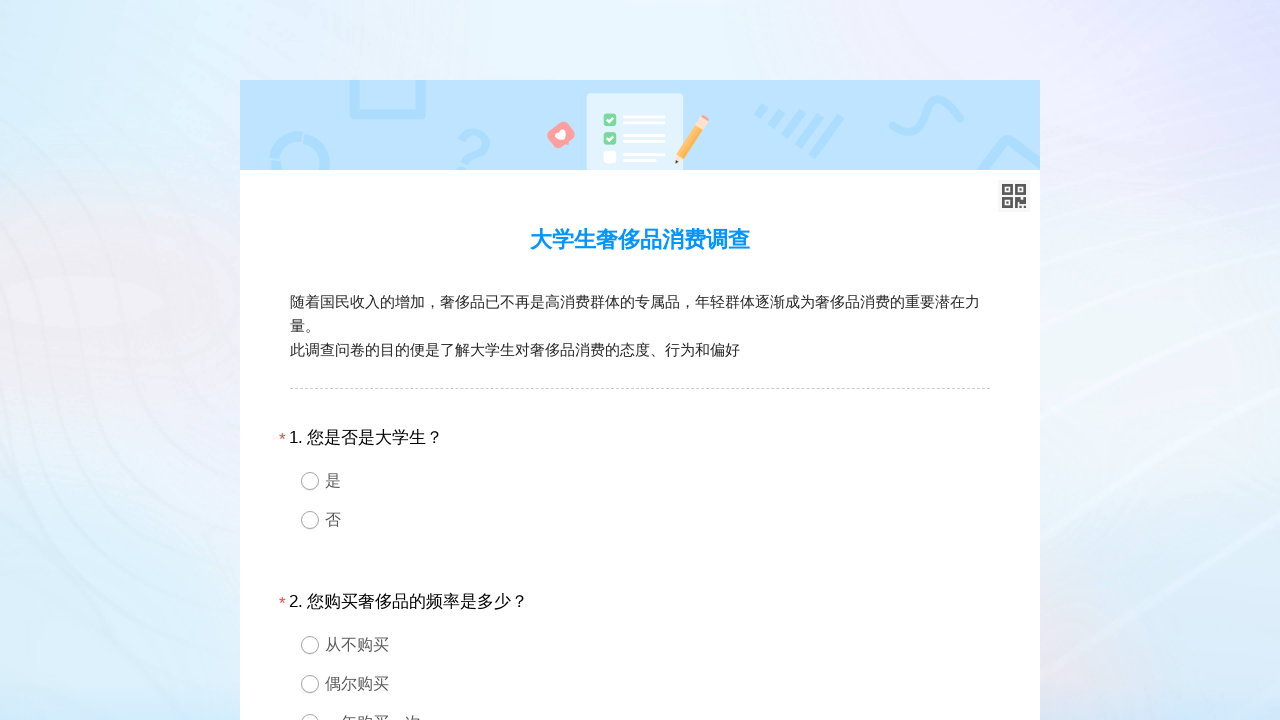

Retrieved type attribute for field 5
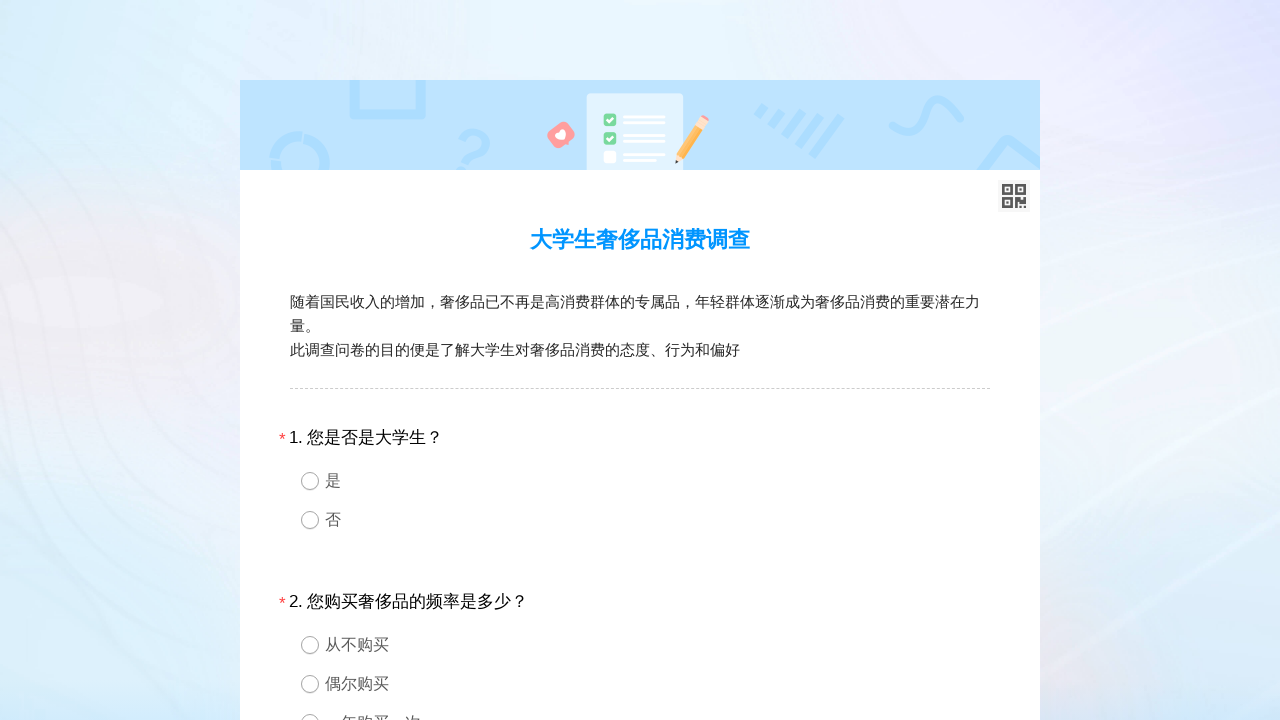

Field 5 is of type 3
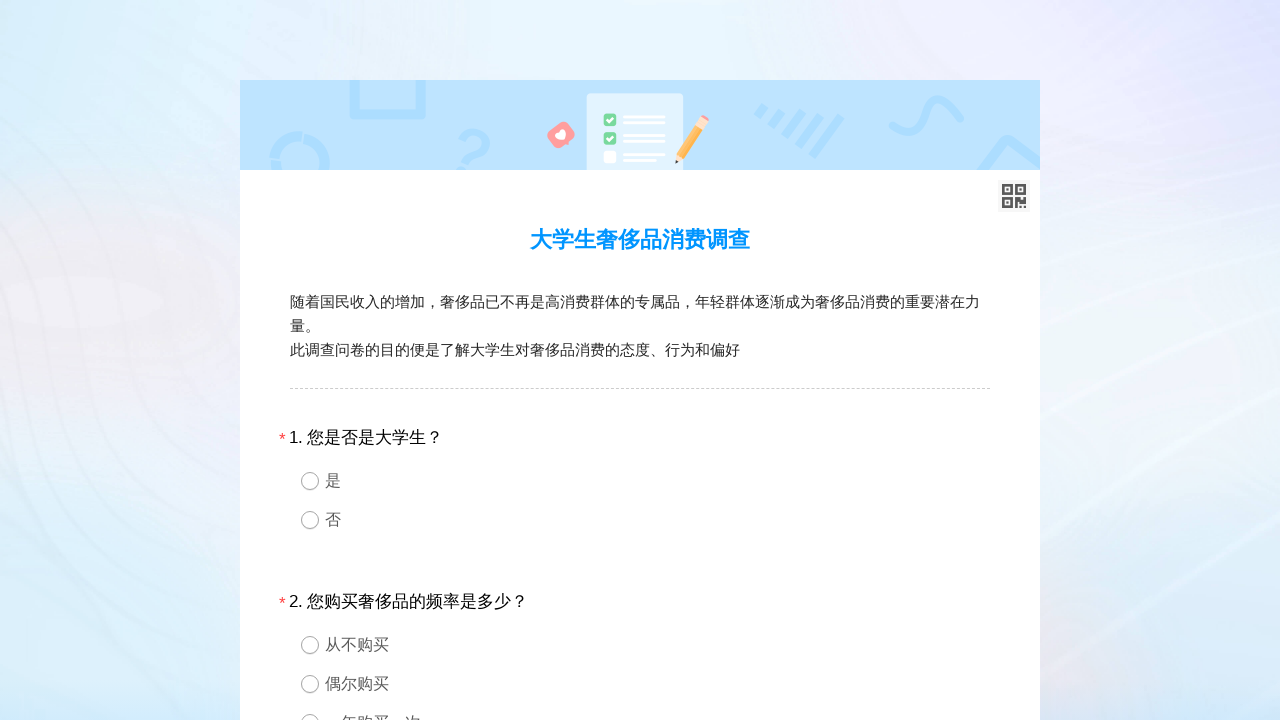

Located options container for radio button field 5
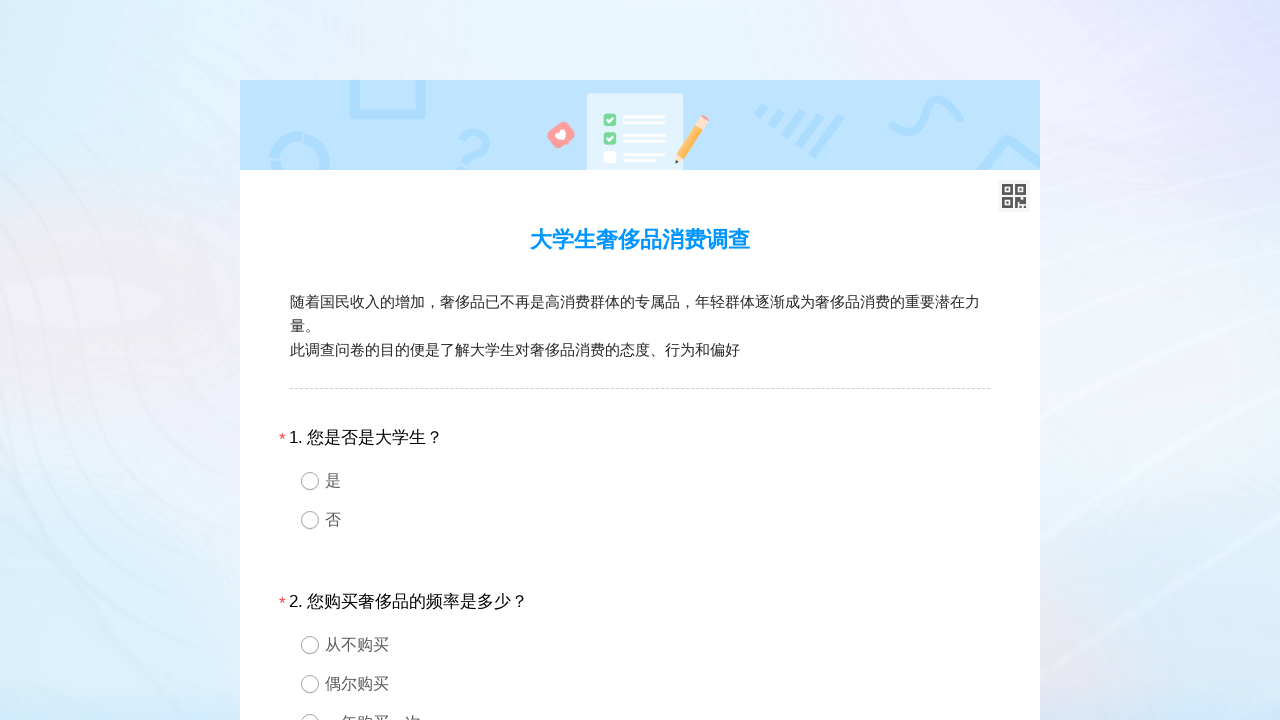

Radio button field 5 has 0 options
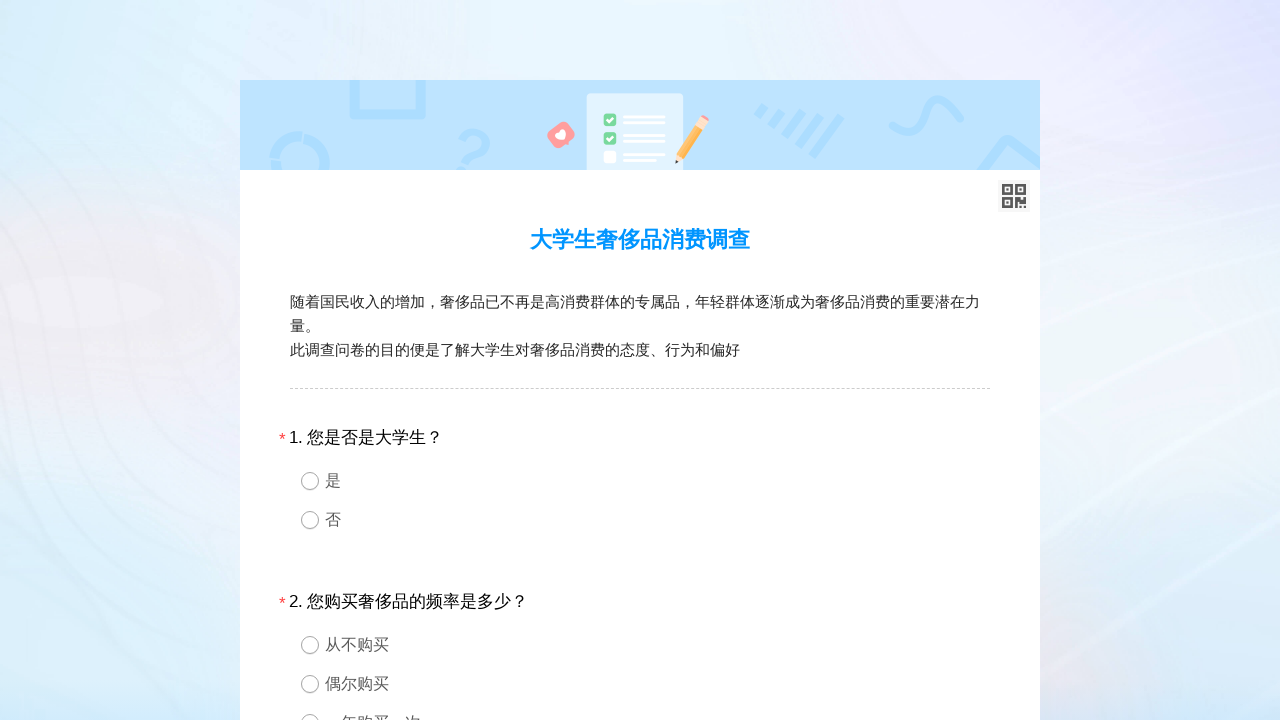

Checking if last option in field 5 is an 'other' field
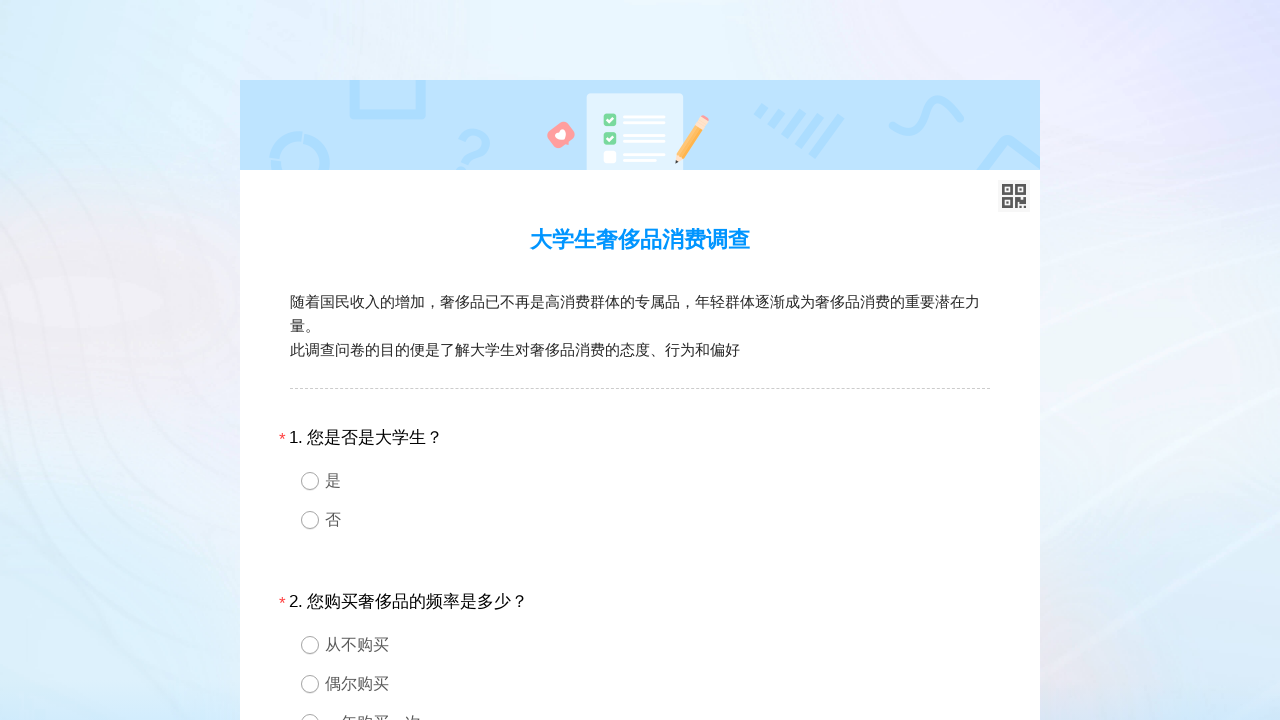

Exception occurred while processing field 5, continuing to next field
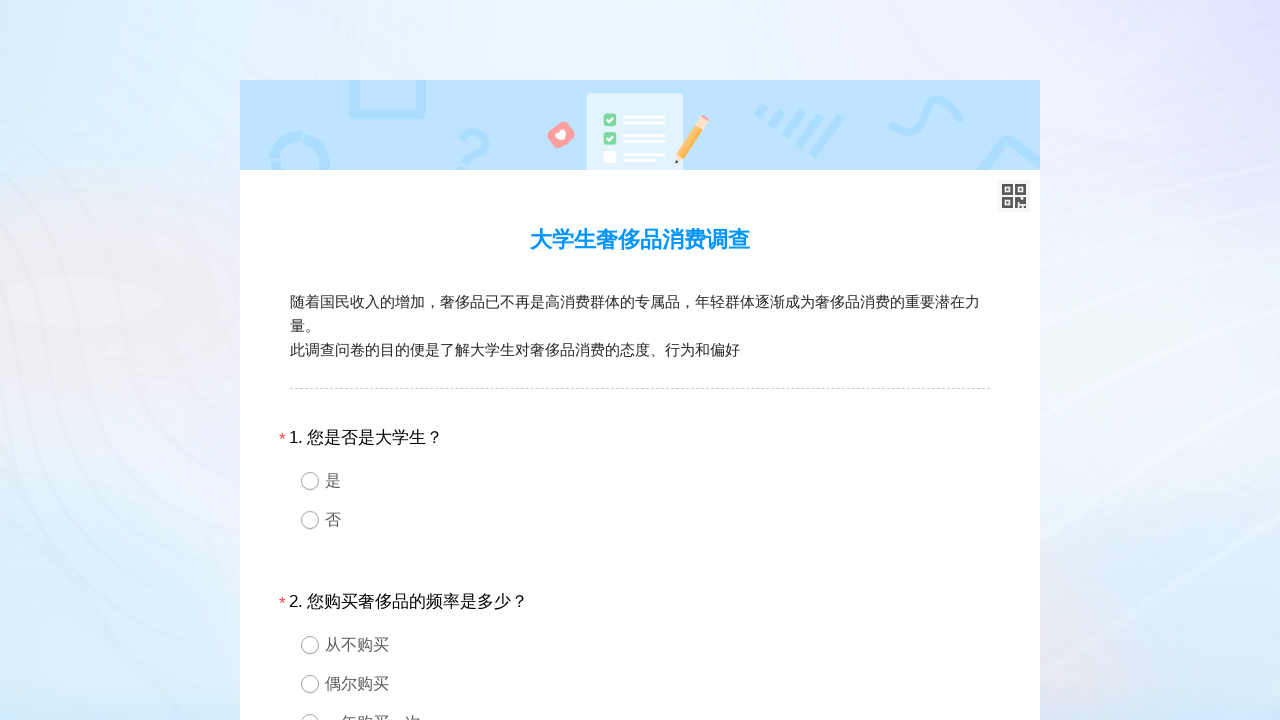

Locating field 6 with ID 'div6'
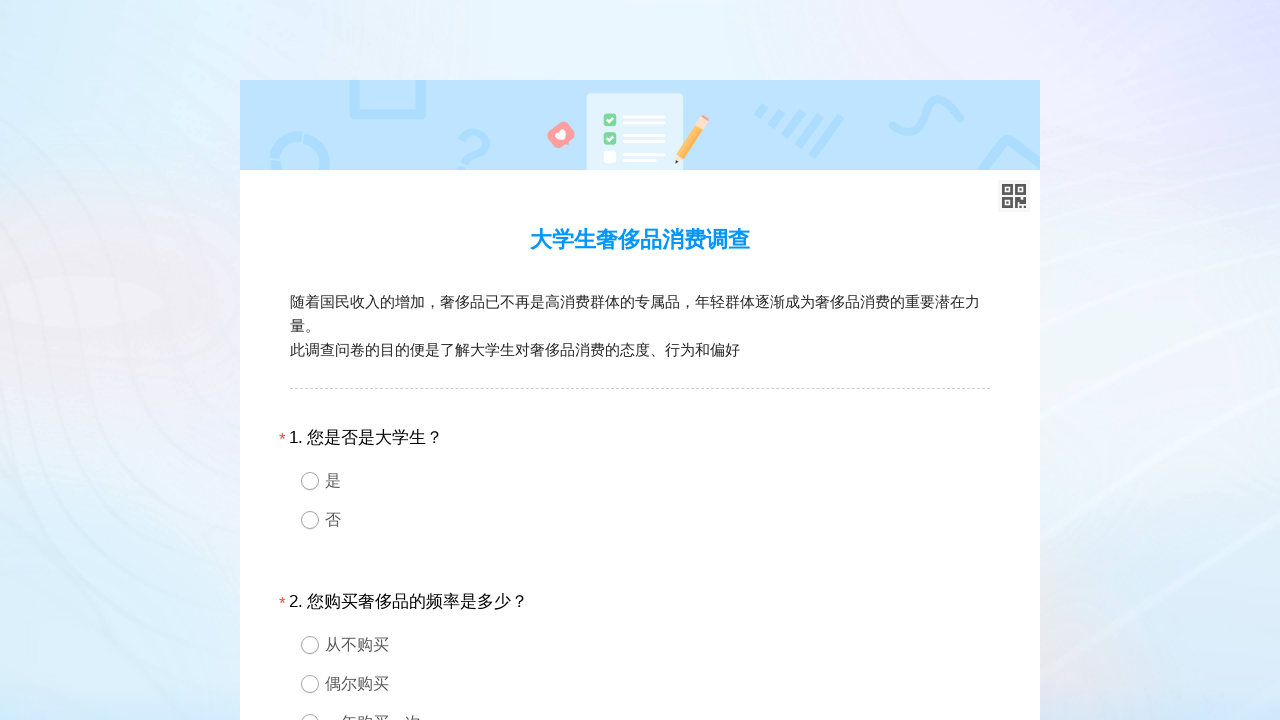

Retrieved type attribute for field 6
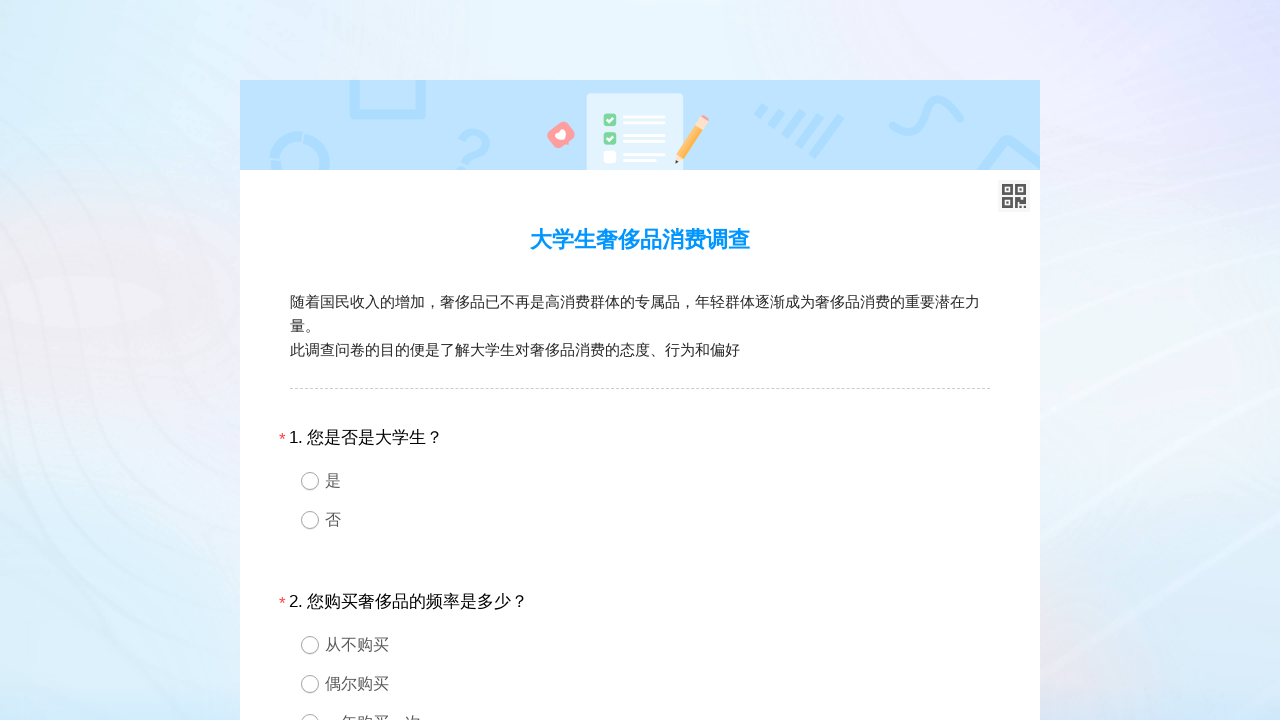

Field 6 is of type 3
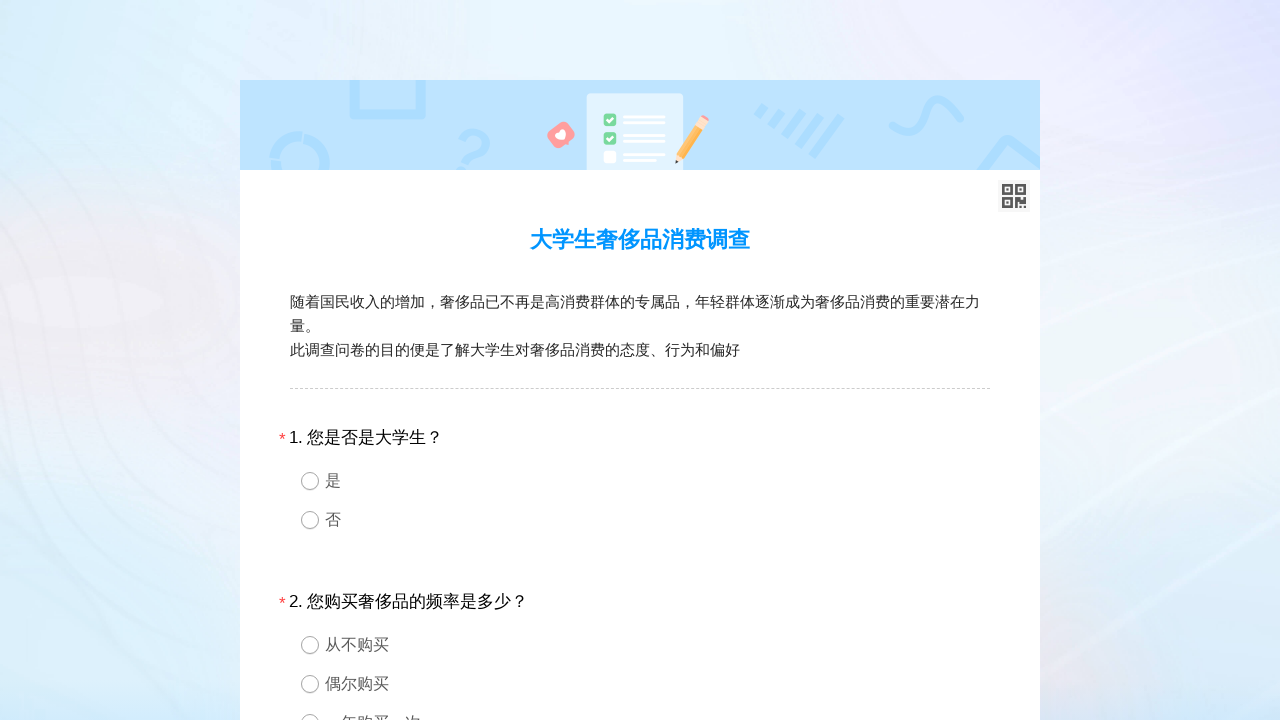

Located options container for radio button field 6
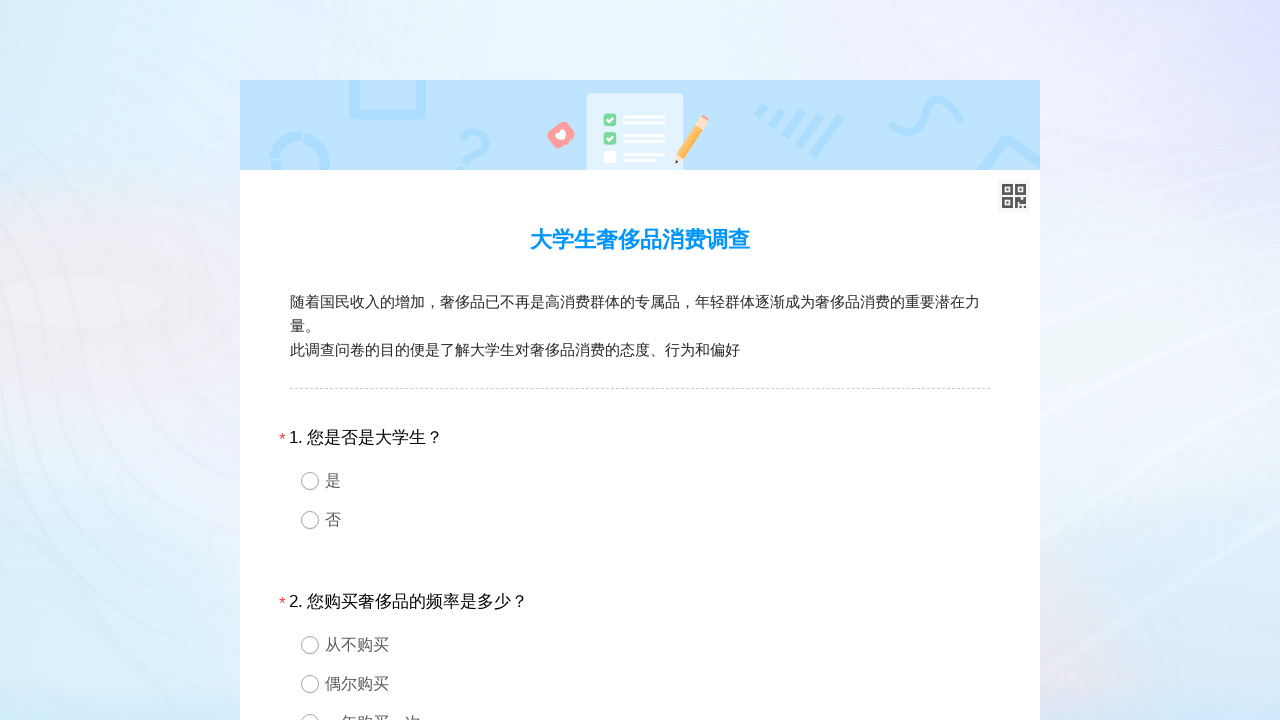

Radio button field 6 has 0 options
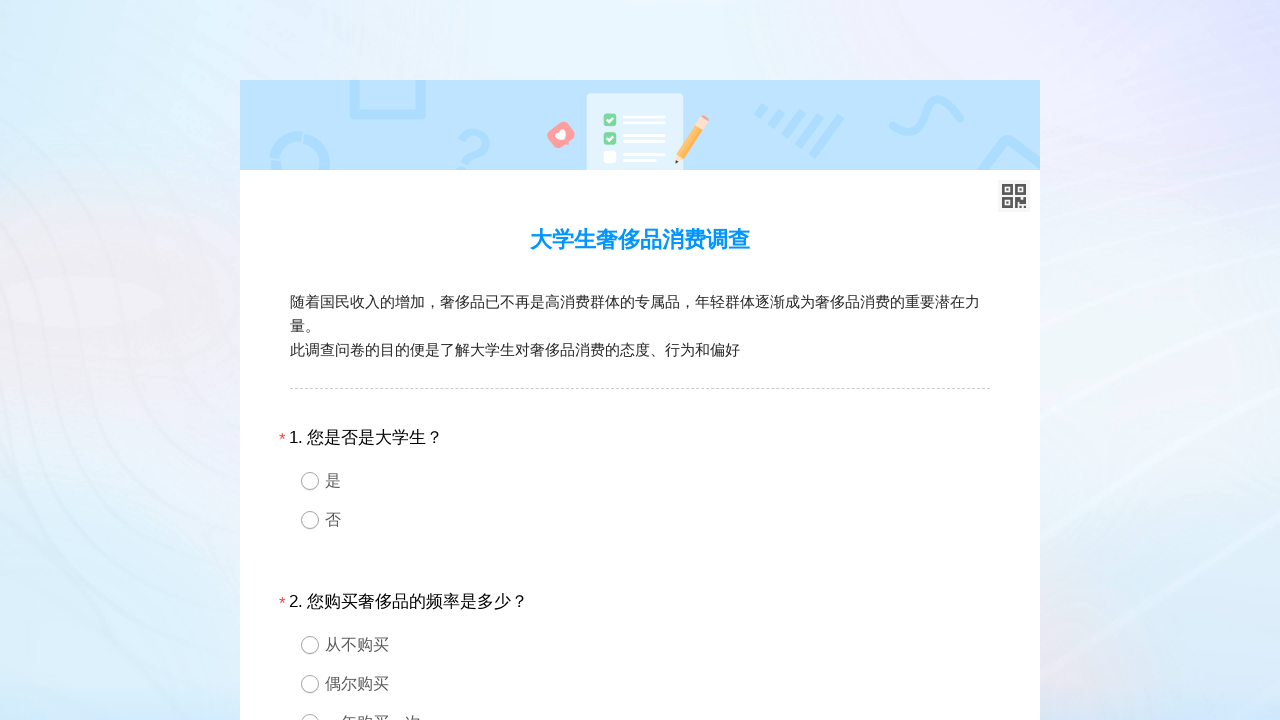

Checking if last option in field 6 is an 'other' field
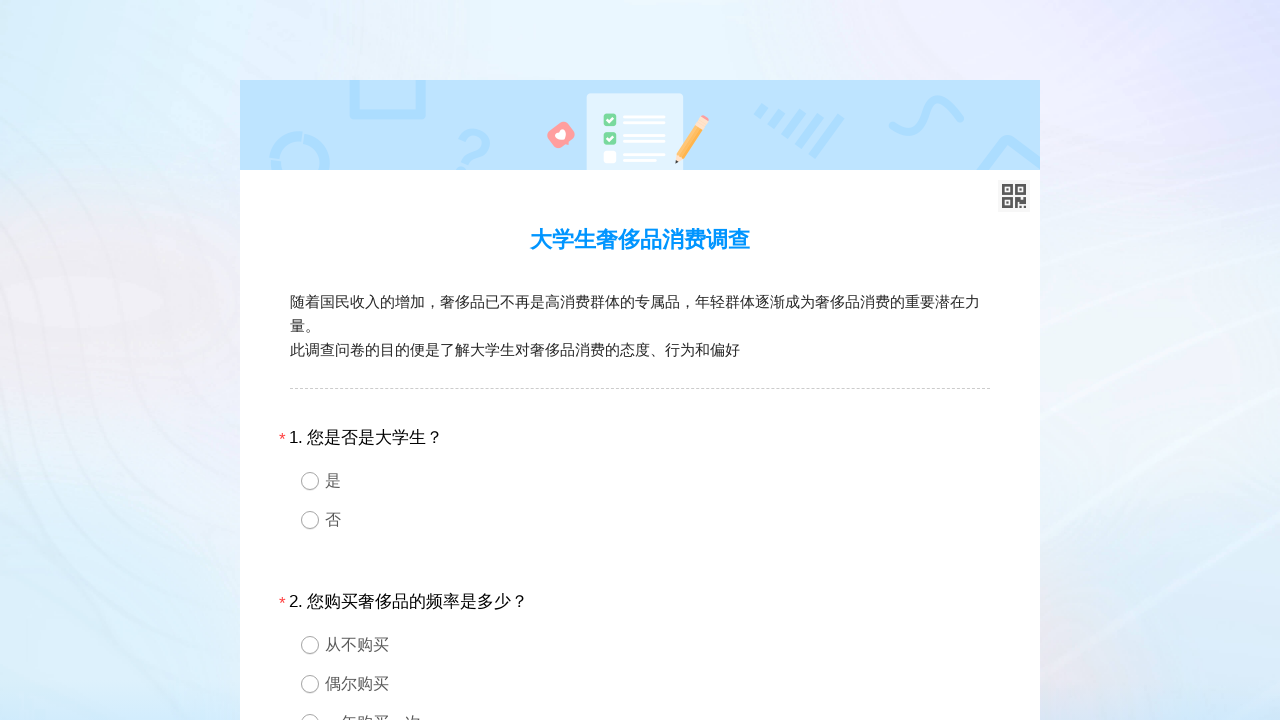

Exception occurred while processing field 6, continuing to next field
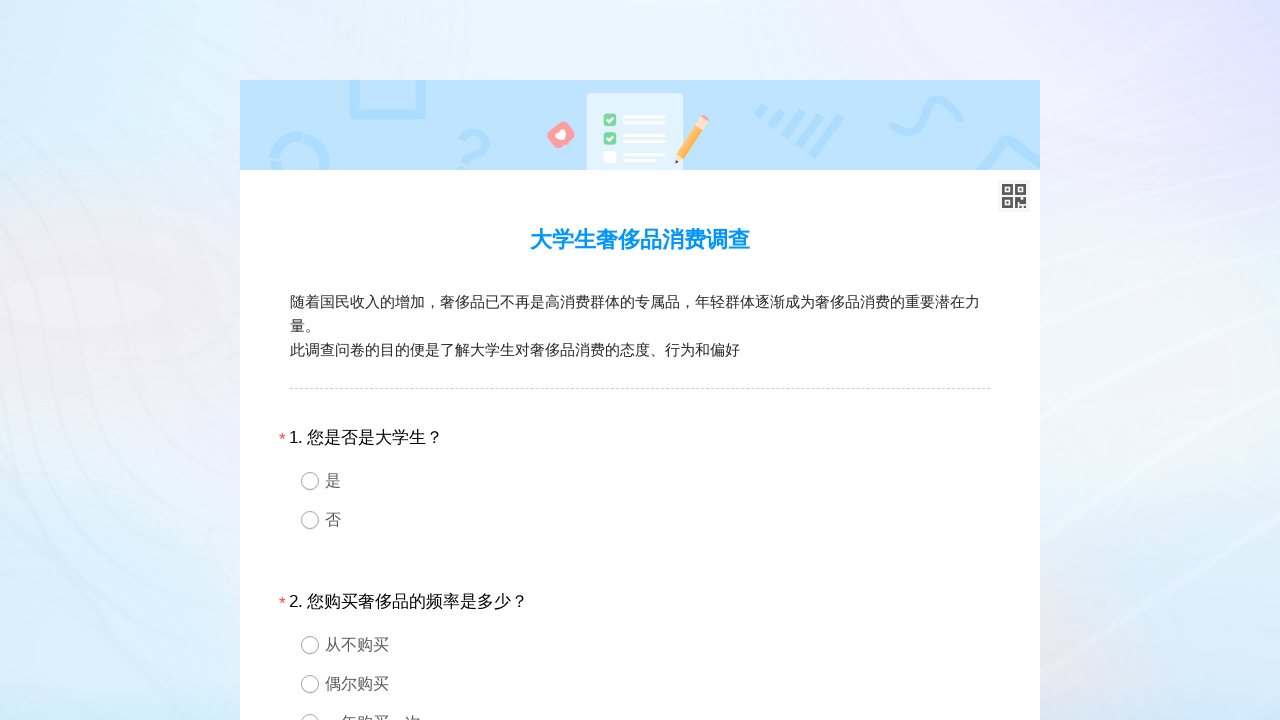

Locating field 7 with ID 'div7'
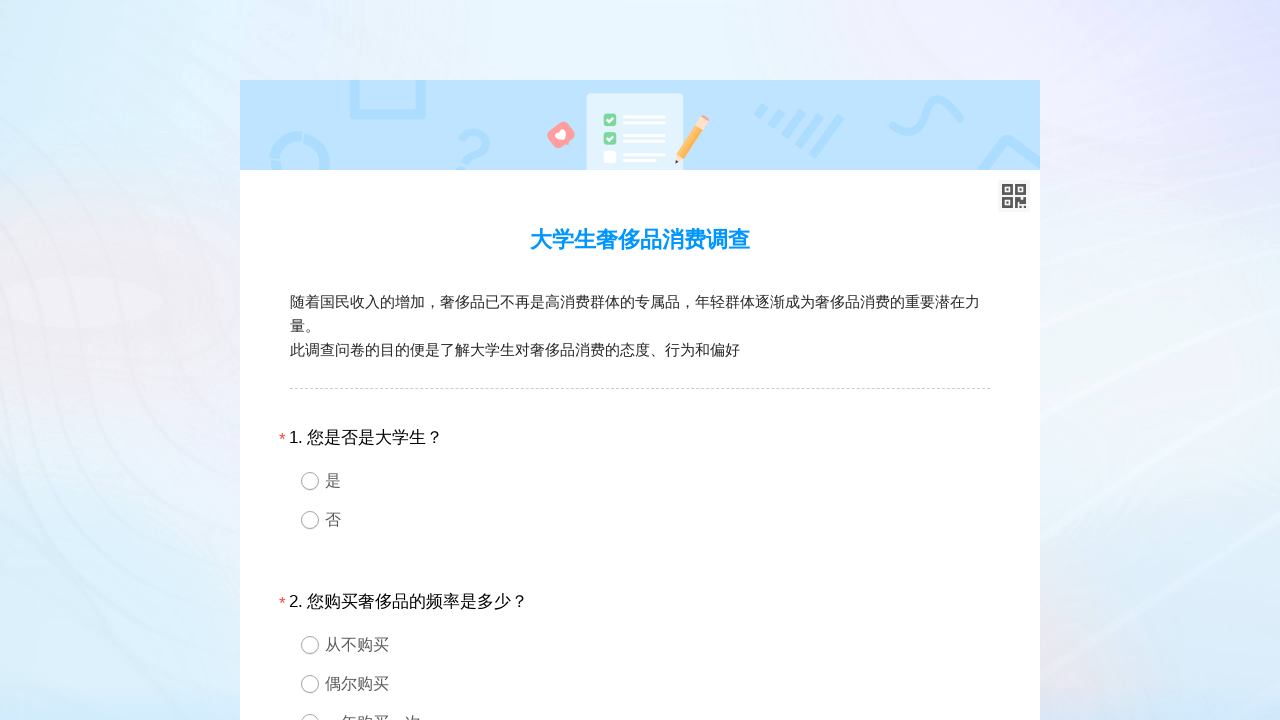

Retrieved type attribute for field 7
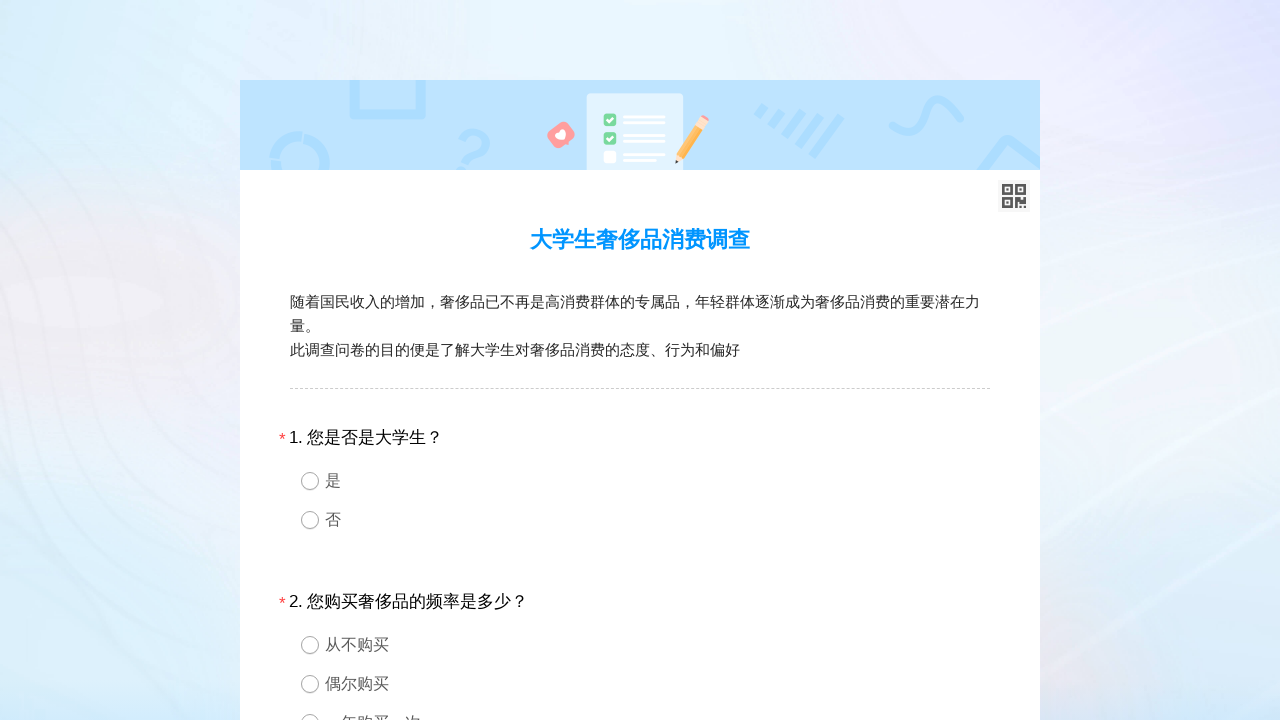

Field 7 is of type 3
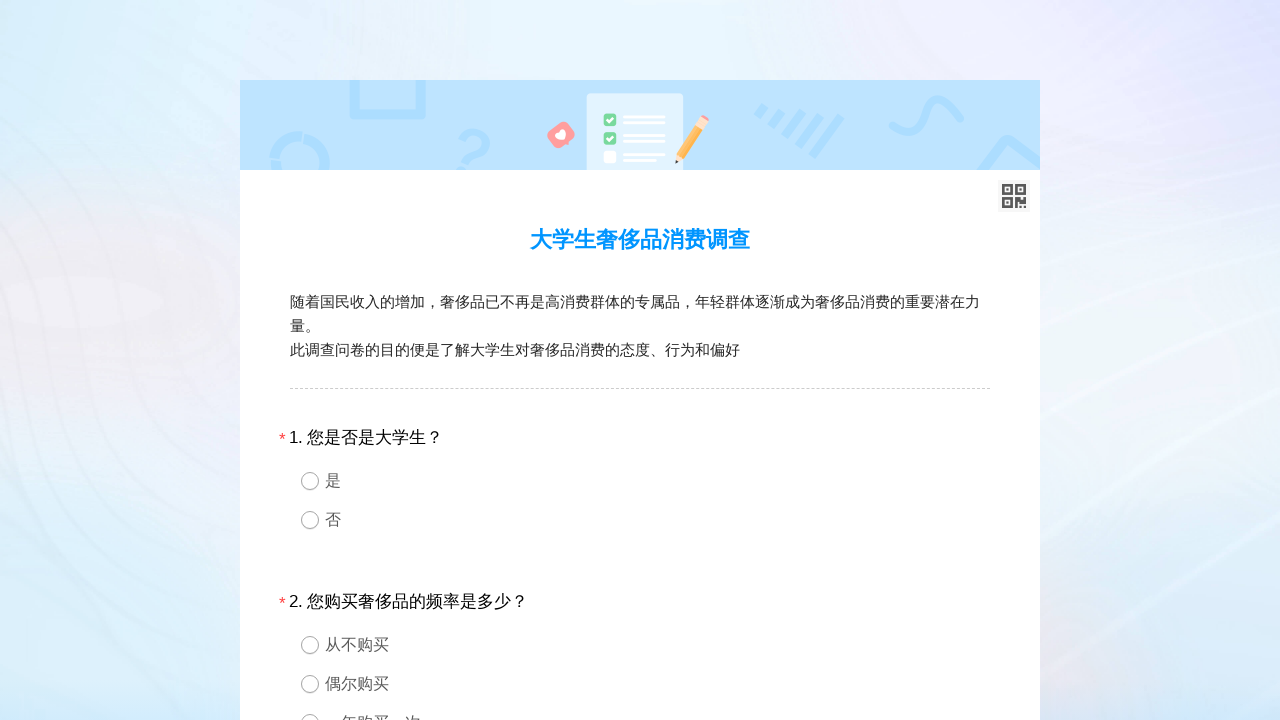

Located options container for radio button field 7
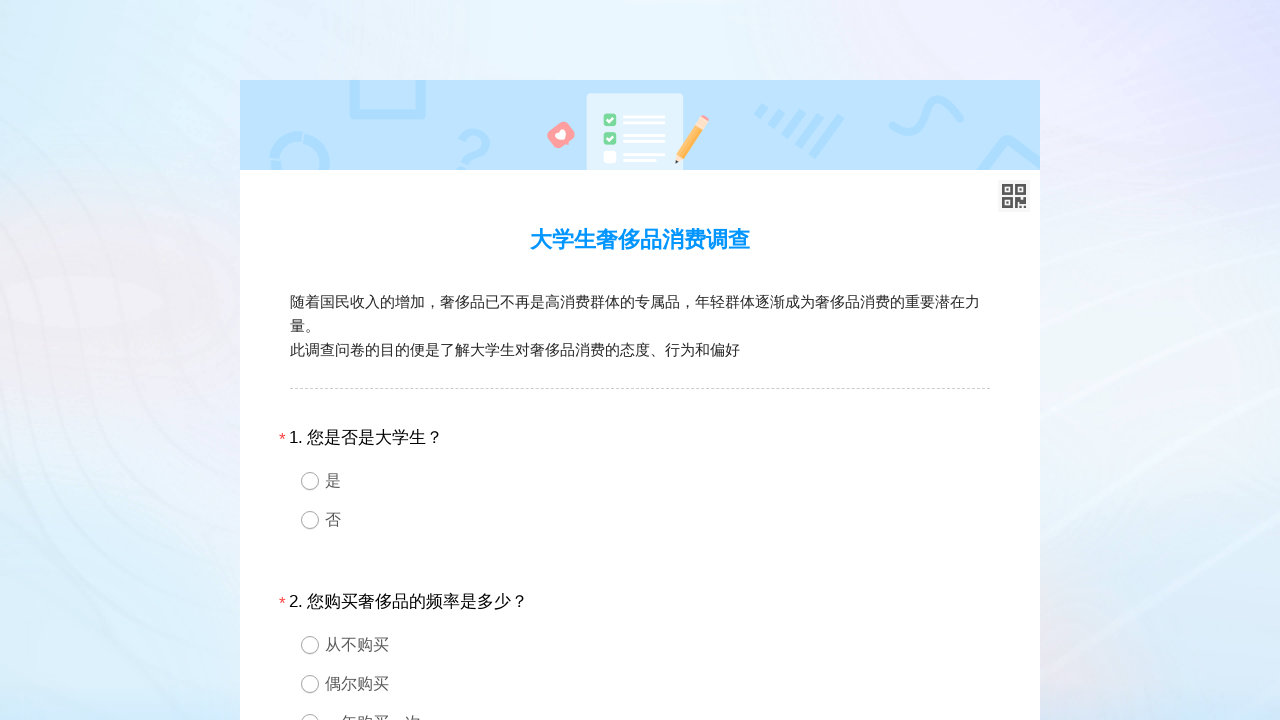

Radio button field 7 has 0 options
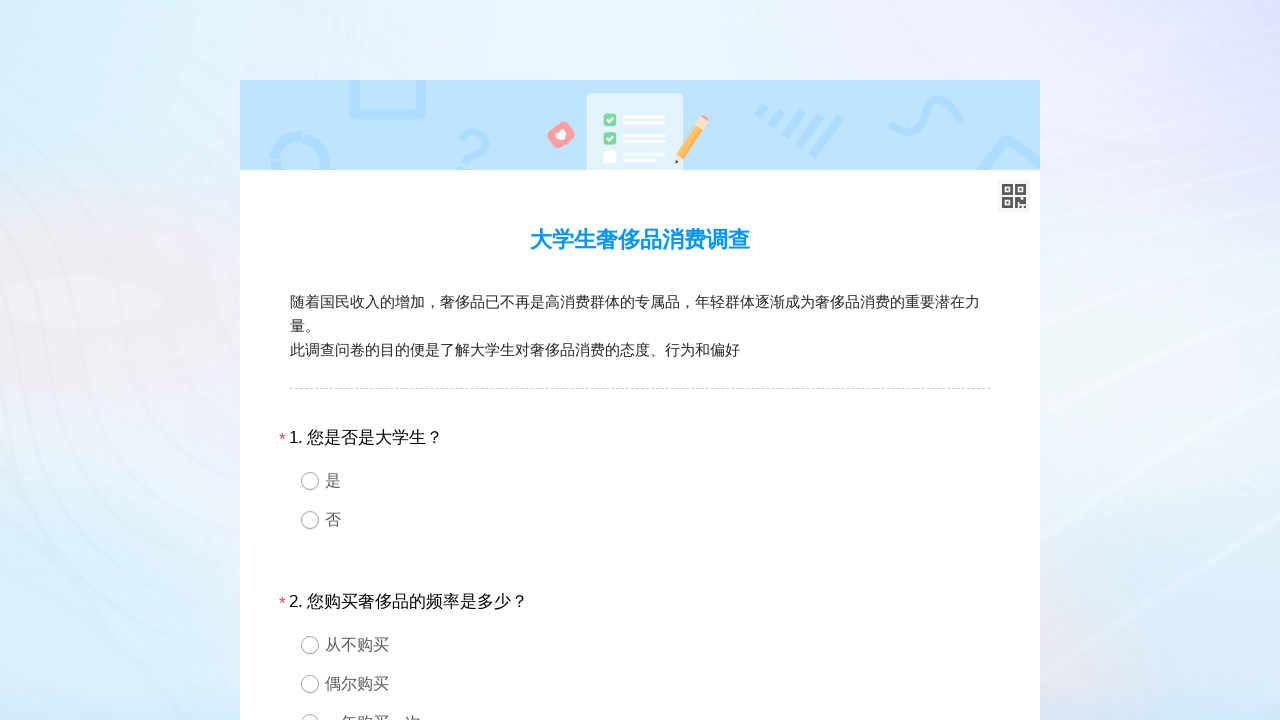

Checking if last option in field 7 is an 'other' field
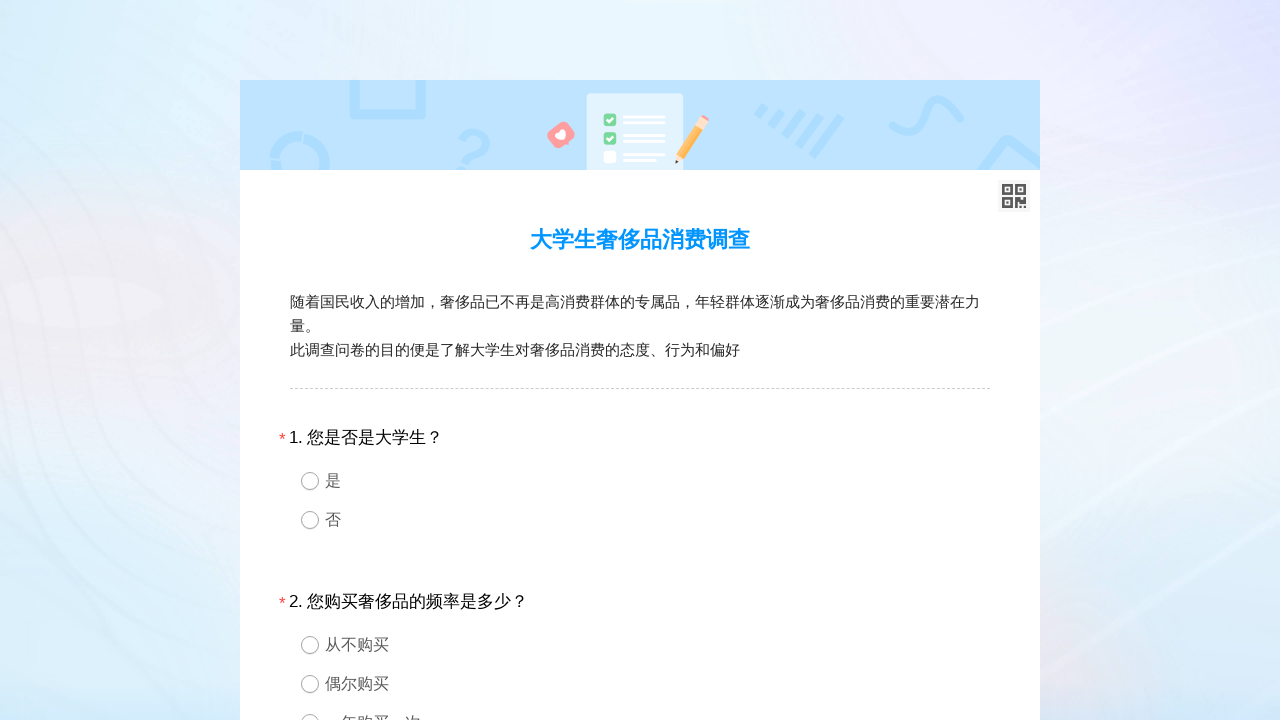

Exception occurred while processing field 7, continuing to next field
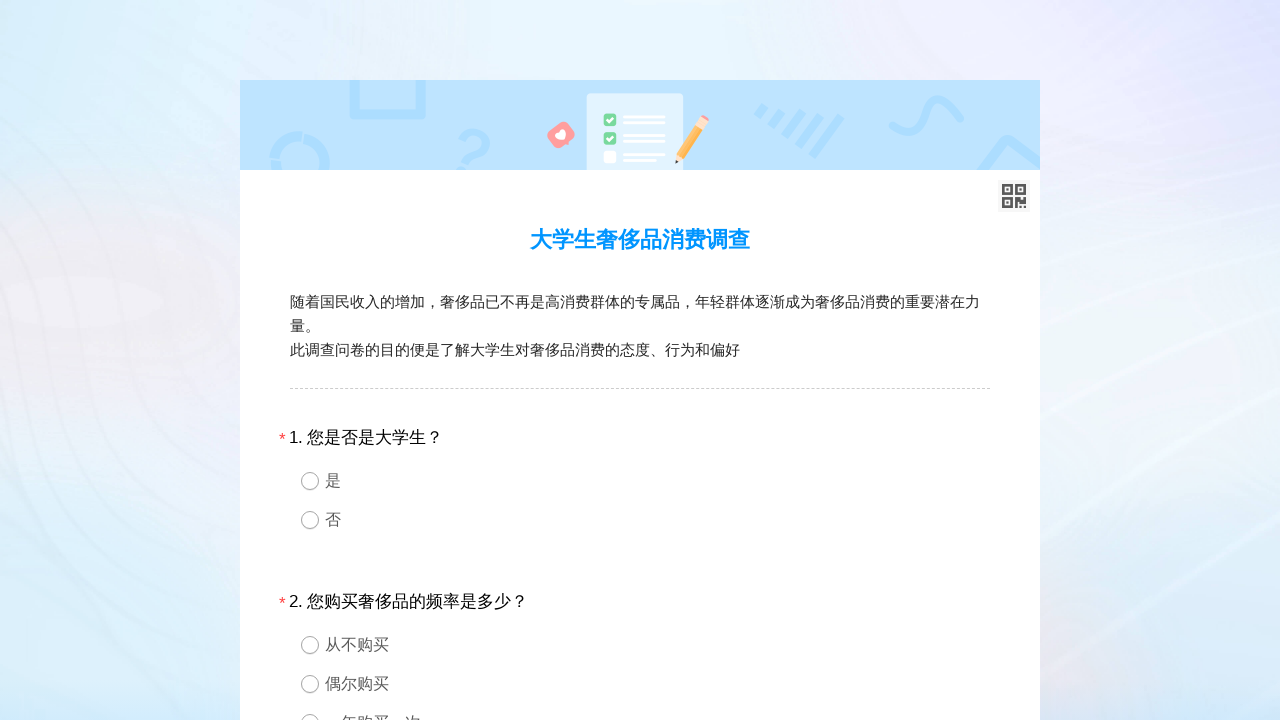

Locating field 8 with ID 'div8'
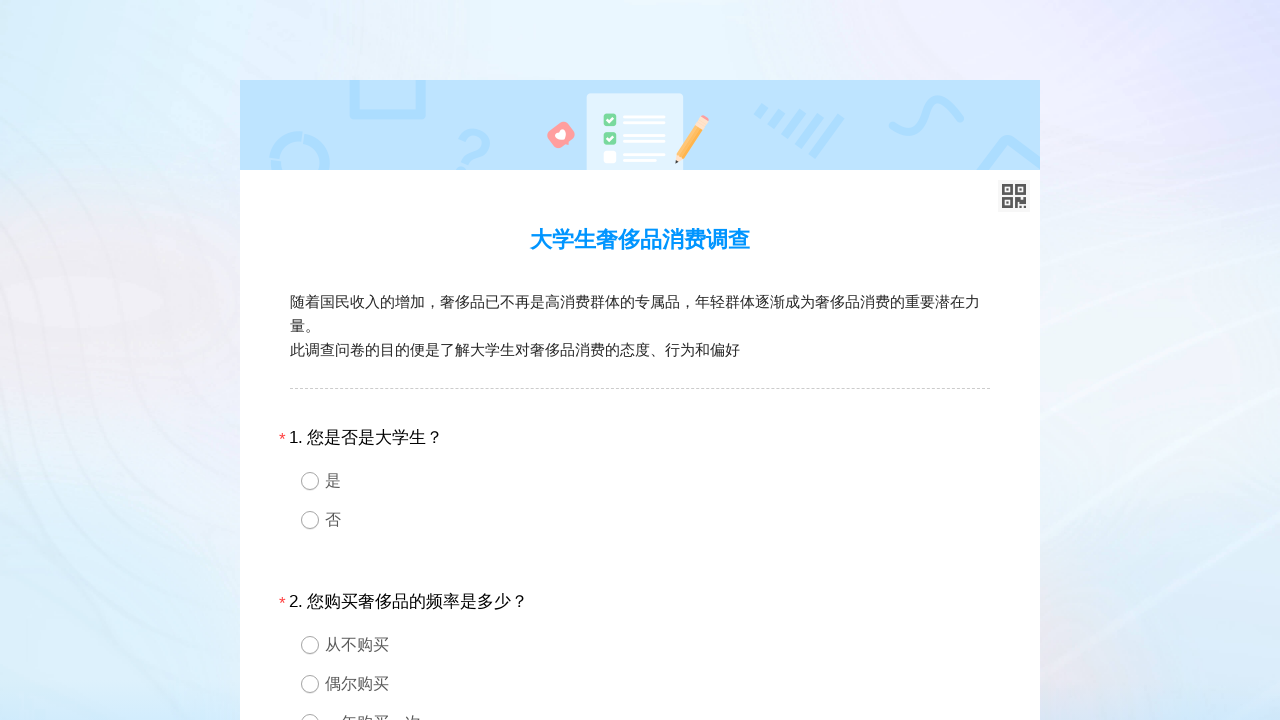

Retrieved type attribute for field 8
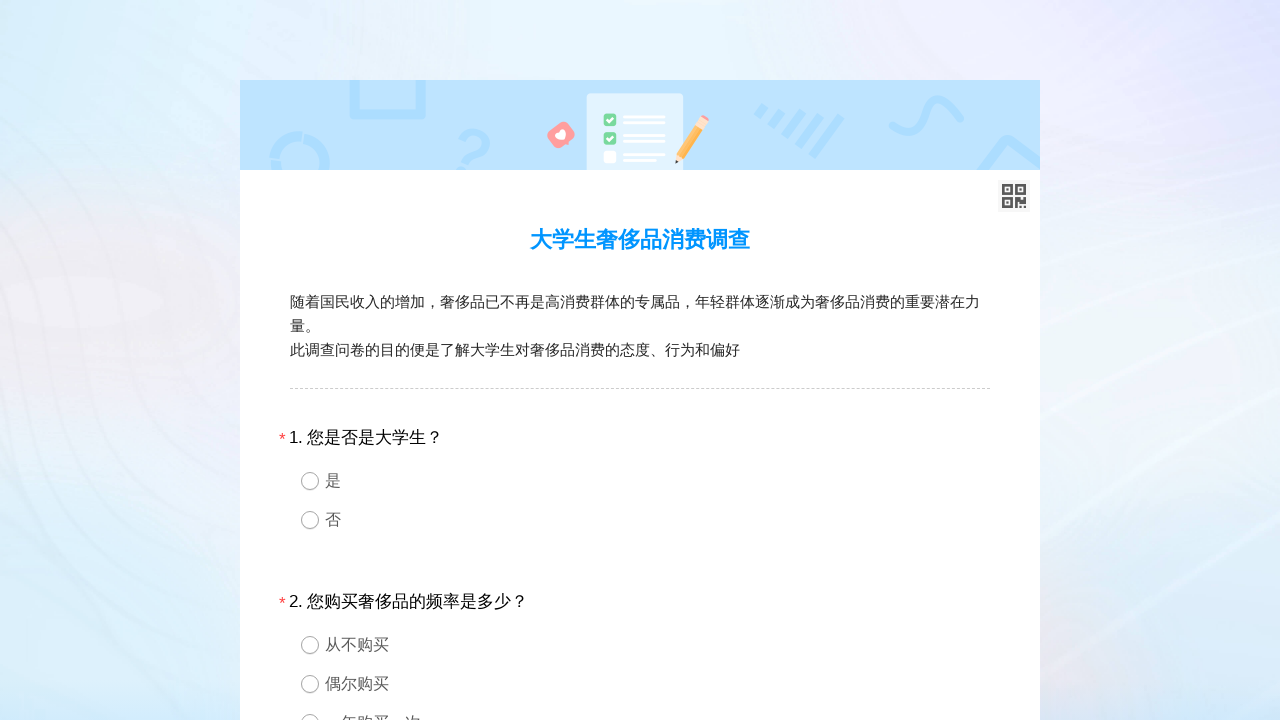

Field 8 is of type 3
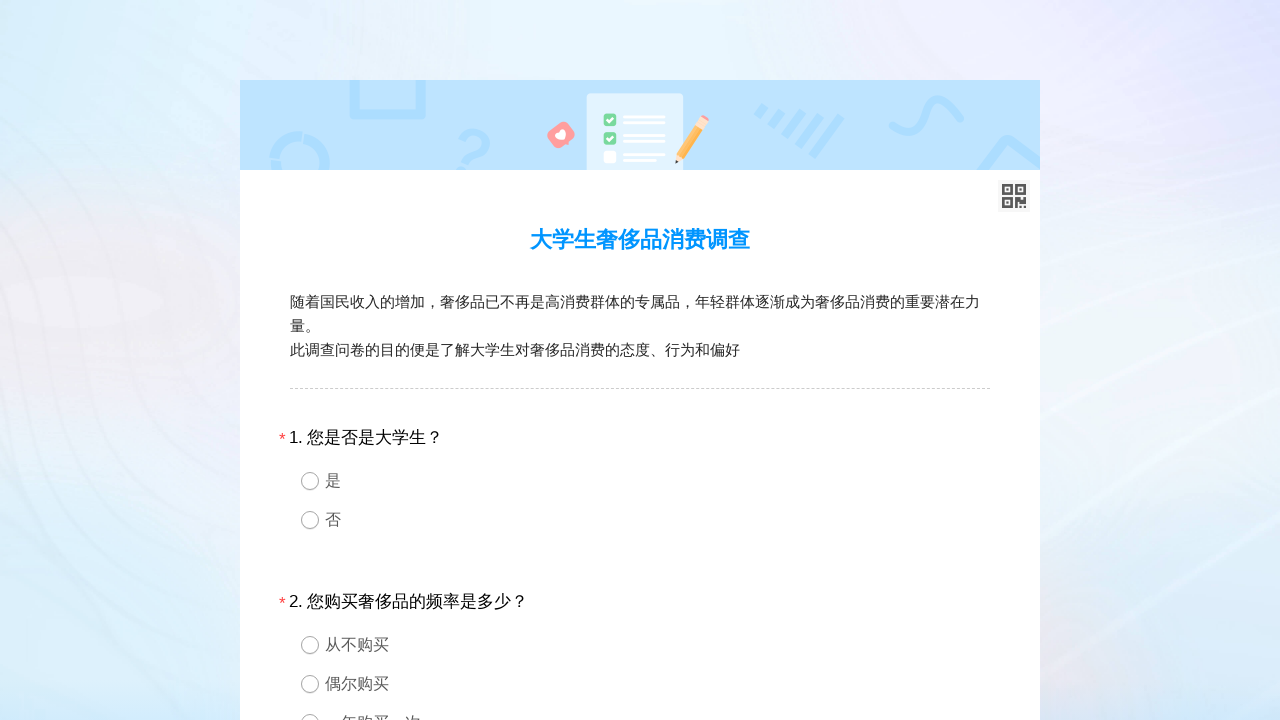

Located options container for radio button field 8
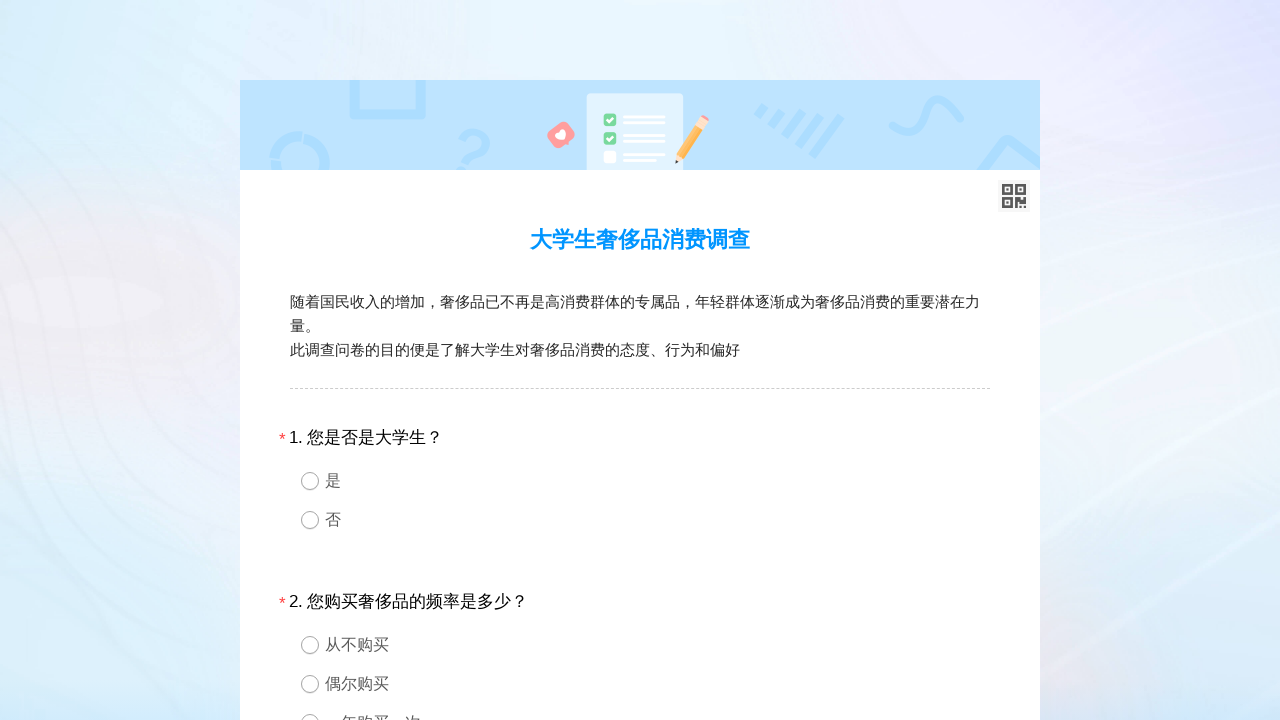

Radio button field 8 has 0 options
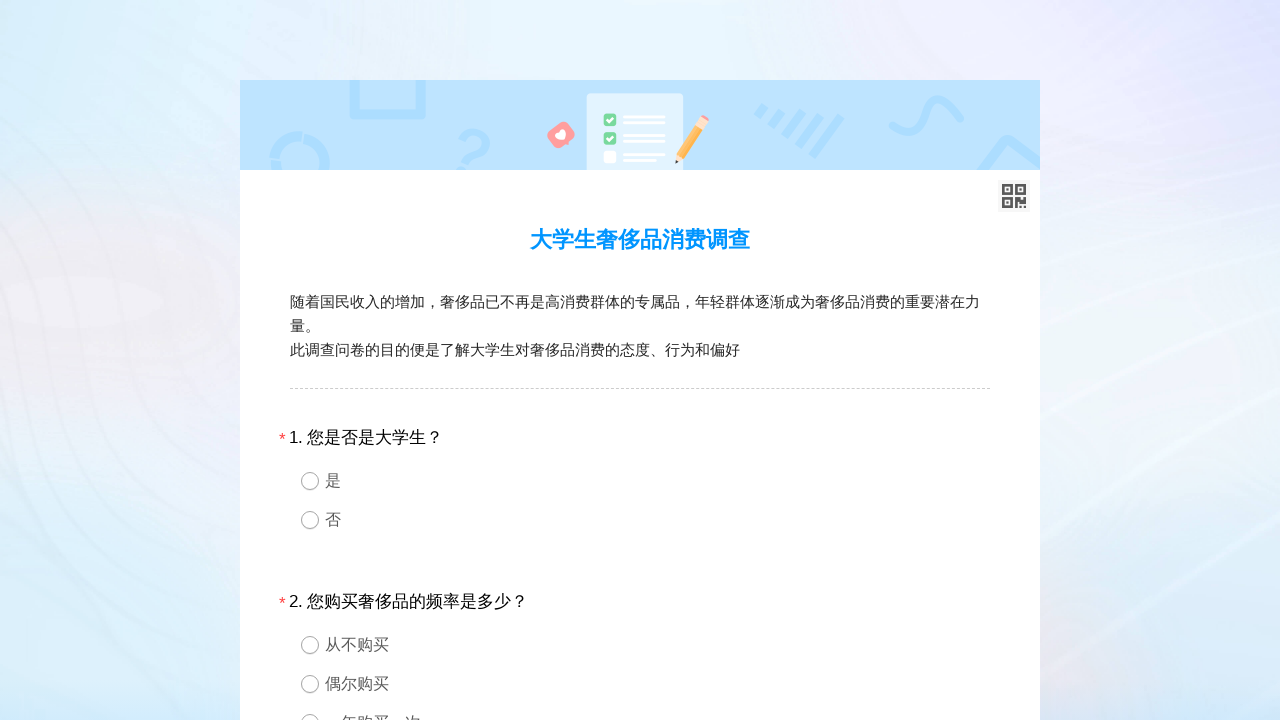

Checking if last option in field 8 is an 'other' field
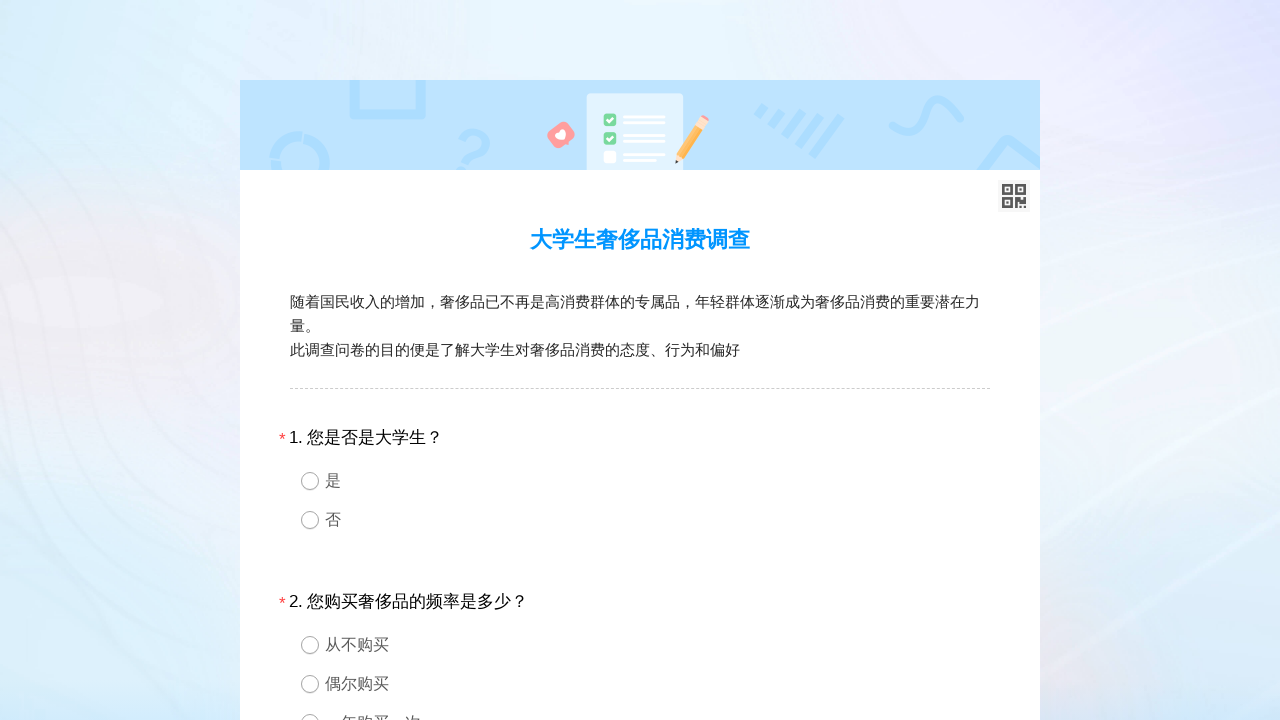

Exception occurred while processing field 8, continuing to next field
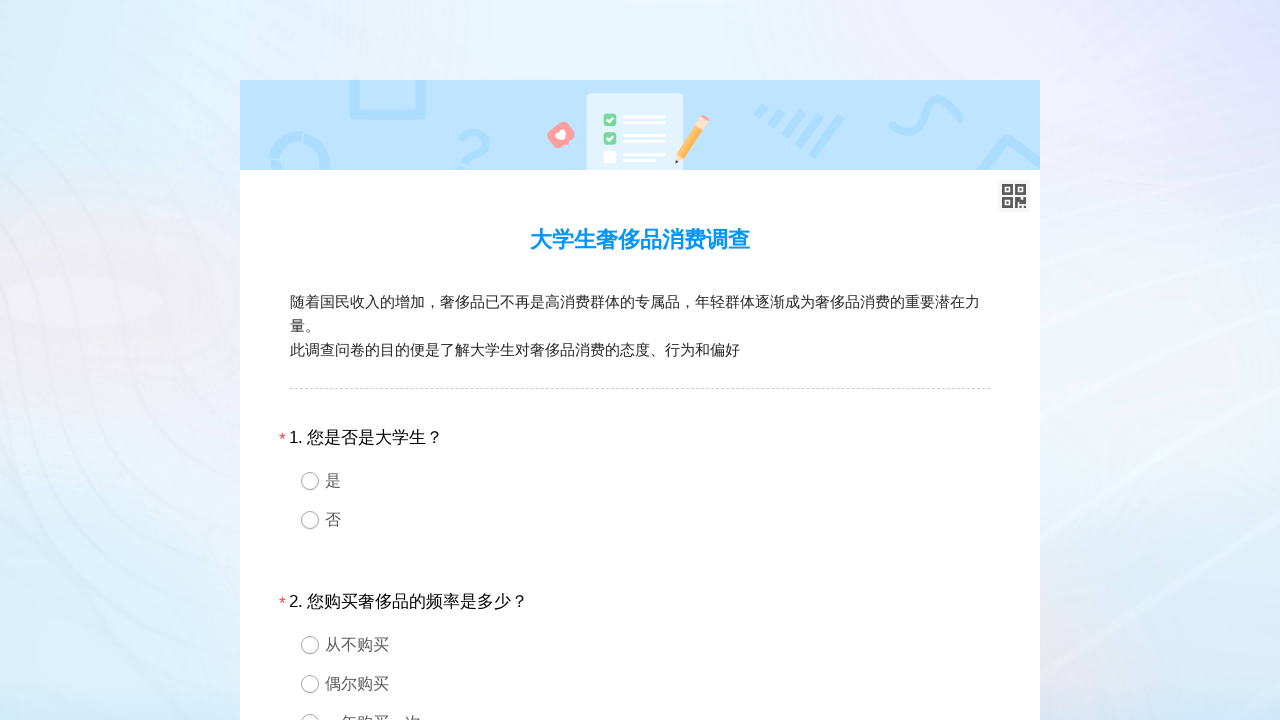

Locating field 9 with ID 'div9'
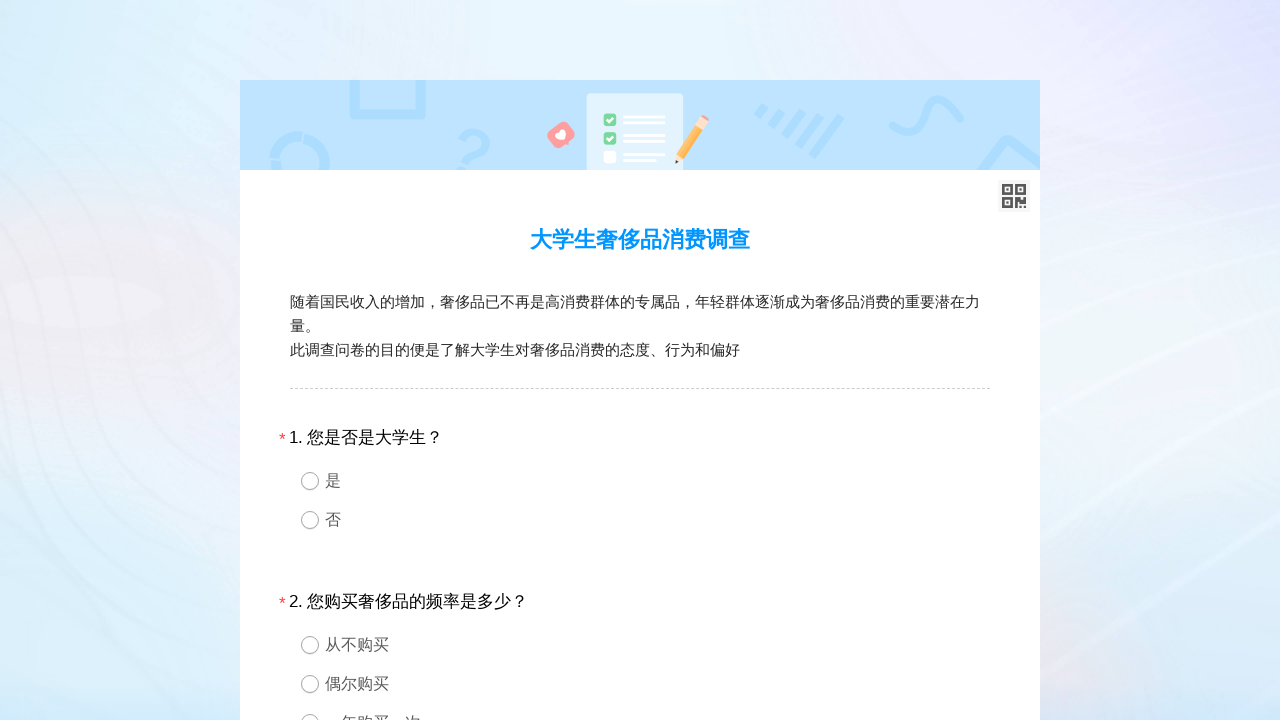

Retrieved type attribute for field 9
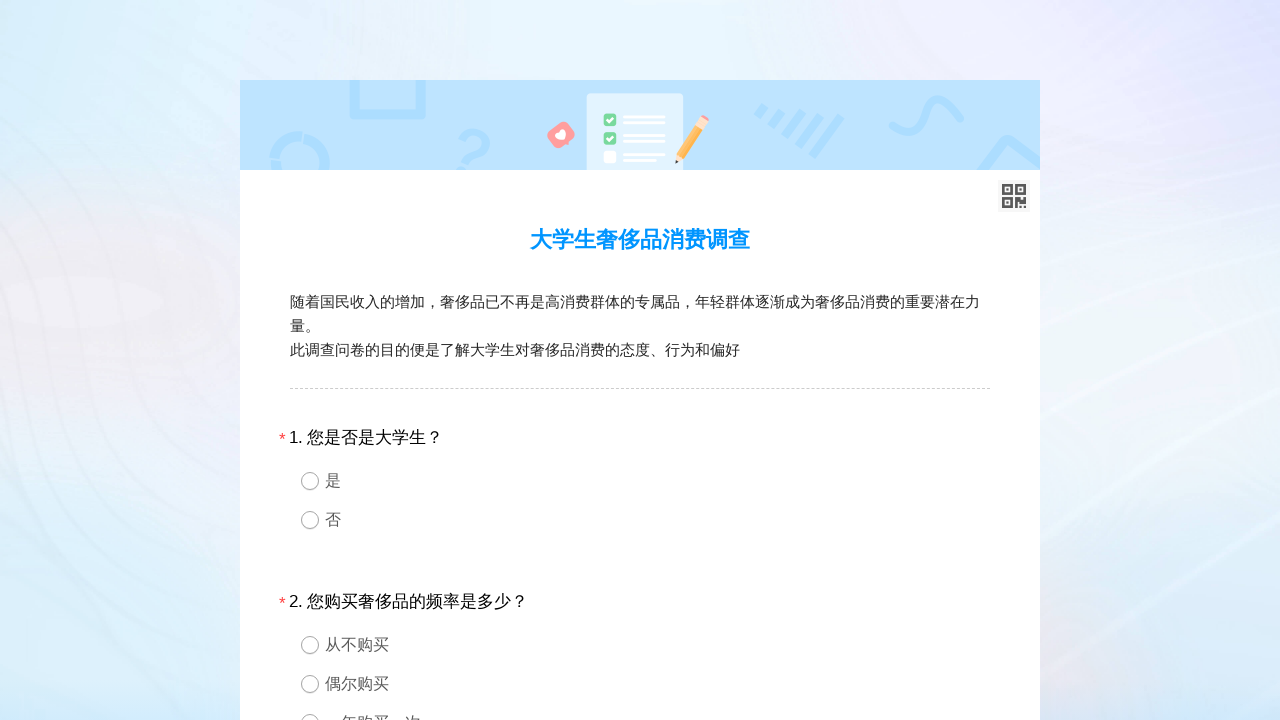

Field 9 is of type 3
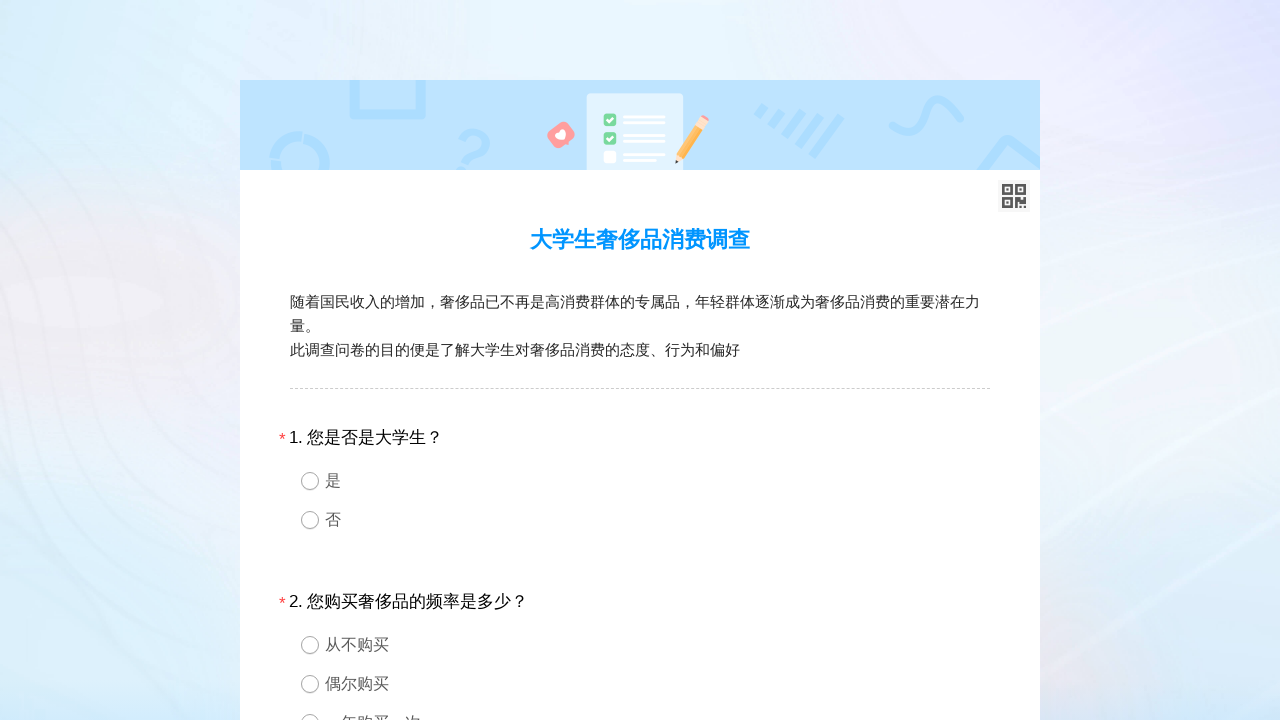

Located options container for radio button field 9
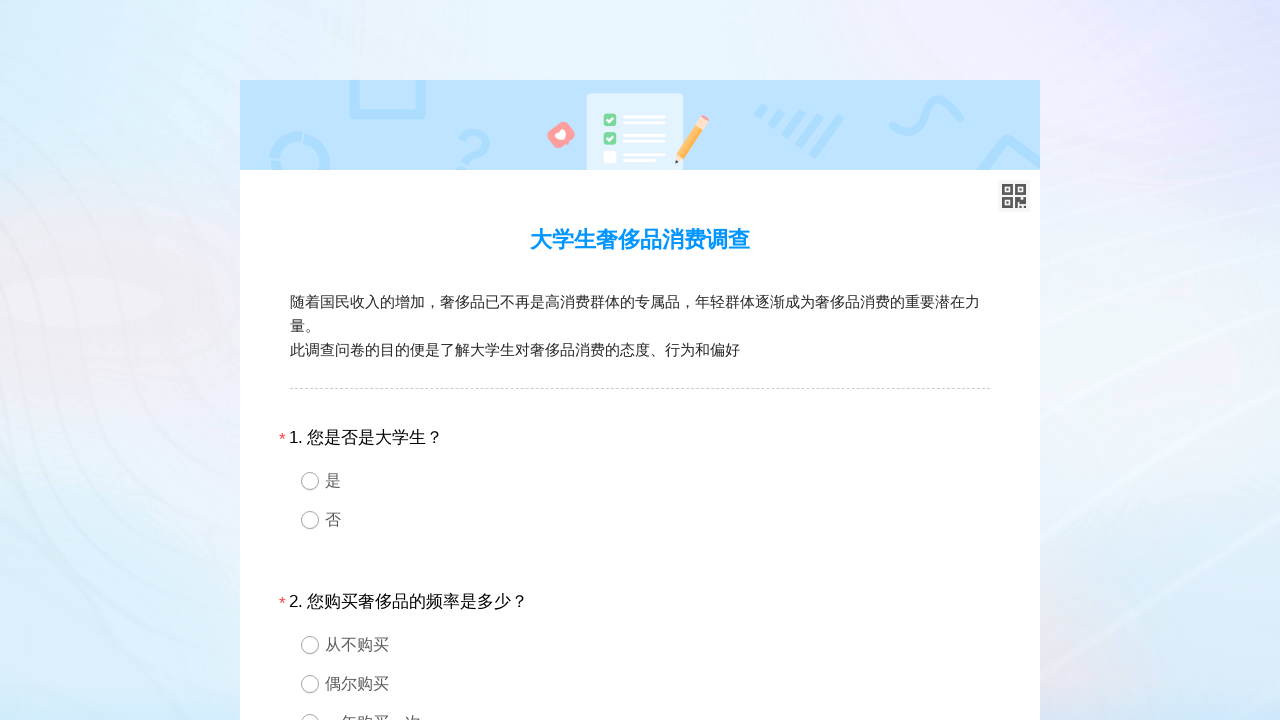

Radio button field 9 has 0 options
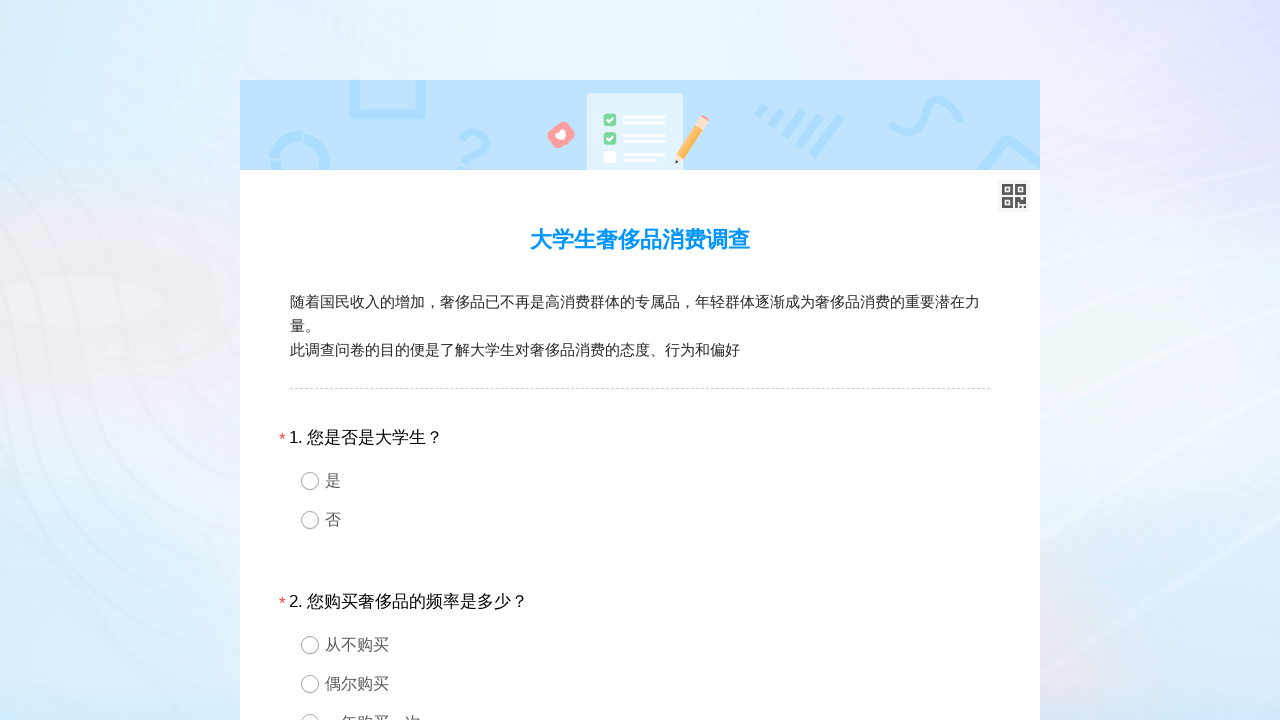

Checking if last option in field 9 is an 'other' field
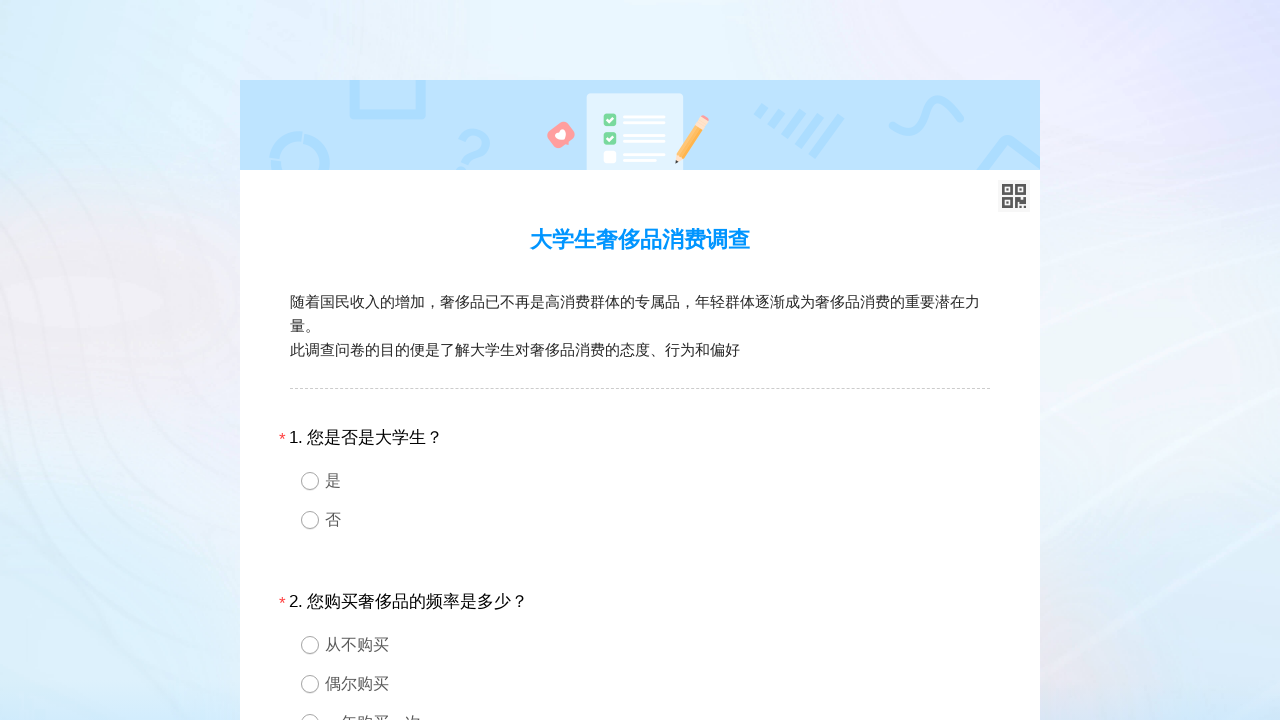

Exception occurred while processing field 9, continuing to next field
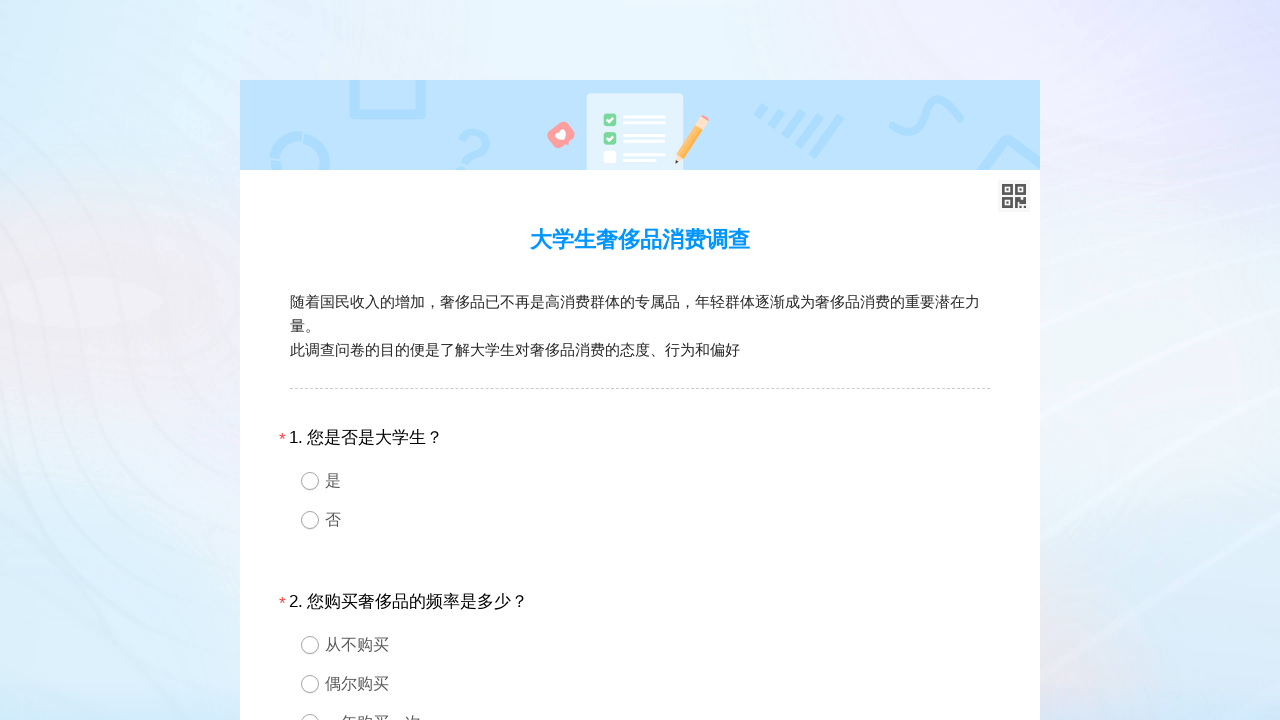

Locating field 10 with ID 'div10'
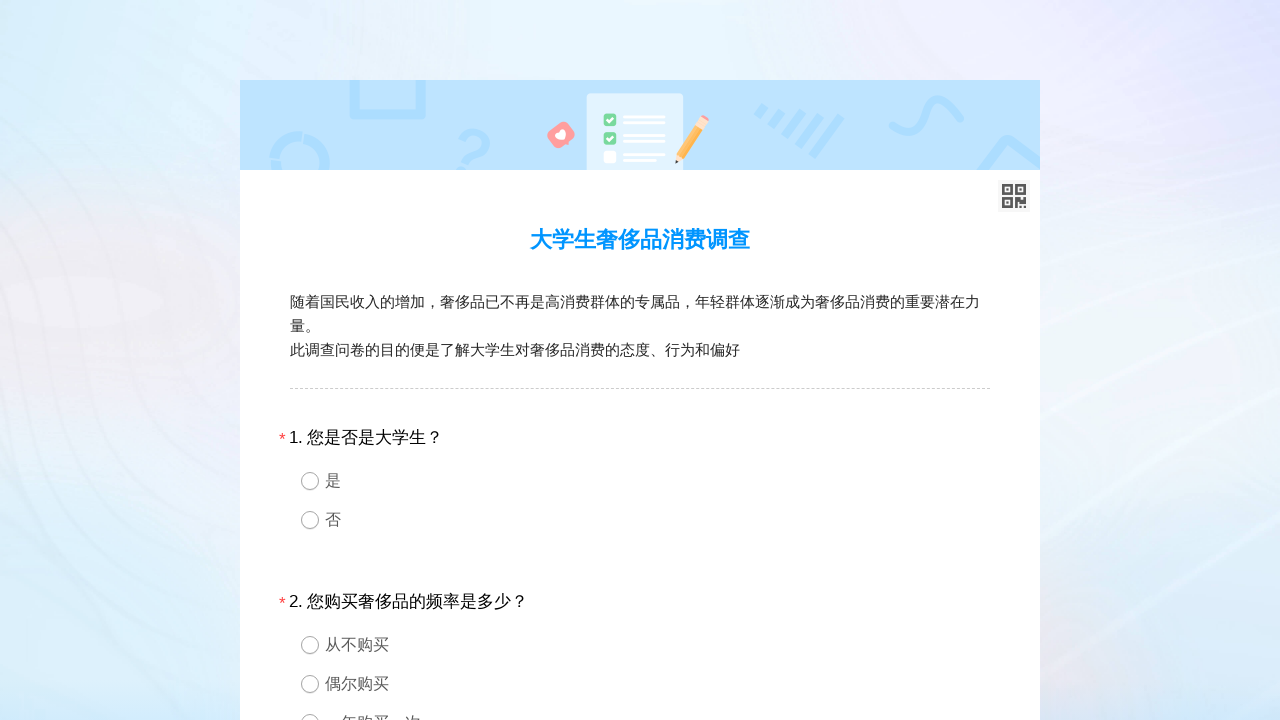

Retrieved type attribute for field 10
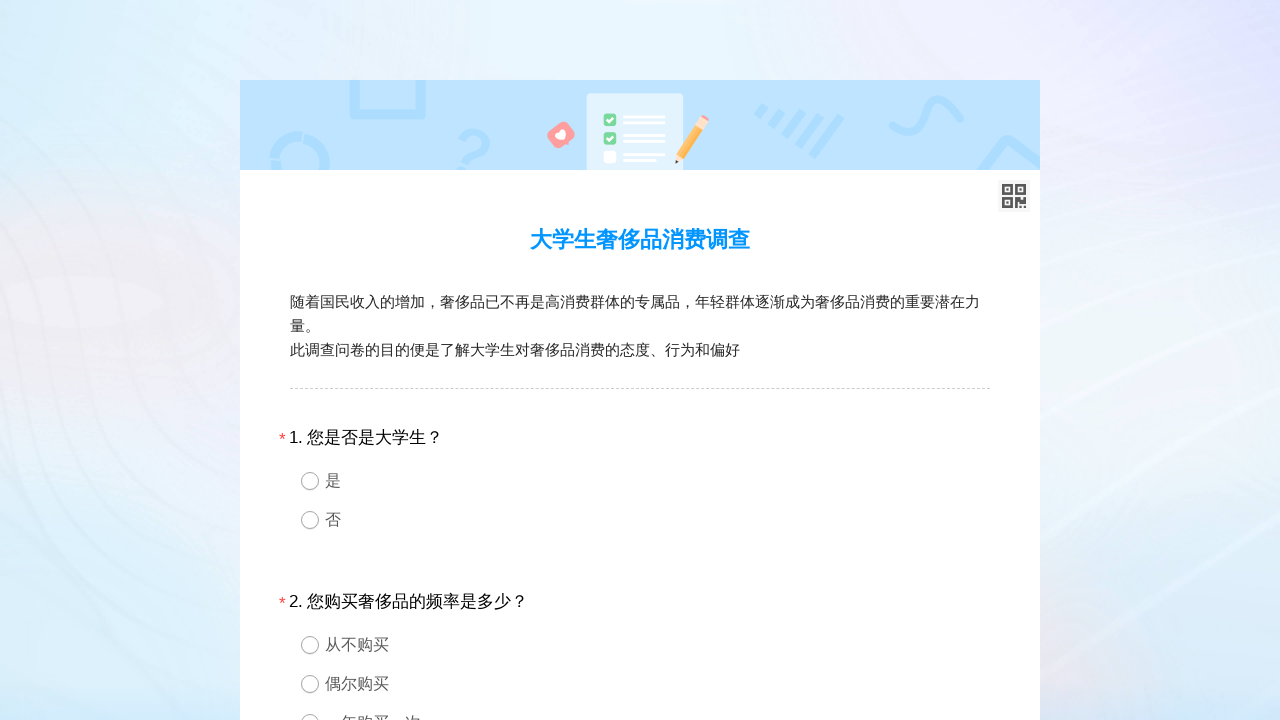

Field 10 is of type 3
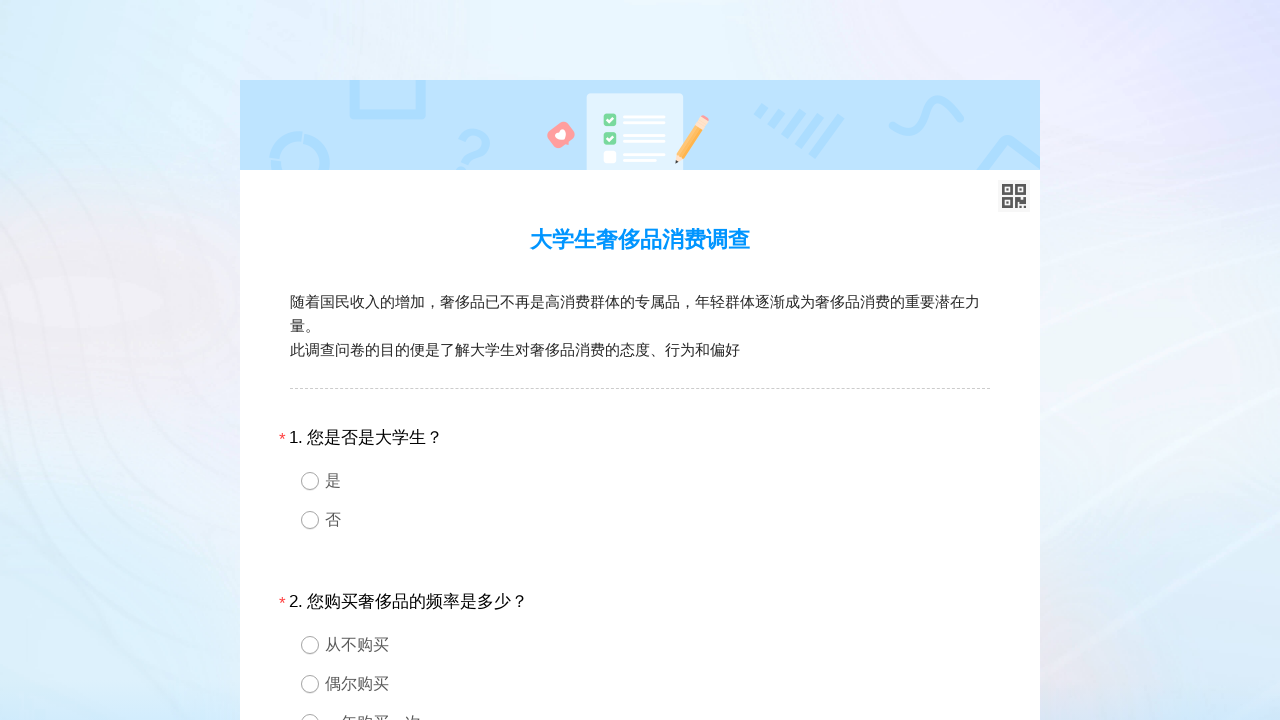

Located options container for radio button field 10
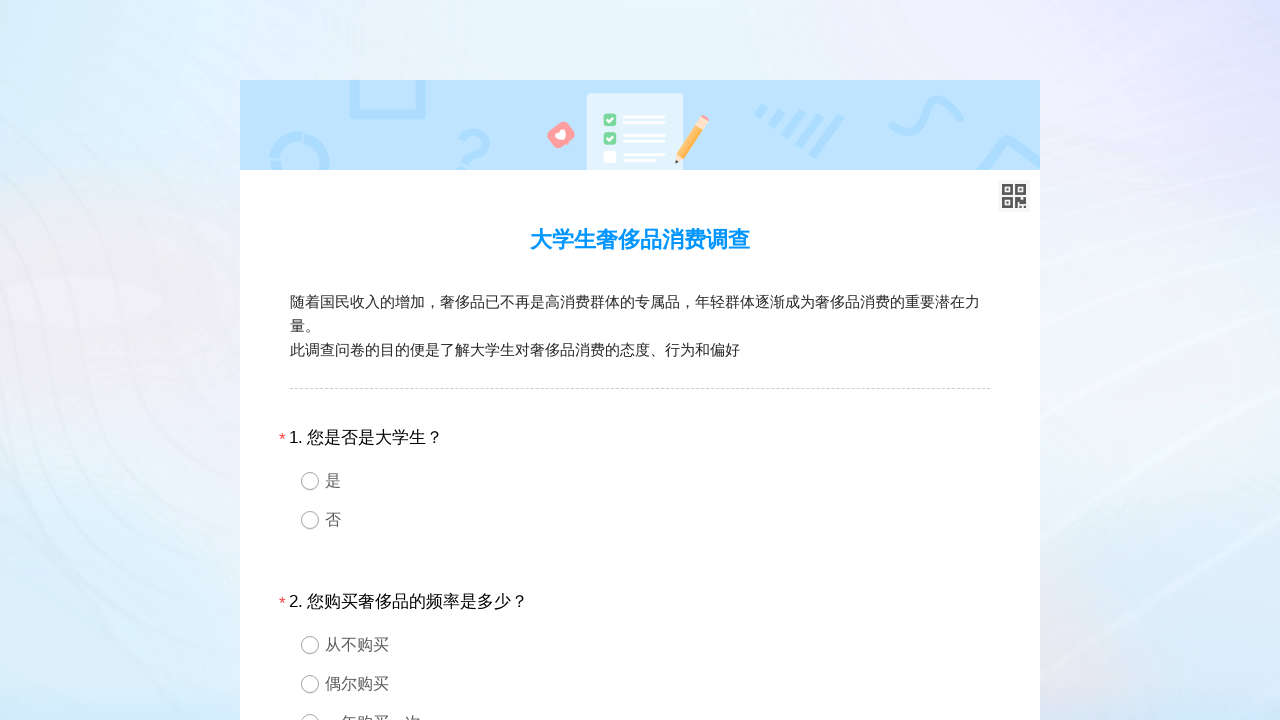

Radio button field 10 has 0 options
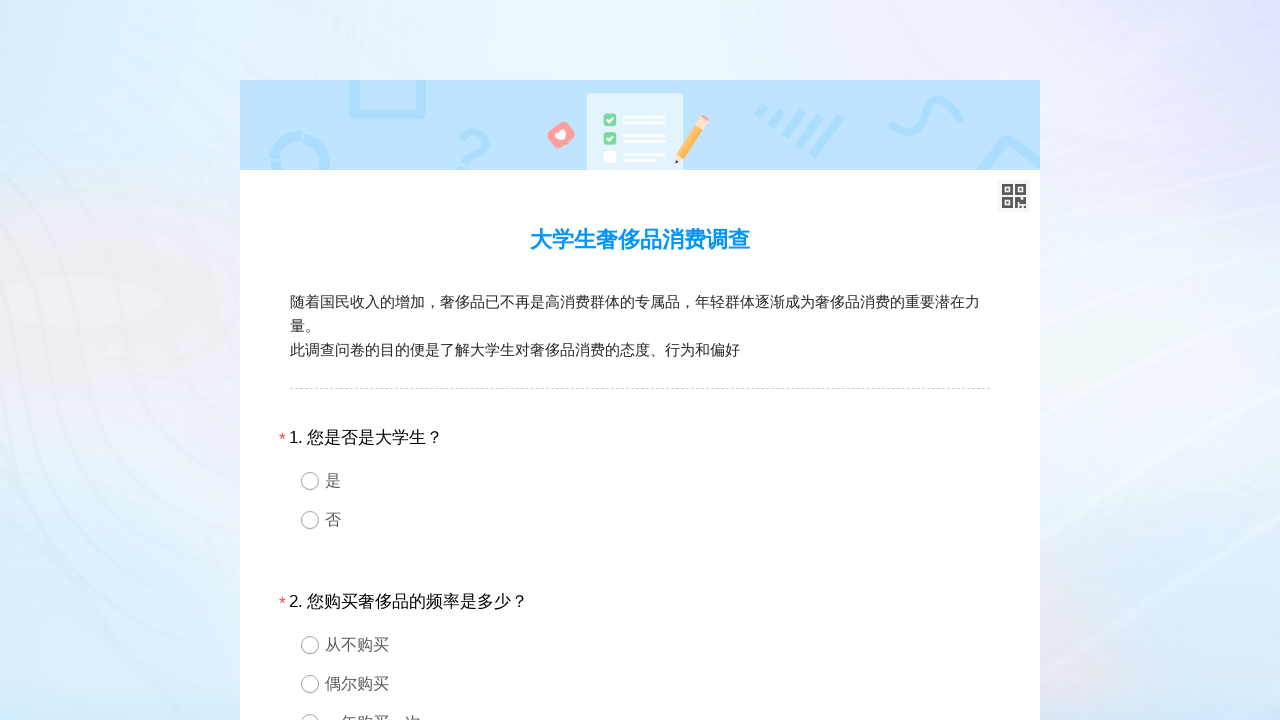

Checking if last option in field 10 is an 'other' field
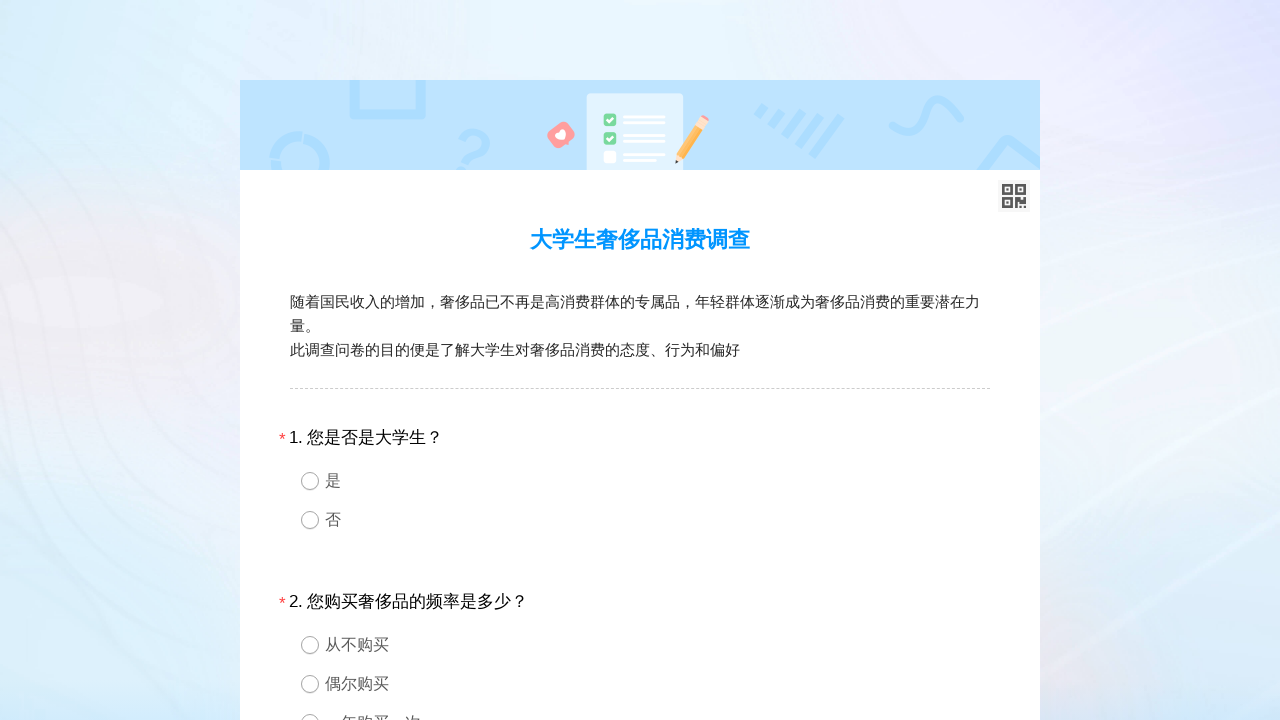

Exception occurred while processing field 10, continuing to next field
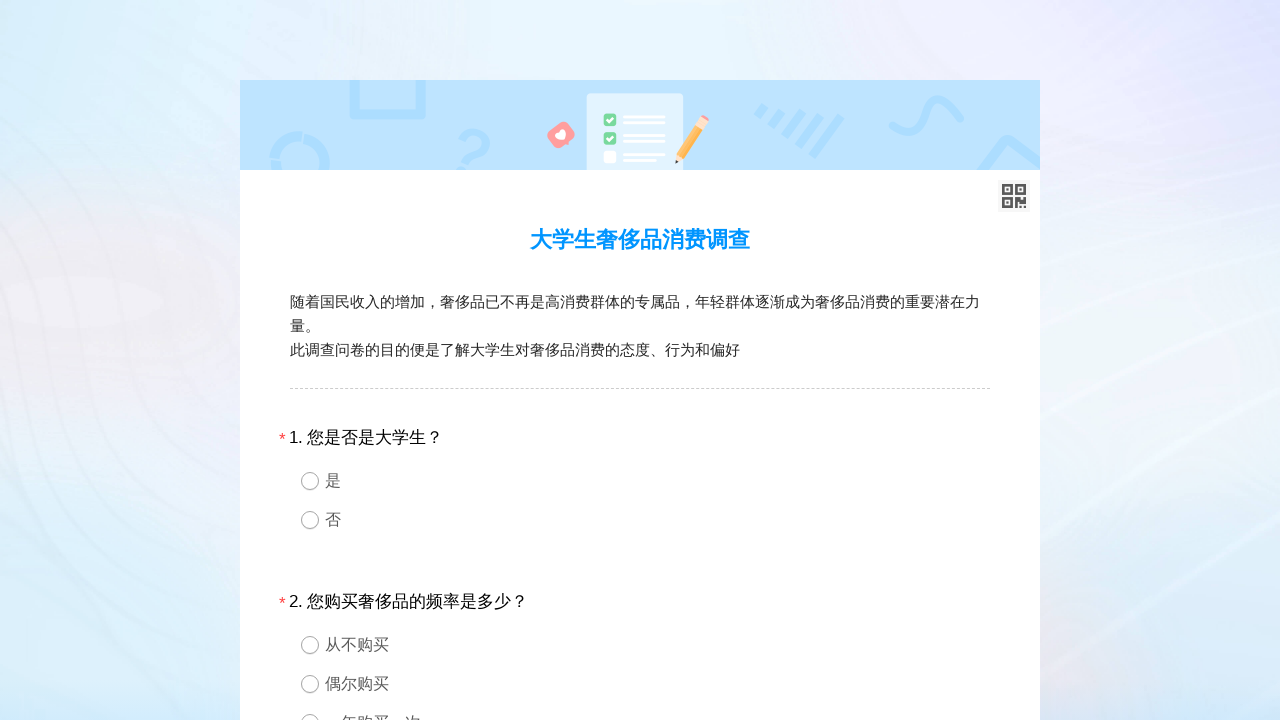

Locating field 11 with ID 'div11'
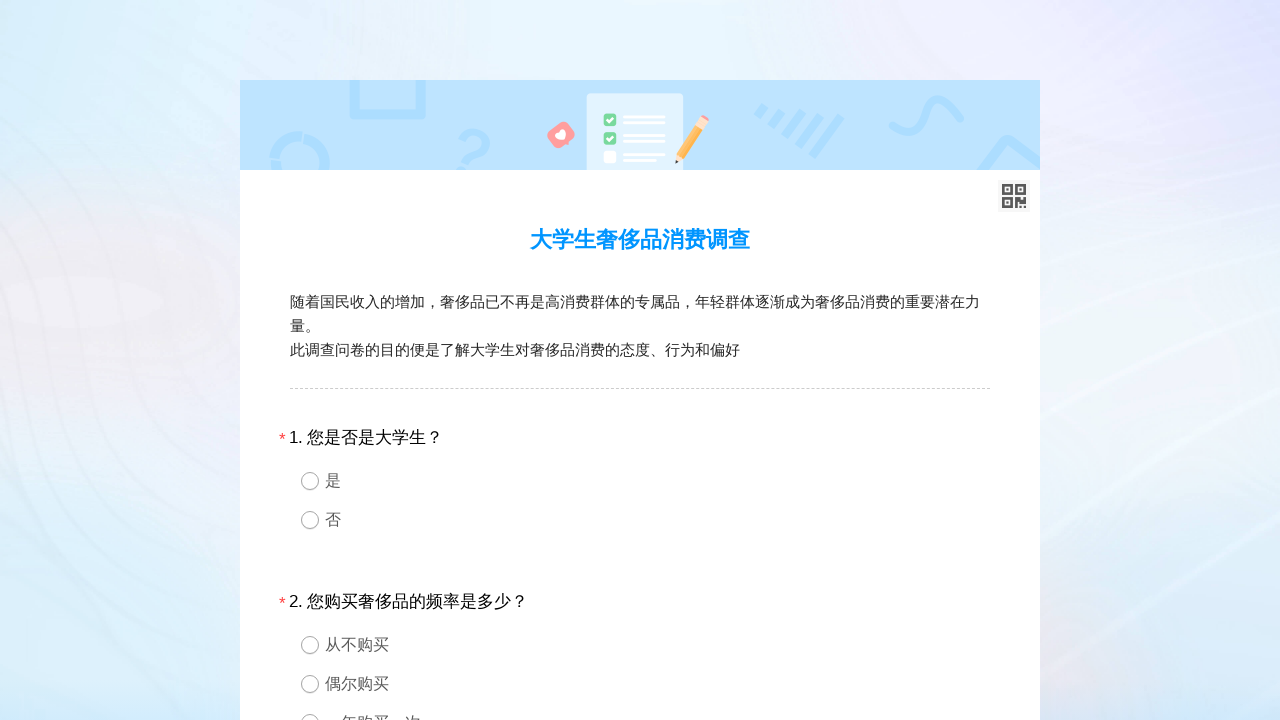

Retrieved type attribute for field 11
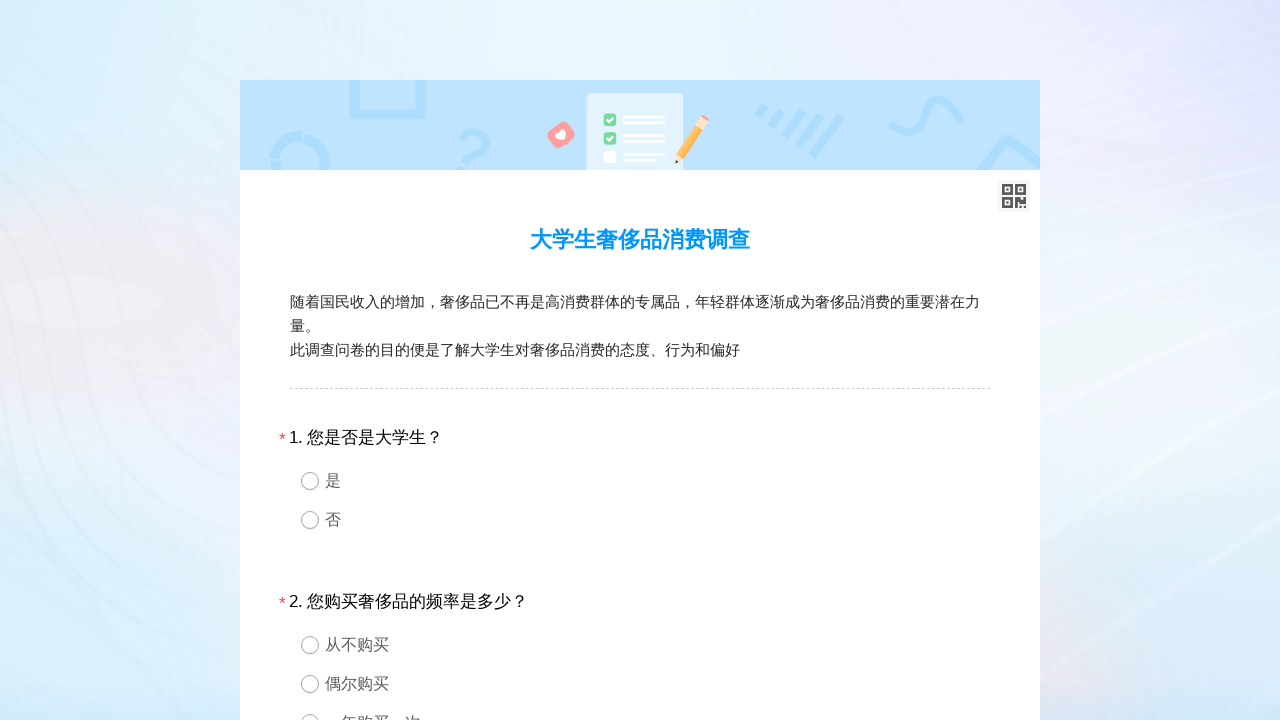

Field 11 is of type 3
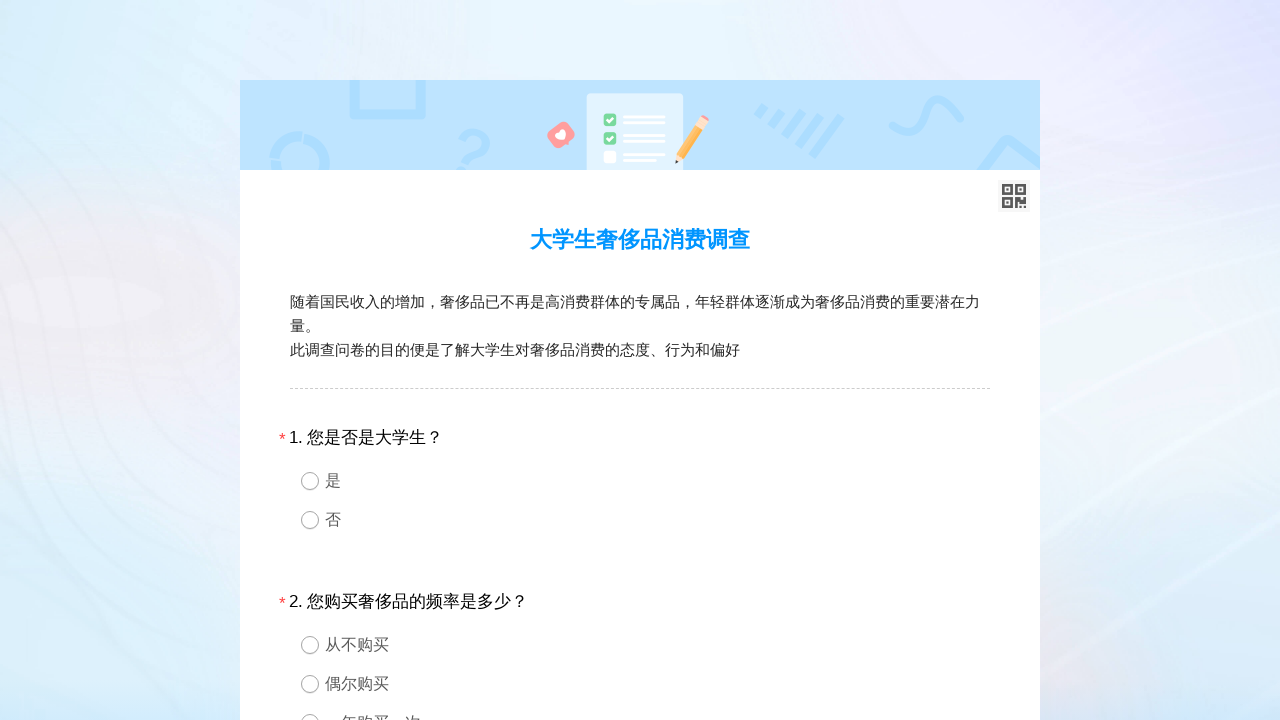

Located options container for radio button field 11
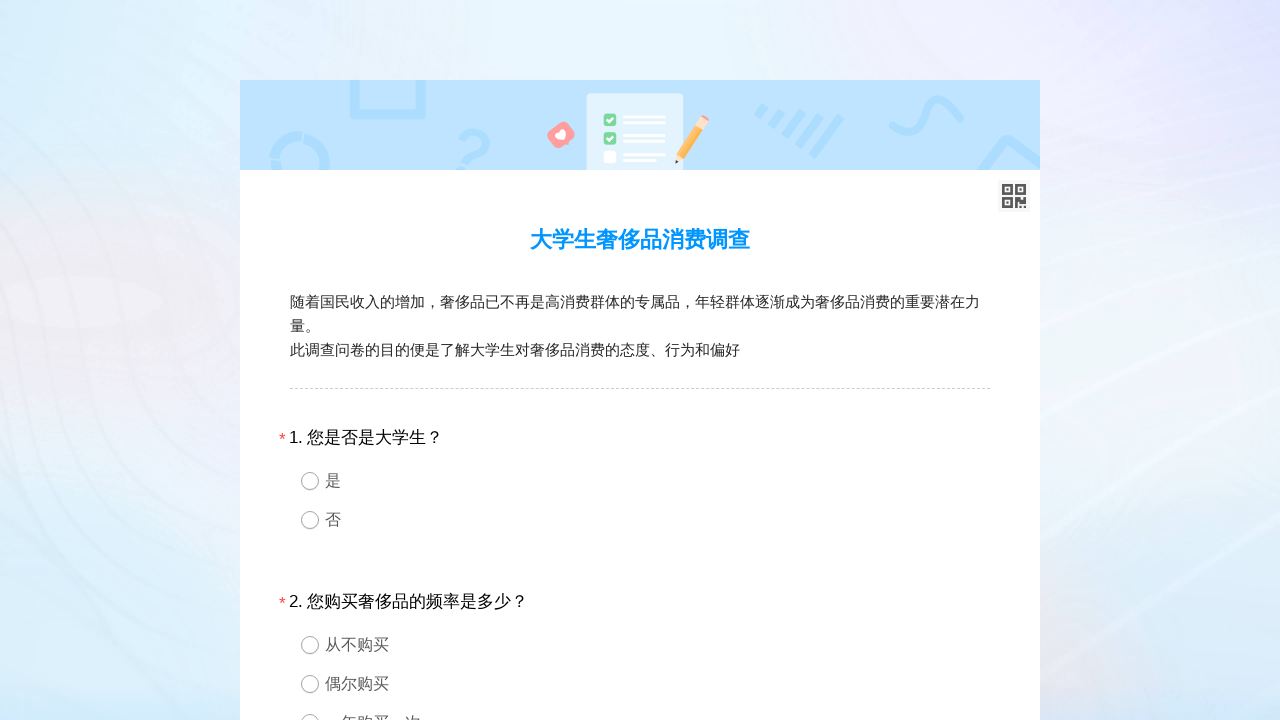

Radio button field 11 has 0 options
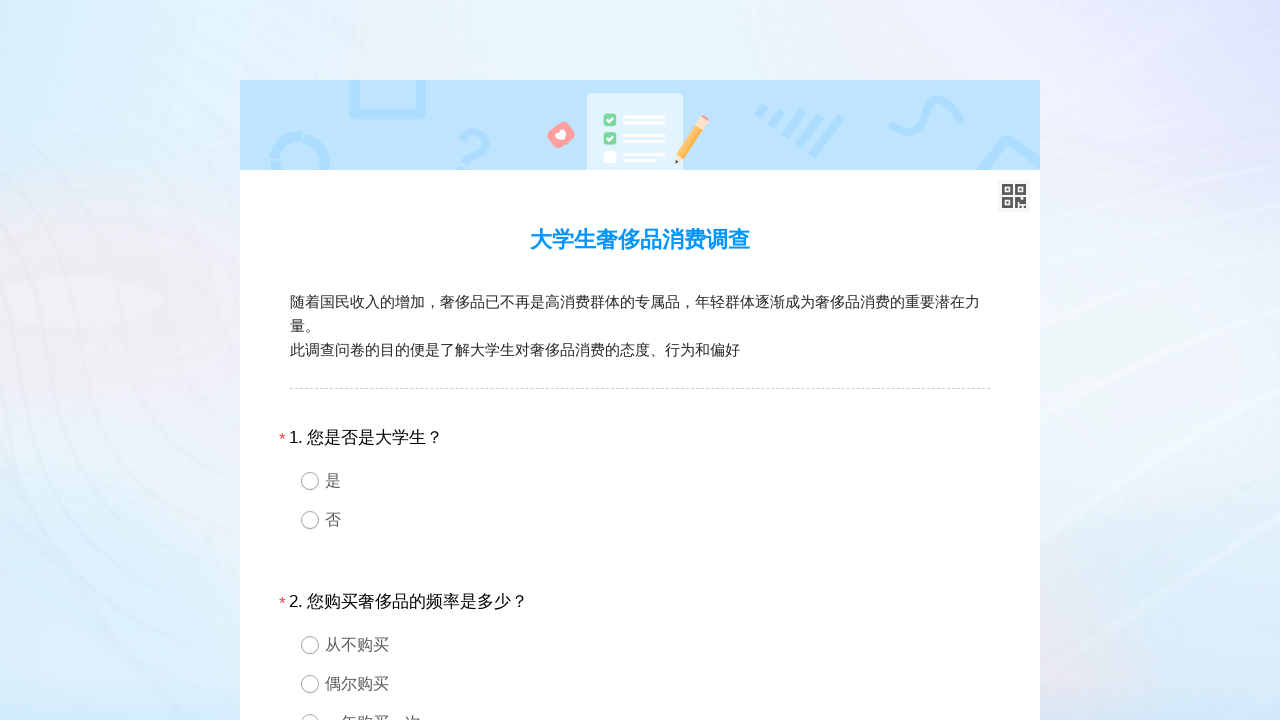

Checking if last option in field 11 is an 'other' field
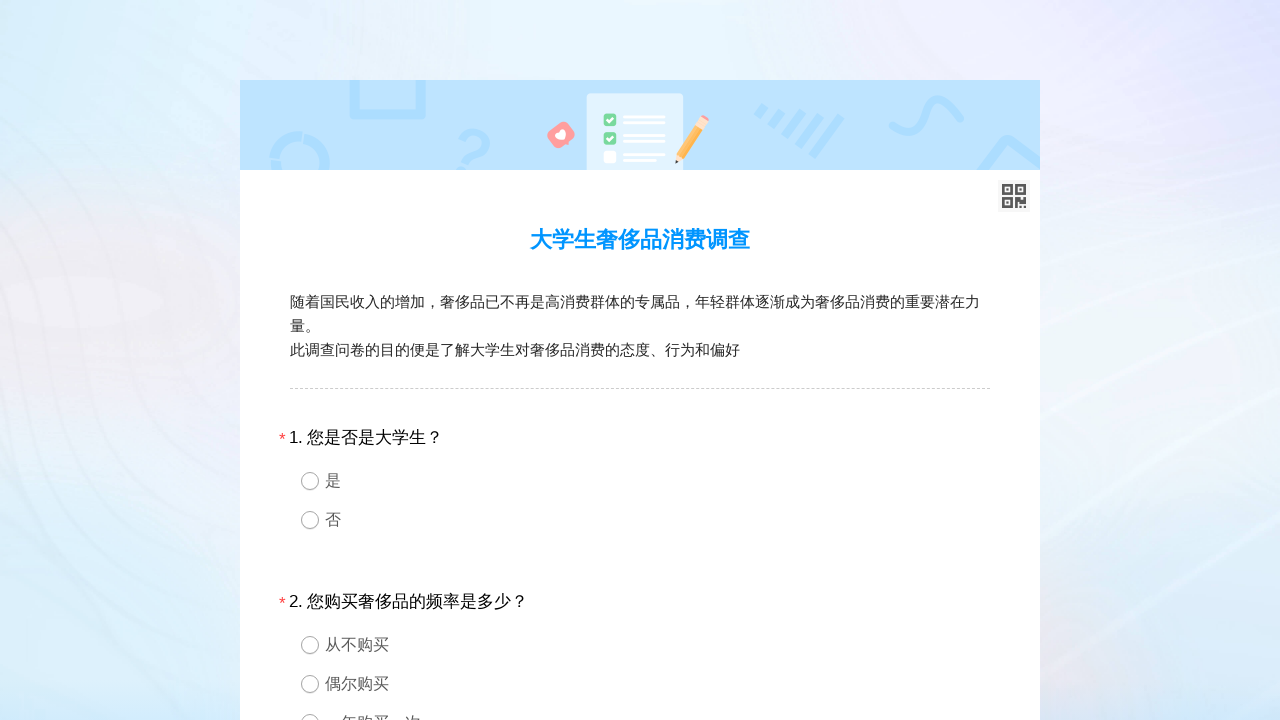

Exception occurred while processing field 11, continuing to next field
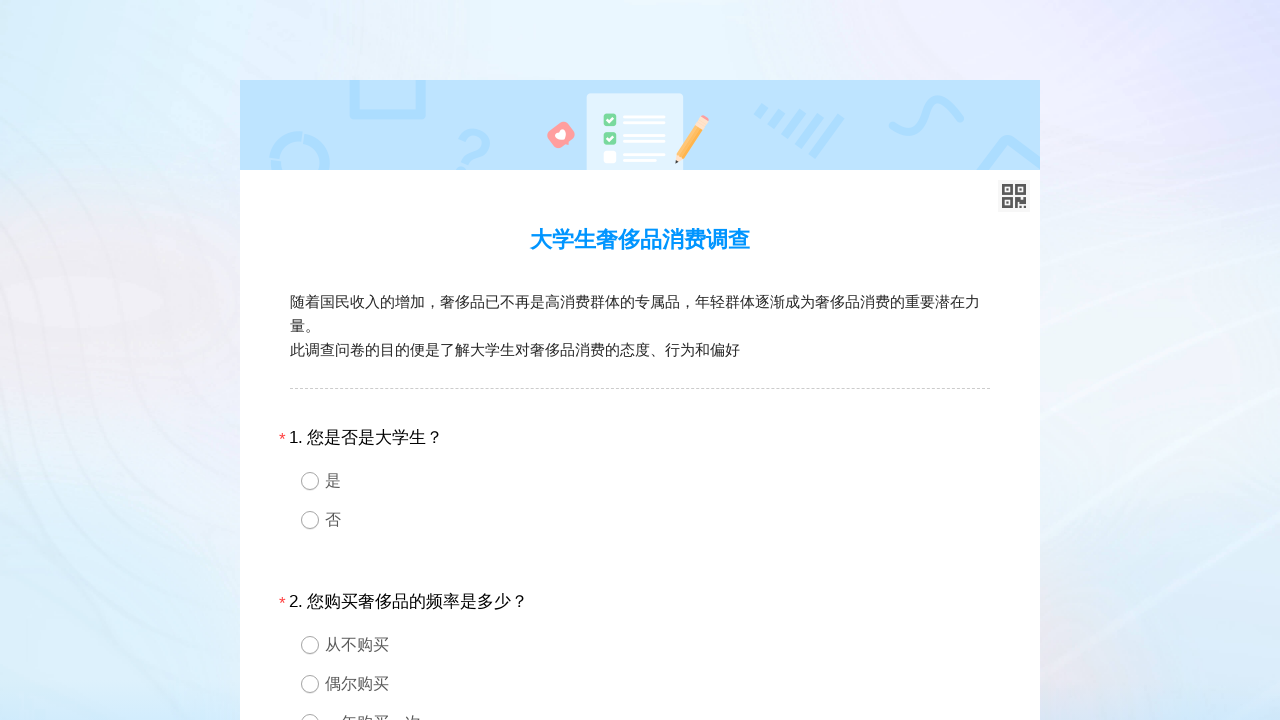

Locating field 12 with ID 'div12'
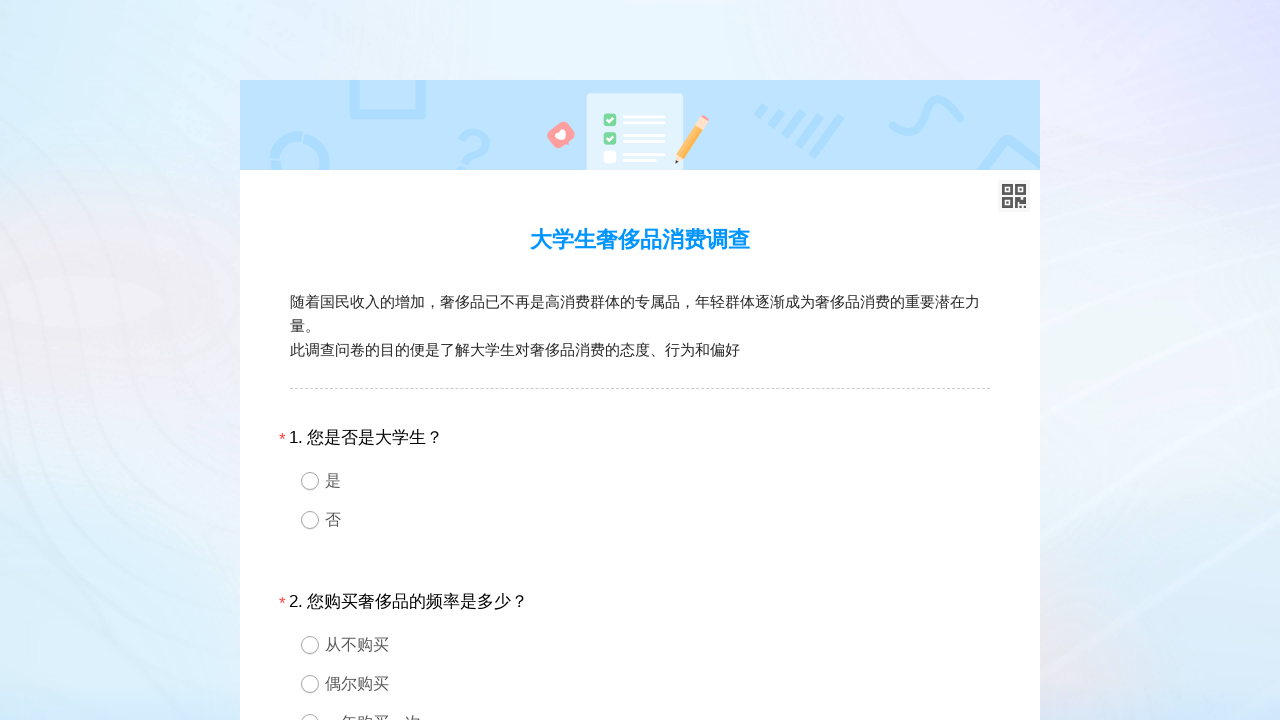

Retrieved type attribute for field 12
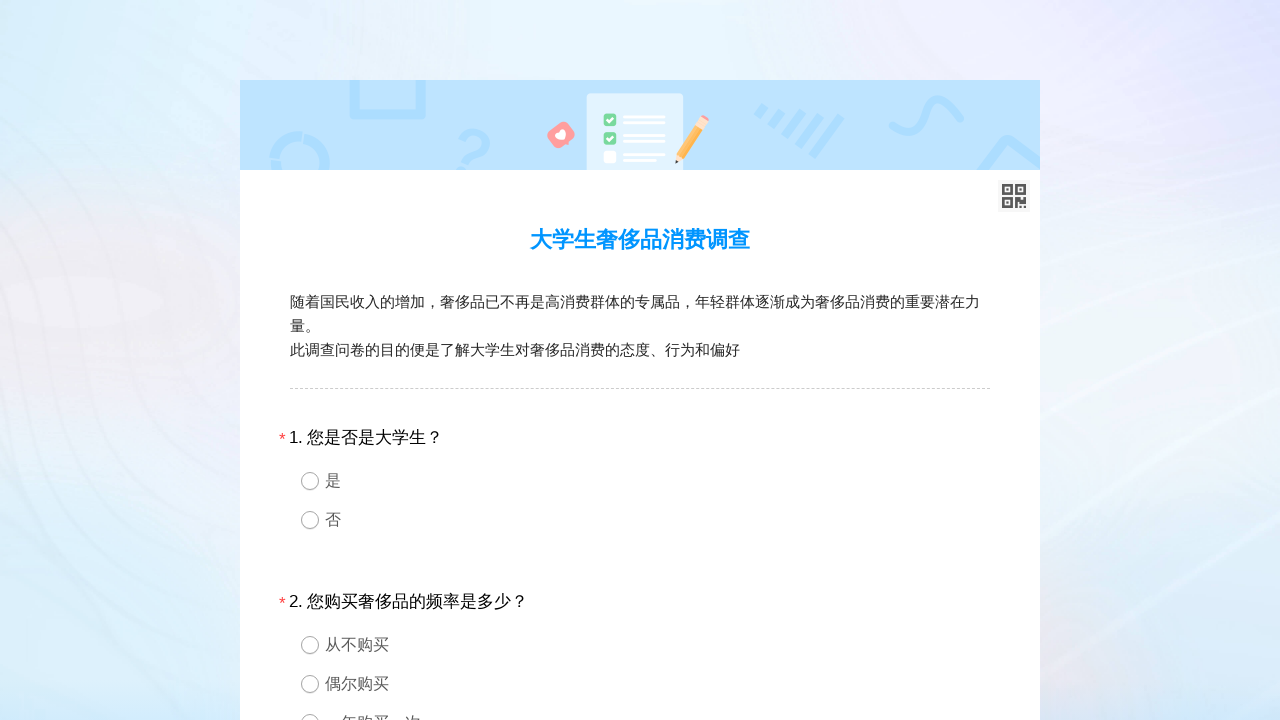

Field 12 is of type 3
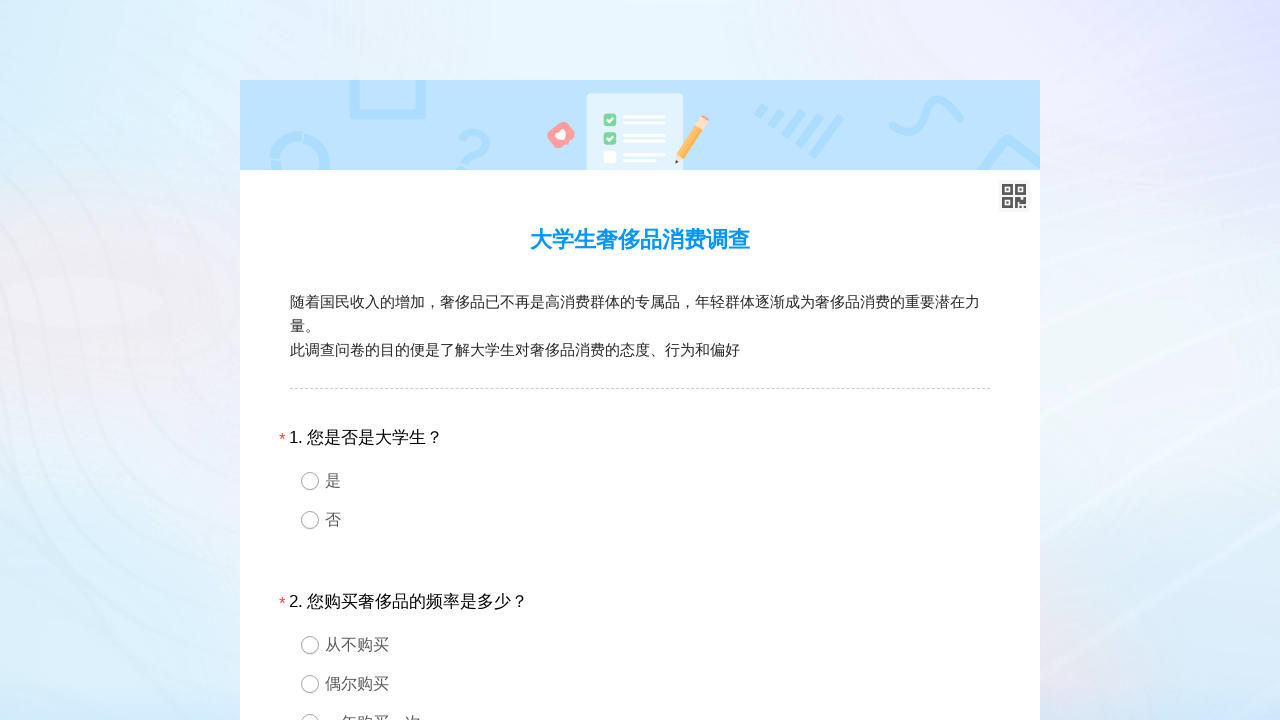

Located options container for radio button field 12
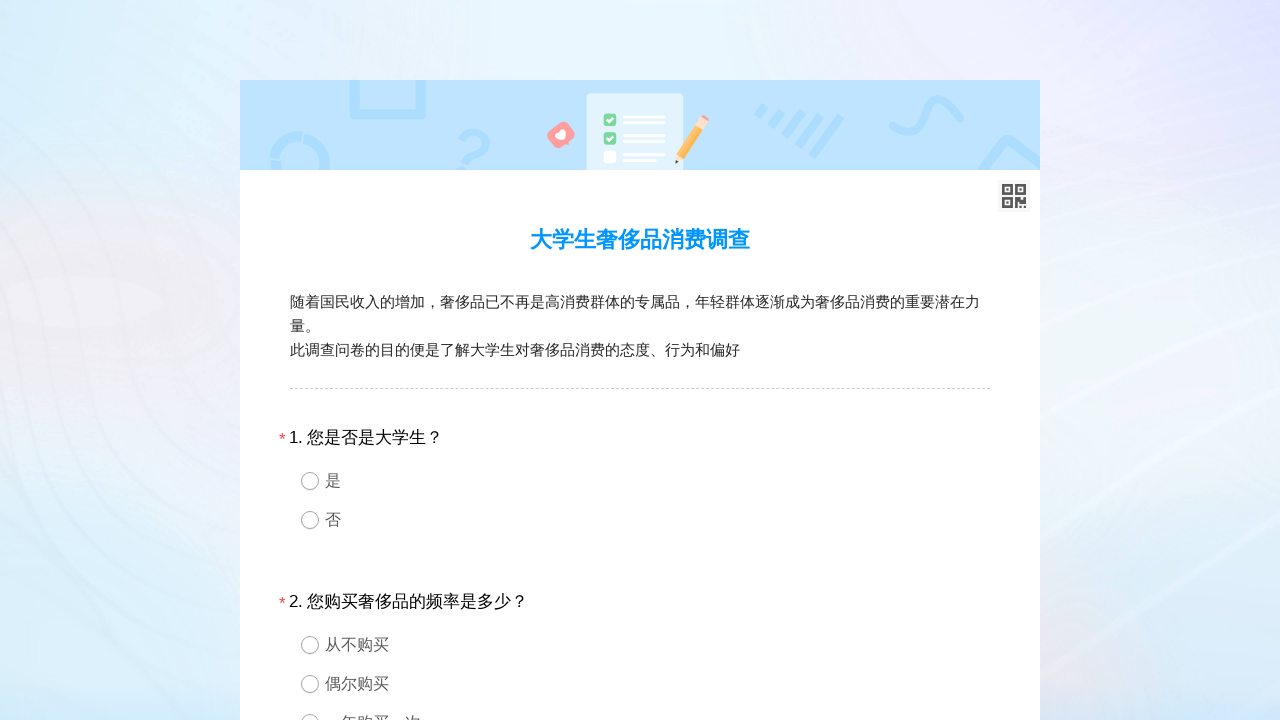

Radio button field 12 has 0 options
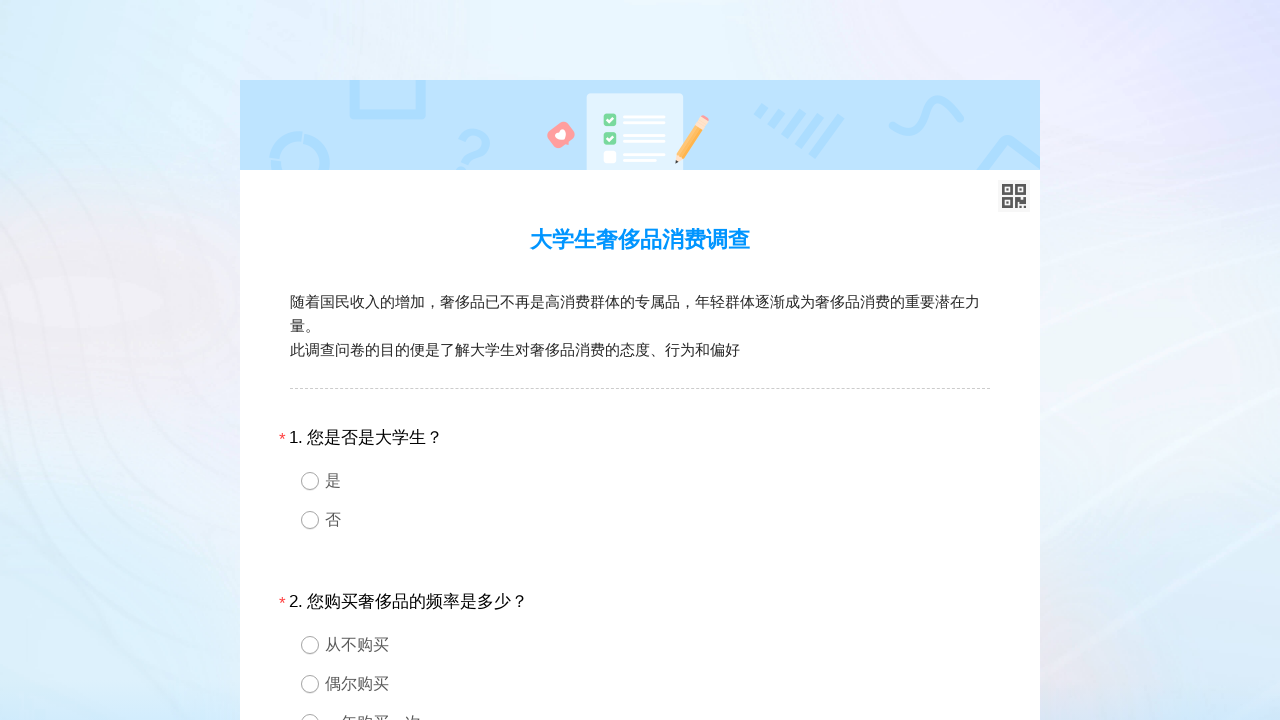

Checking if last option in field 12 is an 'other' field
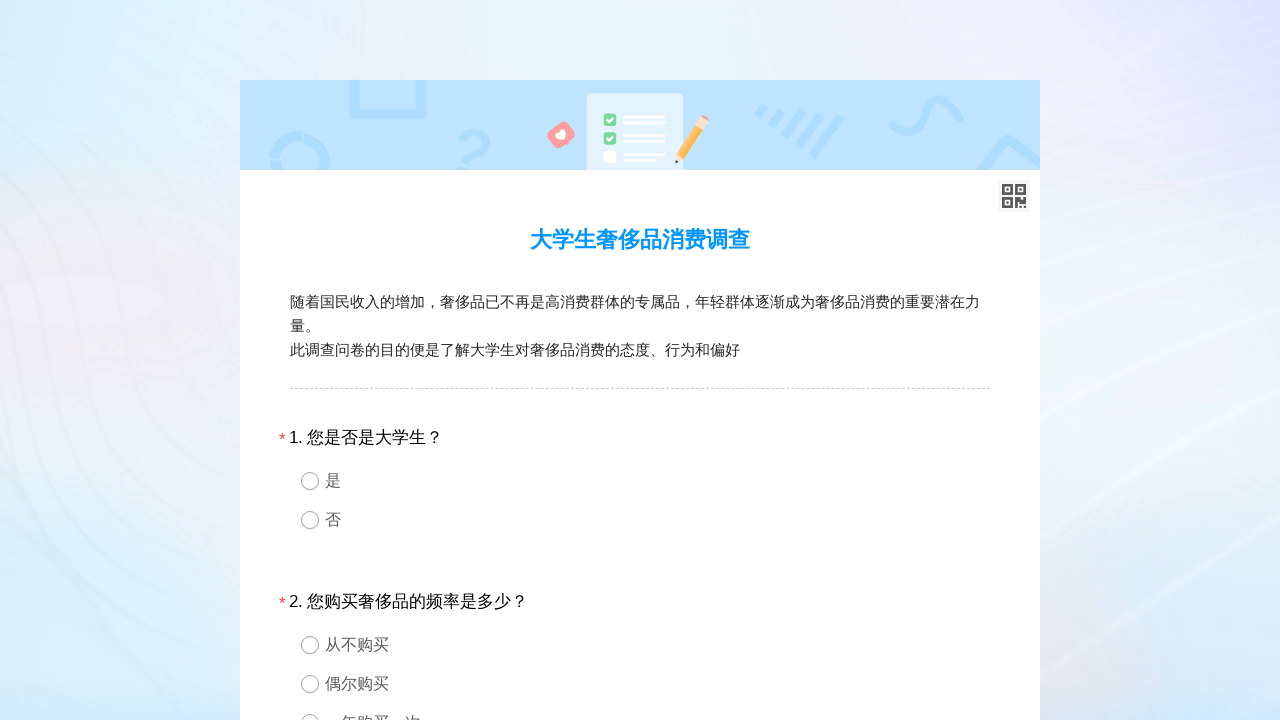

Exception occurred while processing field 12, continuing to next field
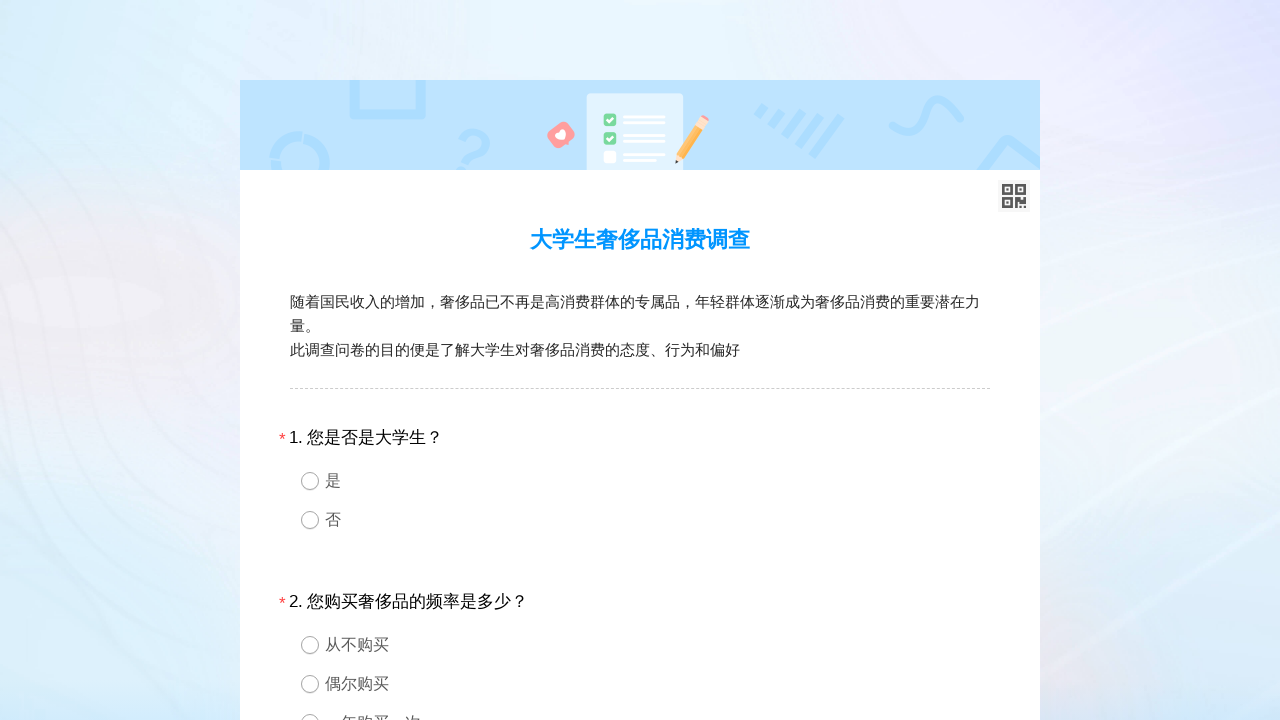

Locating field 13 with ID 'div13'
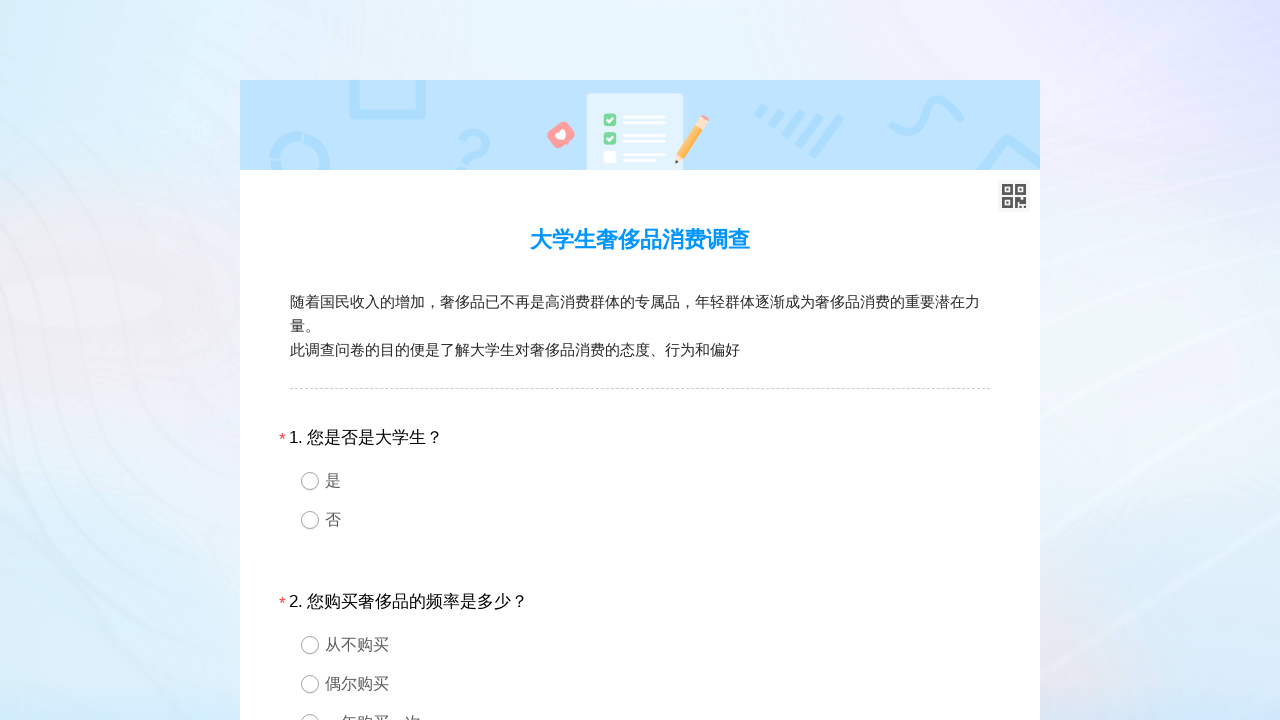

Retrieved type attribute for field 13
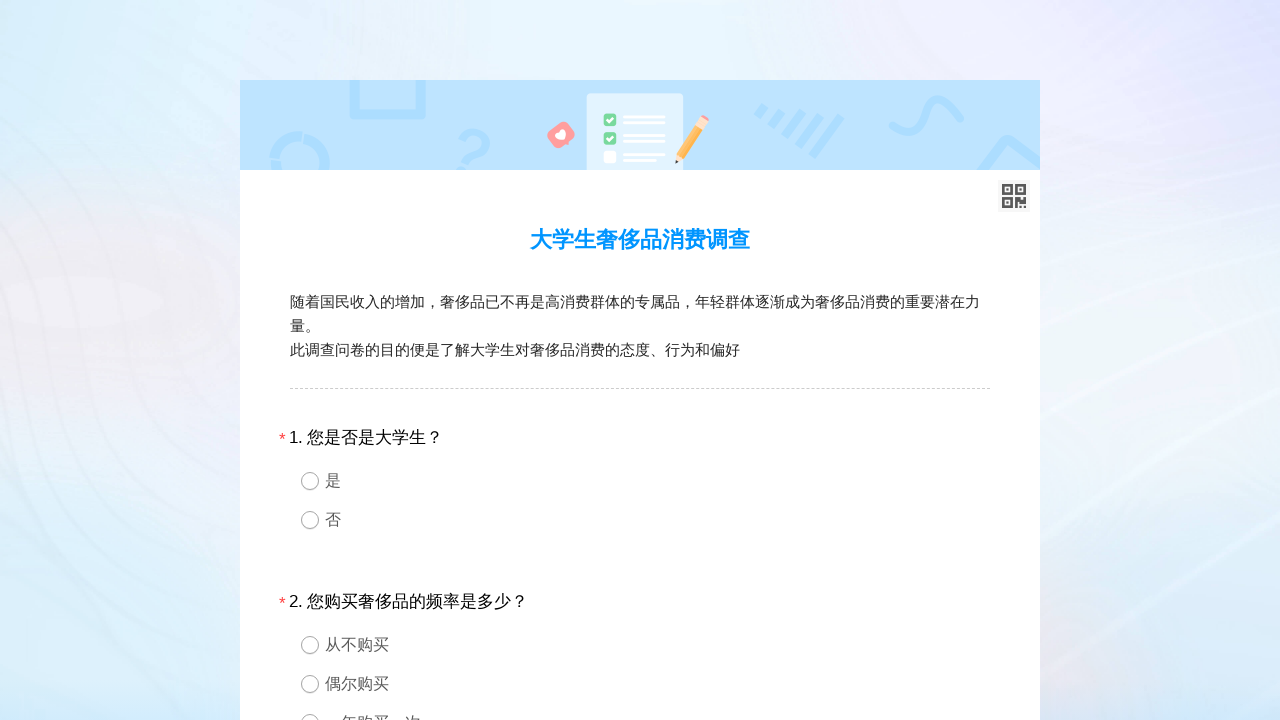

Field 13 is of type 3
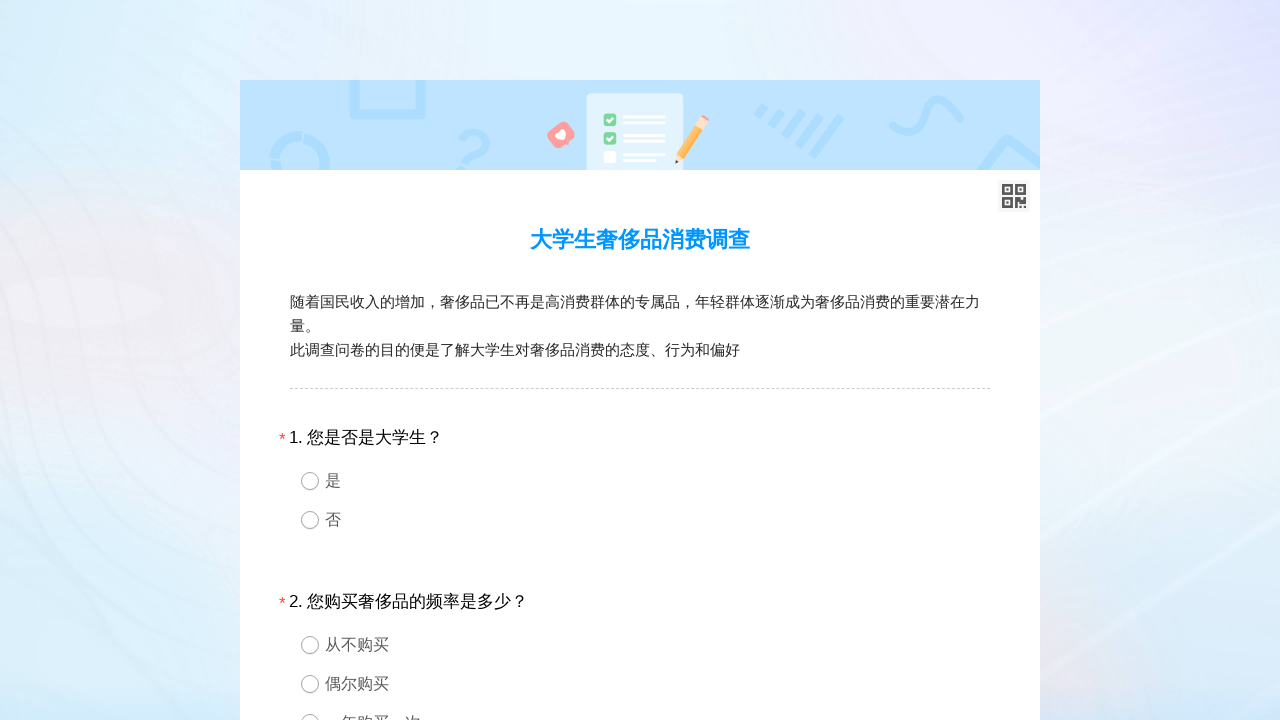

Located options container for radio button field 13
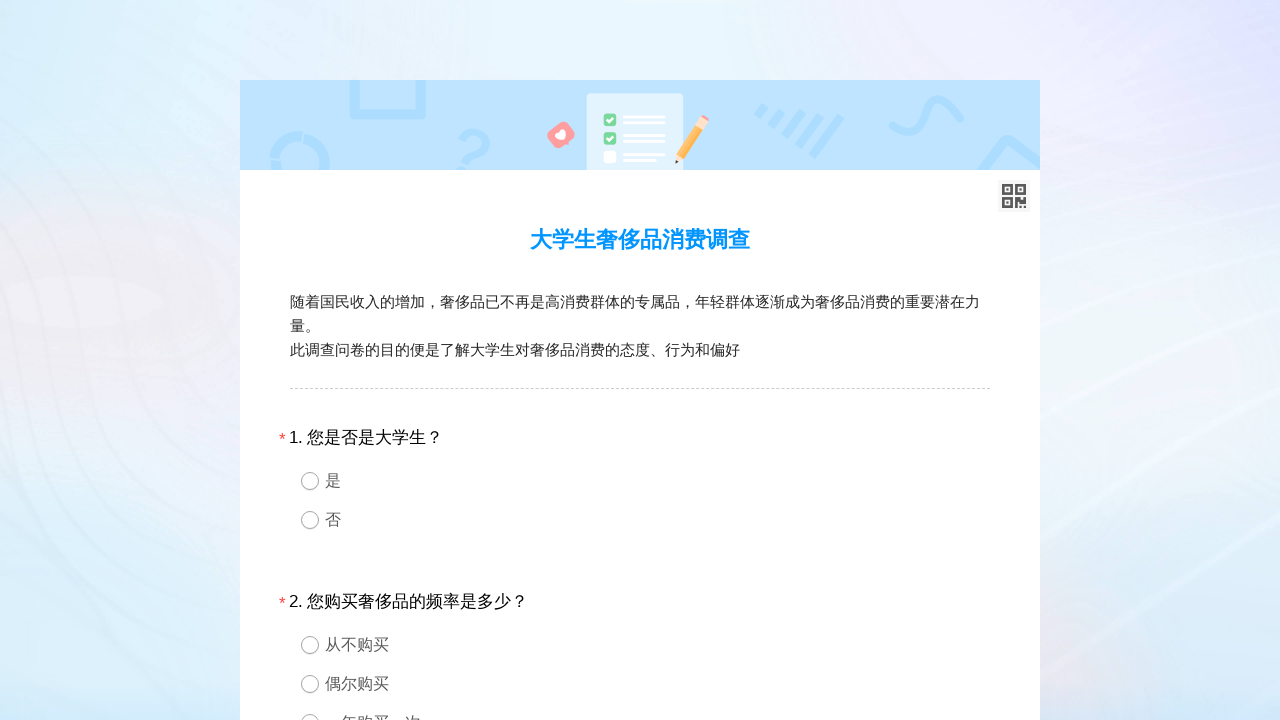

Radio button field 13 has 0 options
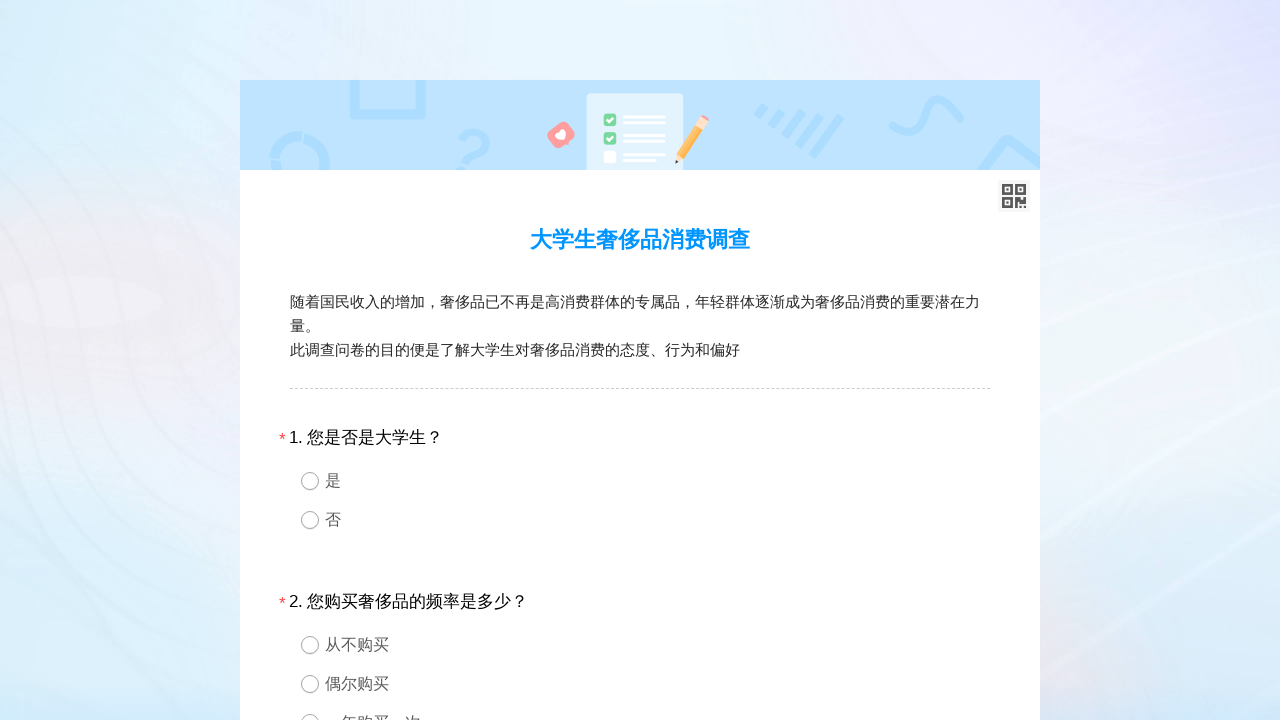

Checking if last option in field 13 is an 'other' field
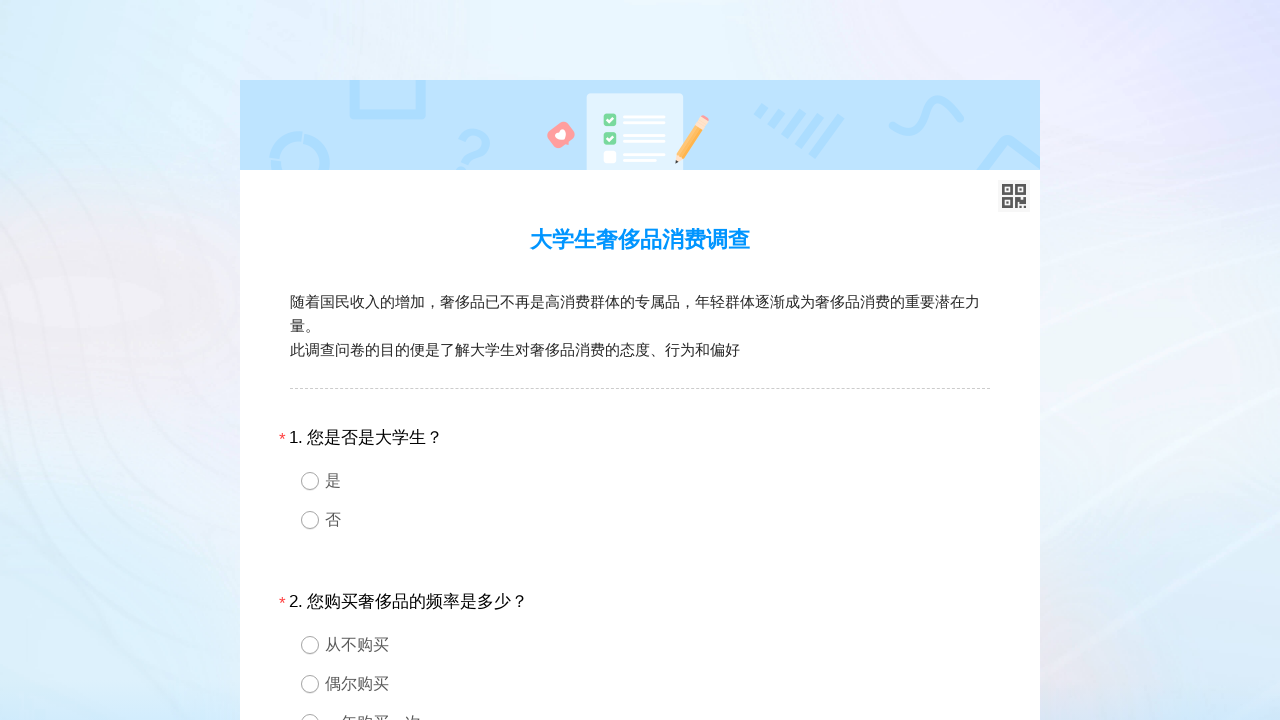

Exception occurred while processing field 13, continuing to next field
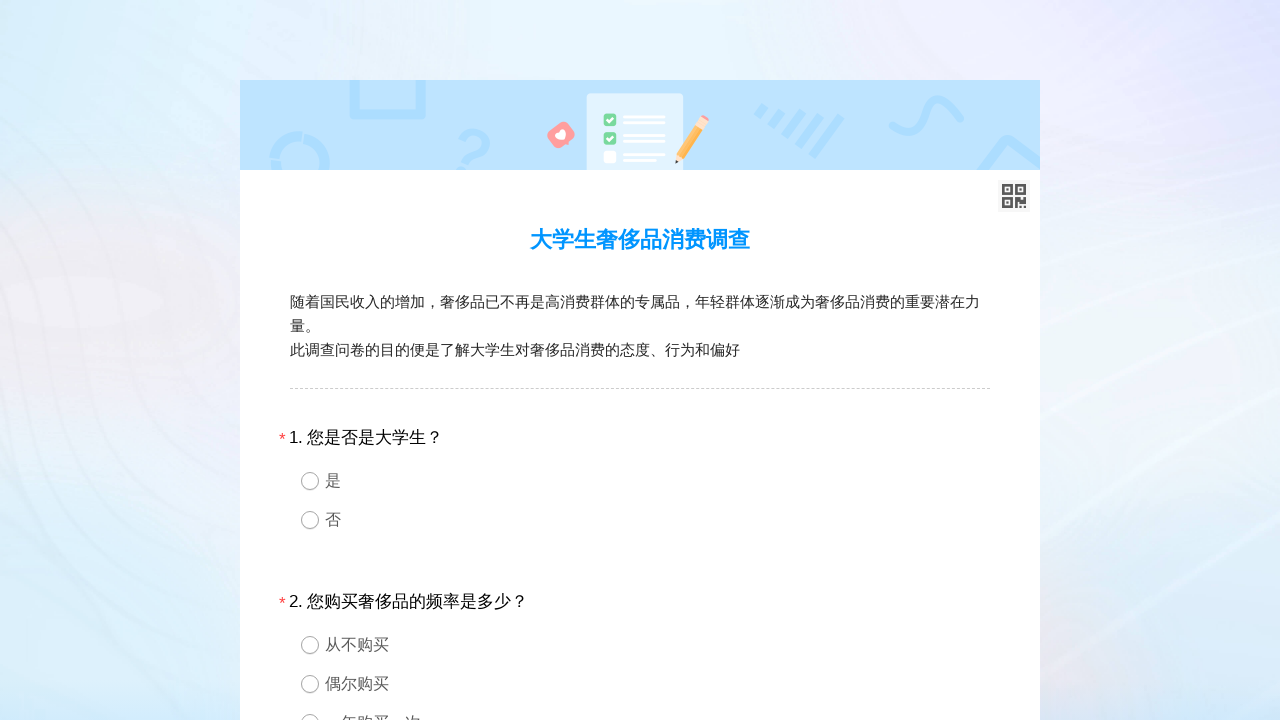

Locating field 14 with ID 'div14'
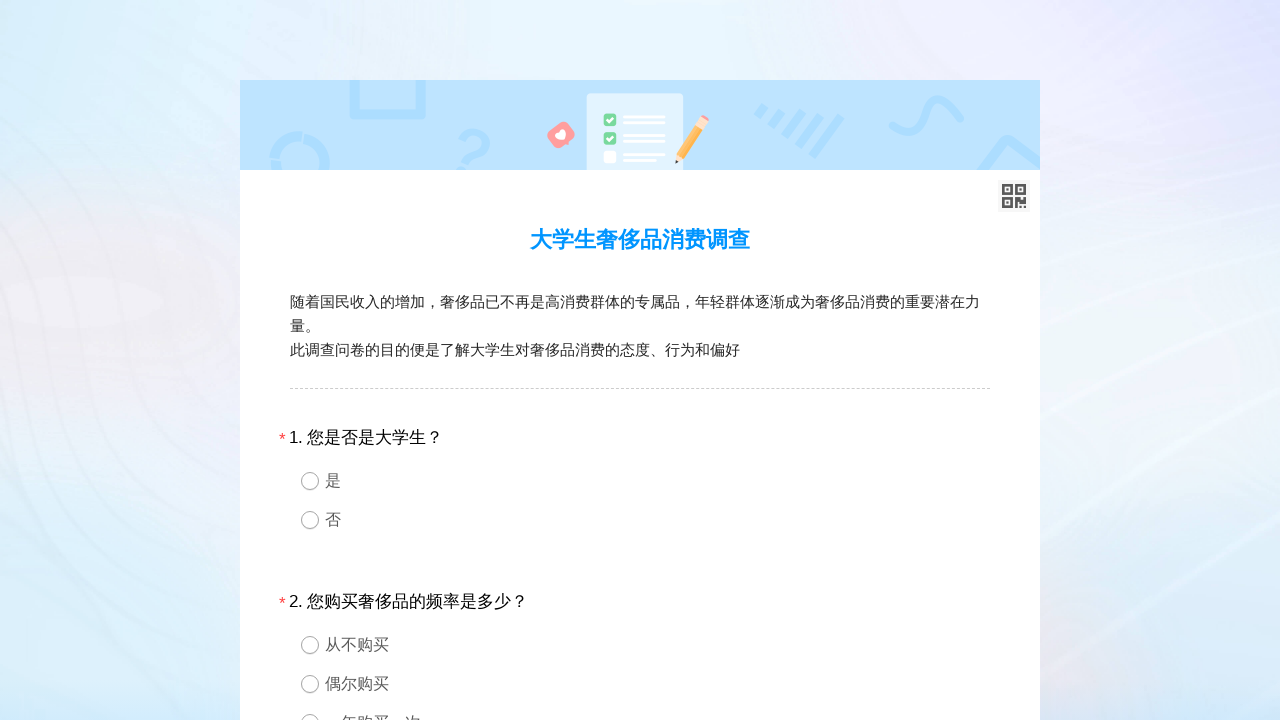

Retrieved type attribute for field 14
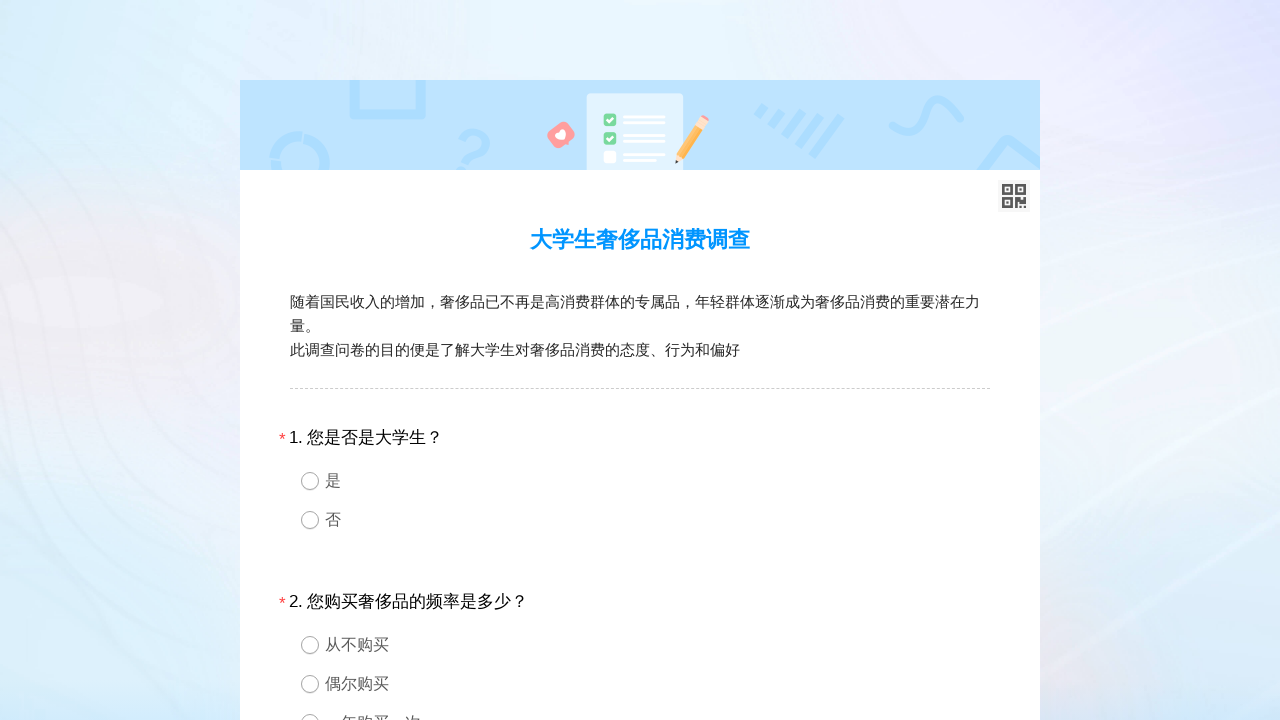

Field 14 is of type 3
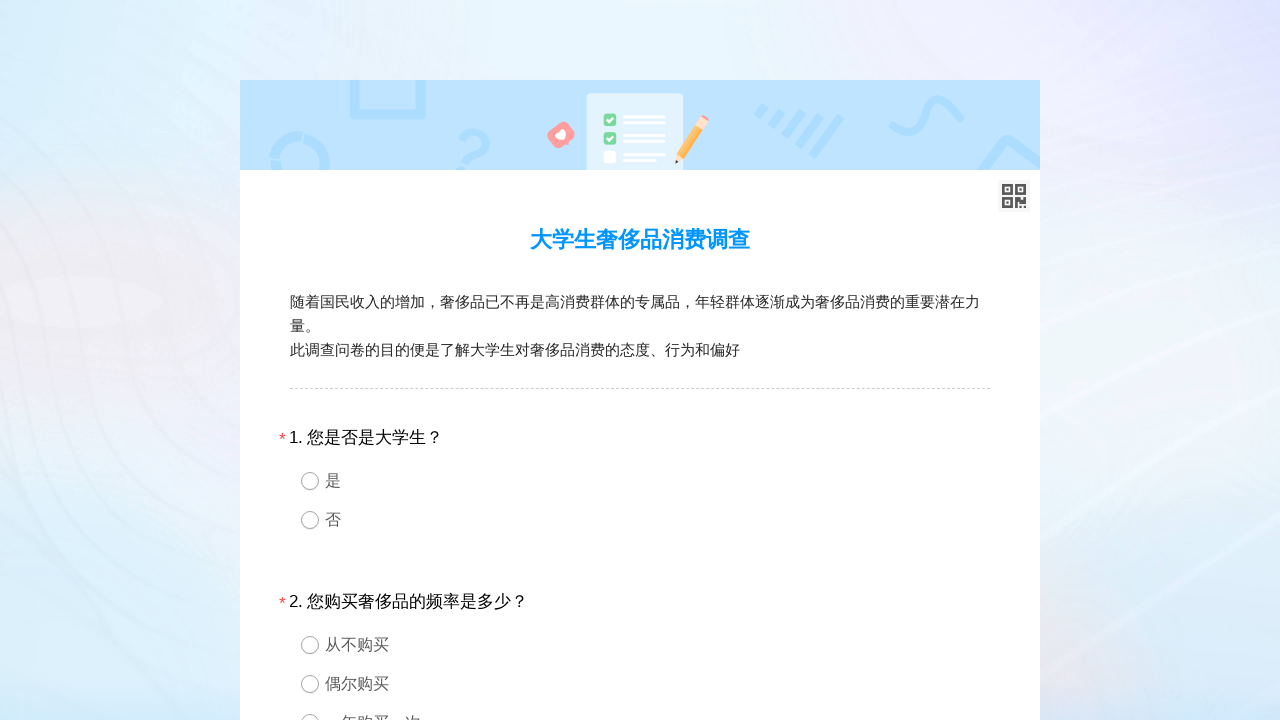

Located options container for radio button field 14
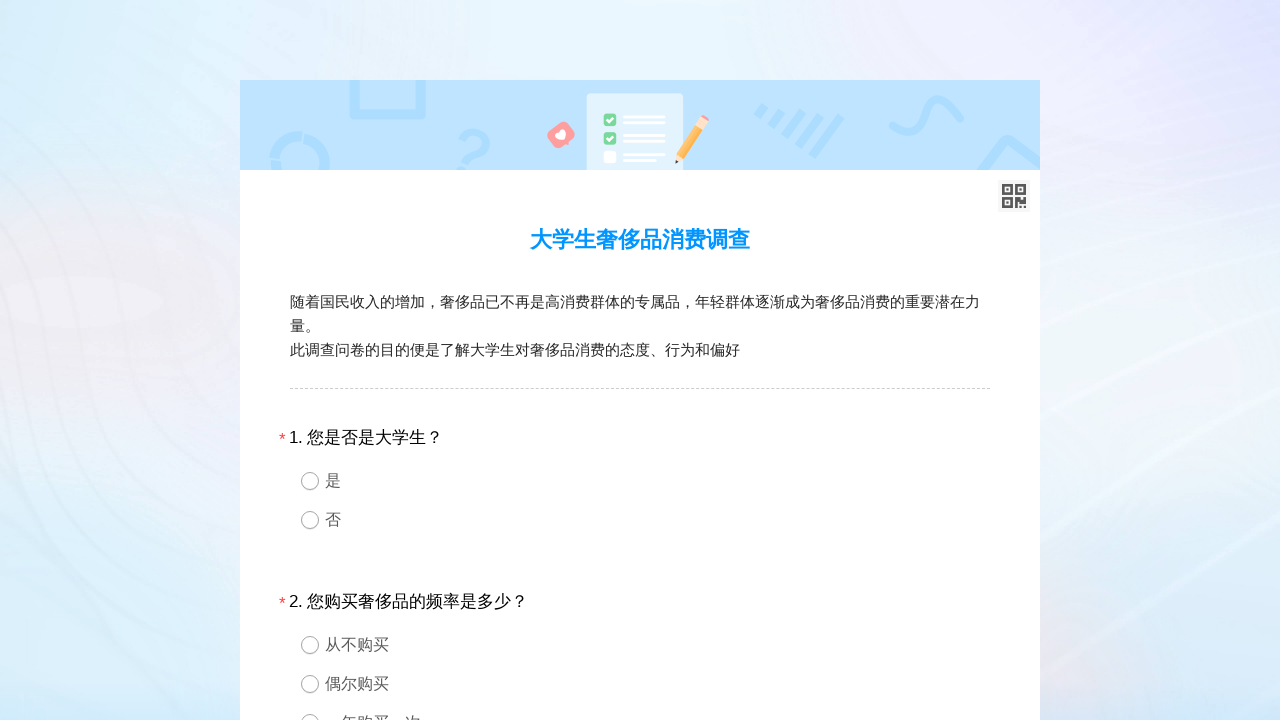

Radio button field 14 has 0 options
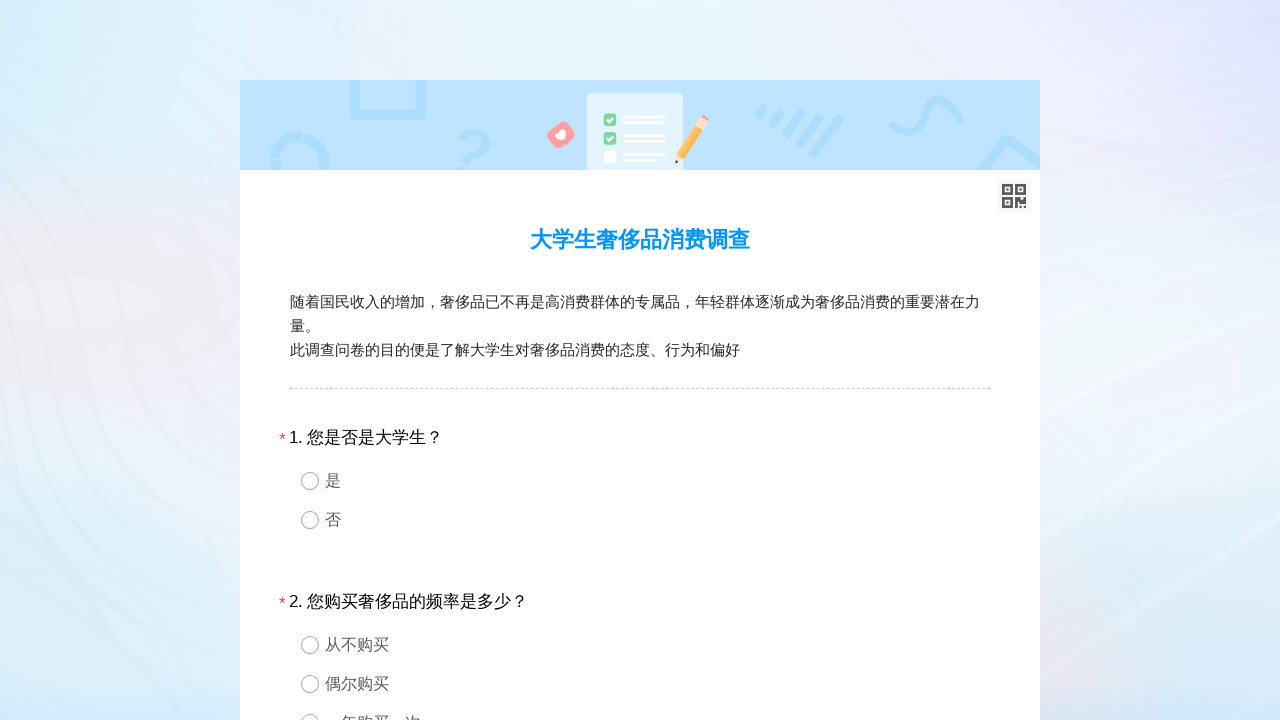

Checking if last option in field 14 is an 'other' field
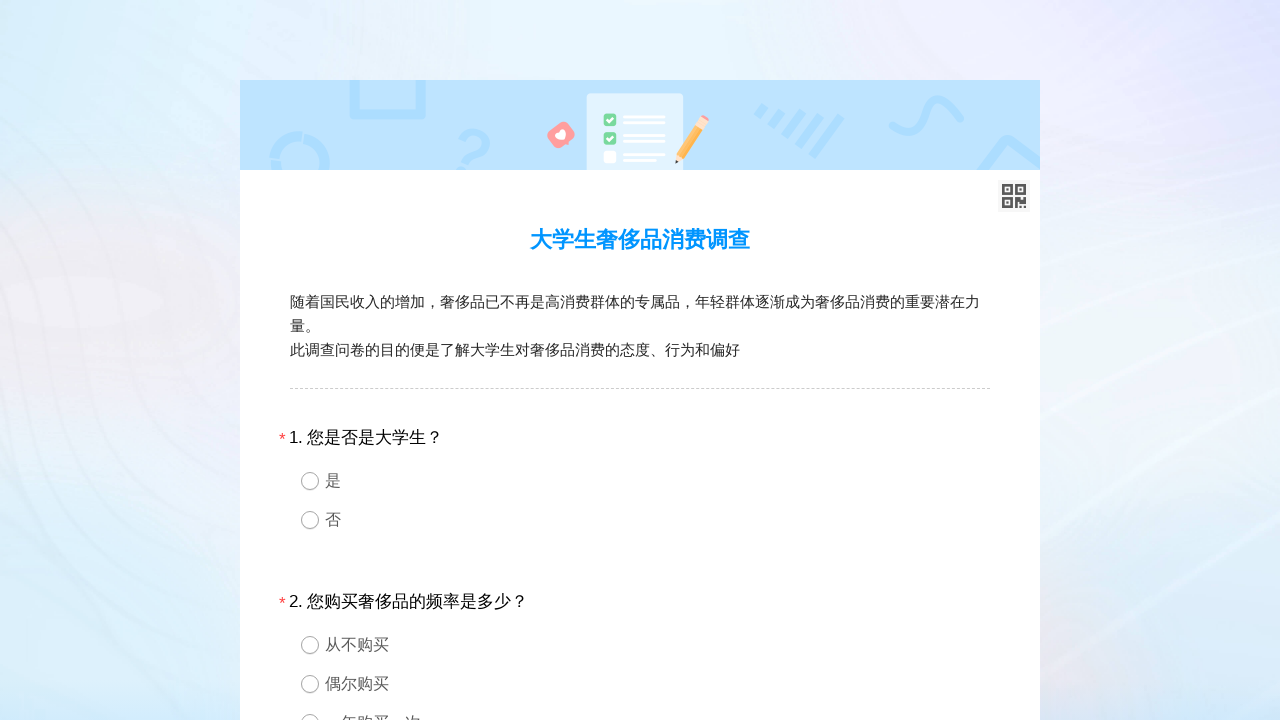

Exception occurred while processing field 14, continuing to next field
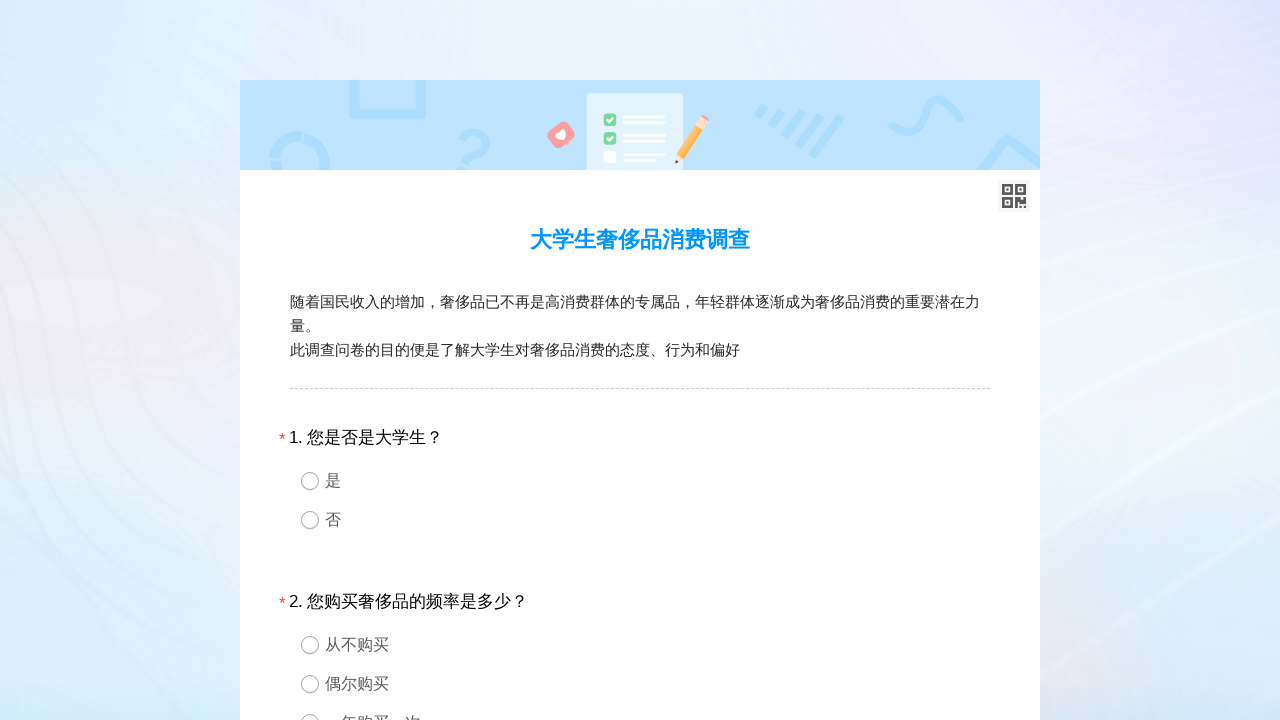

Locating field 15 with ID 'div15'
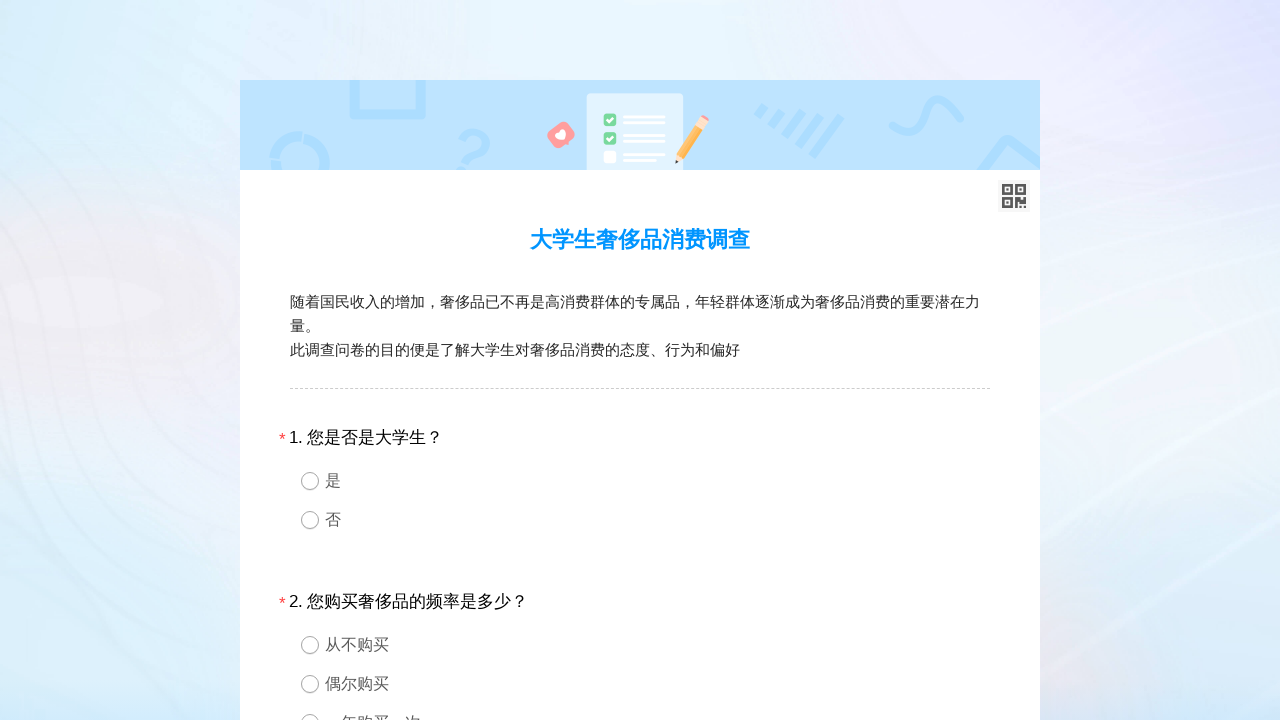

Retrieved type attribute for field 15
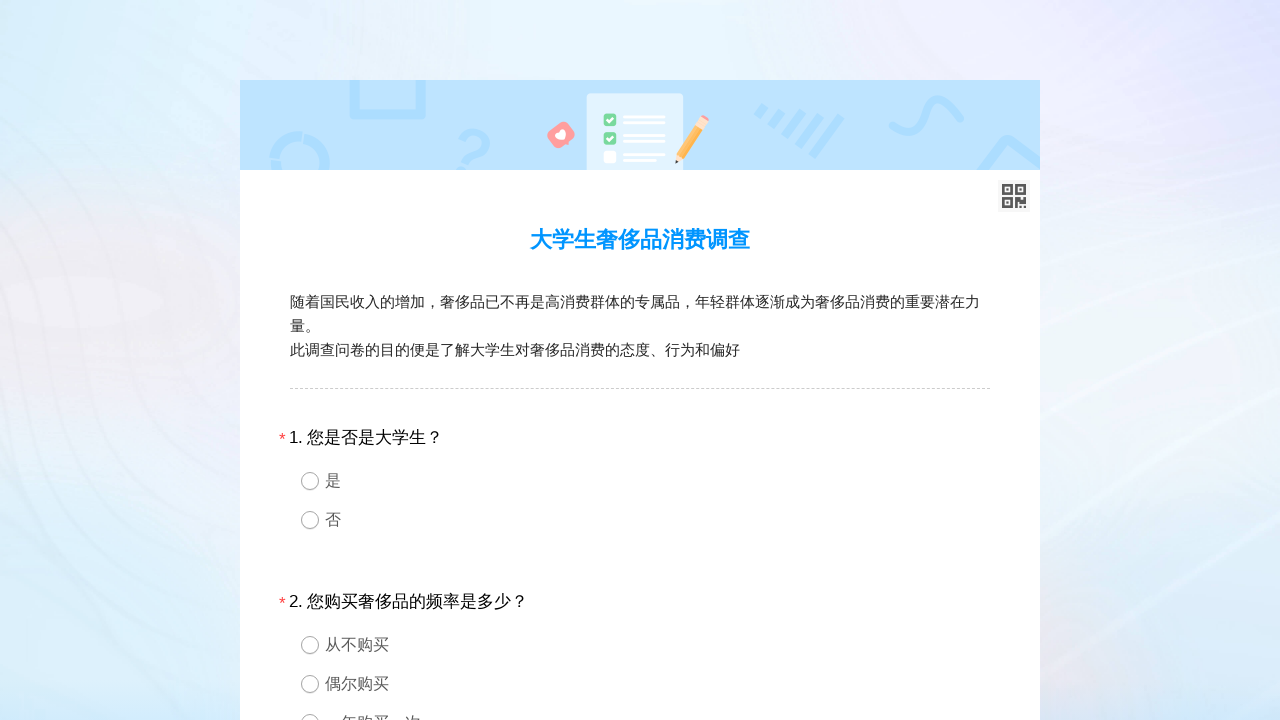

Field 15 is of type 3
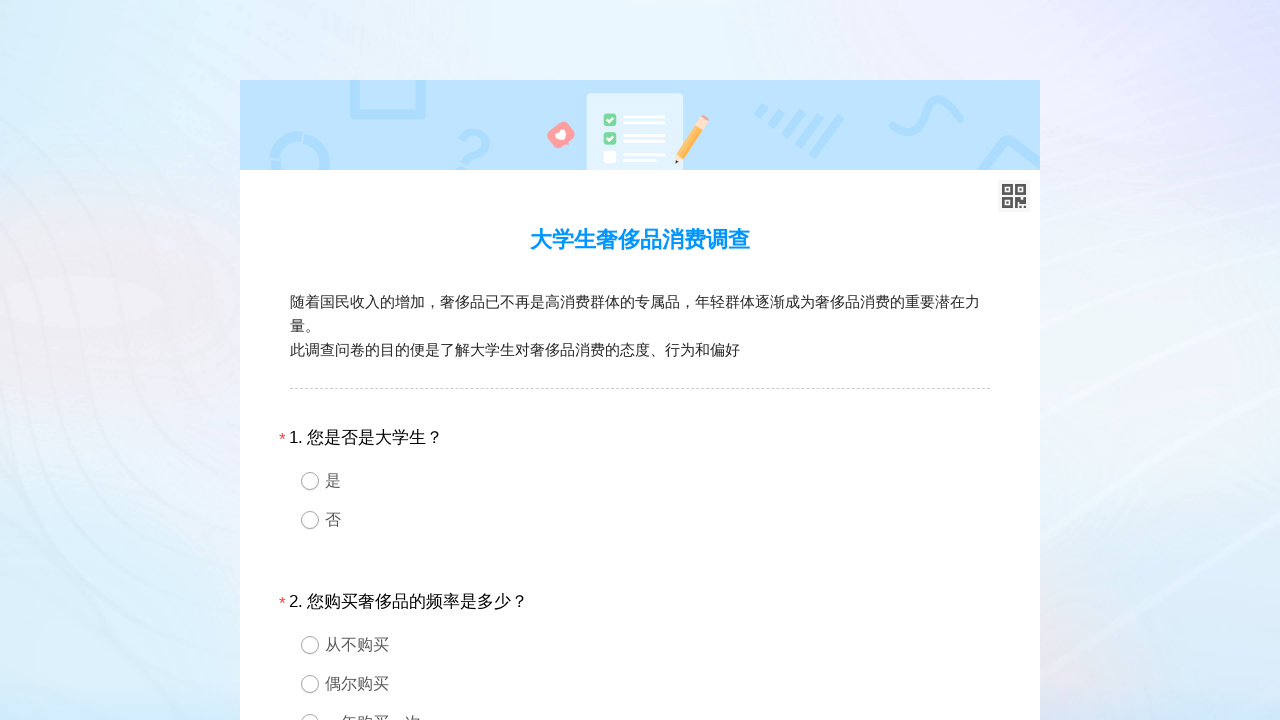

Located options container for radio button field 15
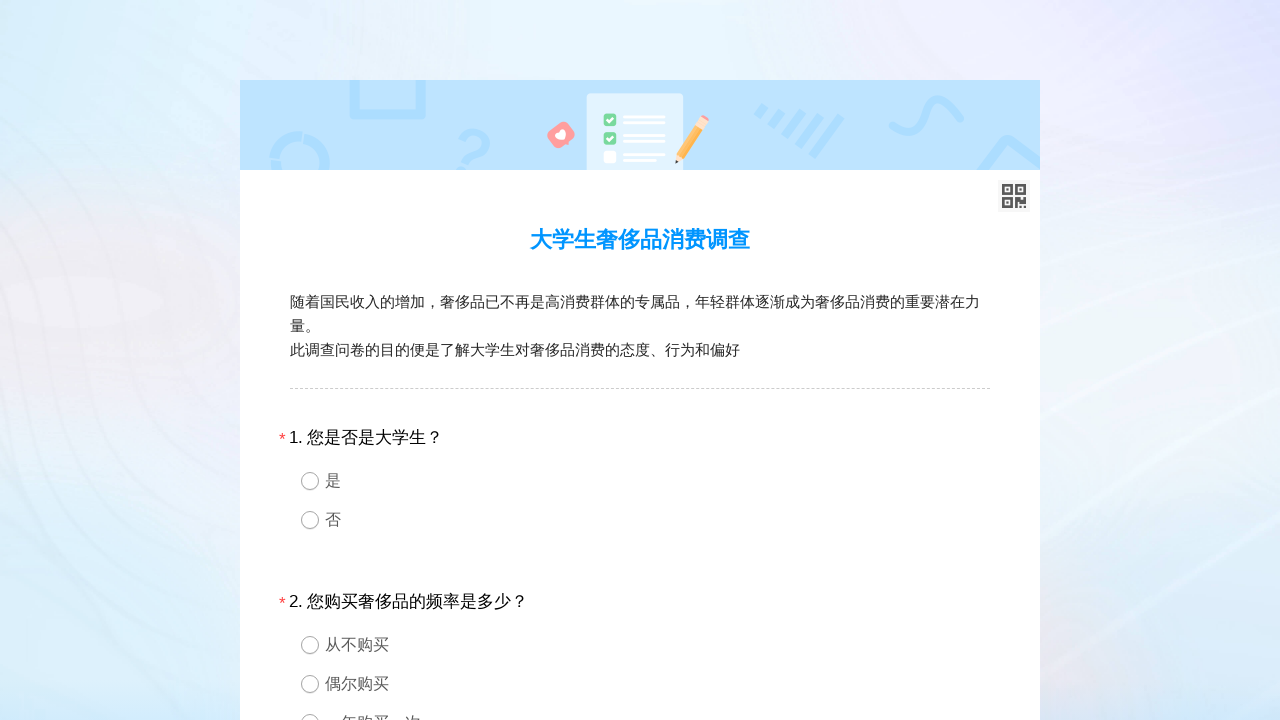

Radio button field 15 has 0 options
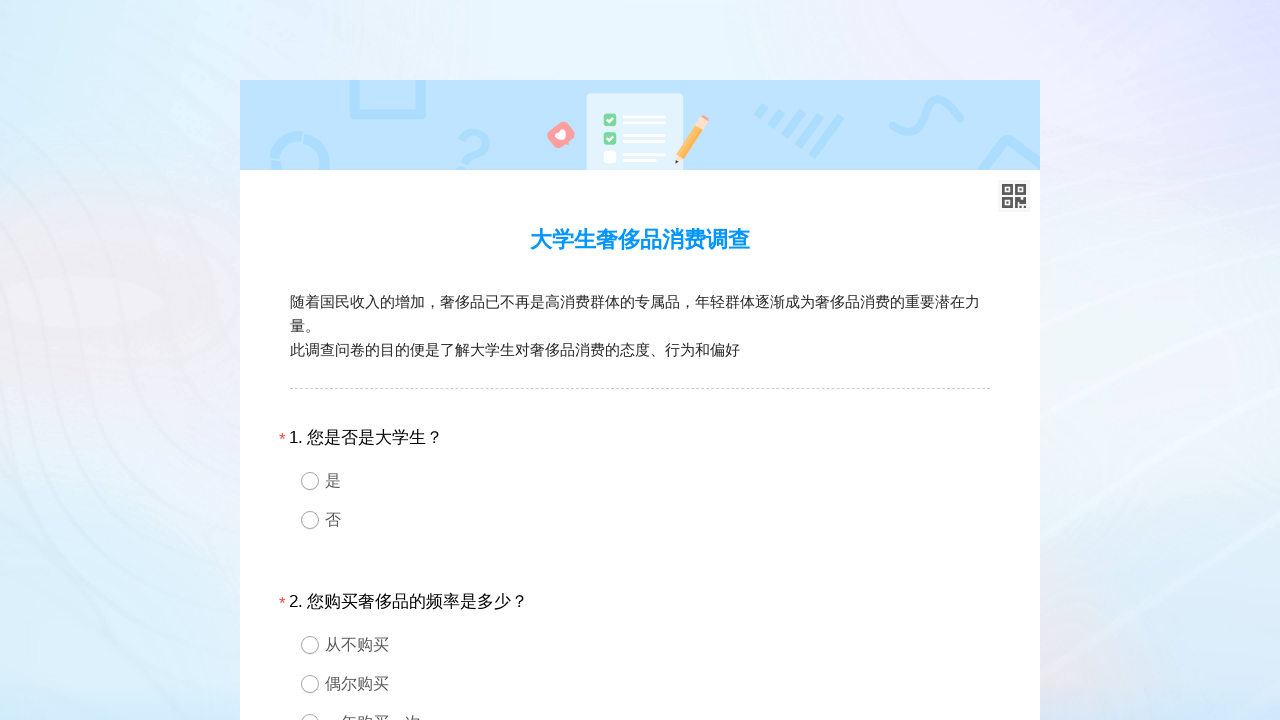

Checking if last option in field 15 is an 'other' field
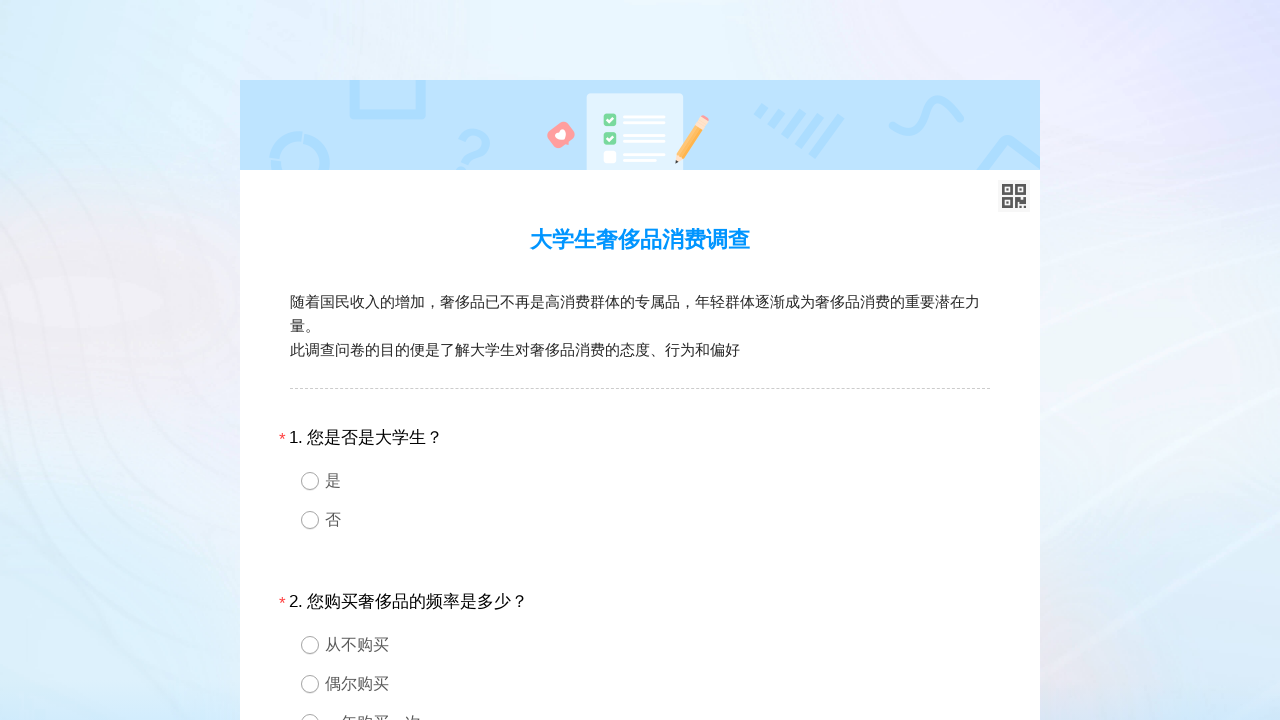

Exception occurred while processing field 15, continuing to next field
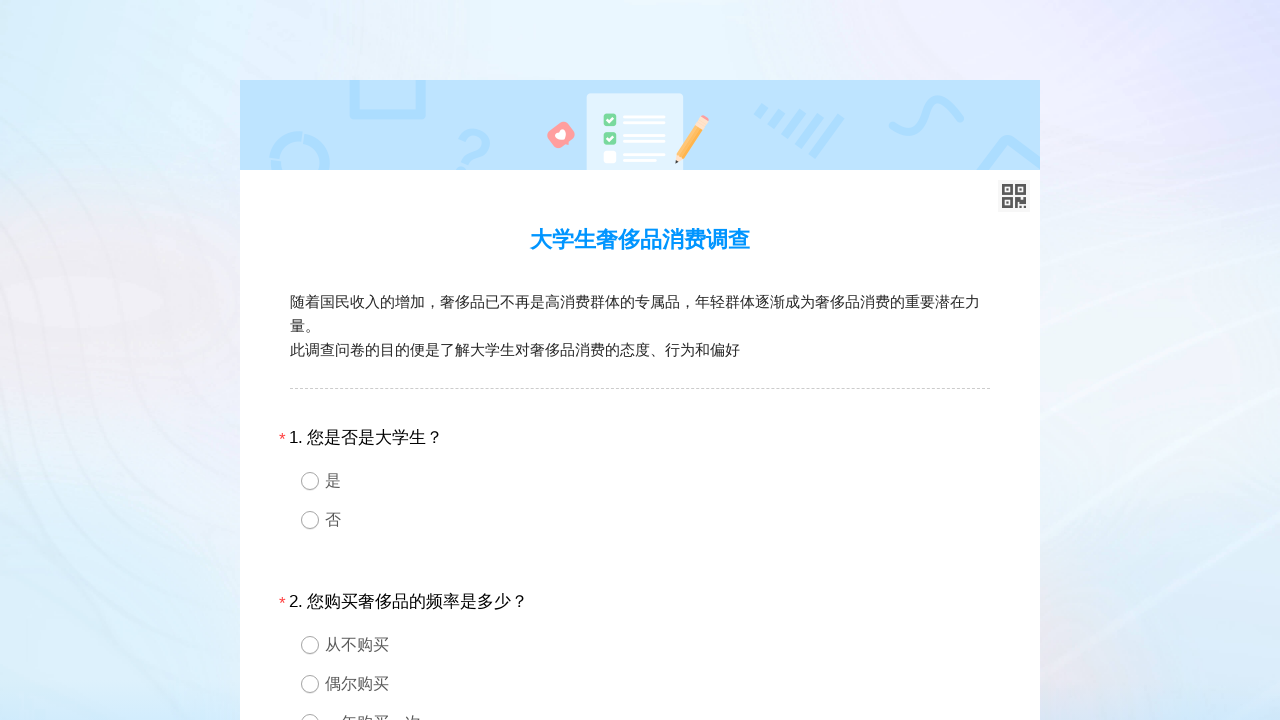

Locating field 16 with ID 'div16'
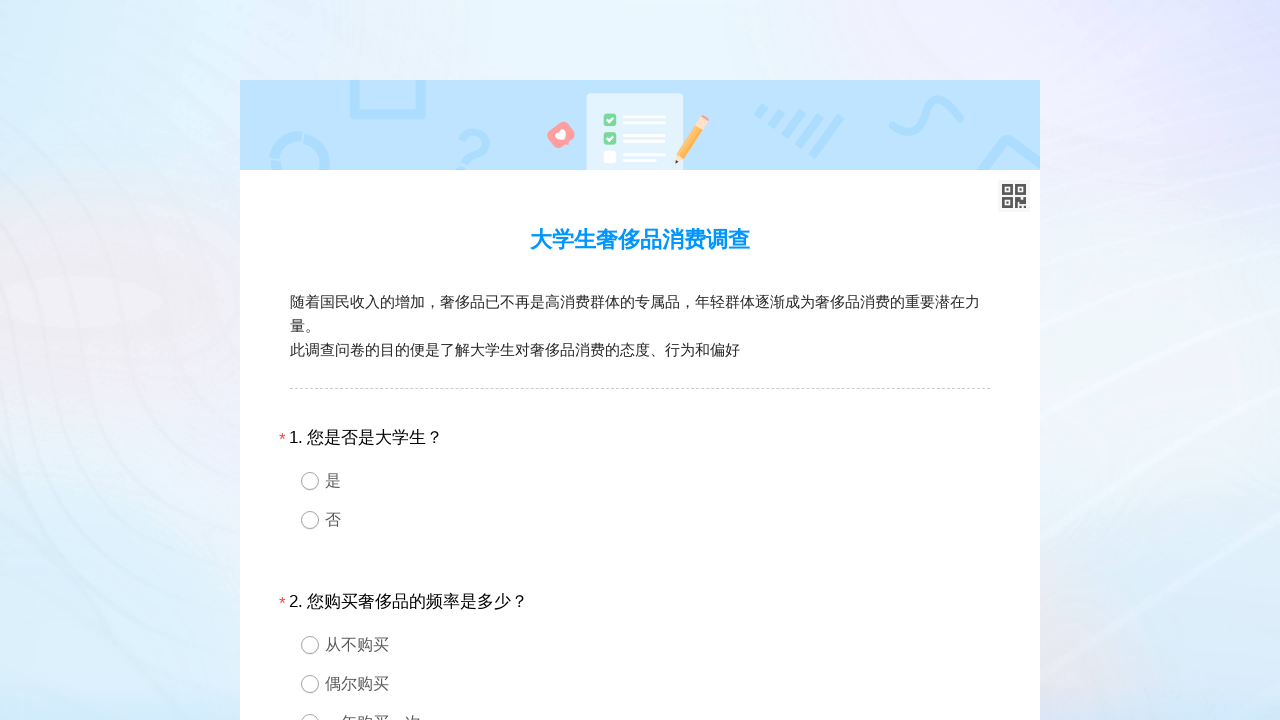

Retrieved type attribute for field 16
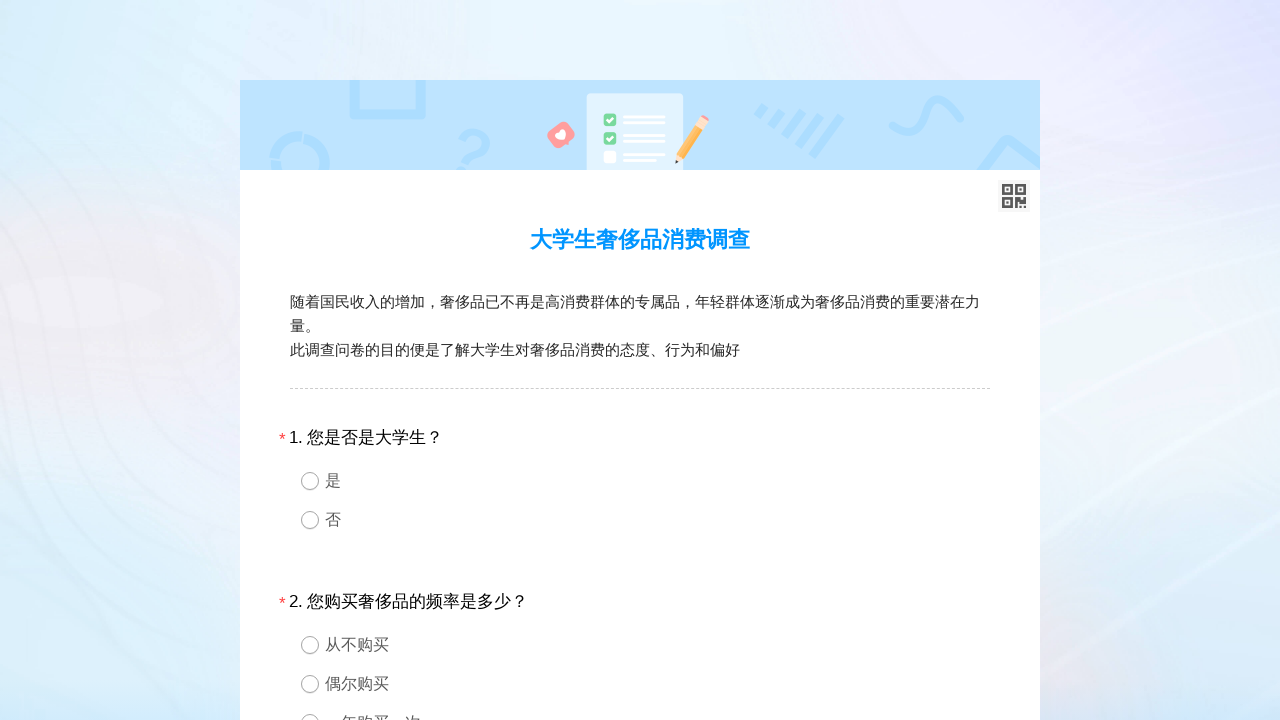

Field 16 is of type 3
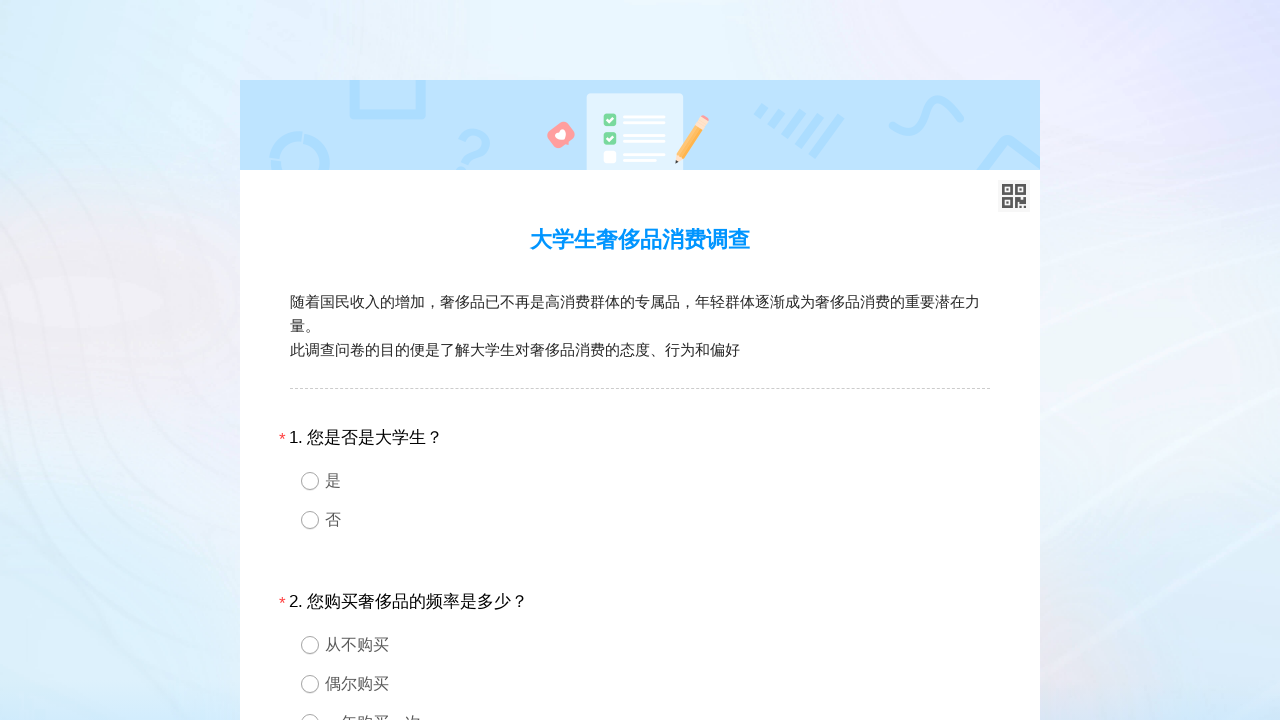

Located options container for radio button field 16
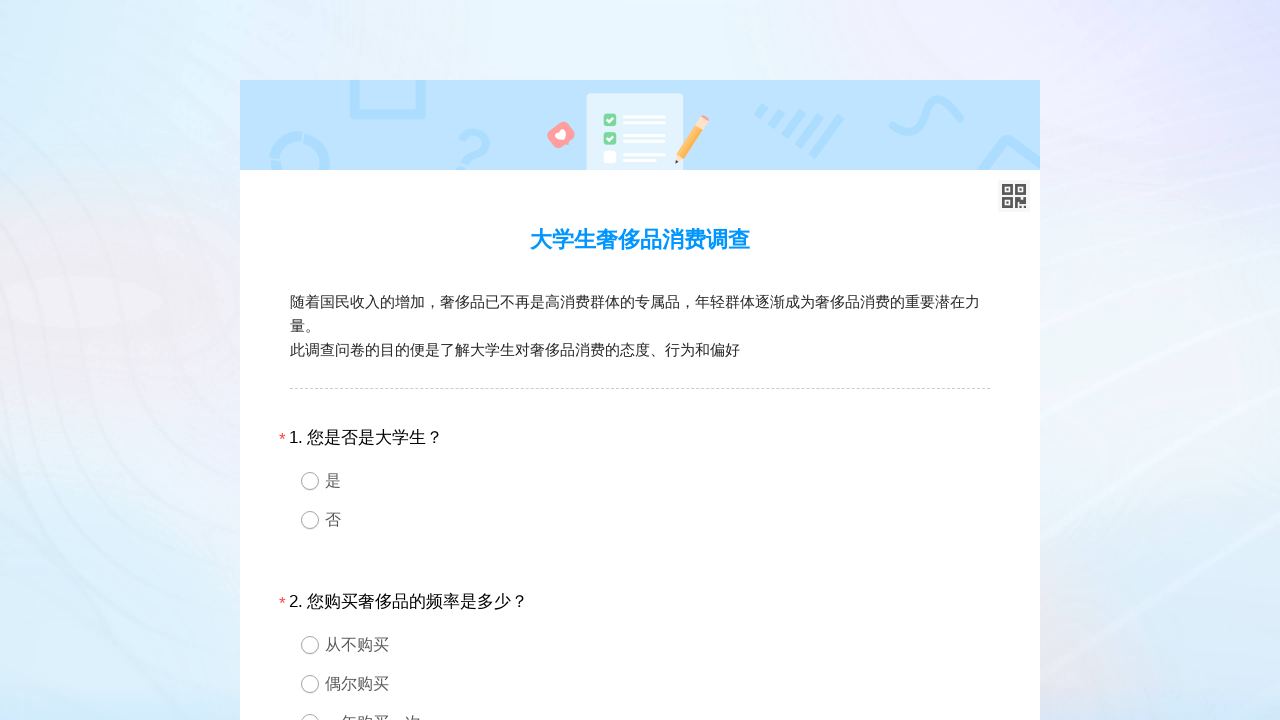

Radio button field 16 has 0 options
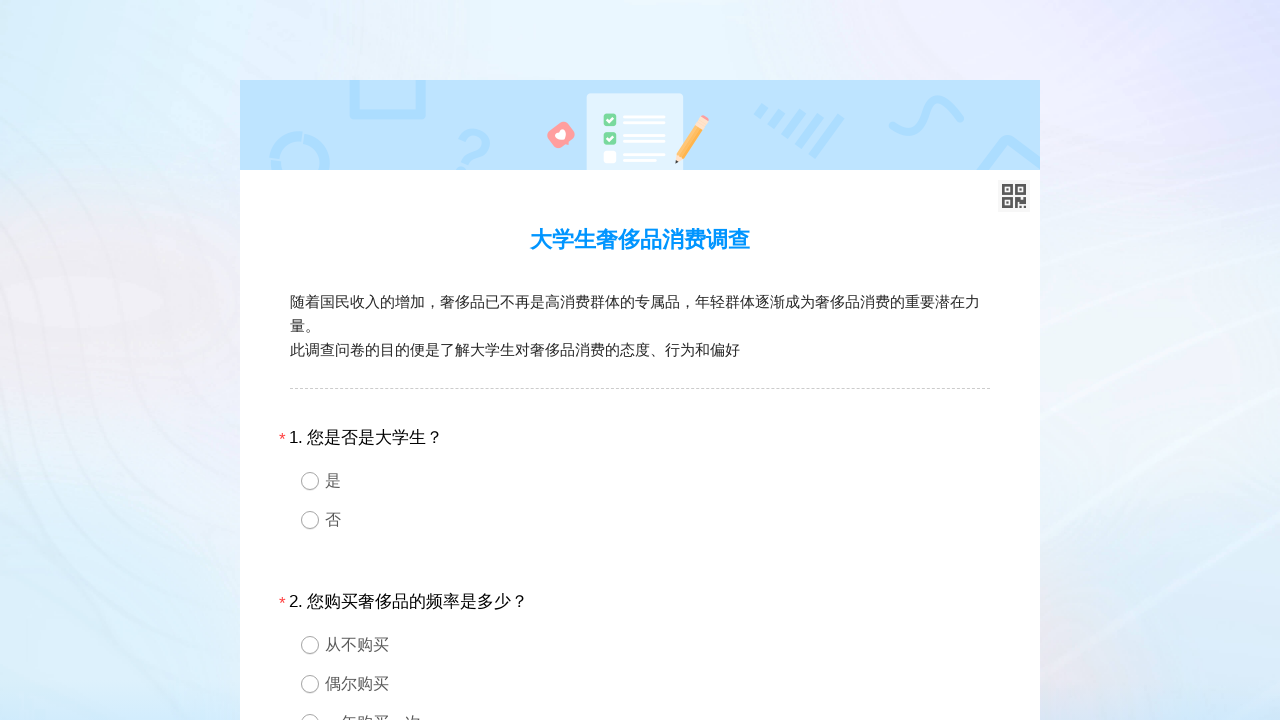

Checking if last option in field 16 is an 'other' field
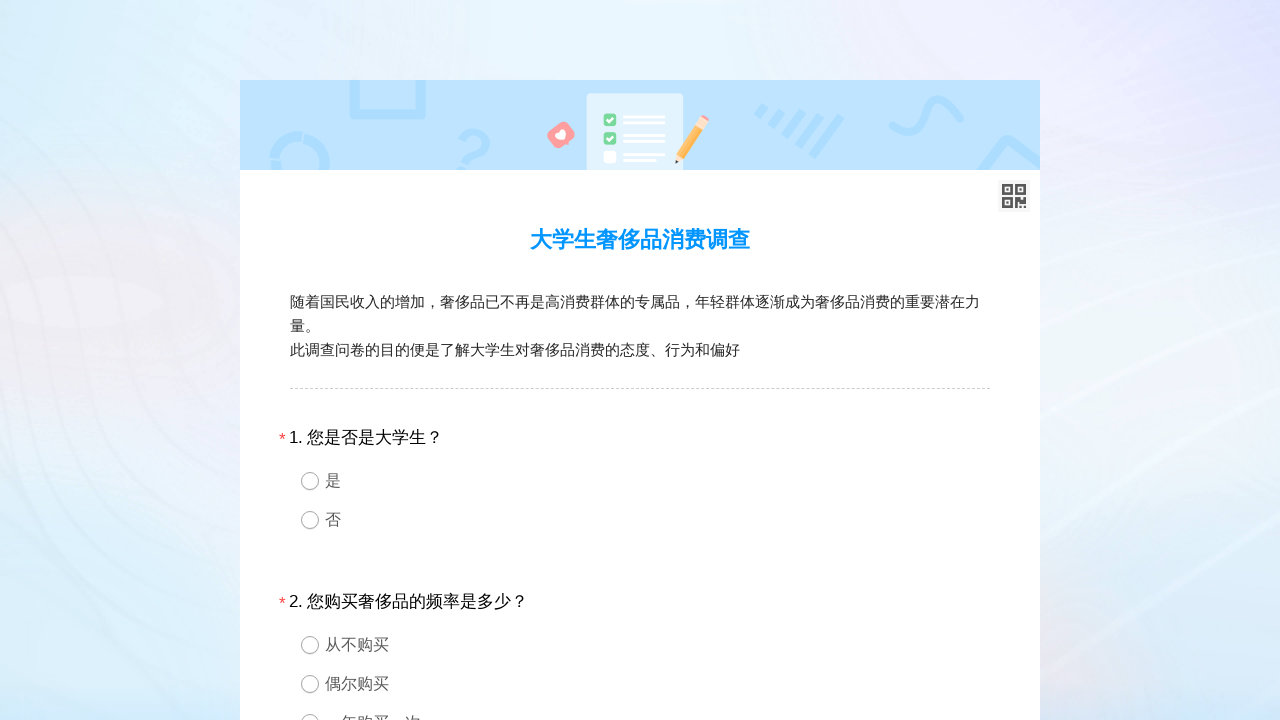

Exception occurred while processing field 16, continuing to next field
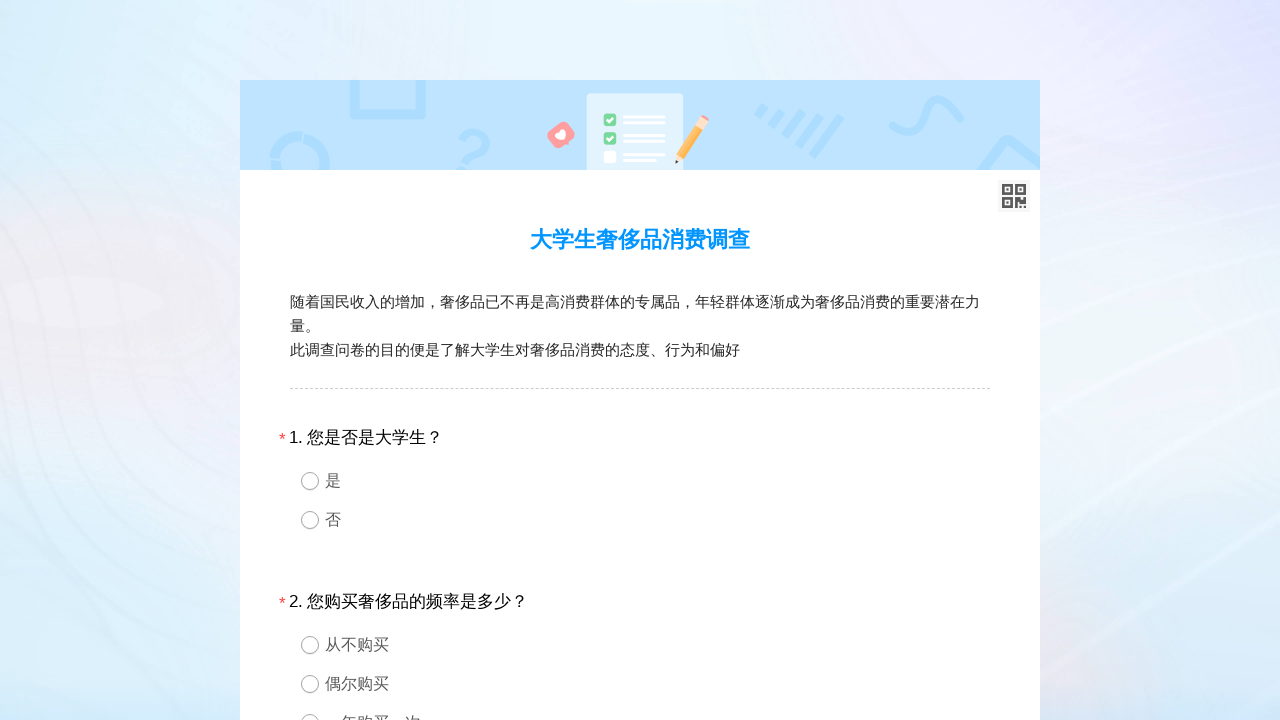

Locating field 17 with ID 'div17'
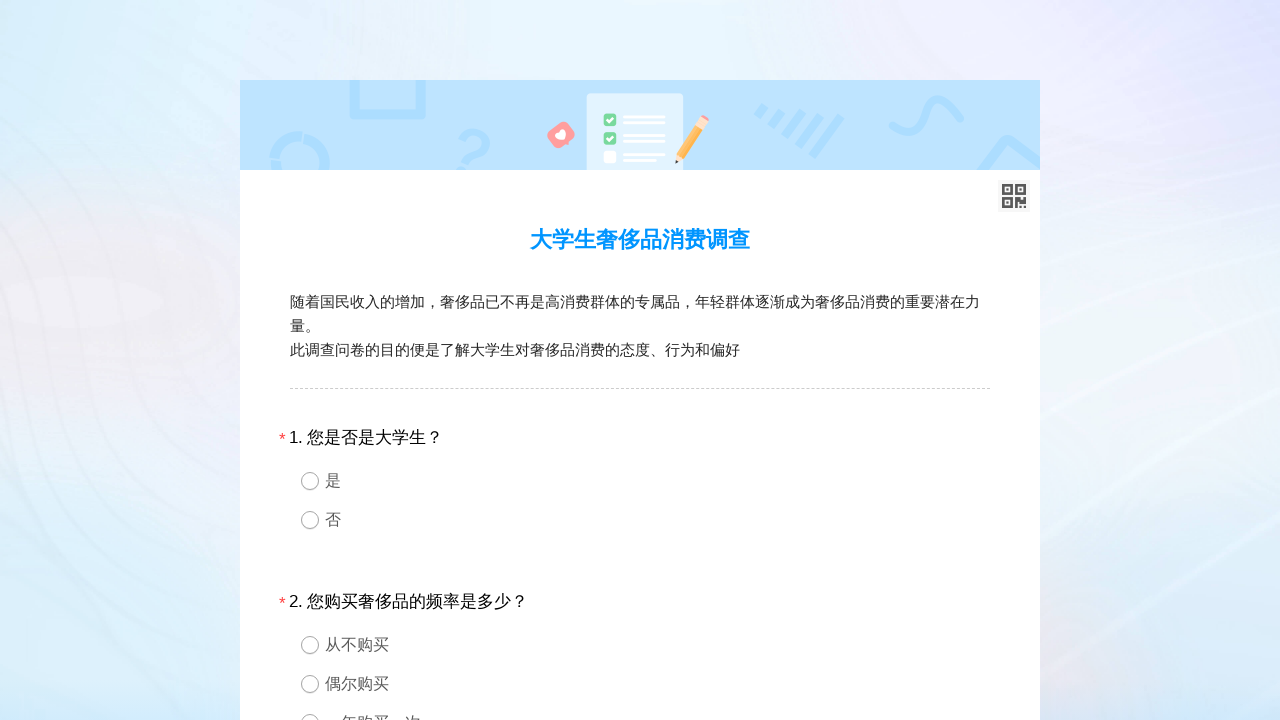

Retrieved type attribute for field 17
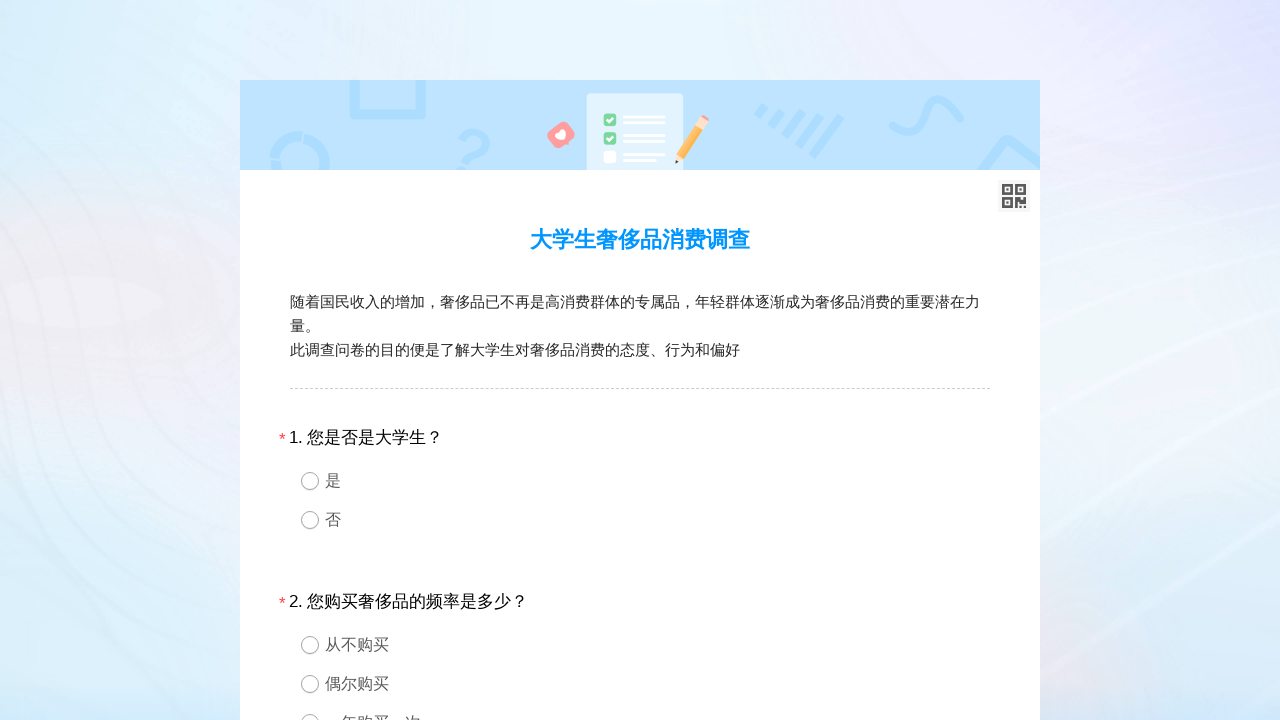

Field 17 is of type 3
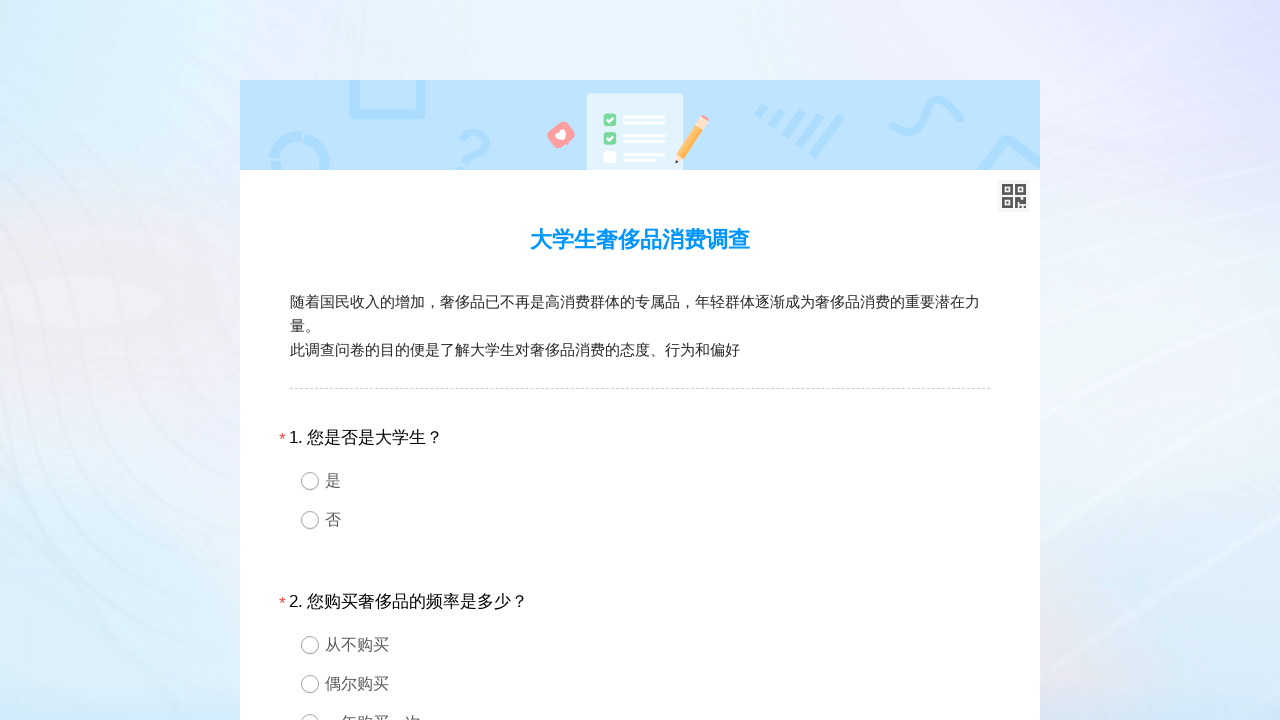

Located options container for radio button field 17
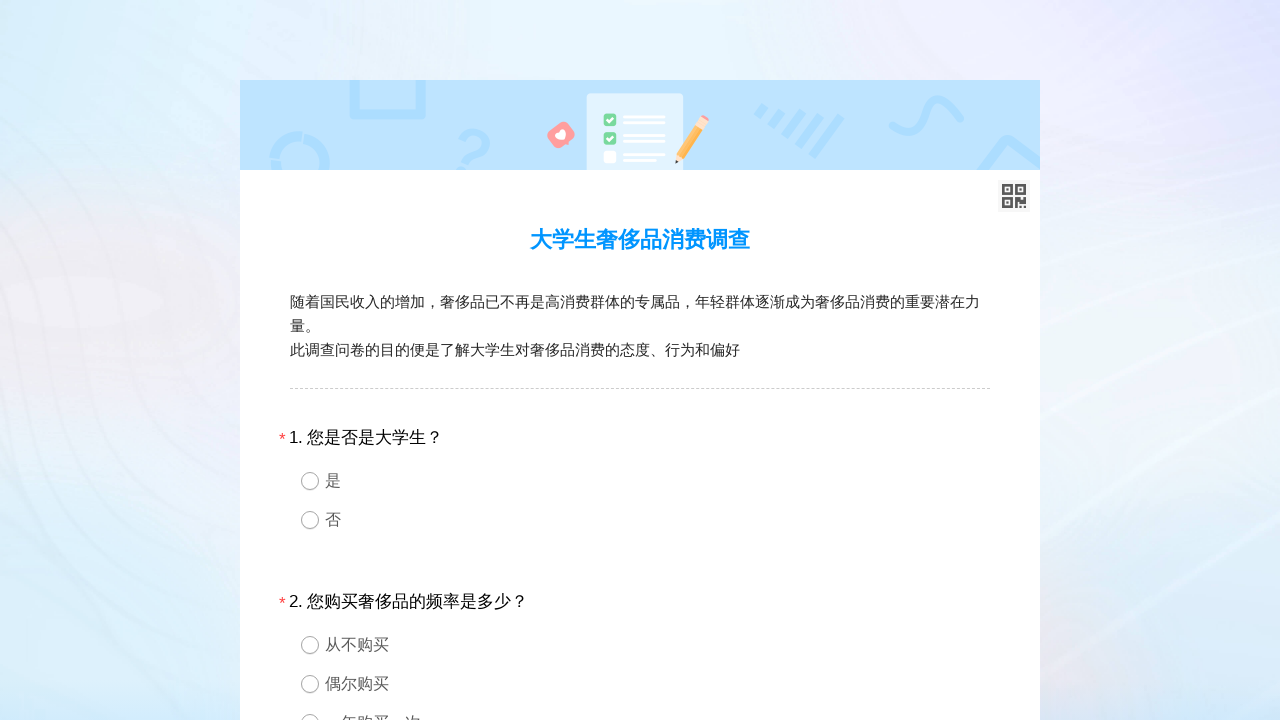

Radio button field 17 has 0 options
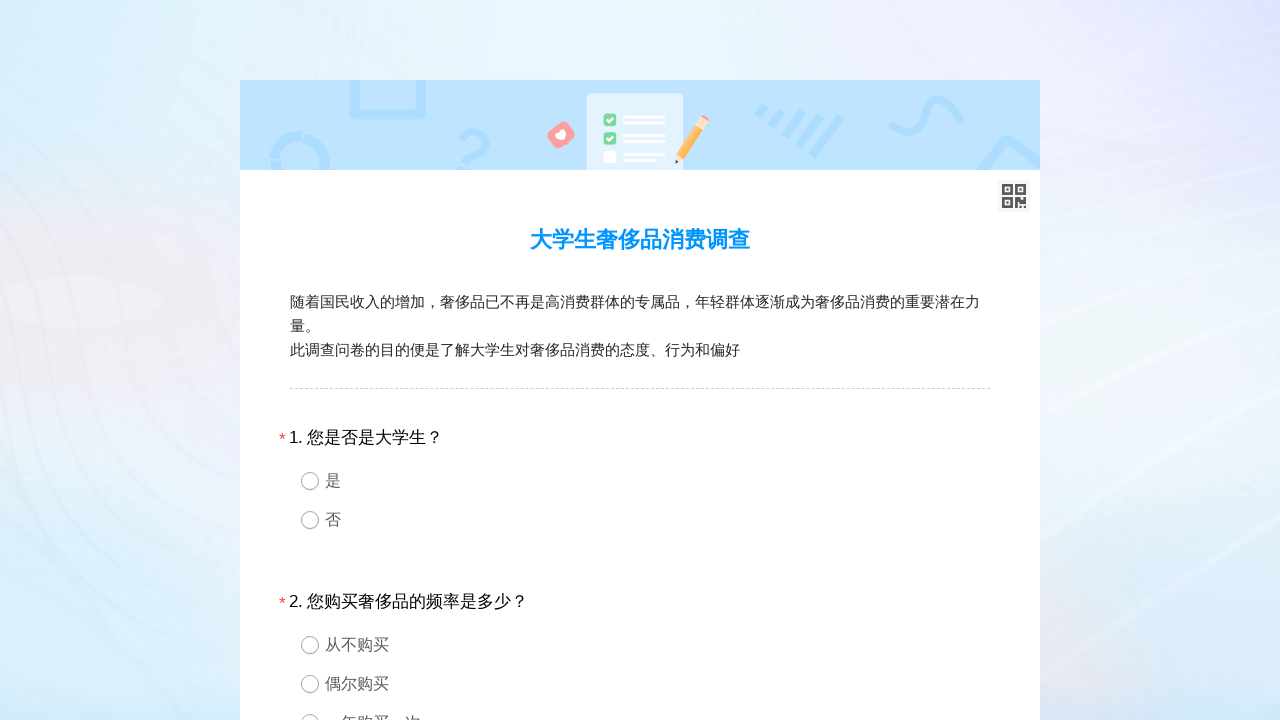

Checking if last option in field 17 is an 'other' field
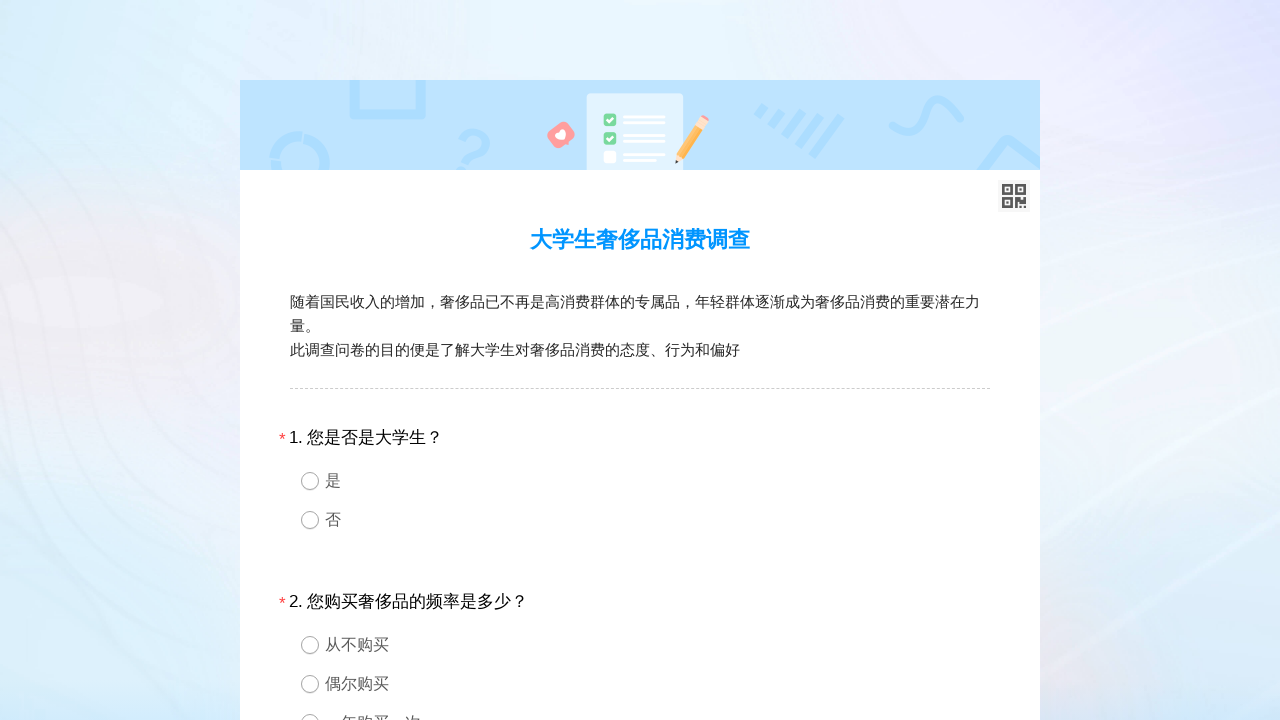

Exception occurred while processing field 17, continuing to next field
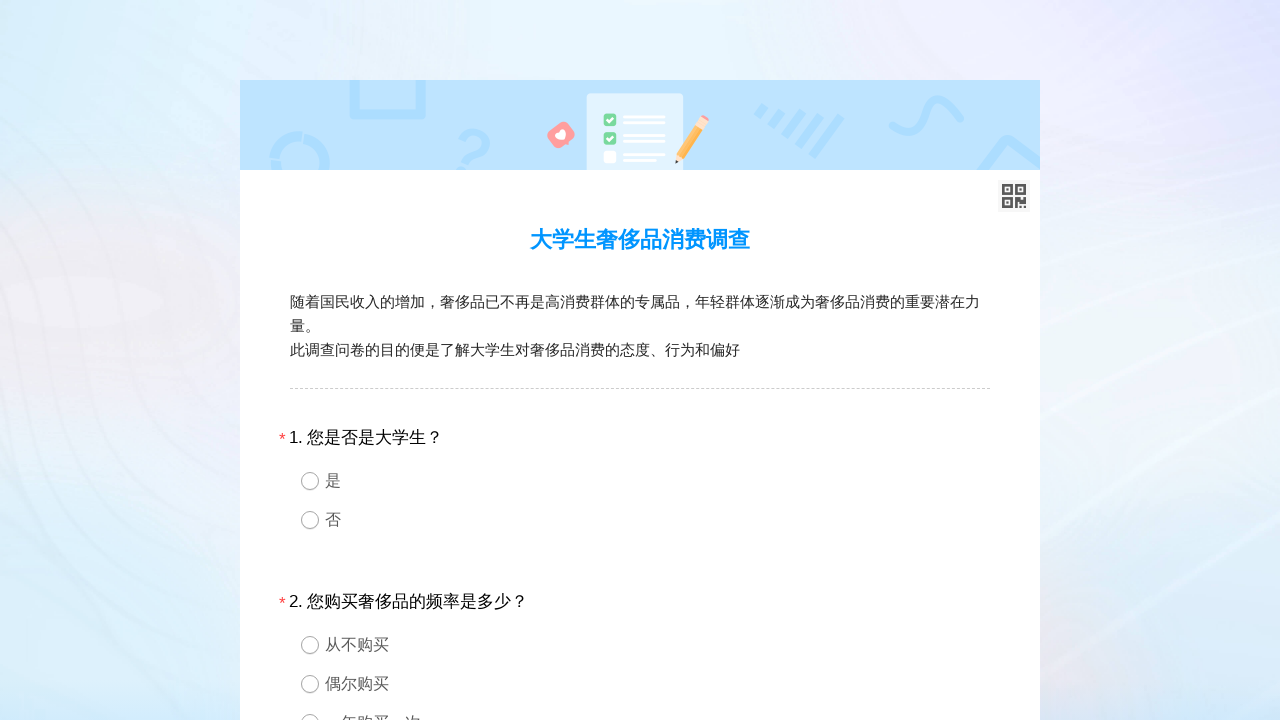

Locating field 18 with ID 'div18'
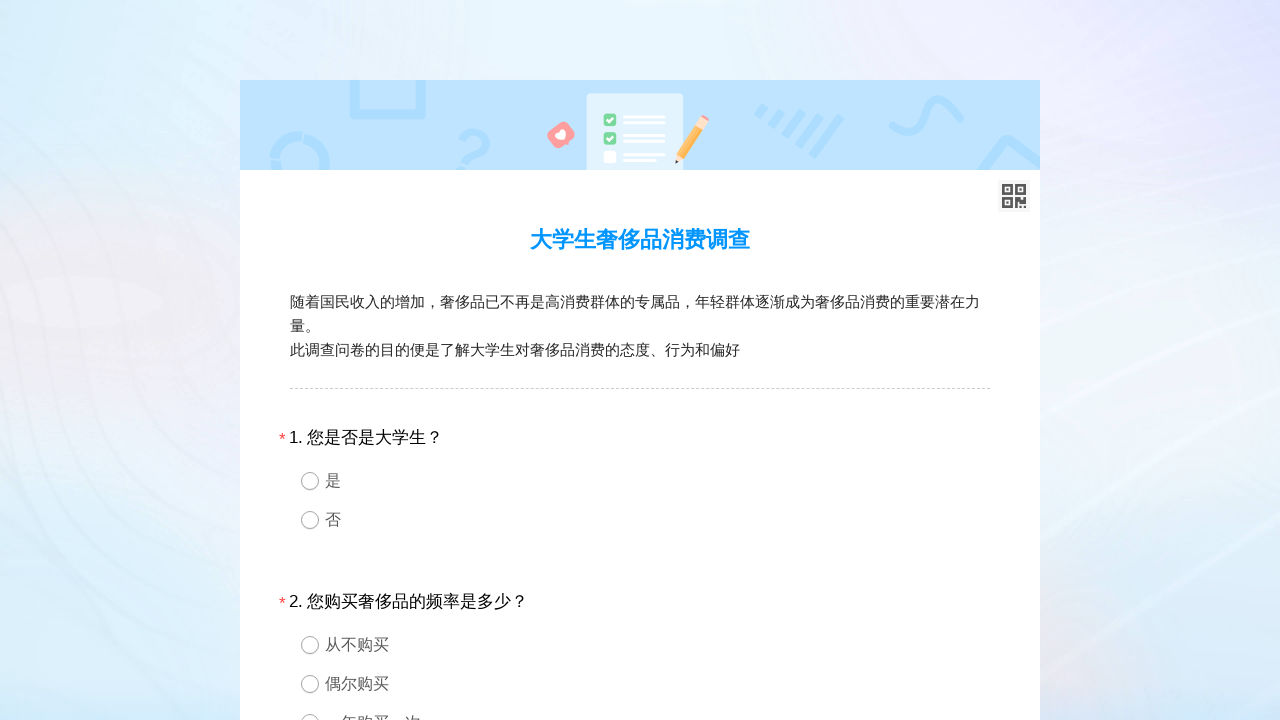

Retrieved type attribute for field 18
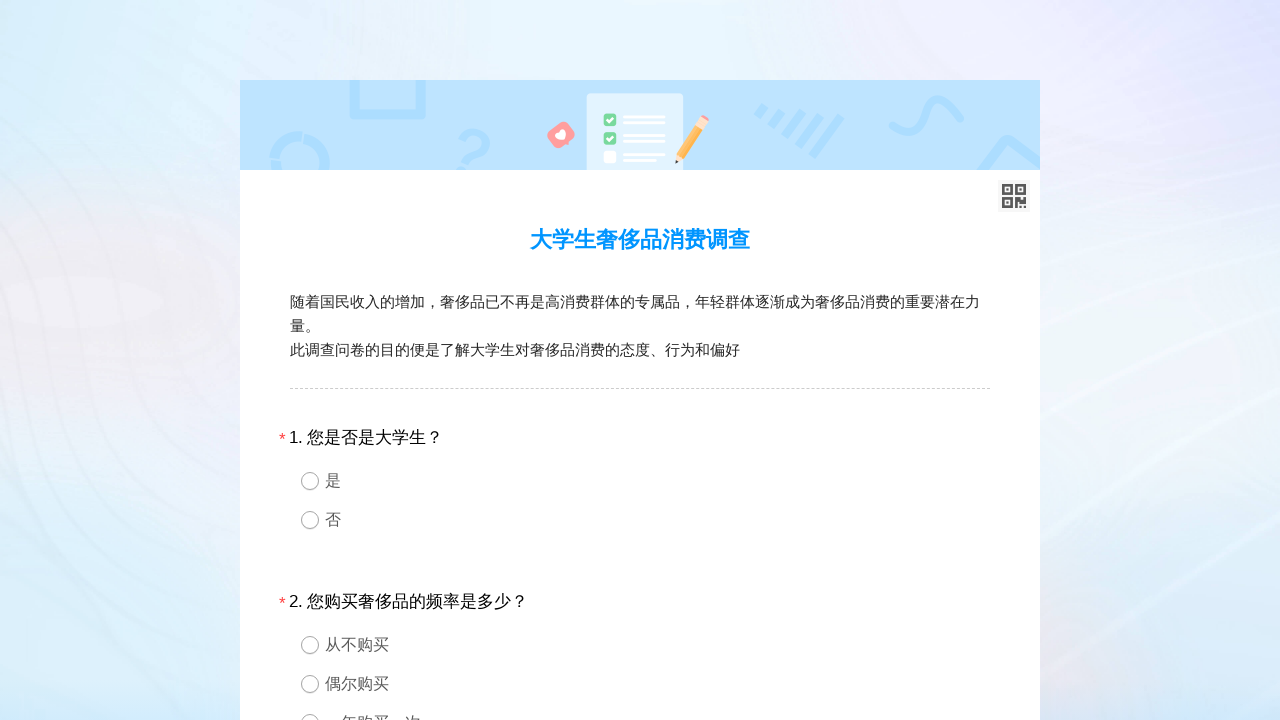

Field 18 is of type 3
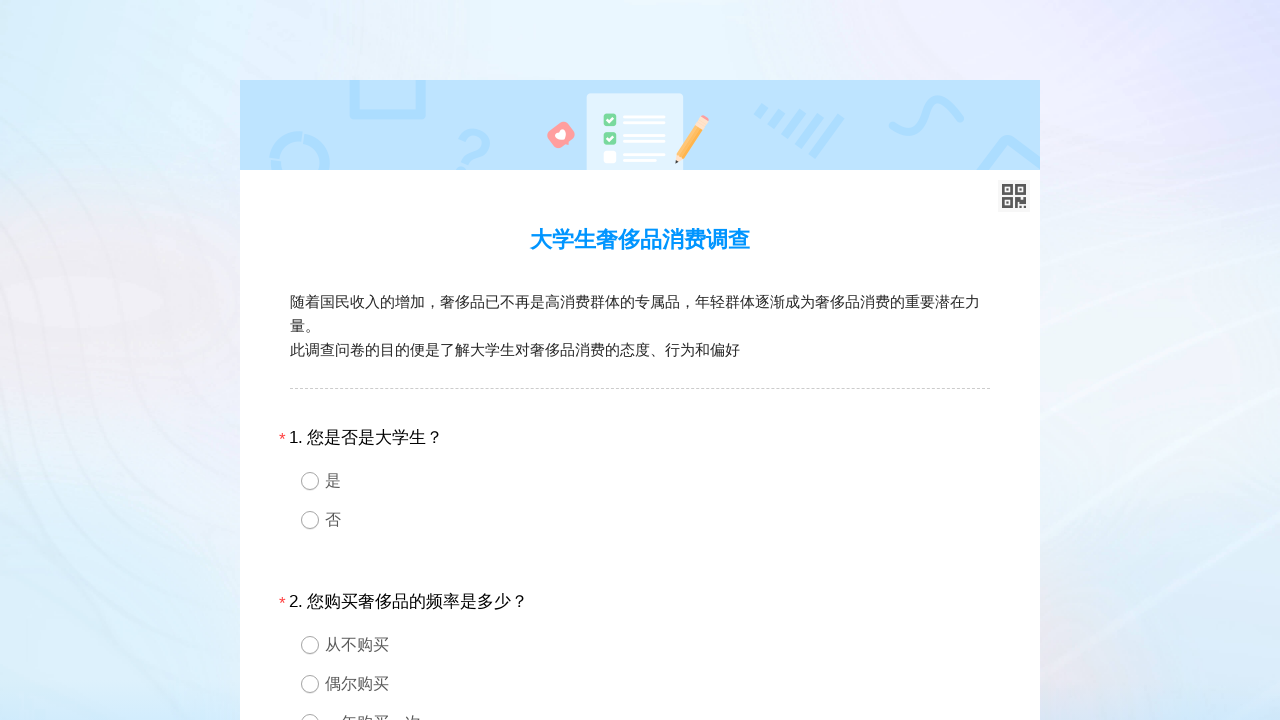

Located options container for radio button field 18
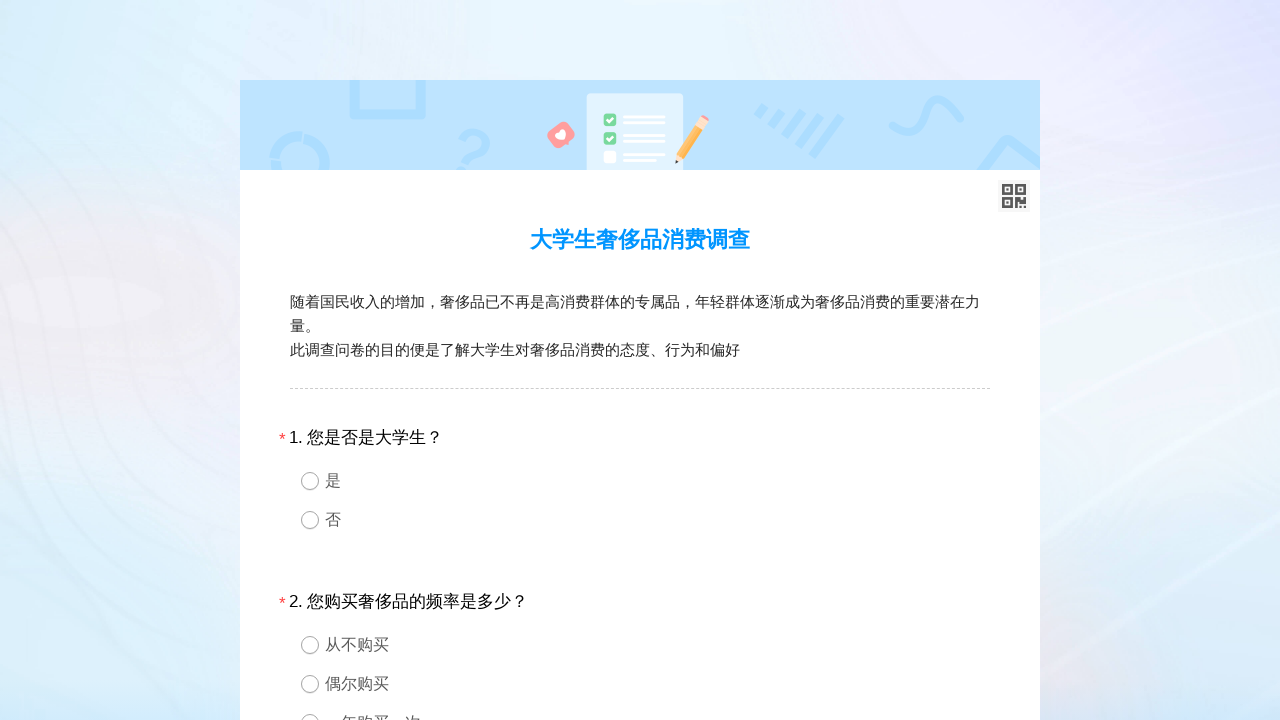

Radio button field 18 has 0 options
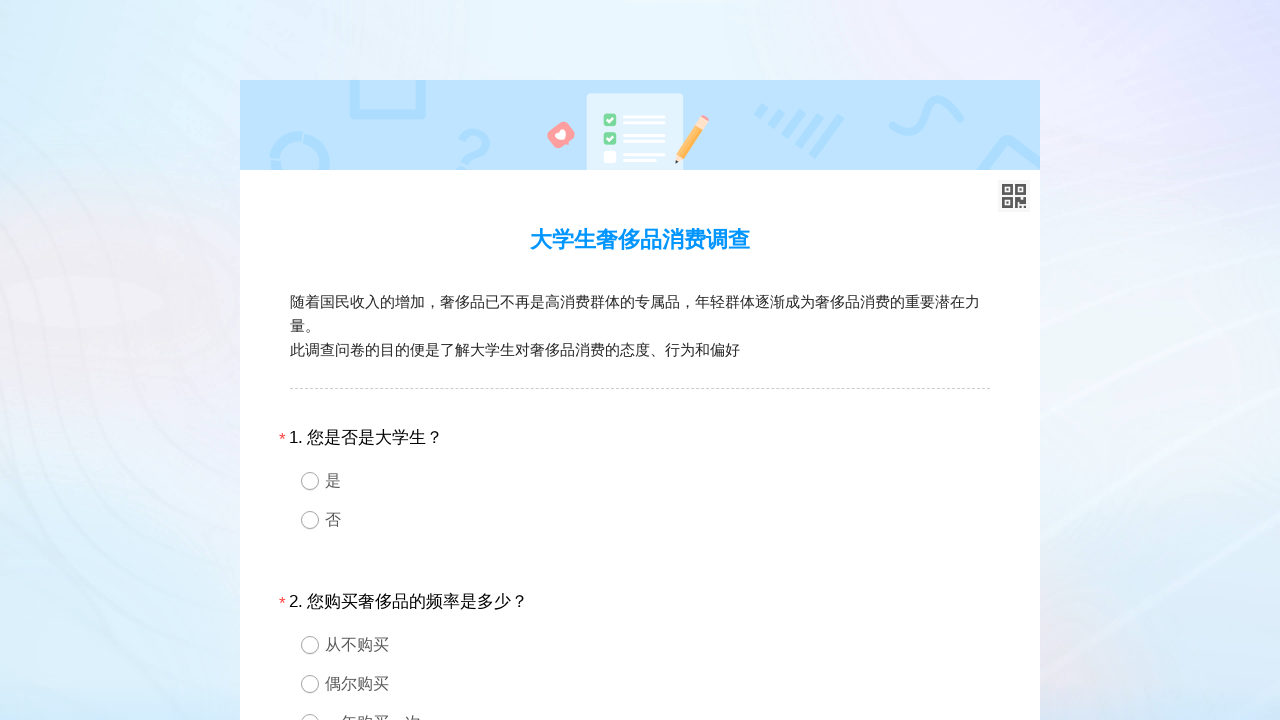

Checking if last option in field 18 is an 'other' field
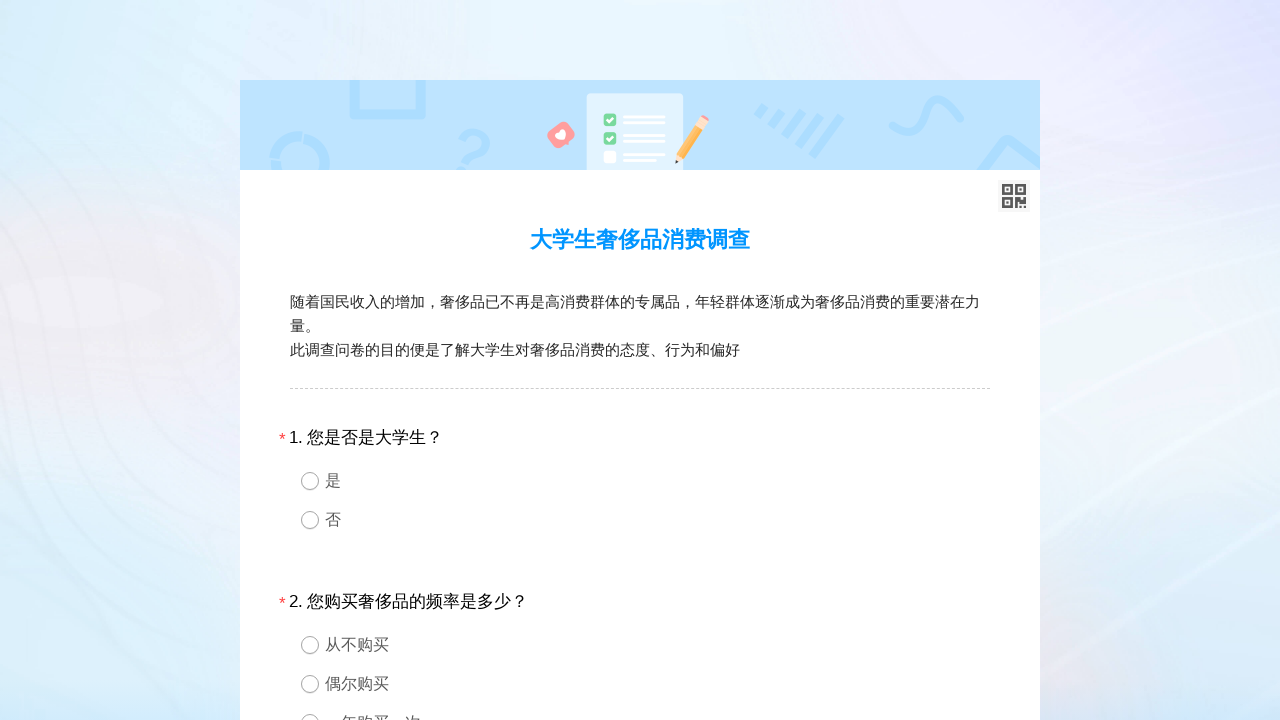

Exception occurred while processing field 18, continuing to next field
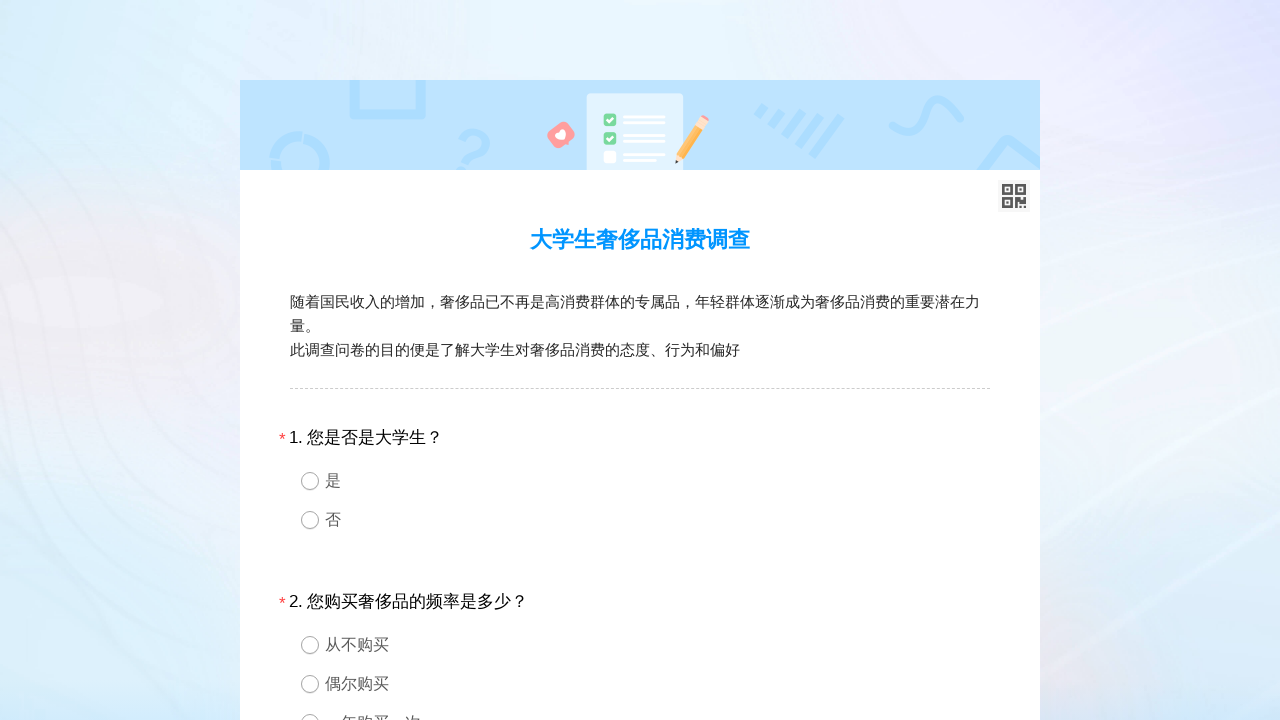

Locating field 19 with ID 'div19'
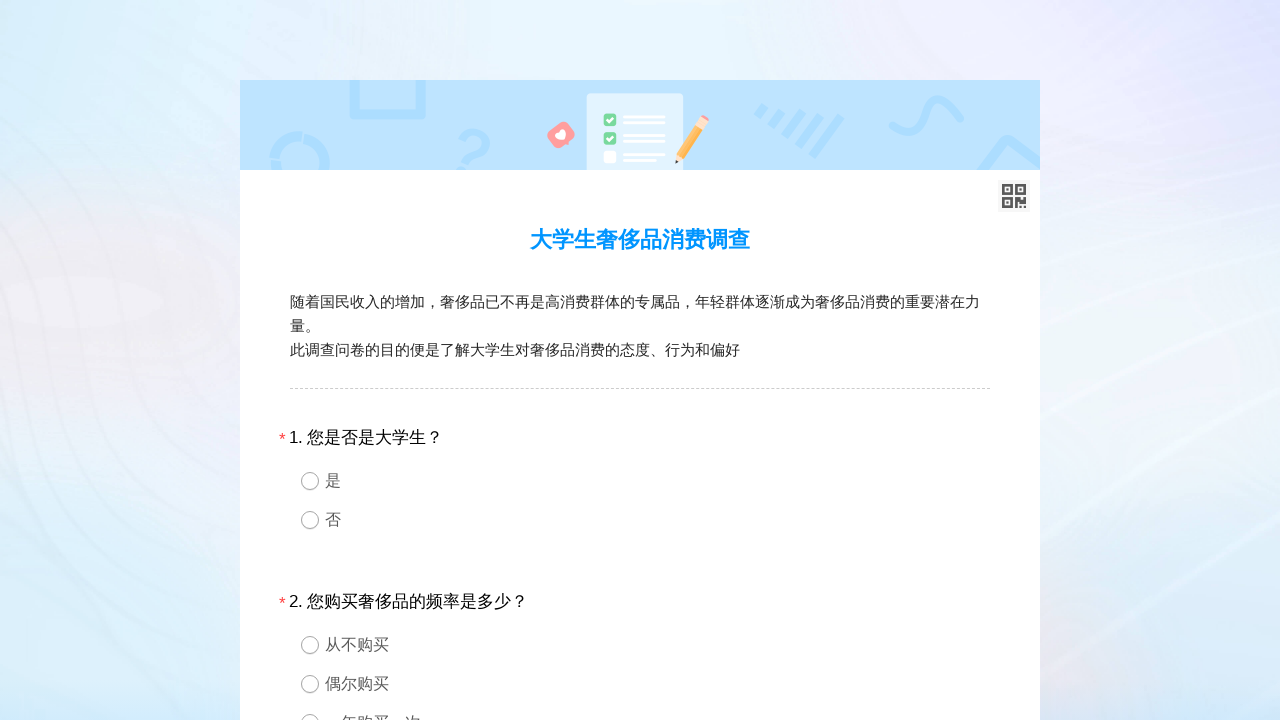

Retrieved type attribute for field 19
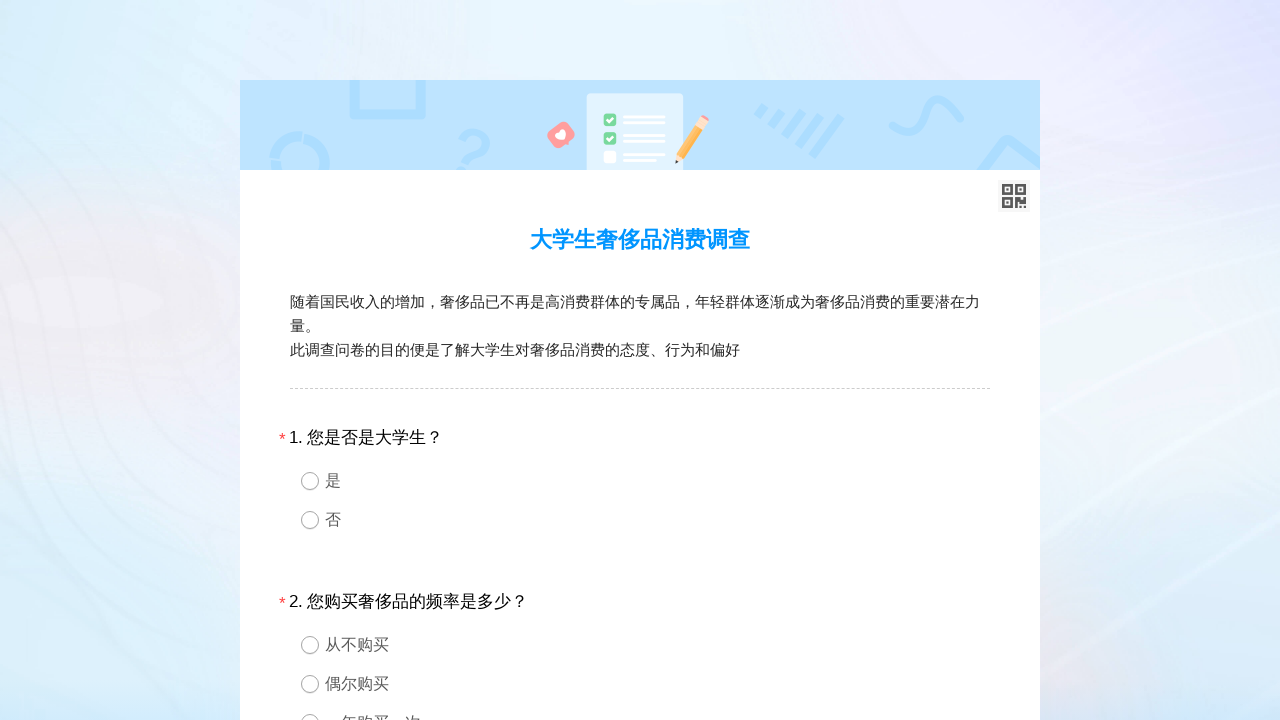

Field 19 is of type 3
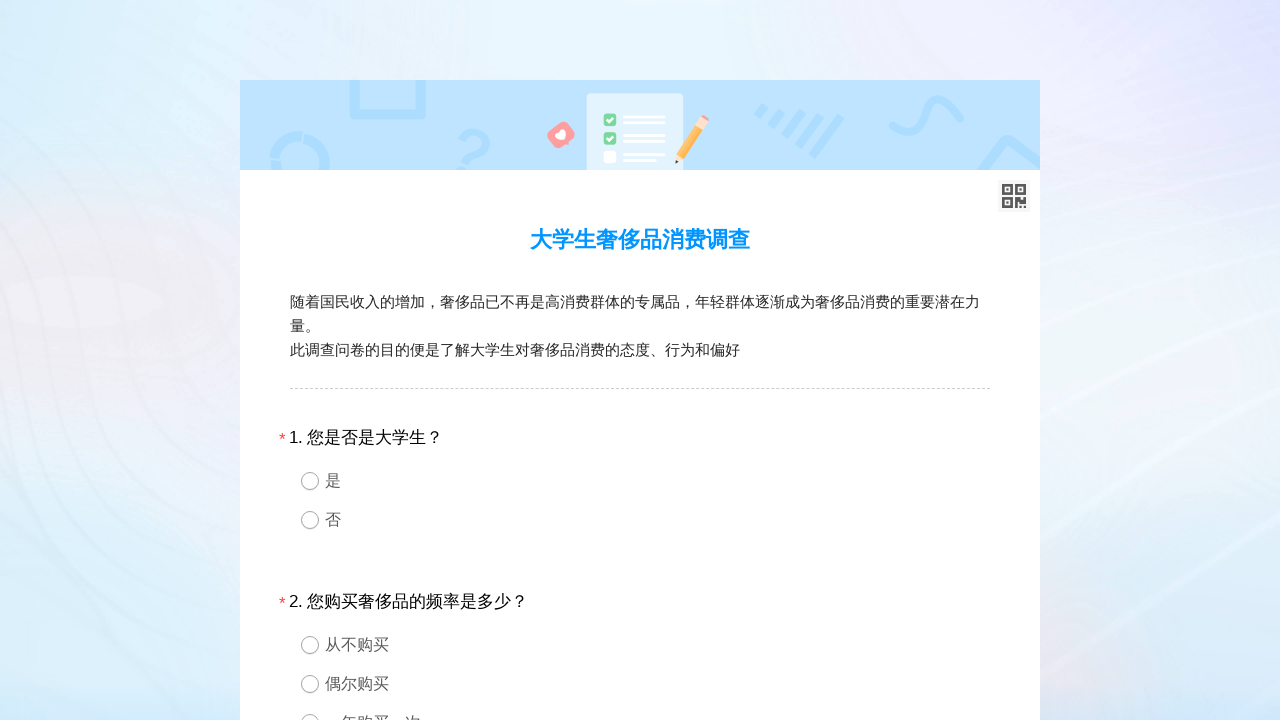

Located options container for radio button field 19
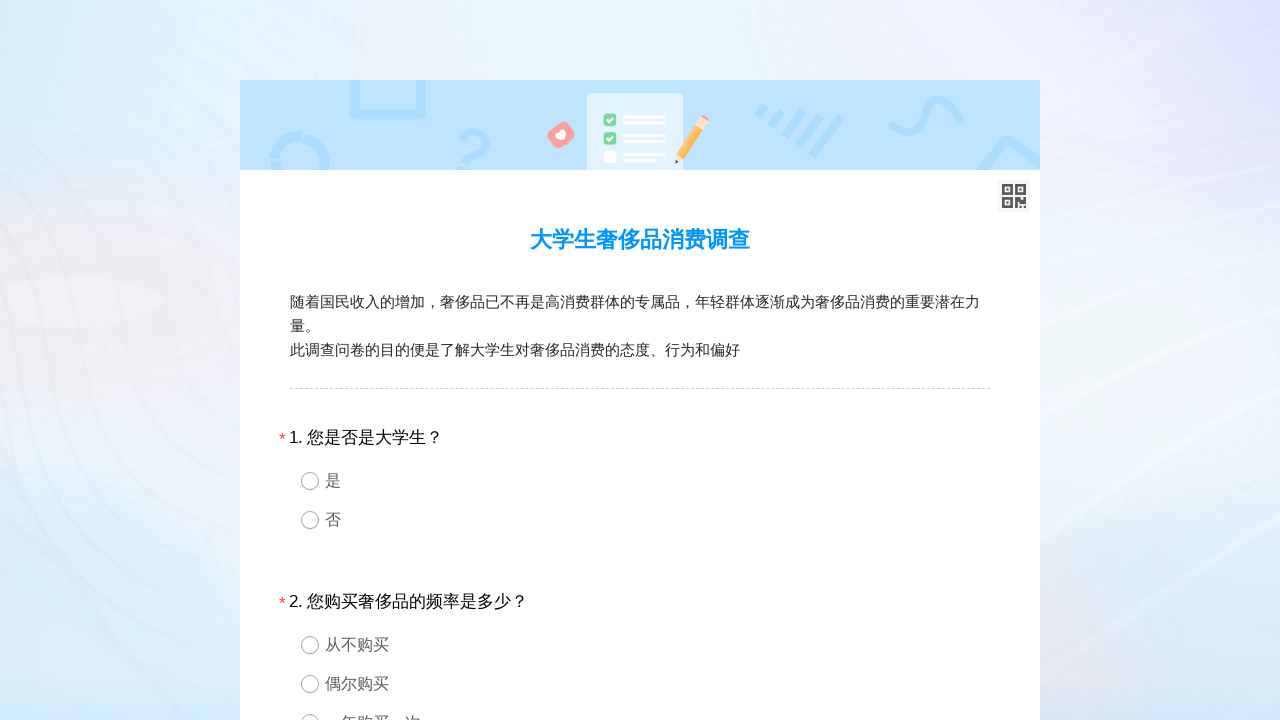

Radio button field 19 has 0 options
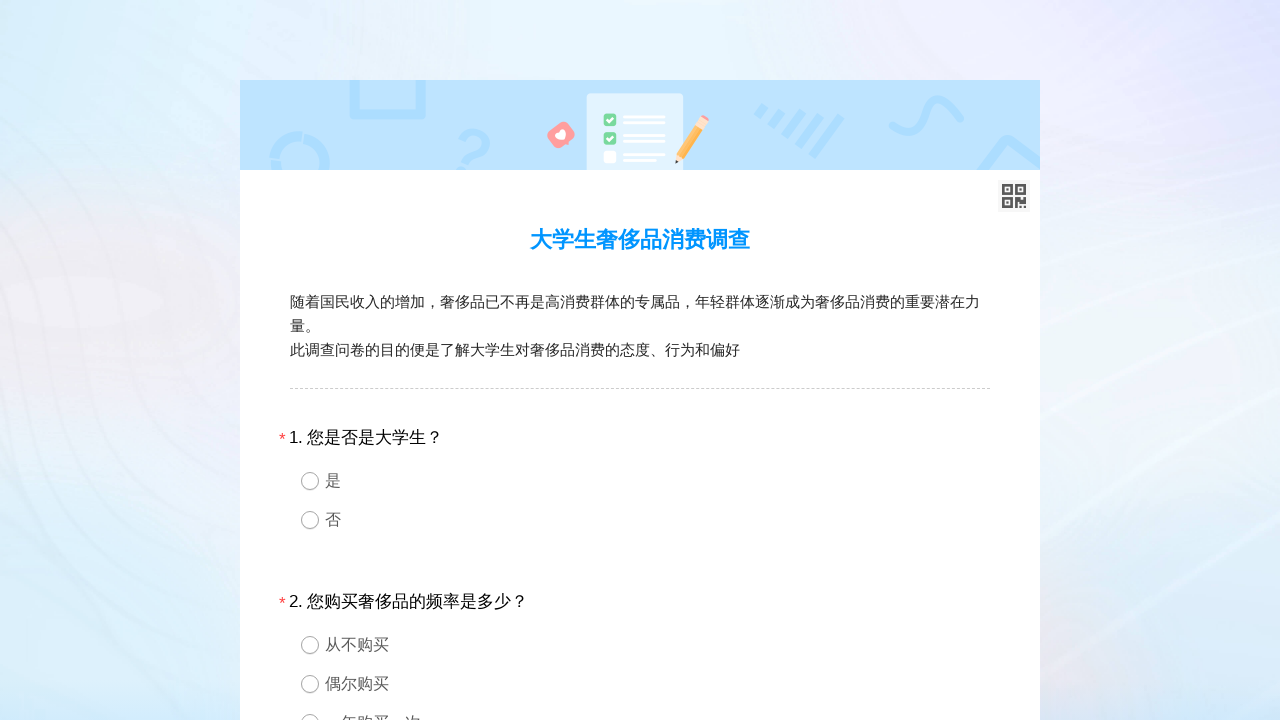

Checking if last option in field 19 is an 'other' field
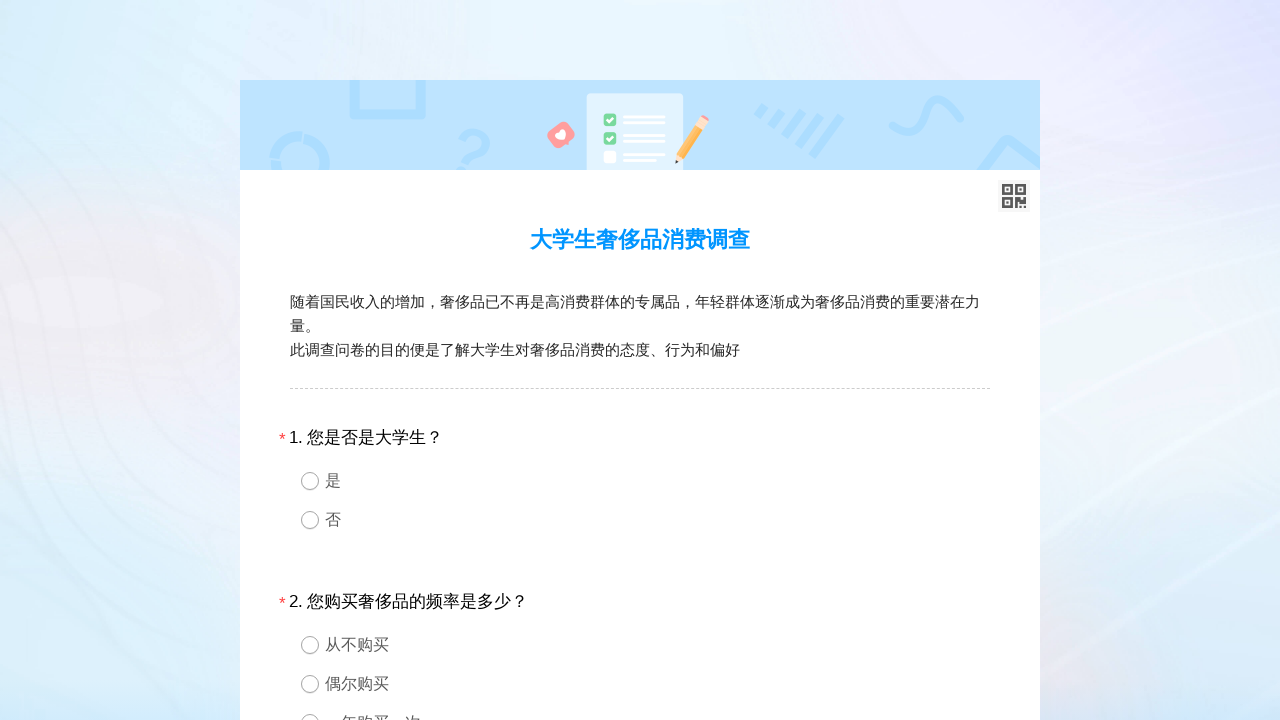

Exception occurred while processing field 19, continuing to next field
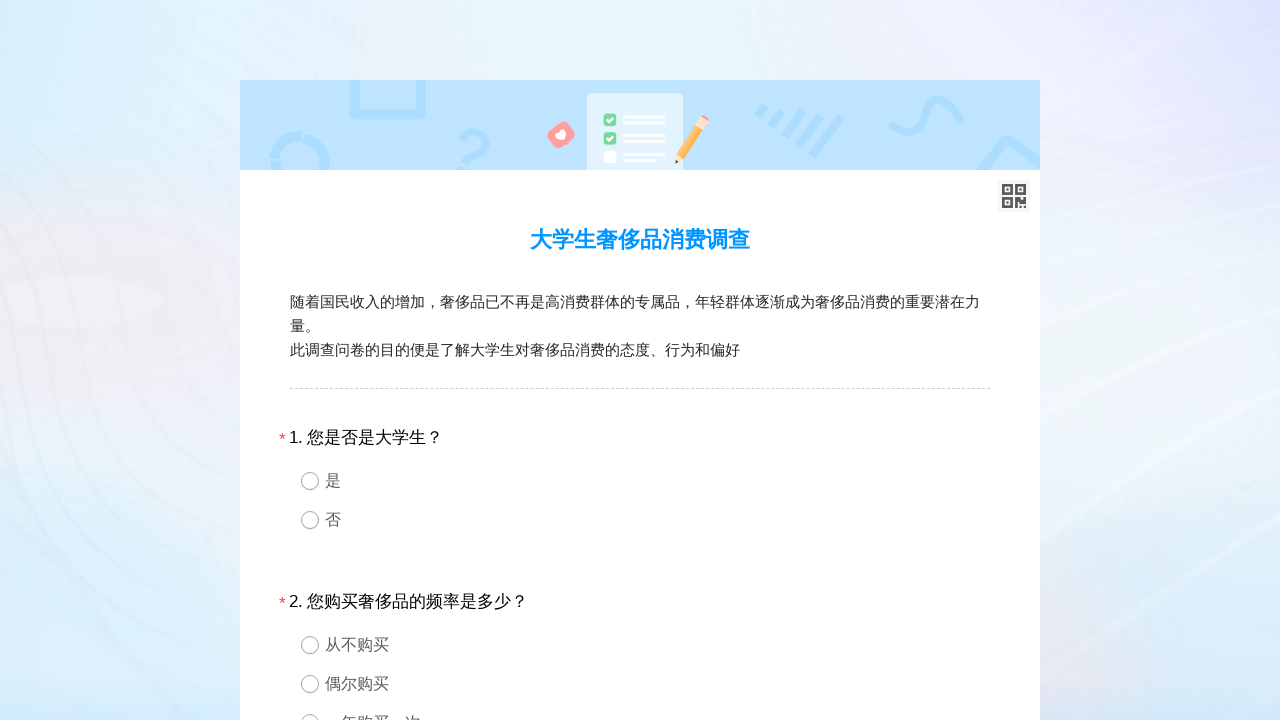

Locating field 20 with ID 'div20'
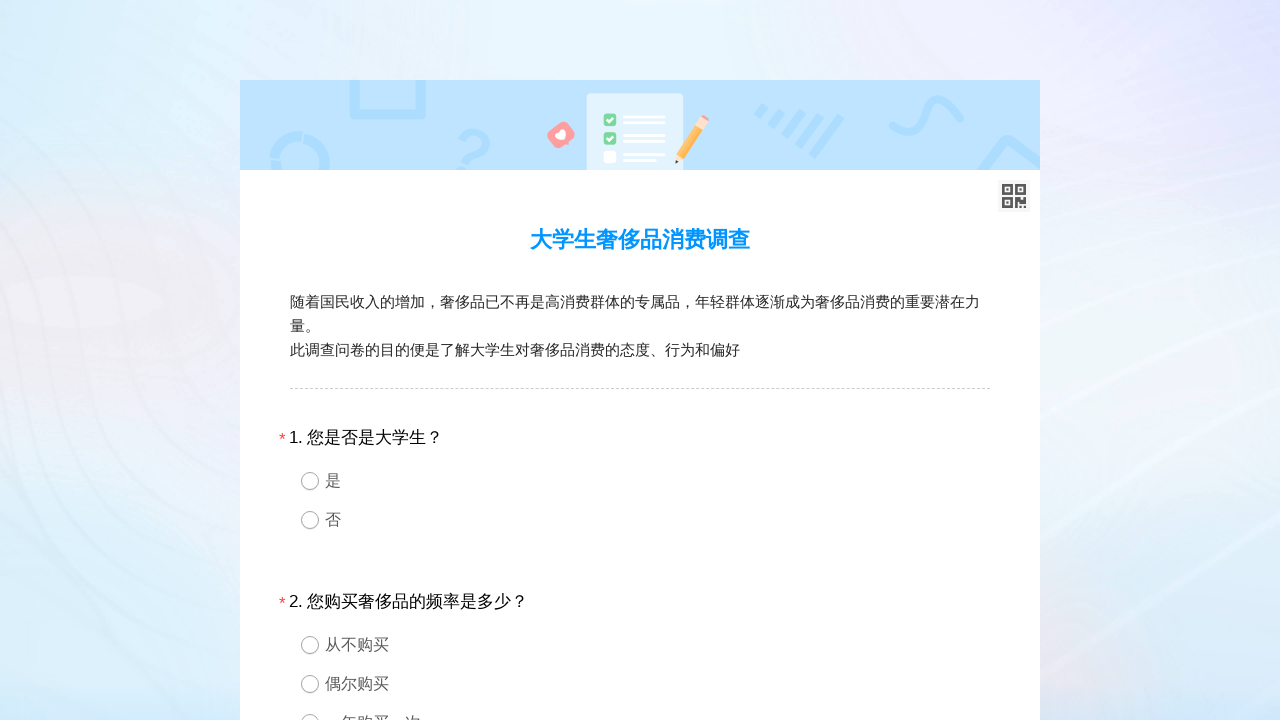

Retrieved type attribute for field 20
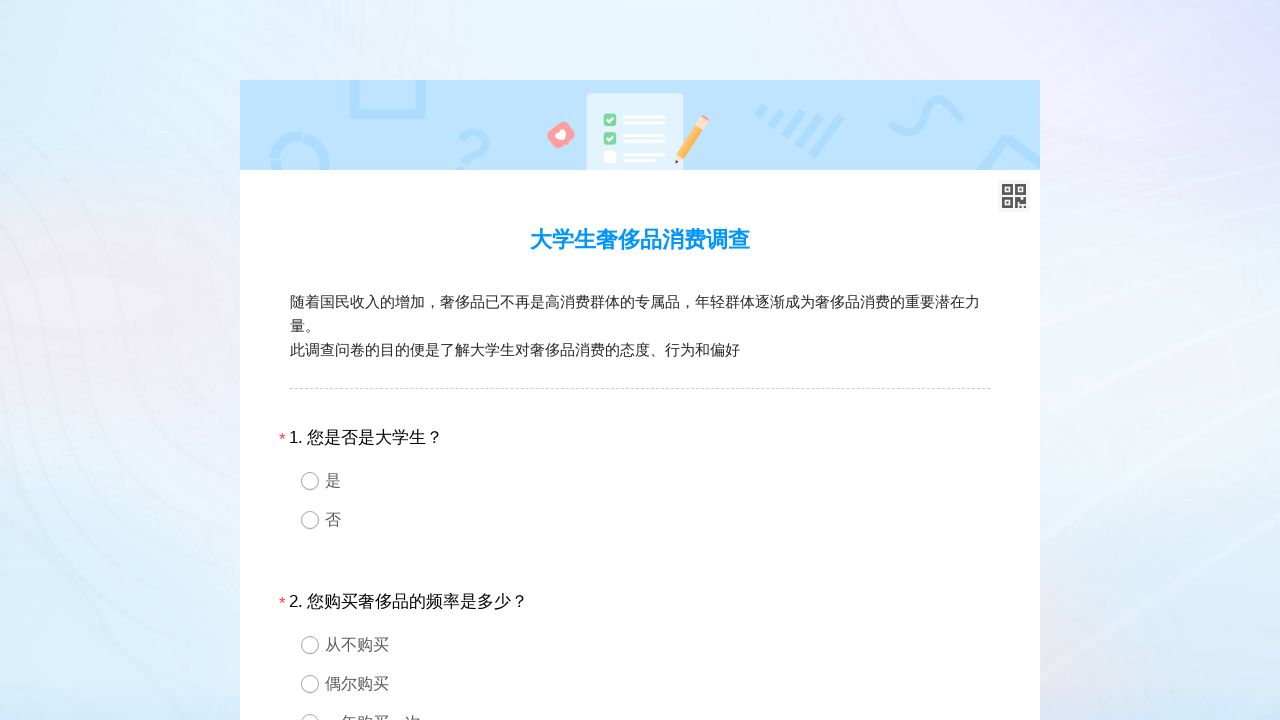

Field 20 is of type 3
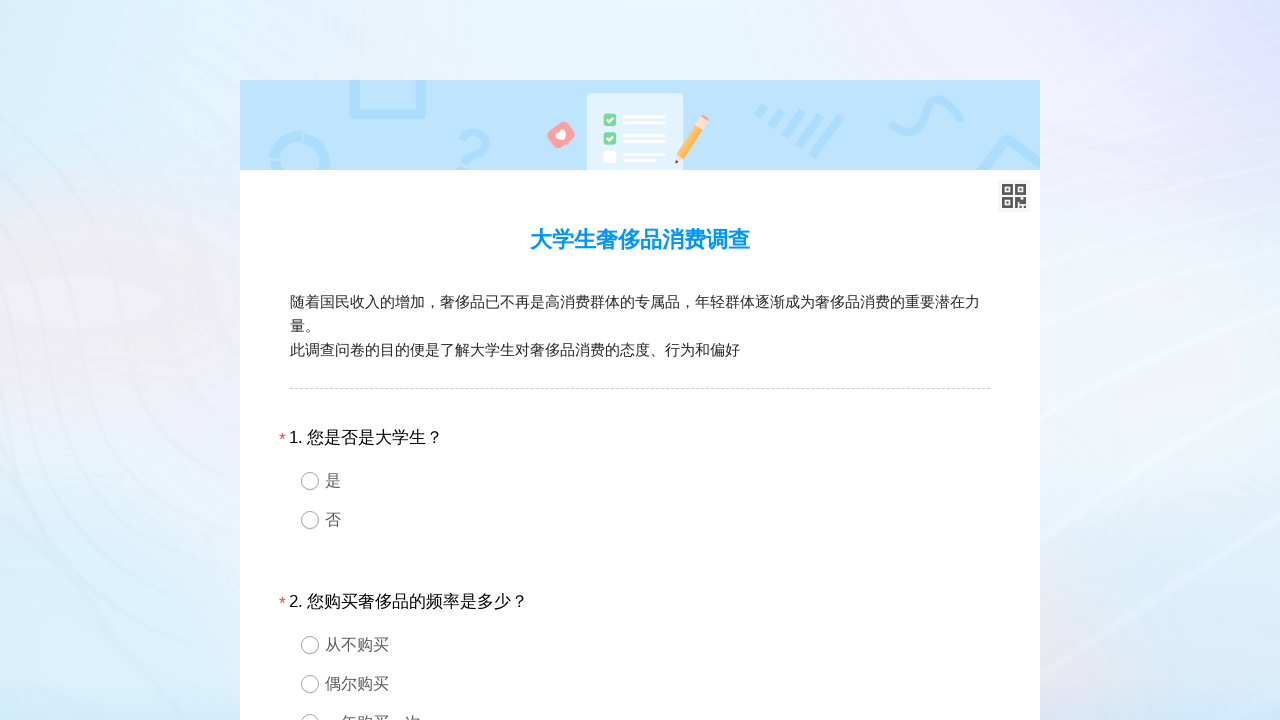

Located options container for radio button field 20
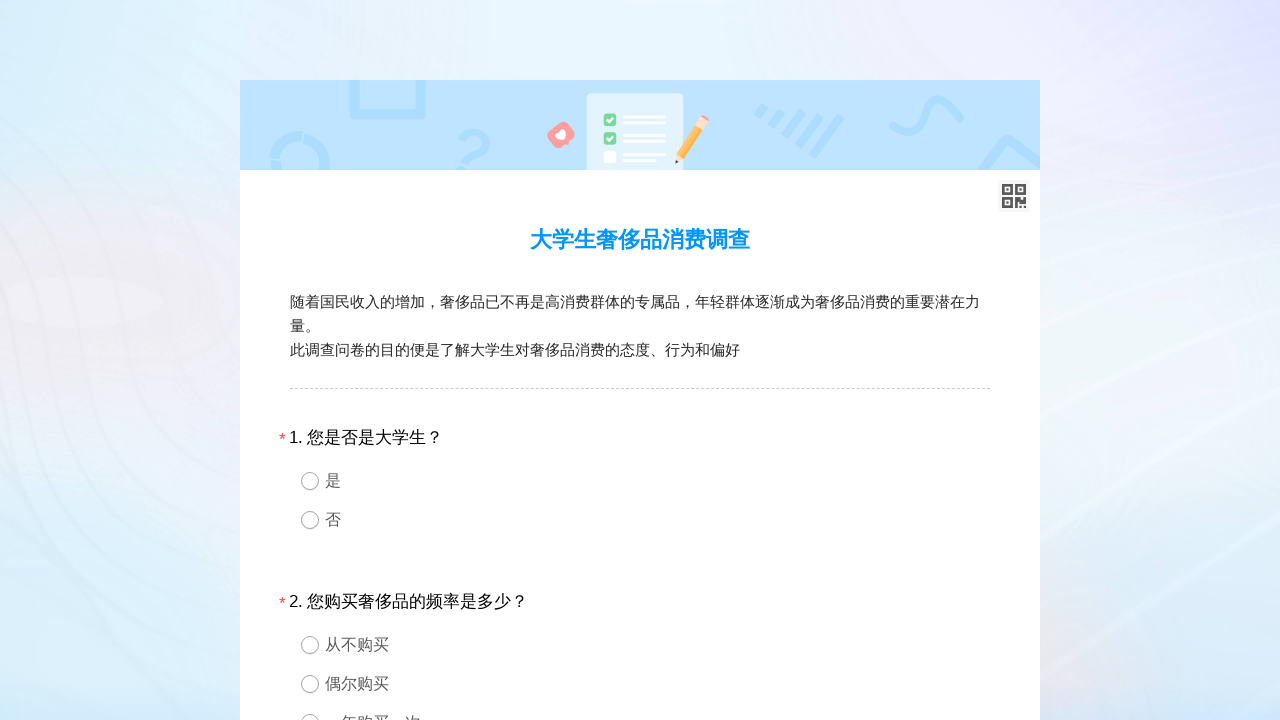

Radio button field 20 has 0 options
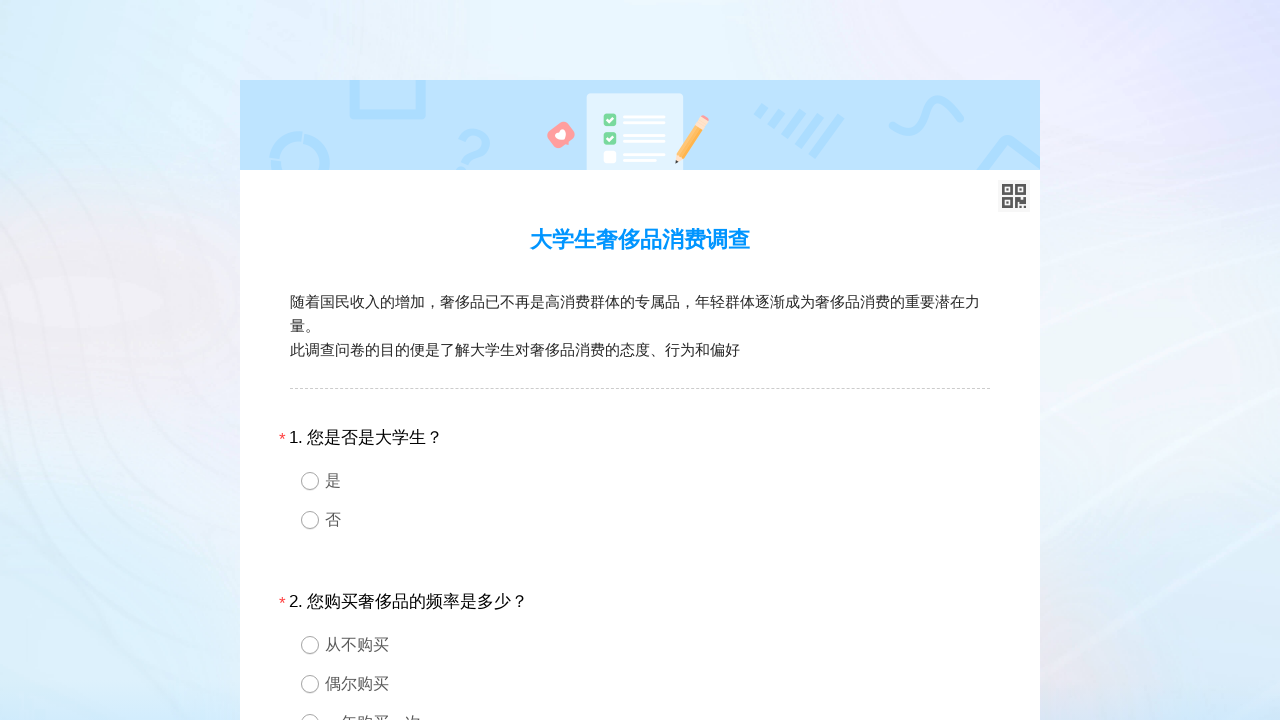

Checking if last option in field 20 is an 'other' field
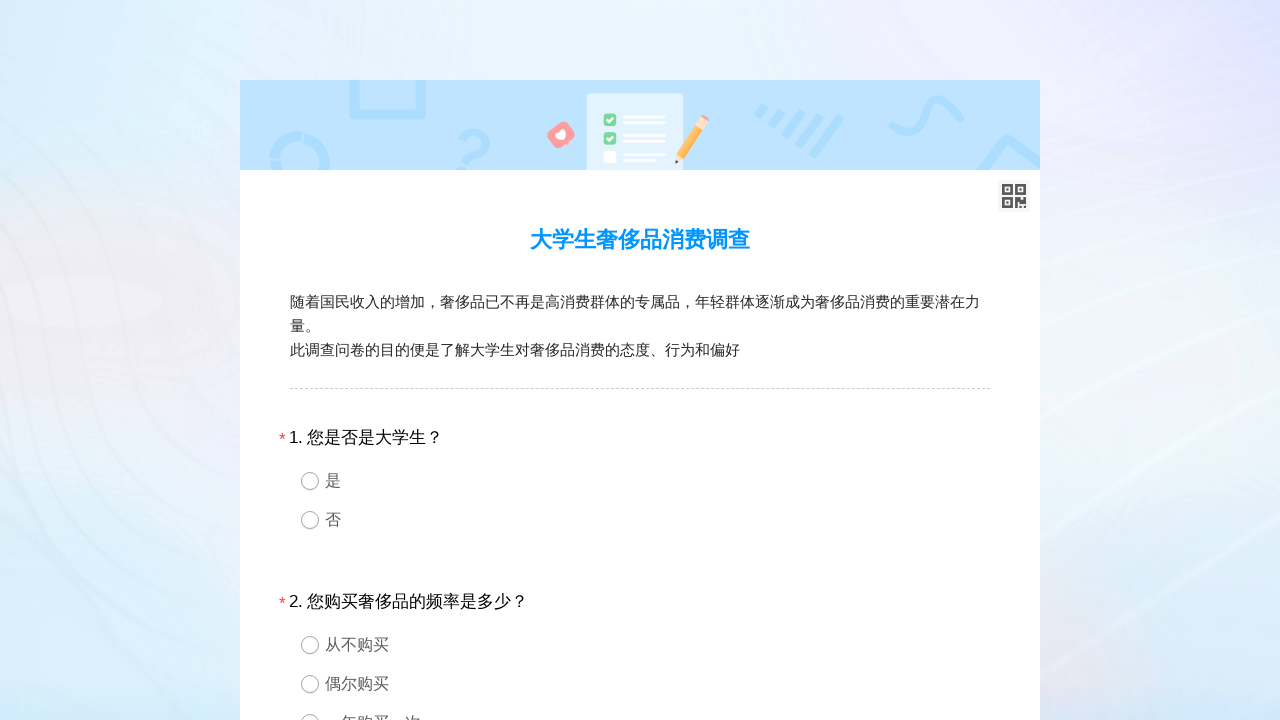

Exception occurred while processing field 20, continuing to next field
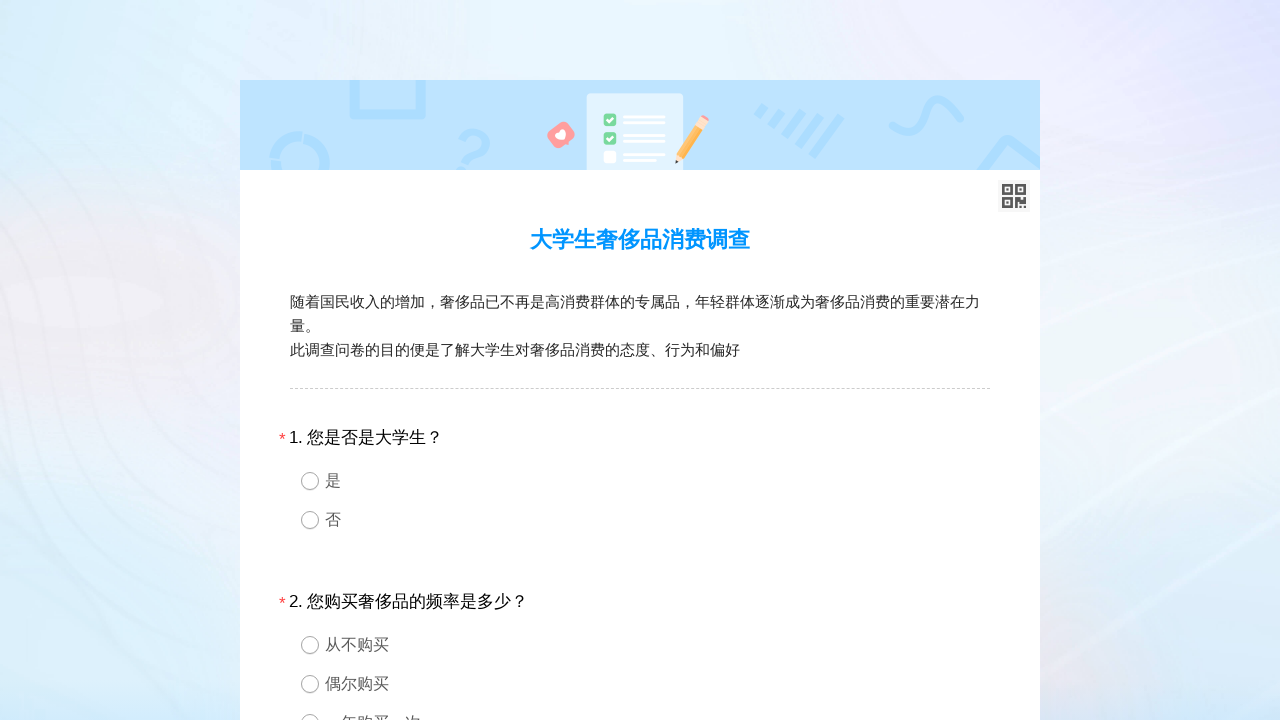

Locating field 21 with ID 'div21'
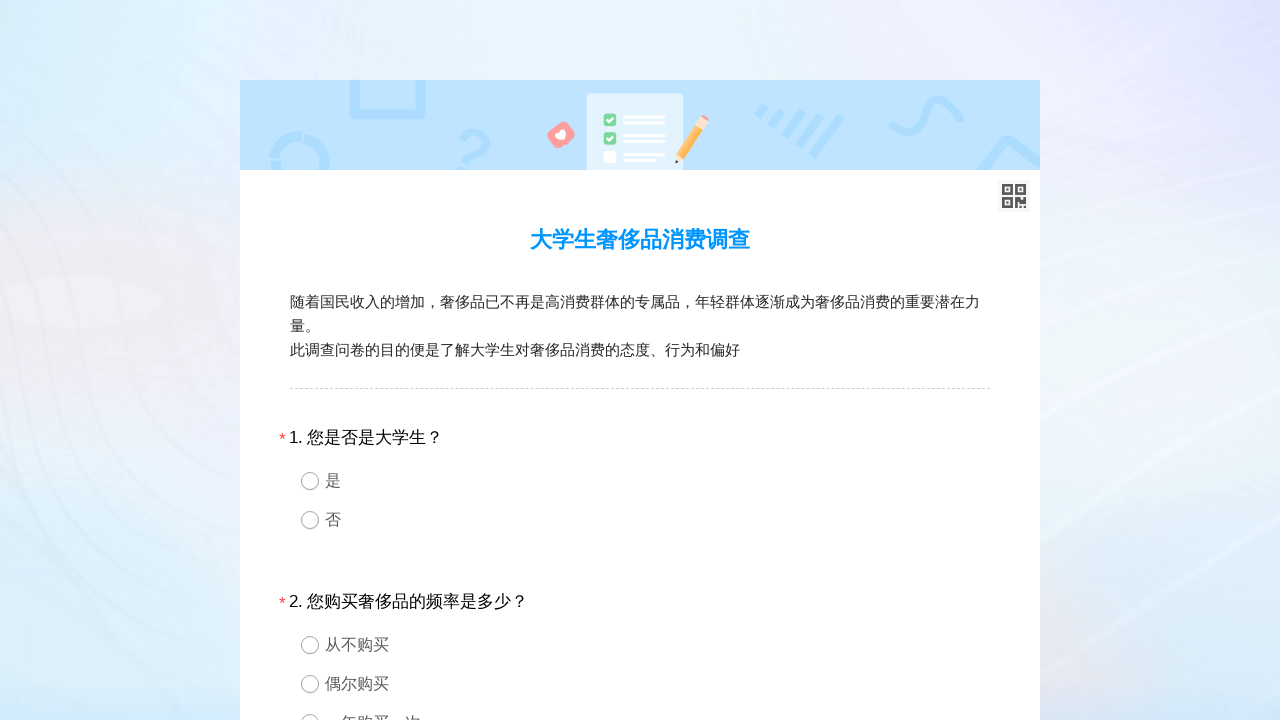

Retrieved type attribute for field 21
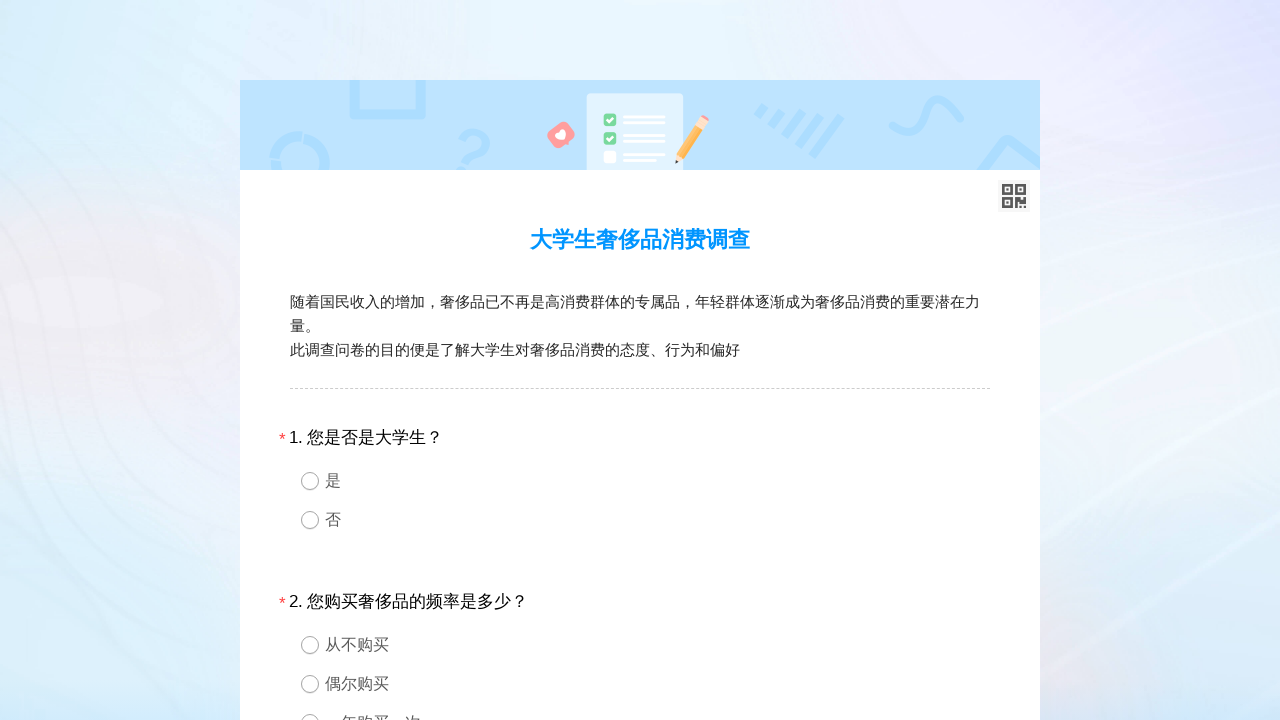

Field 21 is of type 3
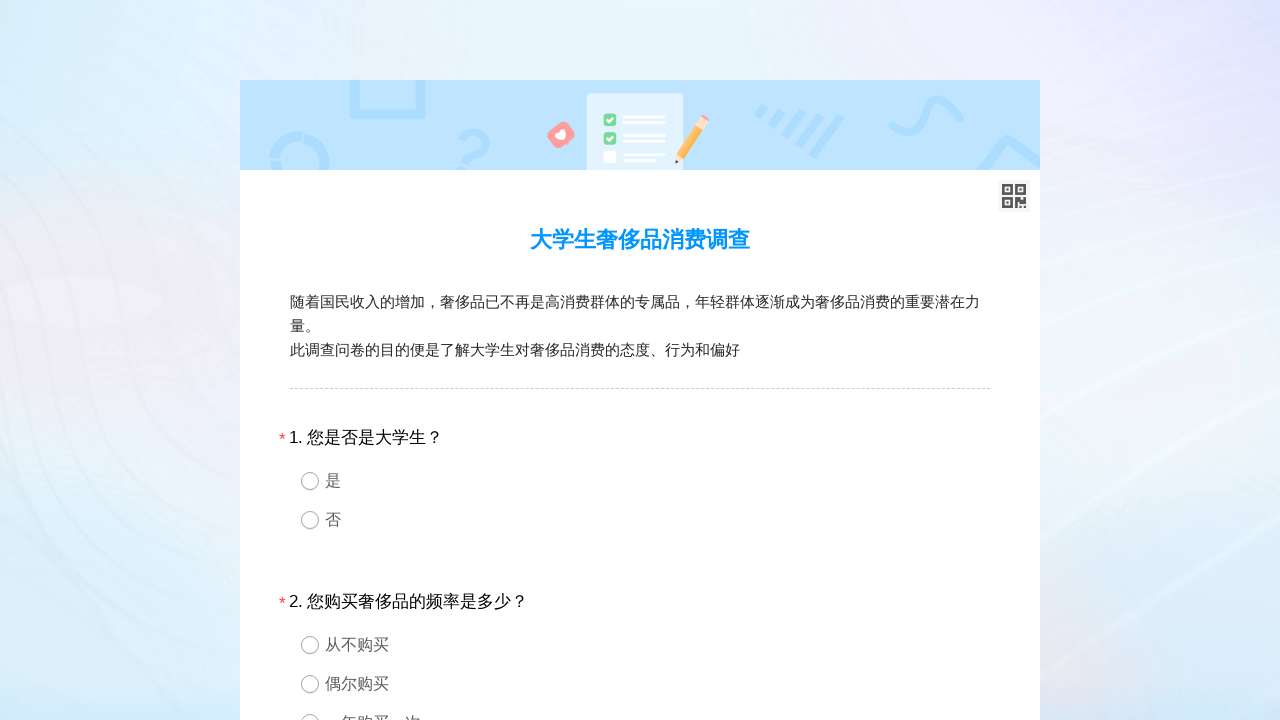

Located options container for radio button field 21
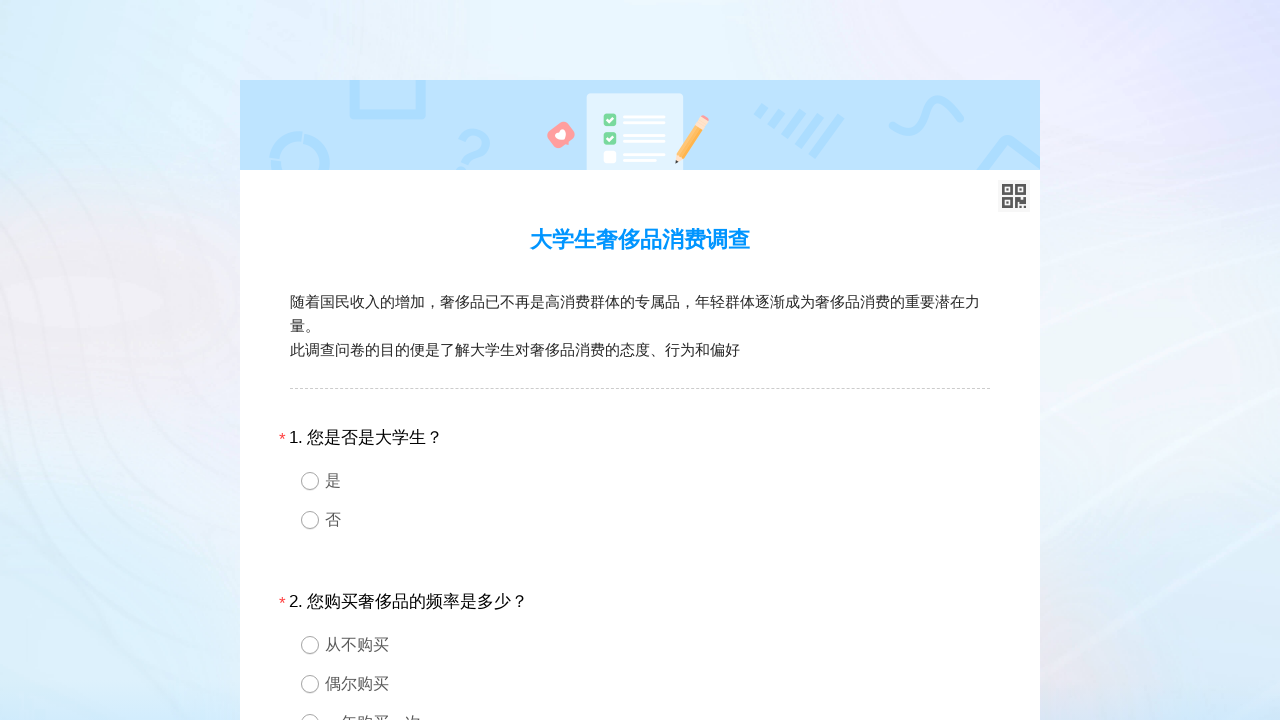

Radio button field 21 has 0 options
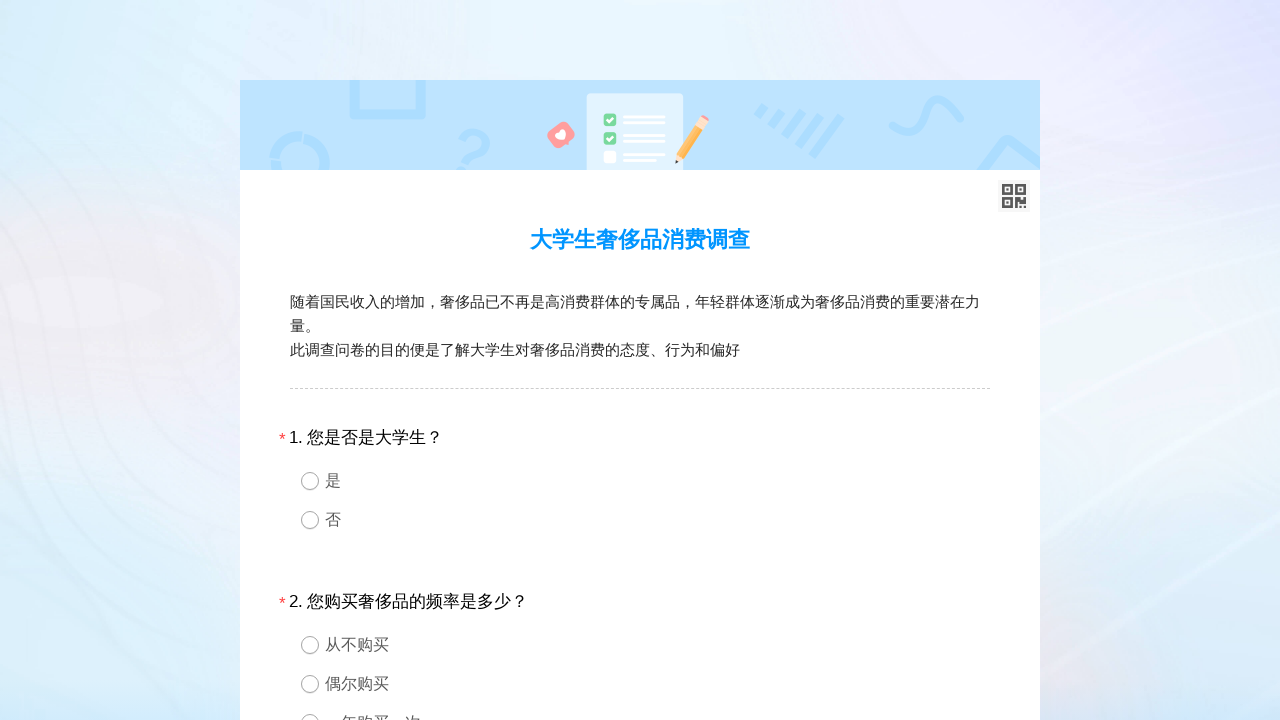

Checking if last option in field 21 is an 'other' field
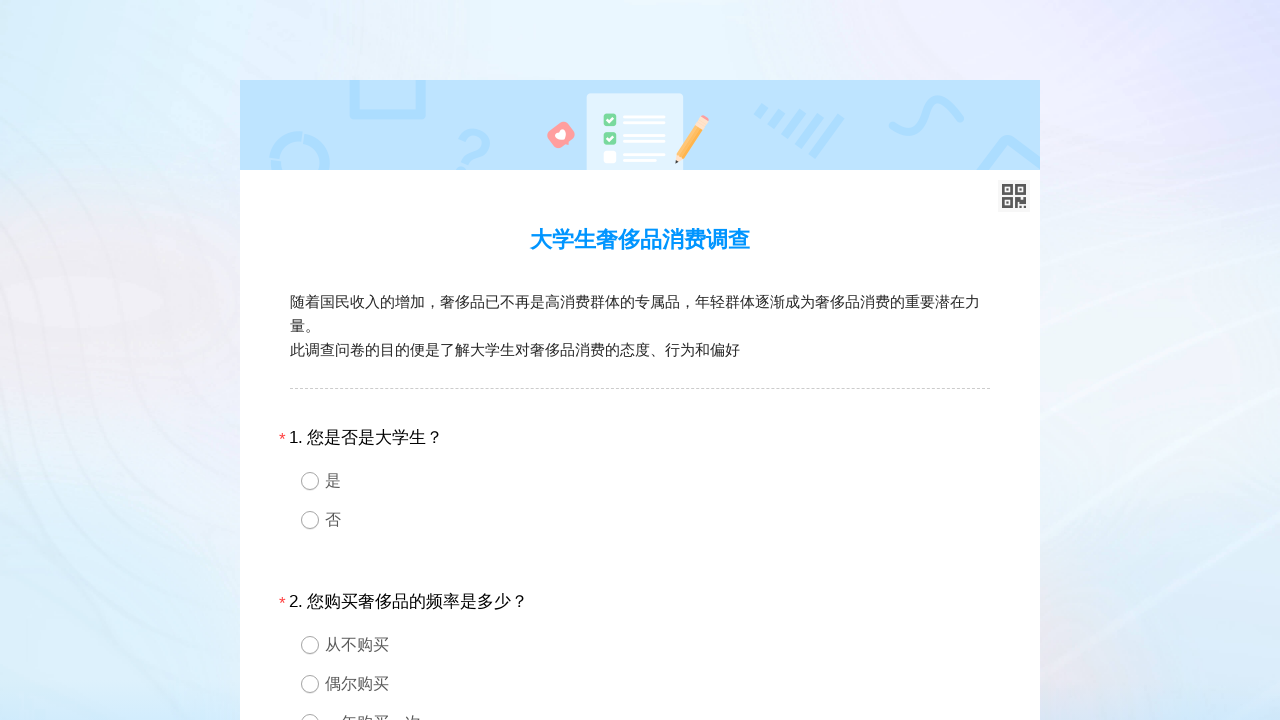

Exception occurred while processing field 21, continuing to next field
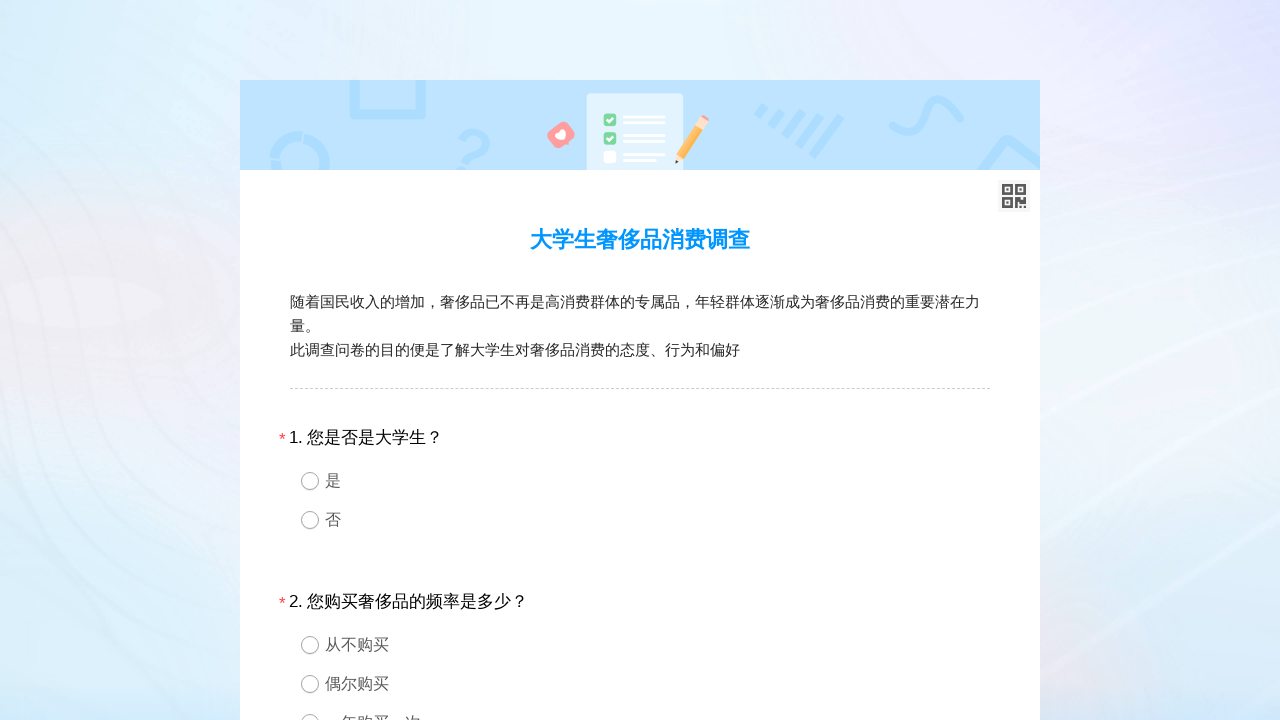

Locating field 22 with ID 'div22'
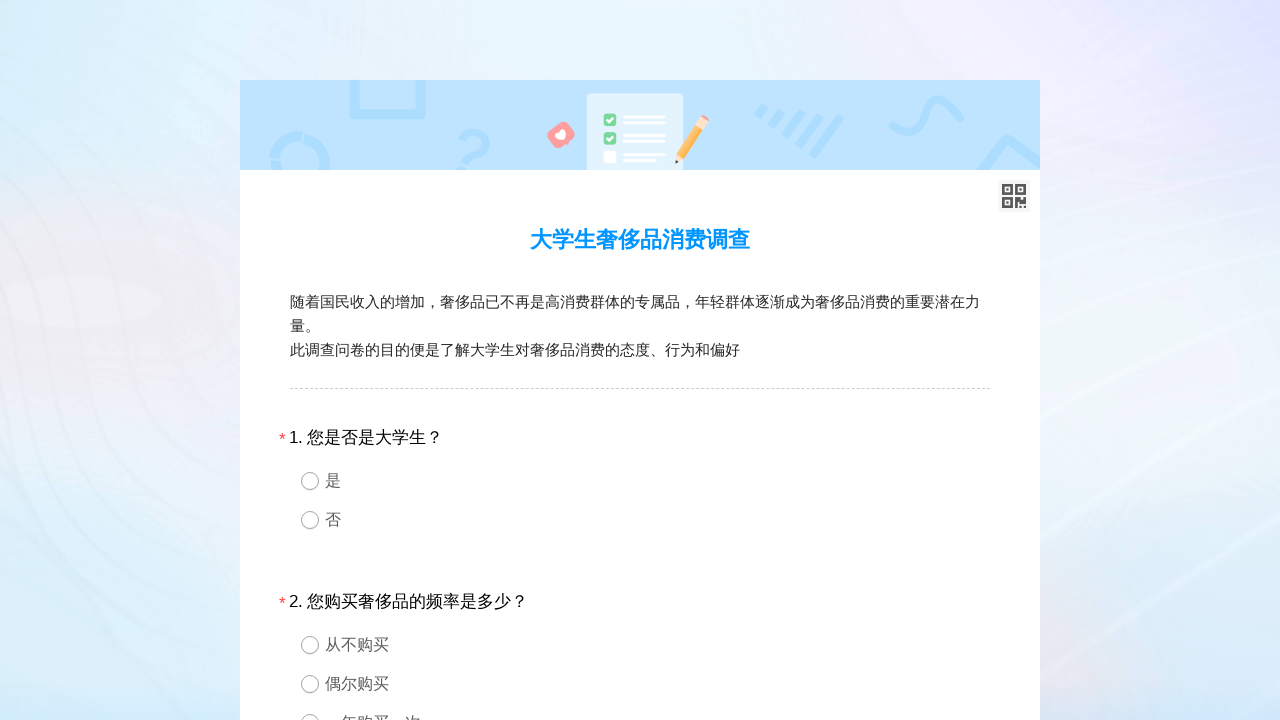

Retrieved type attribute for field 22
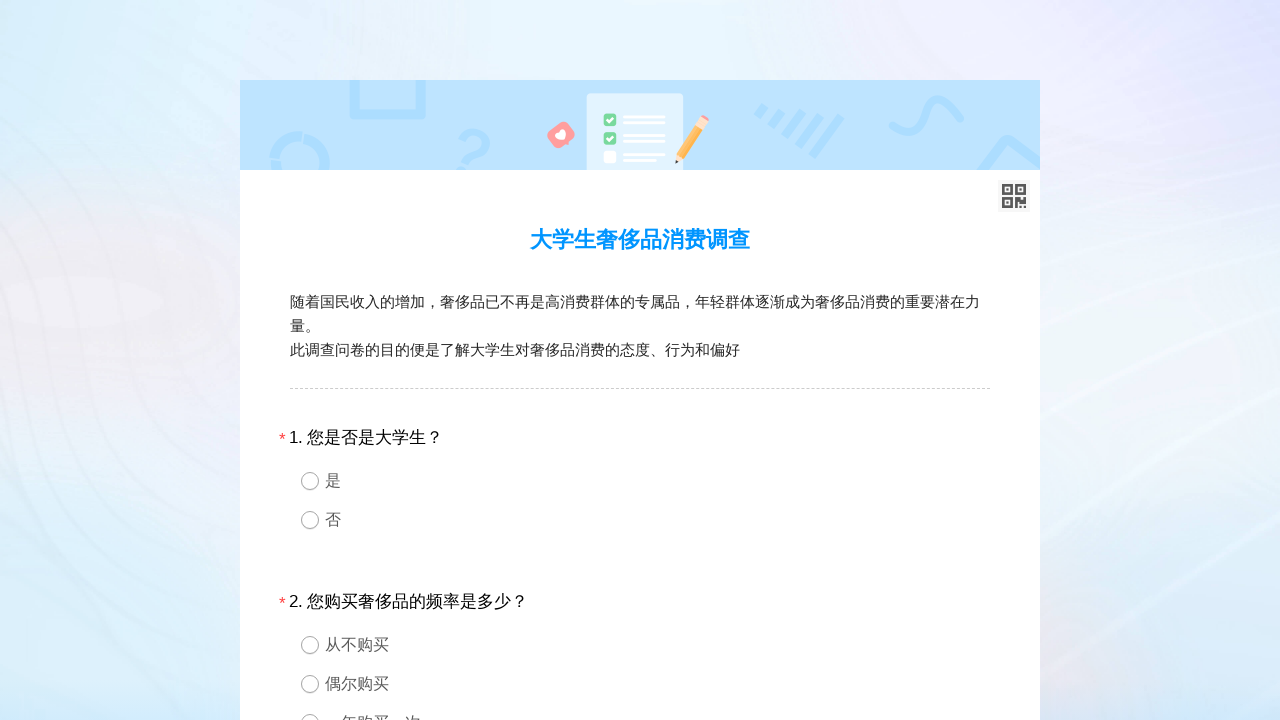

Field 22 is of type 3
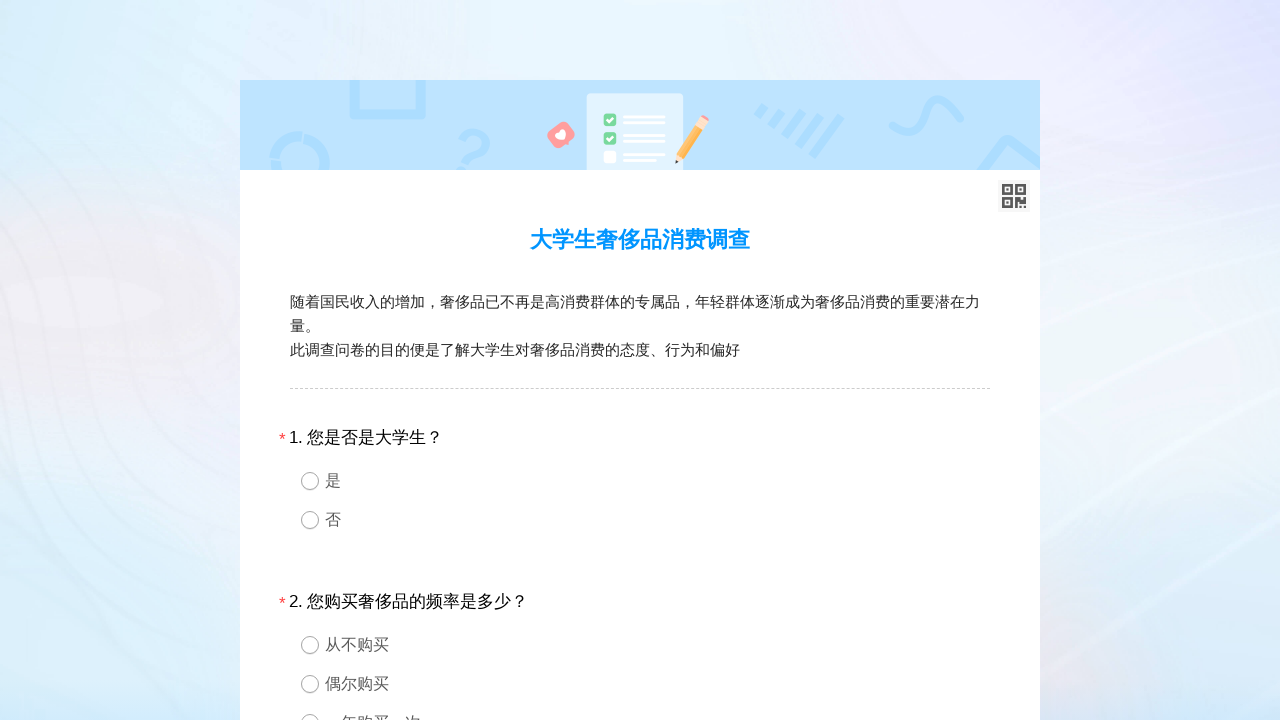

Located options container for radio button field 22
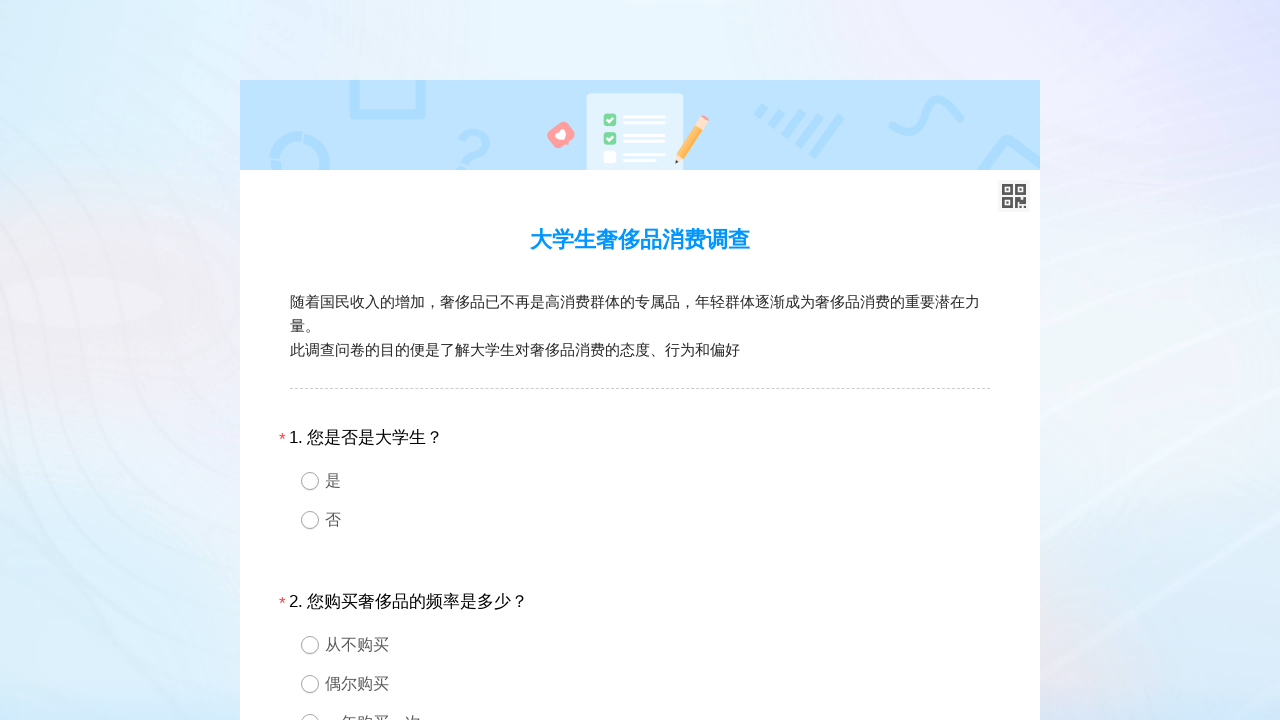

Radio button field 22 has 0 options
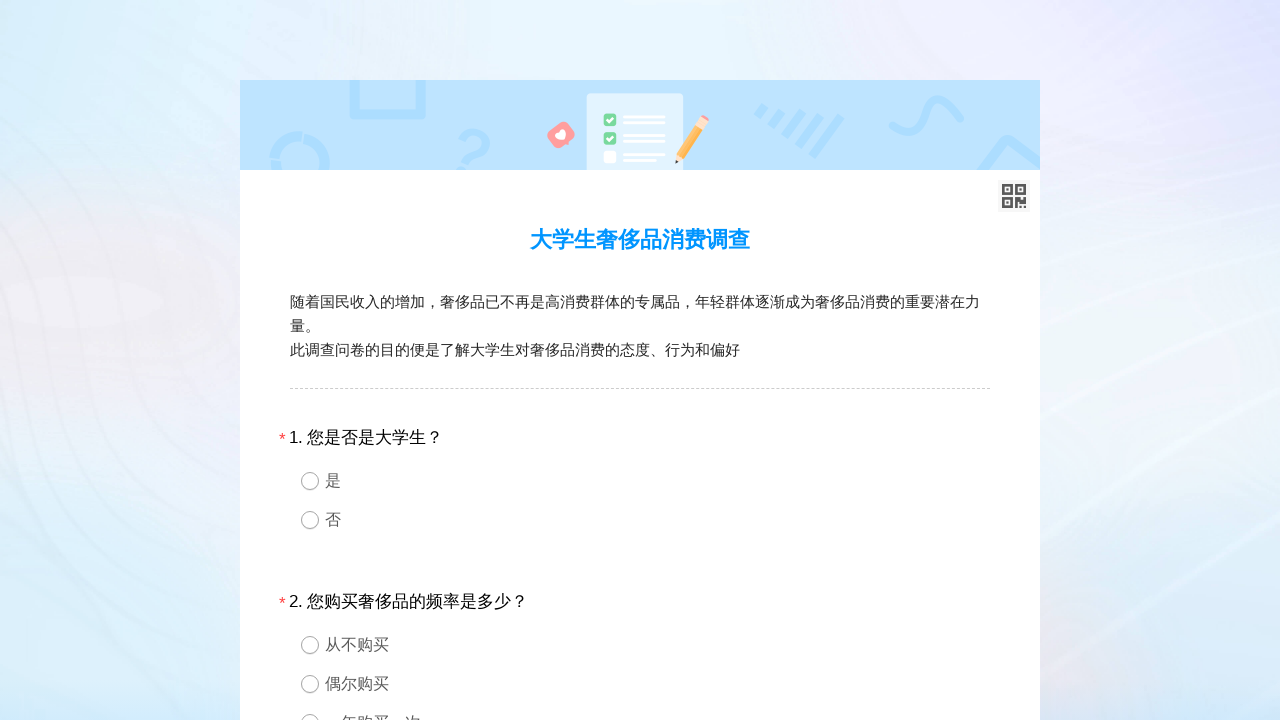

Checking if last option in field 22 is an 'other' field
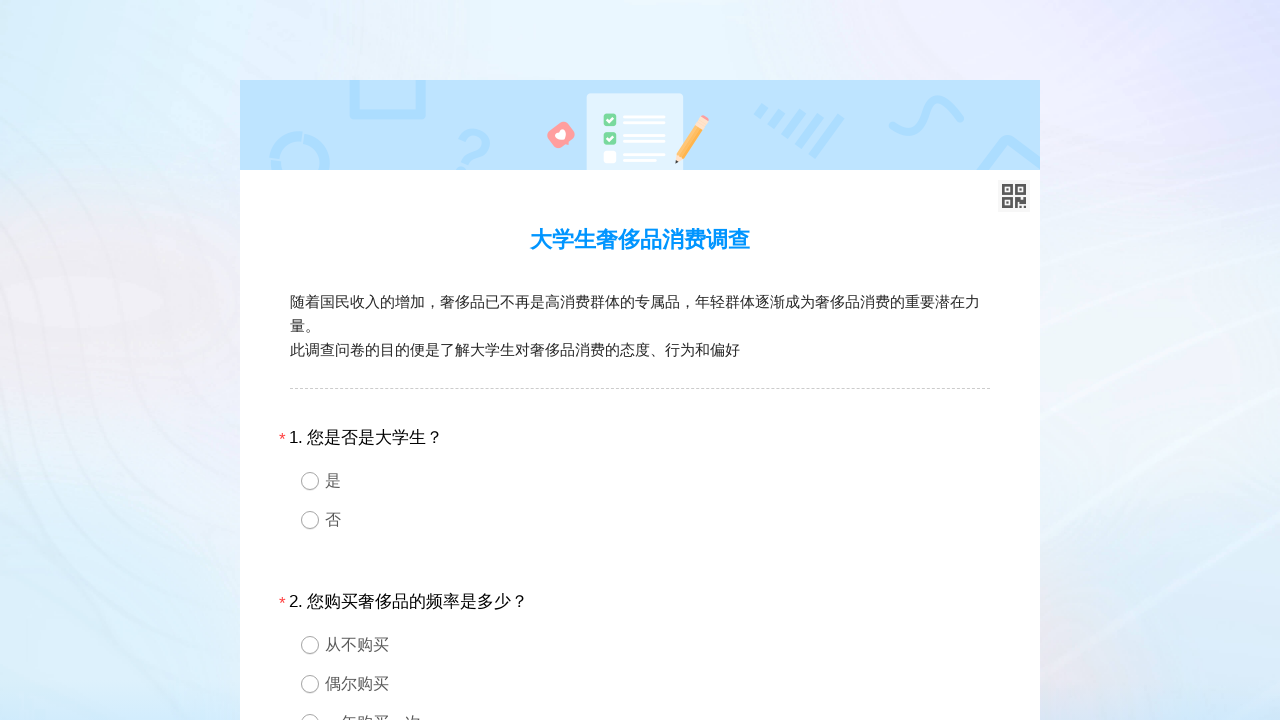

Exception occurred while processing field 22, continuing to next field
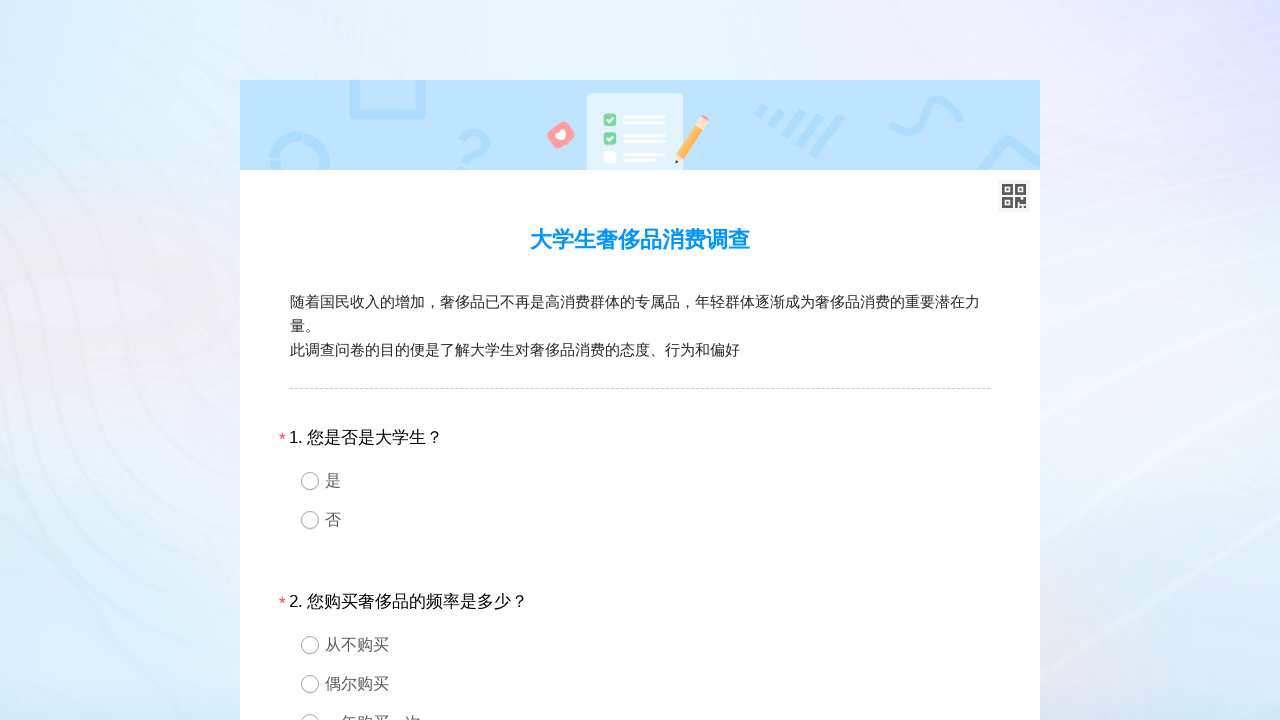

Locating field 23 with ID 'div23'
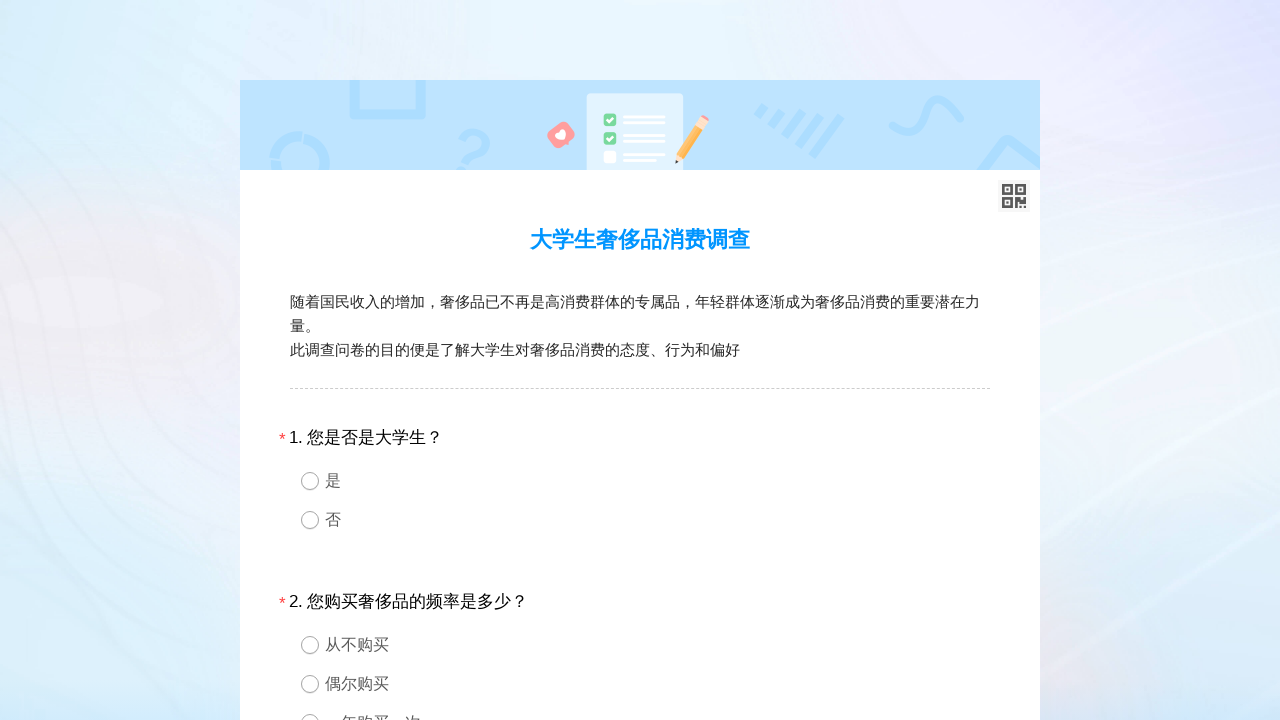

Retrieved type attribute for field 23
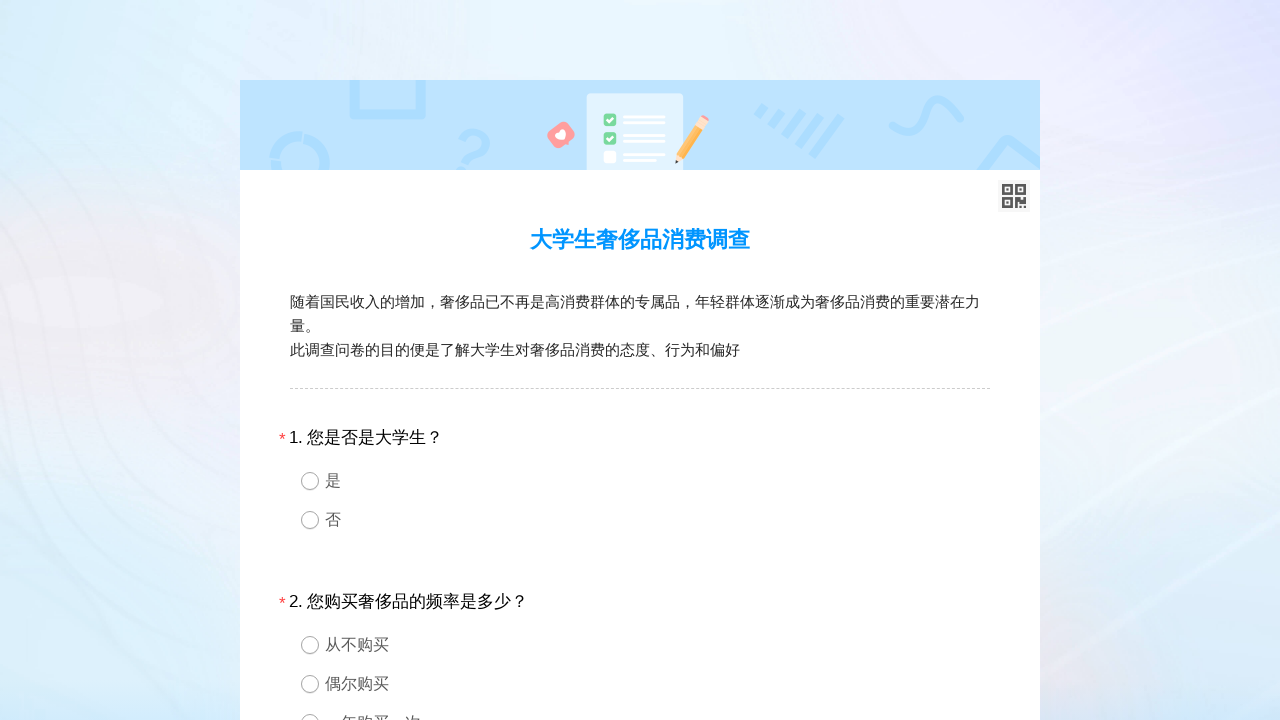

Field 23 is of type 3
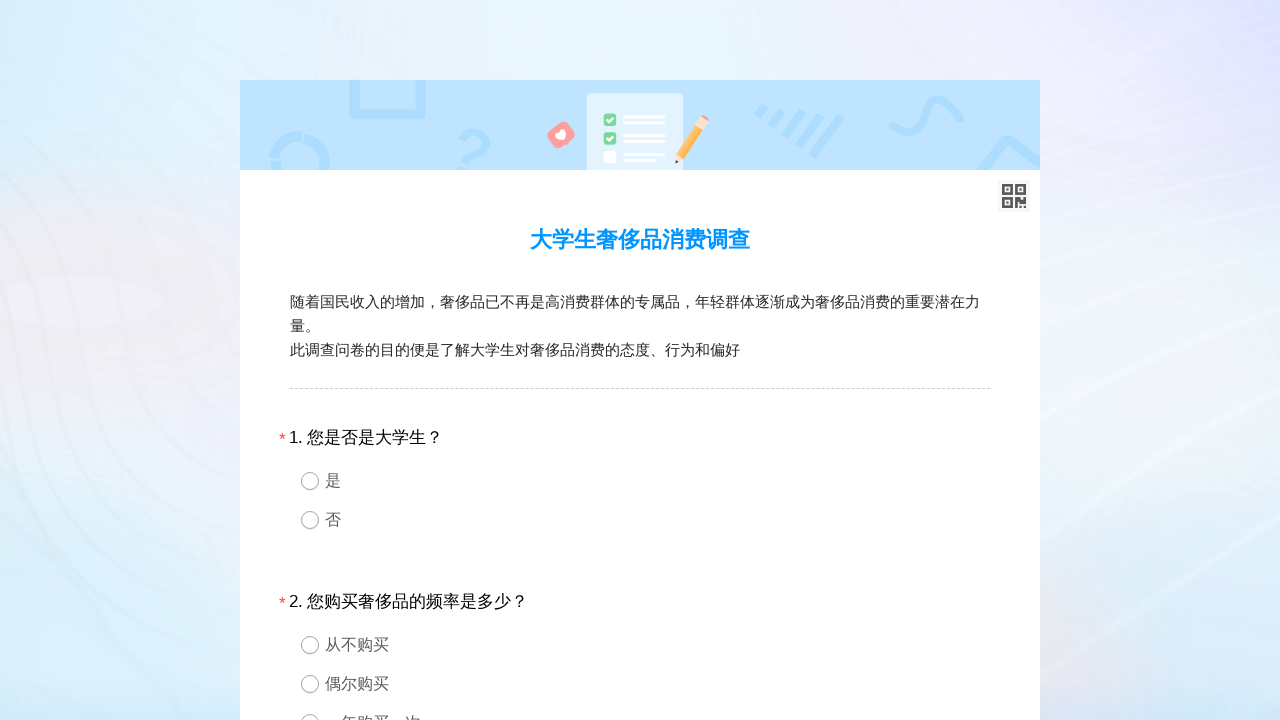

Located options container for radio button field 23
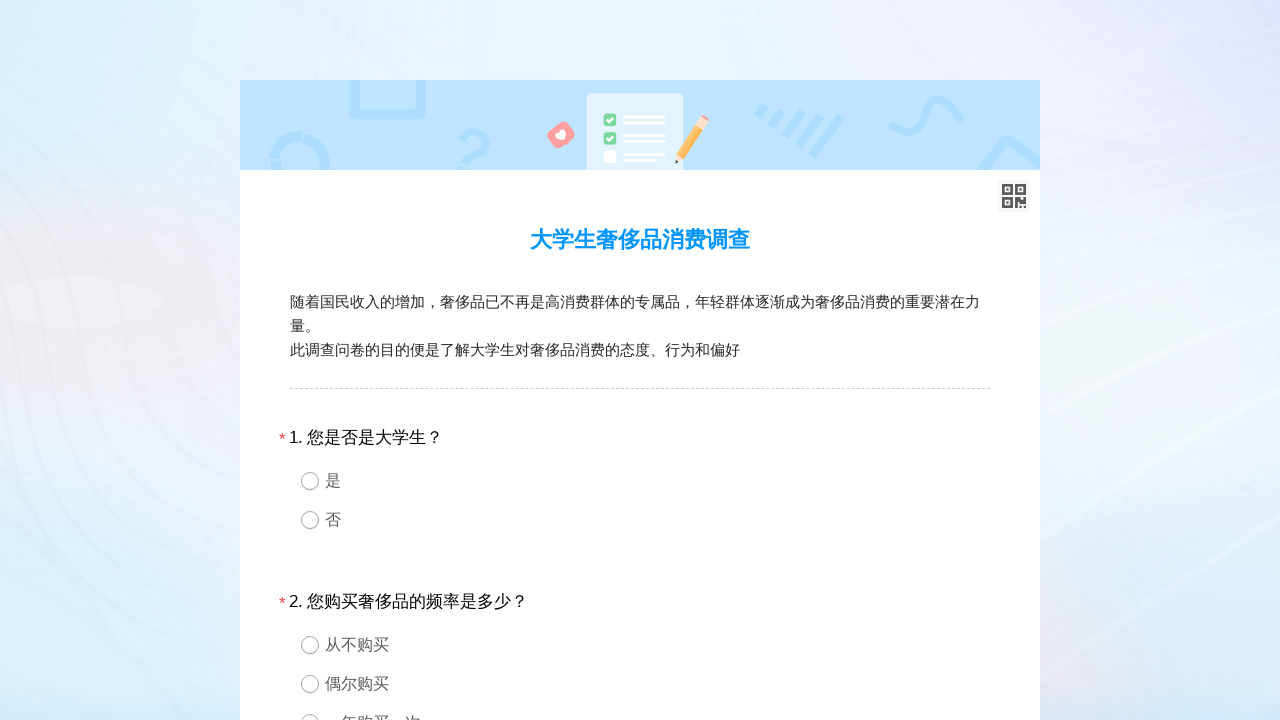

Radio button field 23 has 0 options
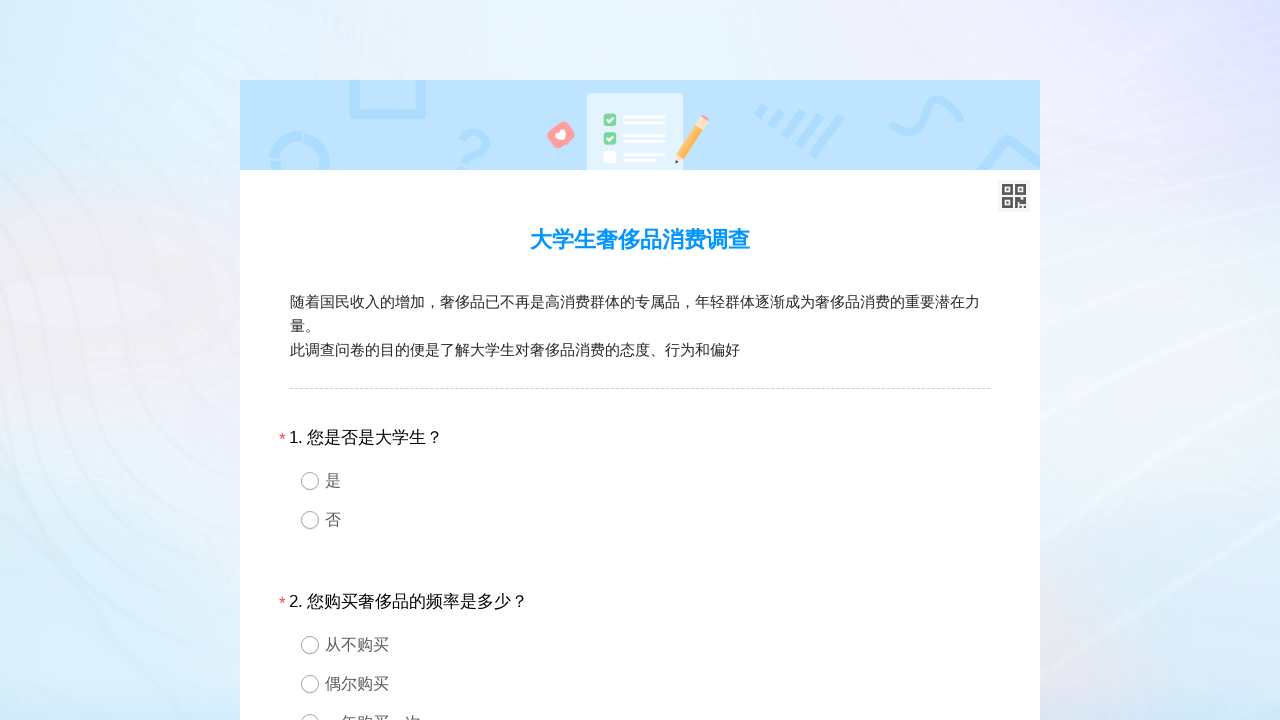

Checking if last option in field 23 is an 'other' field
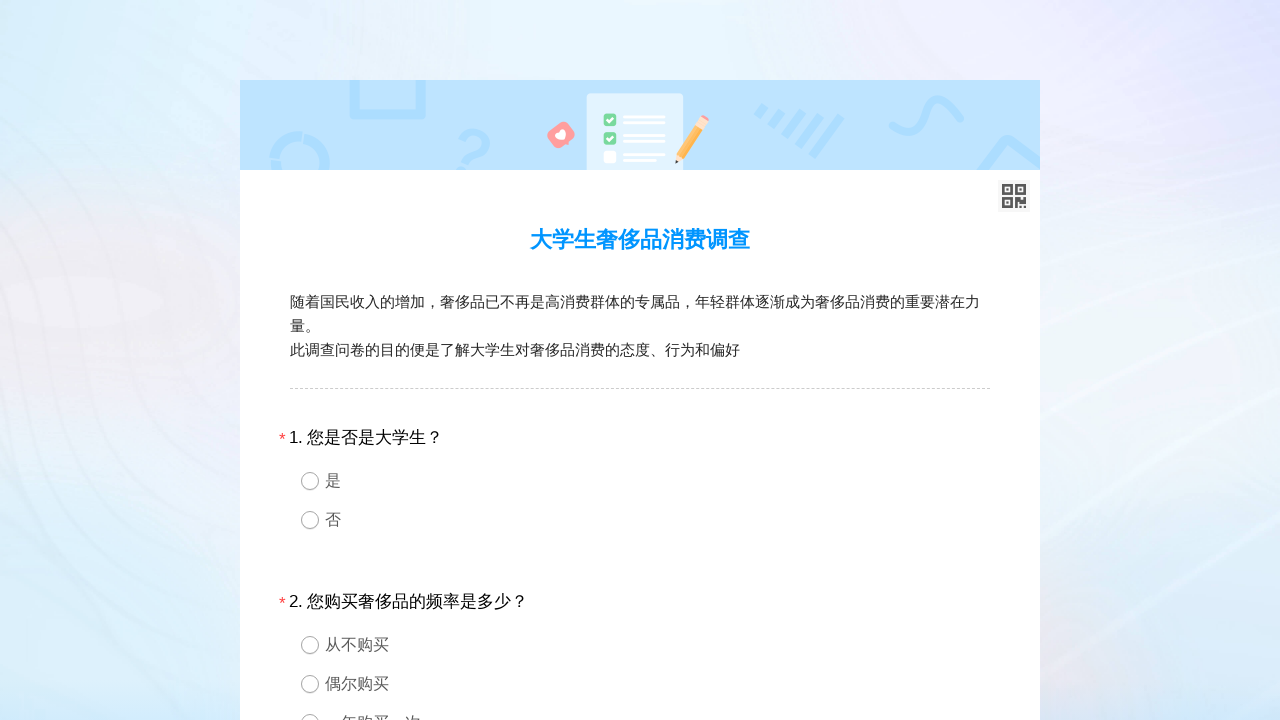

Exception occurred while processing field 23, continuing to next field
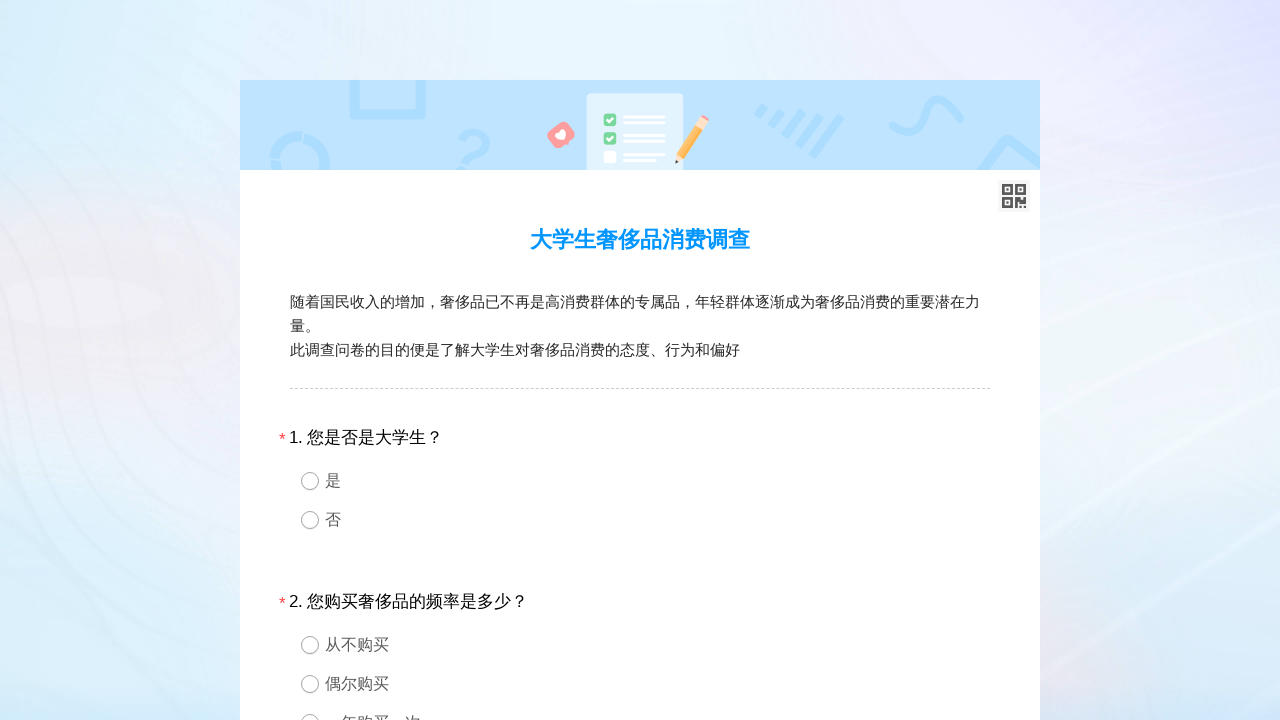

Locating field 24 with ID 'div24'
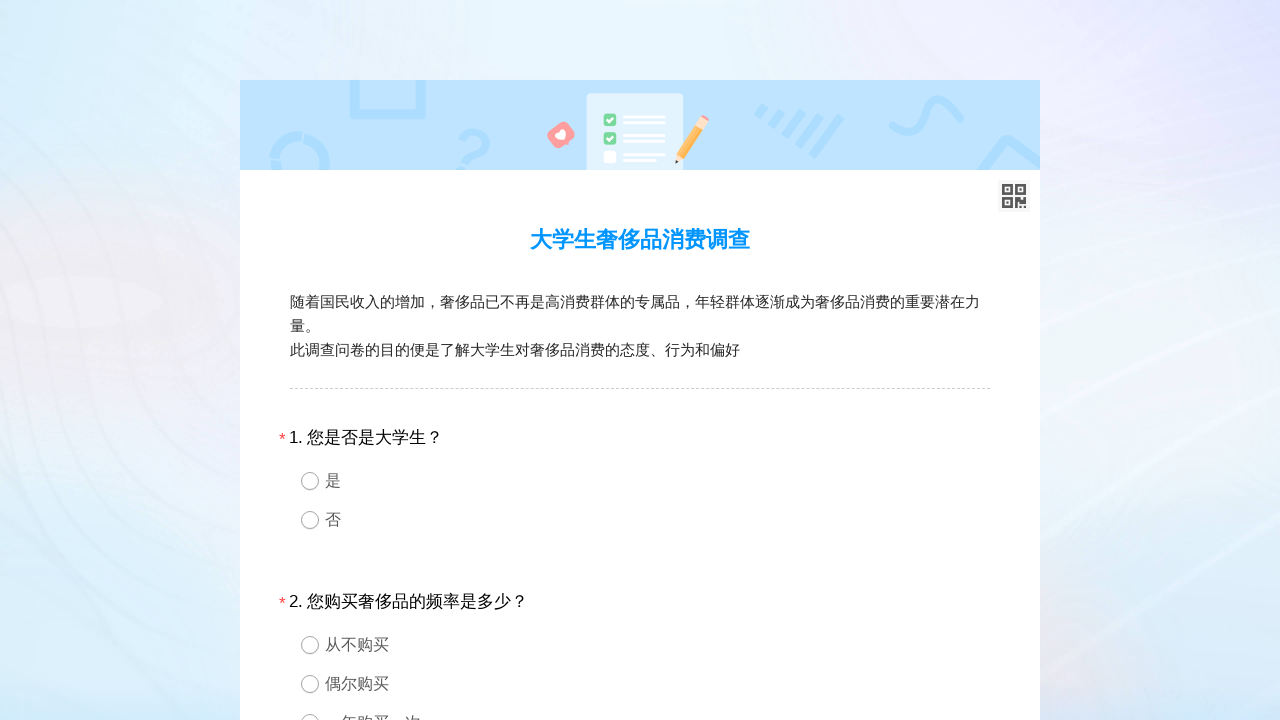

Retrieved type attribute for field 24
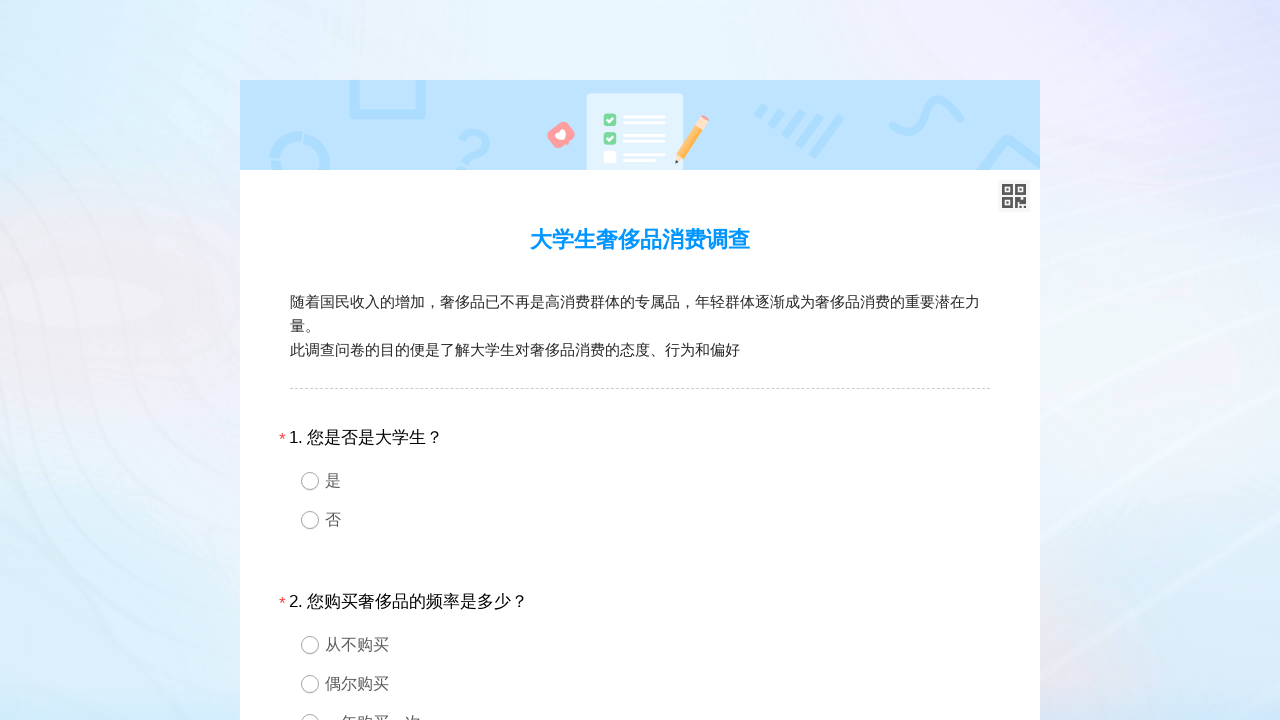

Field 24 is of type 3
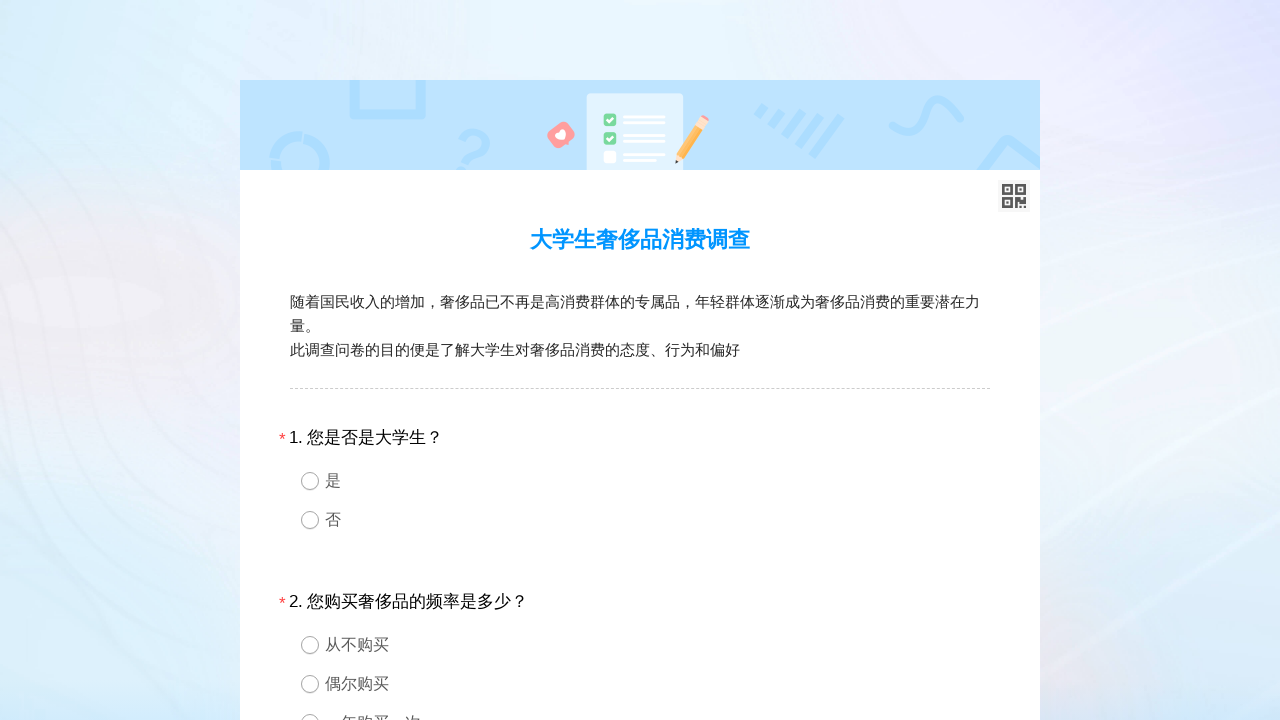

Located options container for radio button field 24
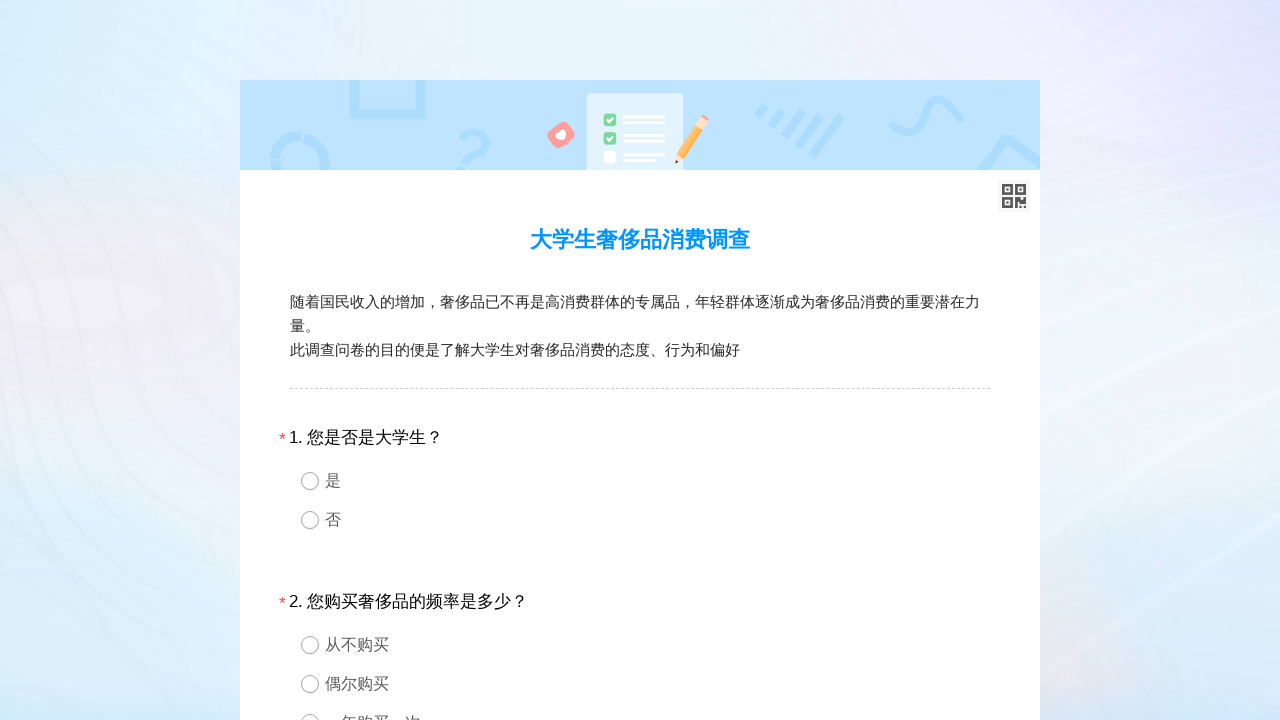

Radio button field 24 has 0 options
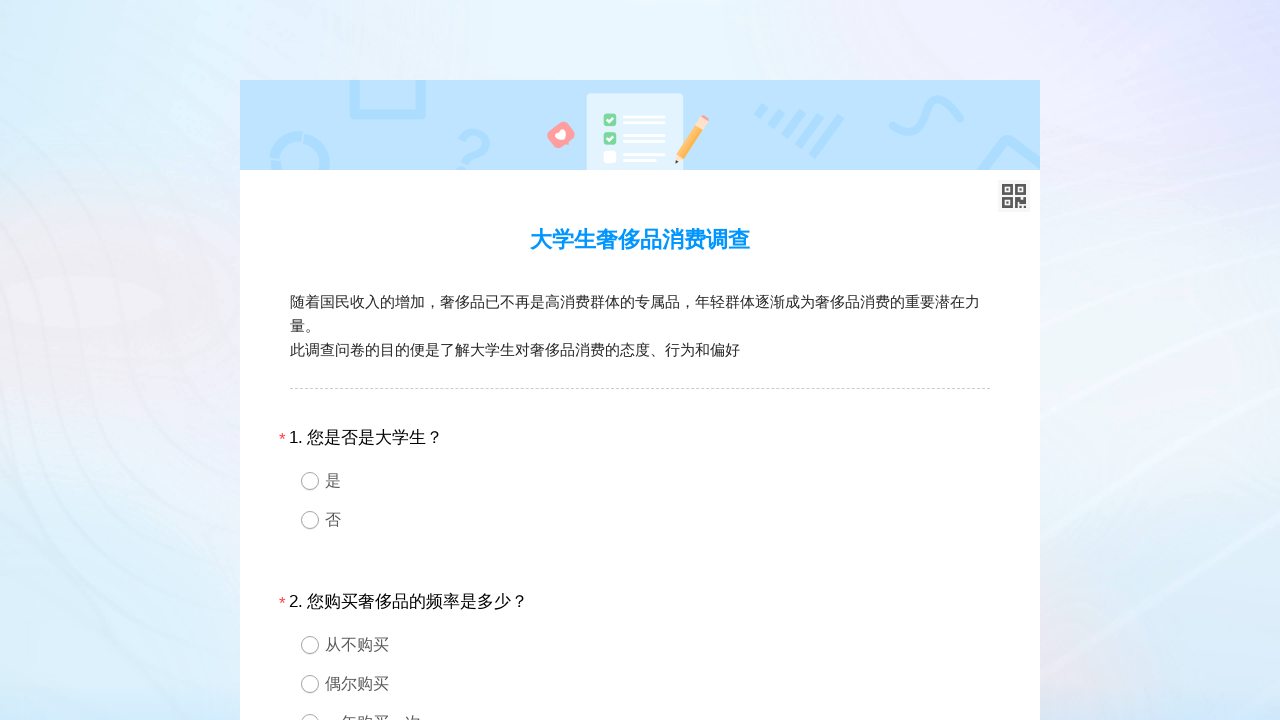

Checking if last option in field 24 is an 'other' field
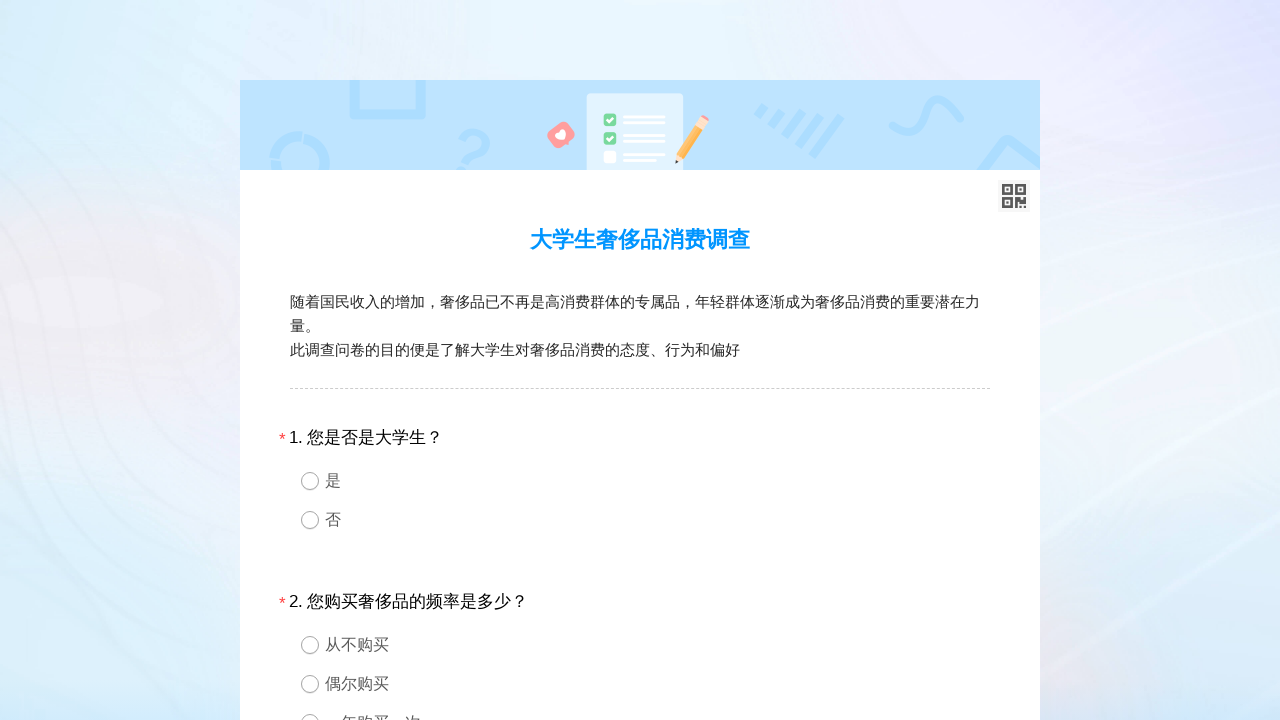

Exception occurred while processing field 24, continuing to next field
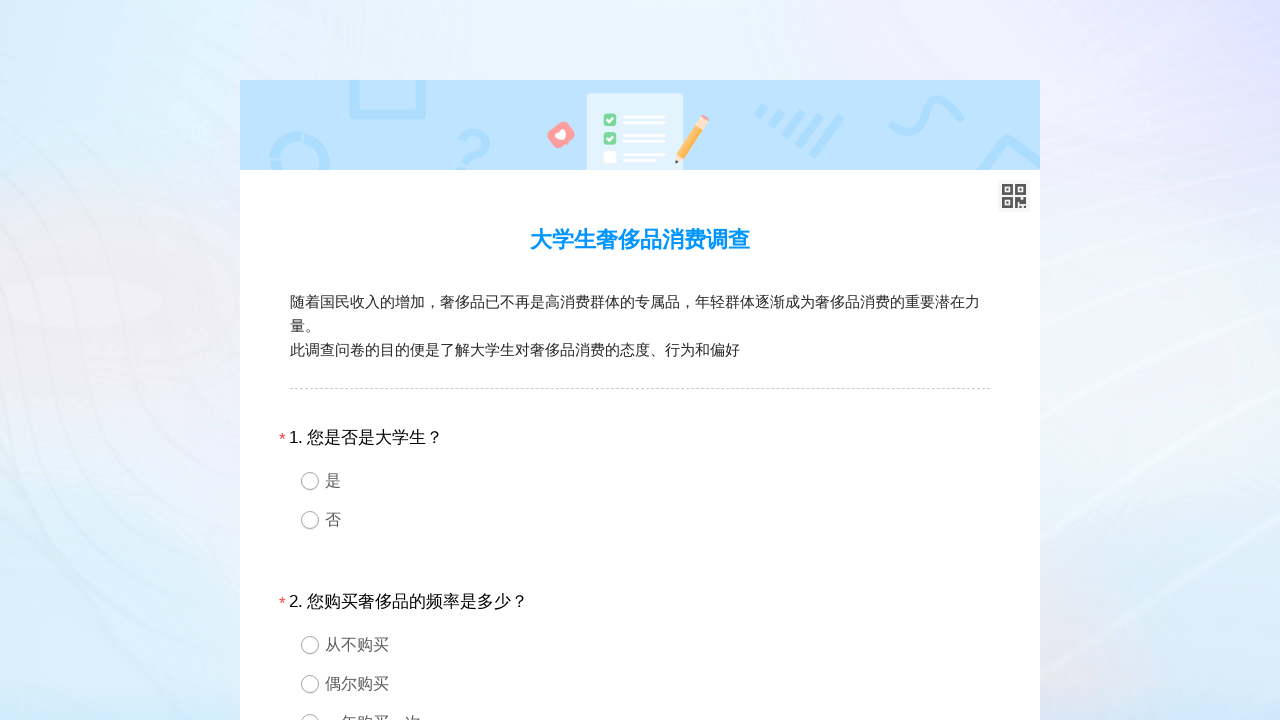

Locating field 25 with ID 'div25'
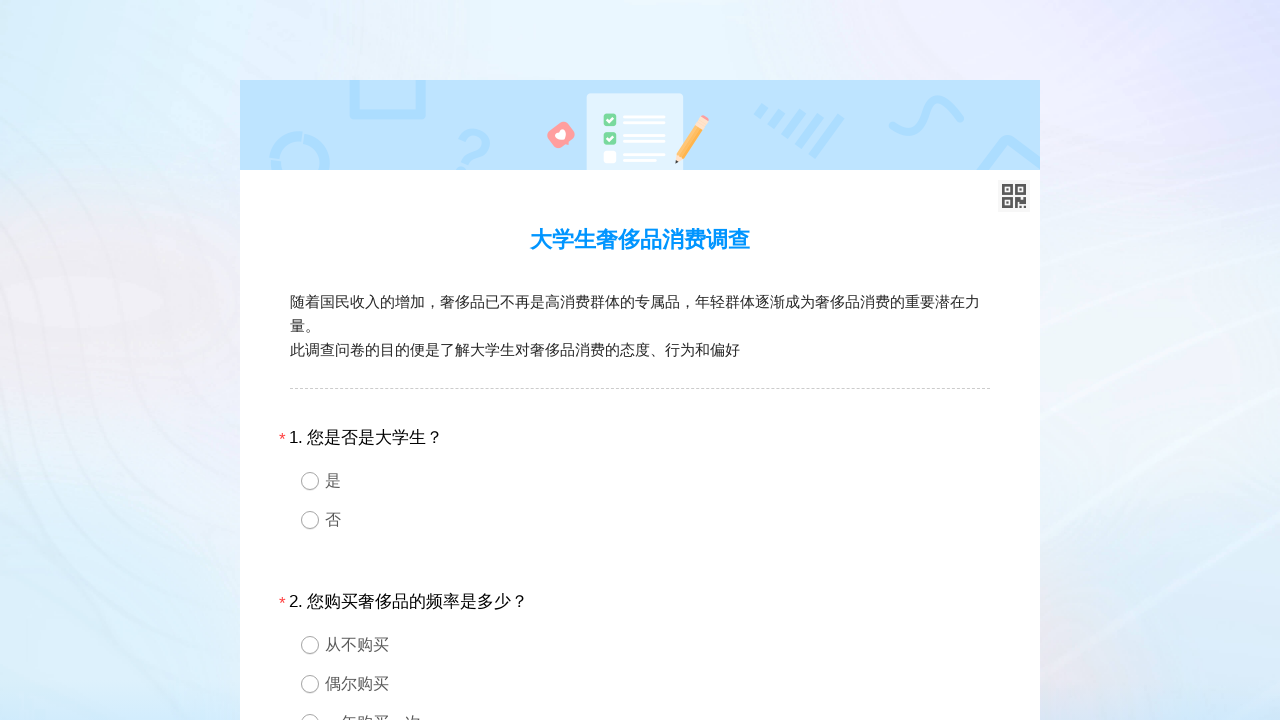

Retrieved type attribute for field 25
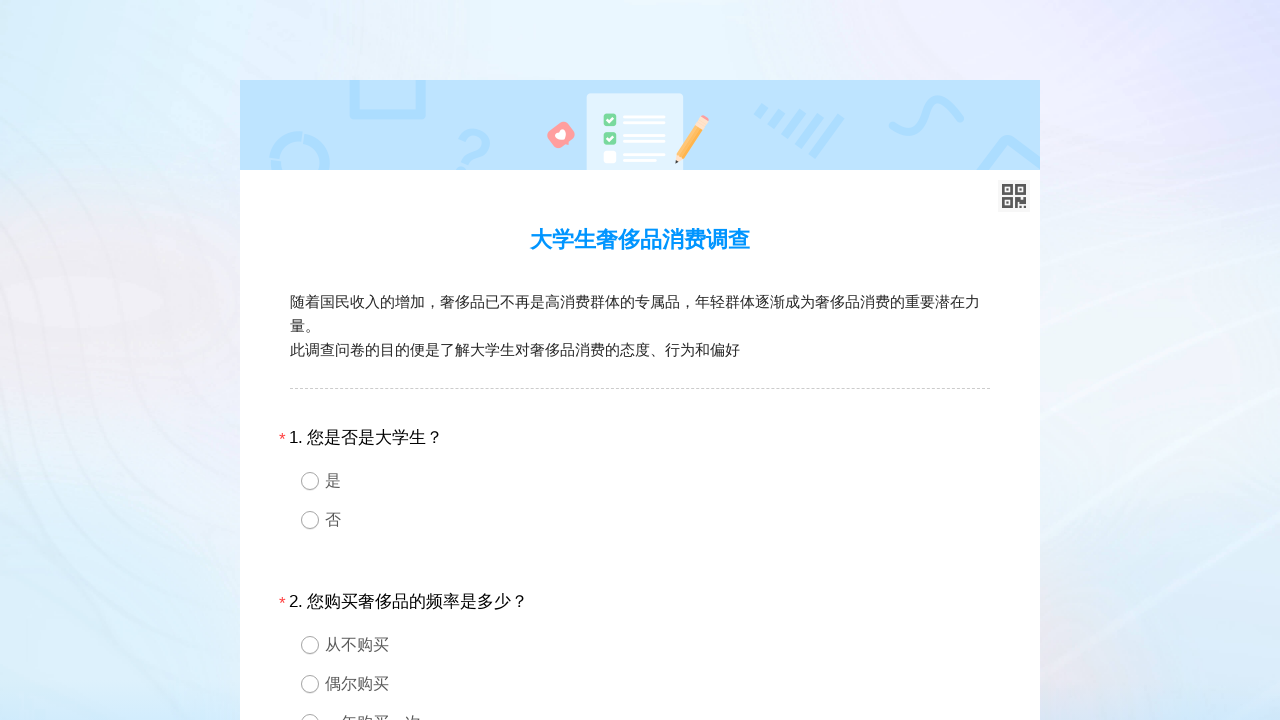

Field 25 is of type 3
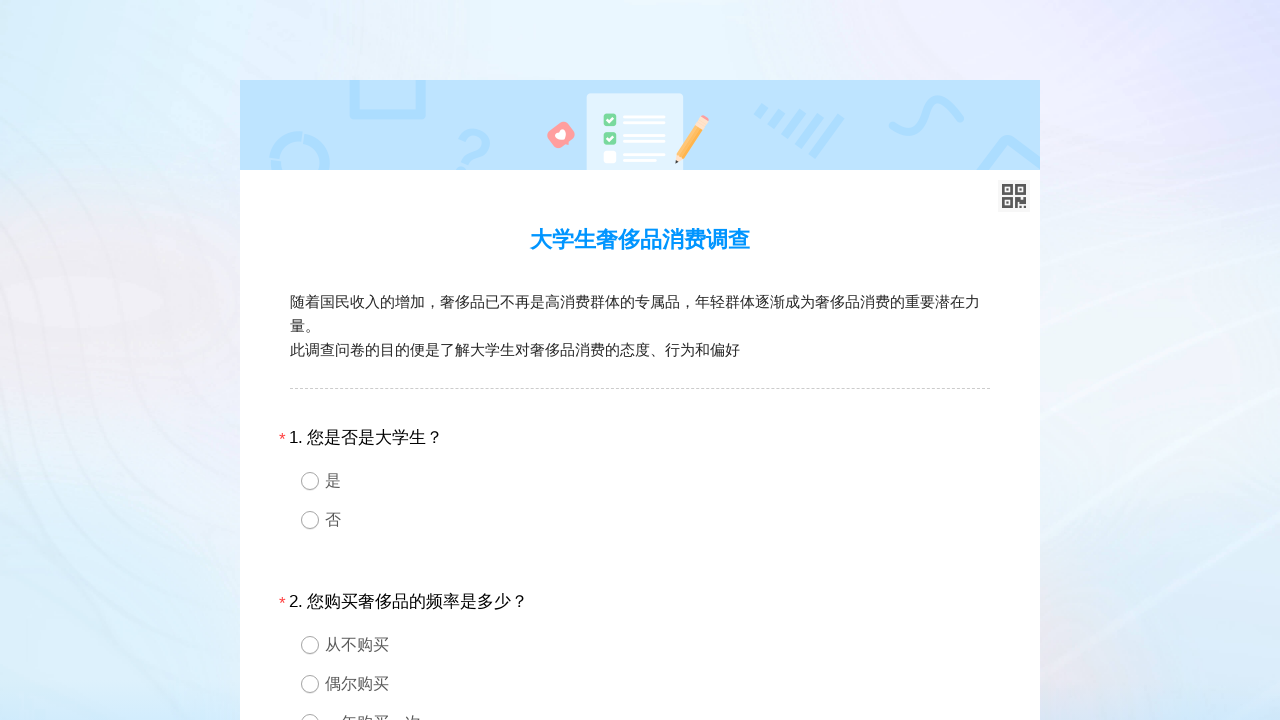

Located options container for radio button field 25
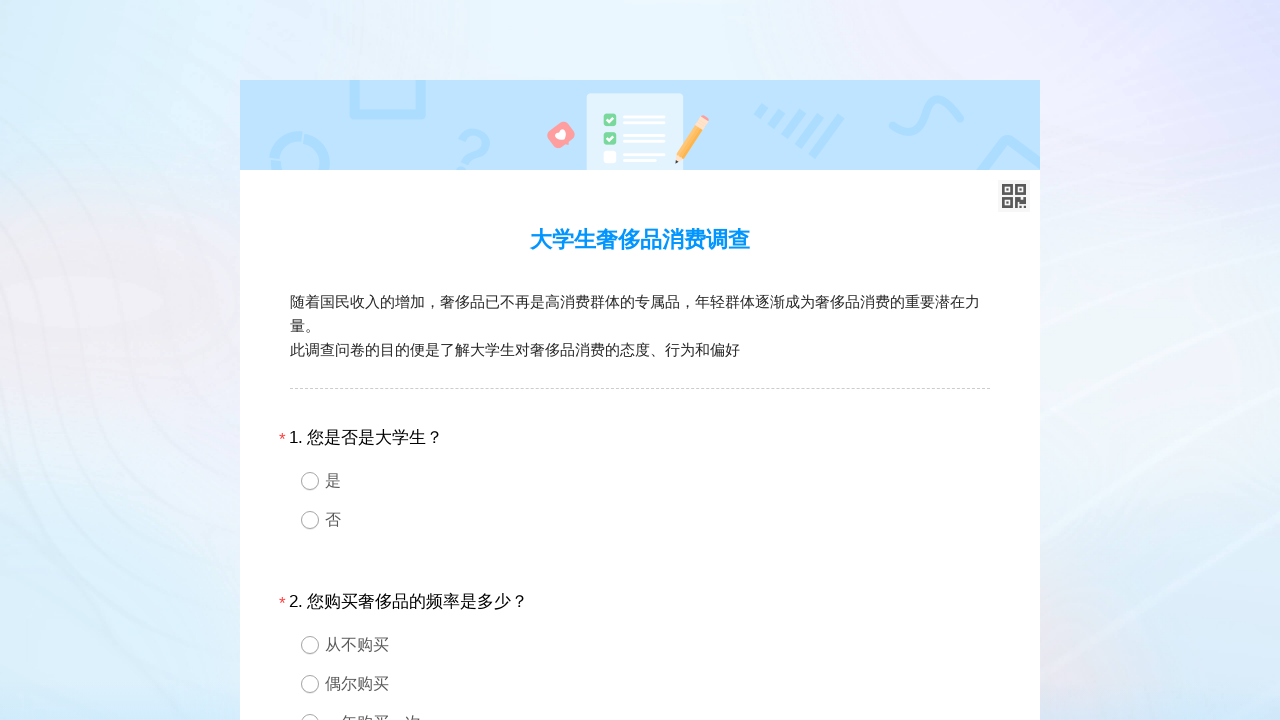

Radio button field 25 has 0 options
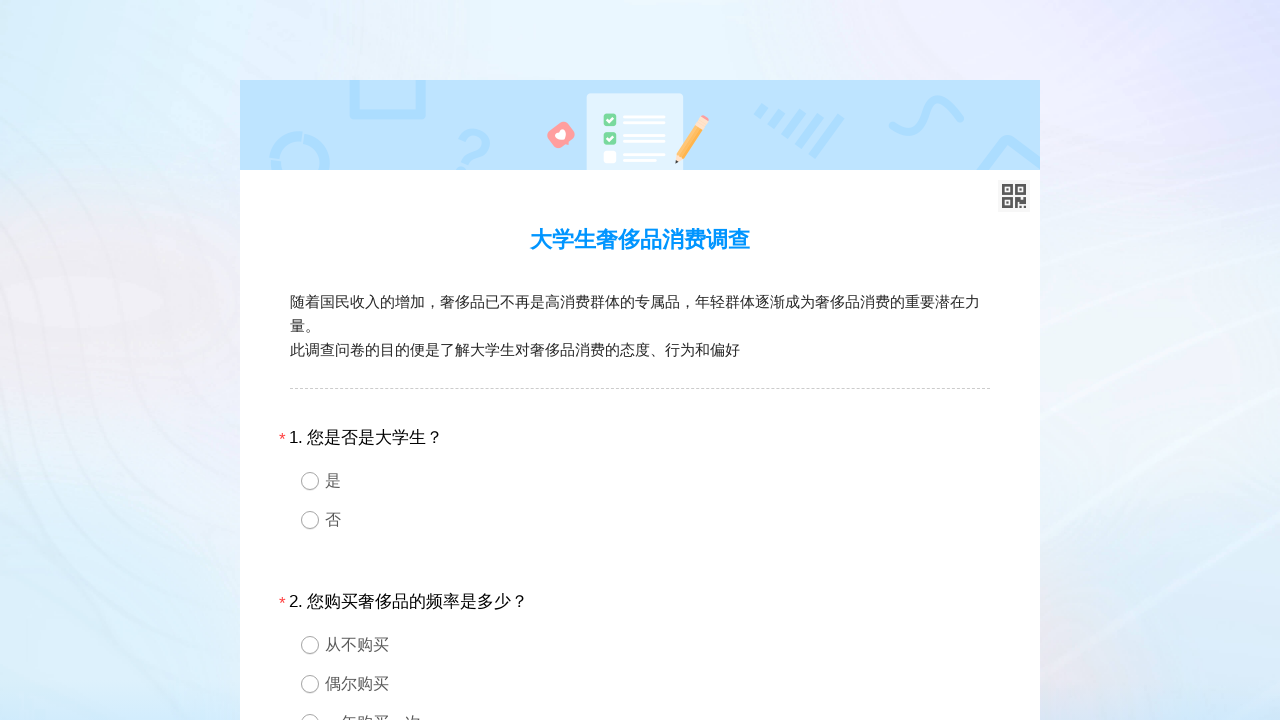

Checking if last option in field 25 is an 'other' field
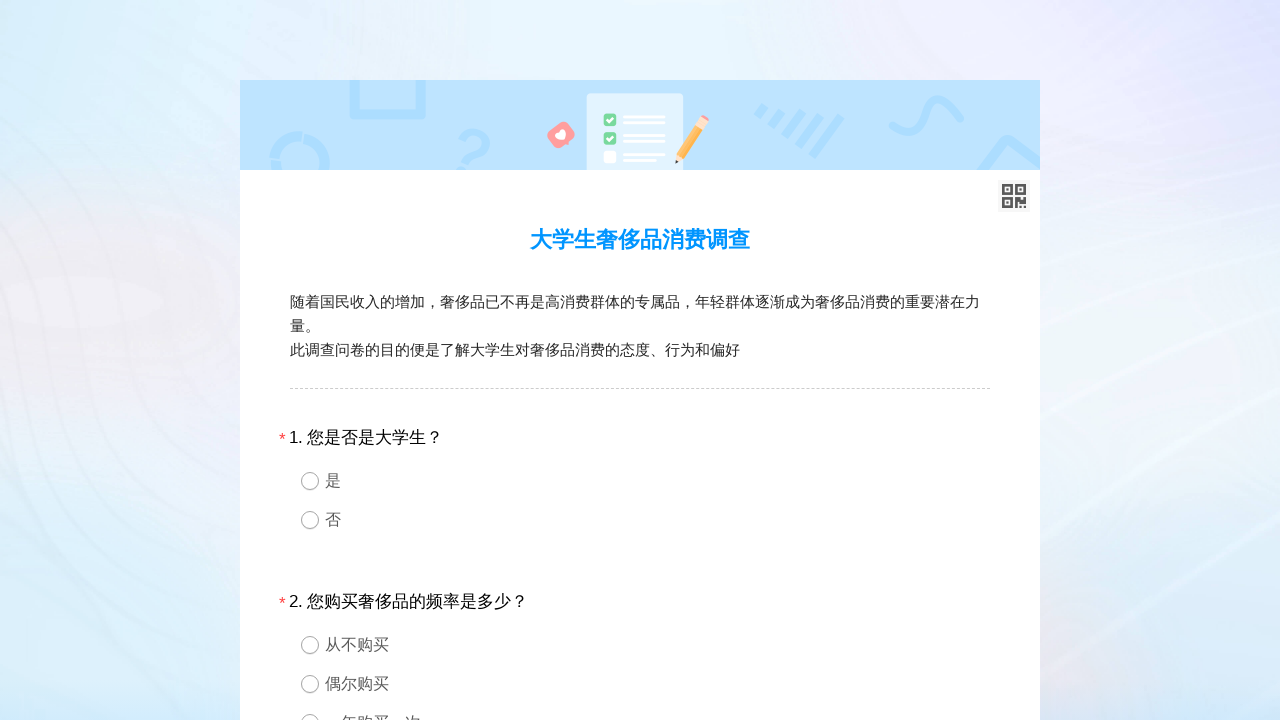

Exception occurred while processing field 25, continuing to next field
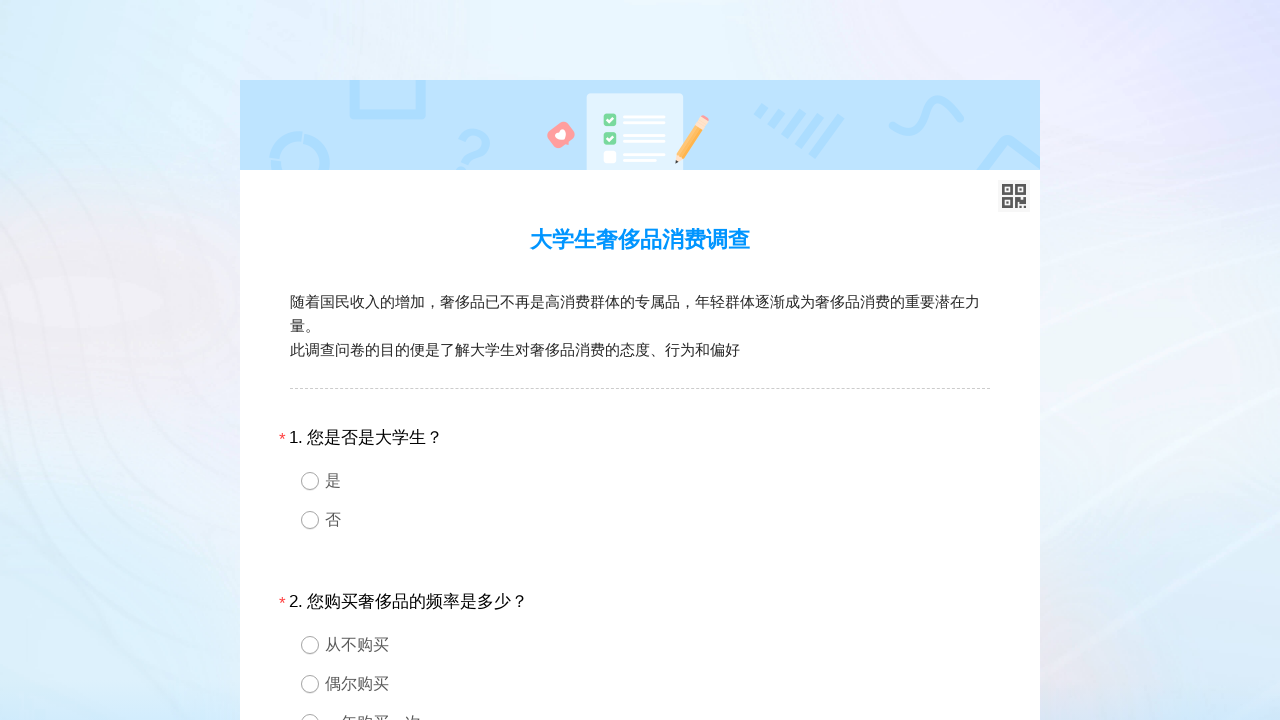

Locating field 26 with ID 'div26'
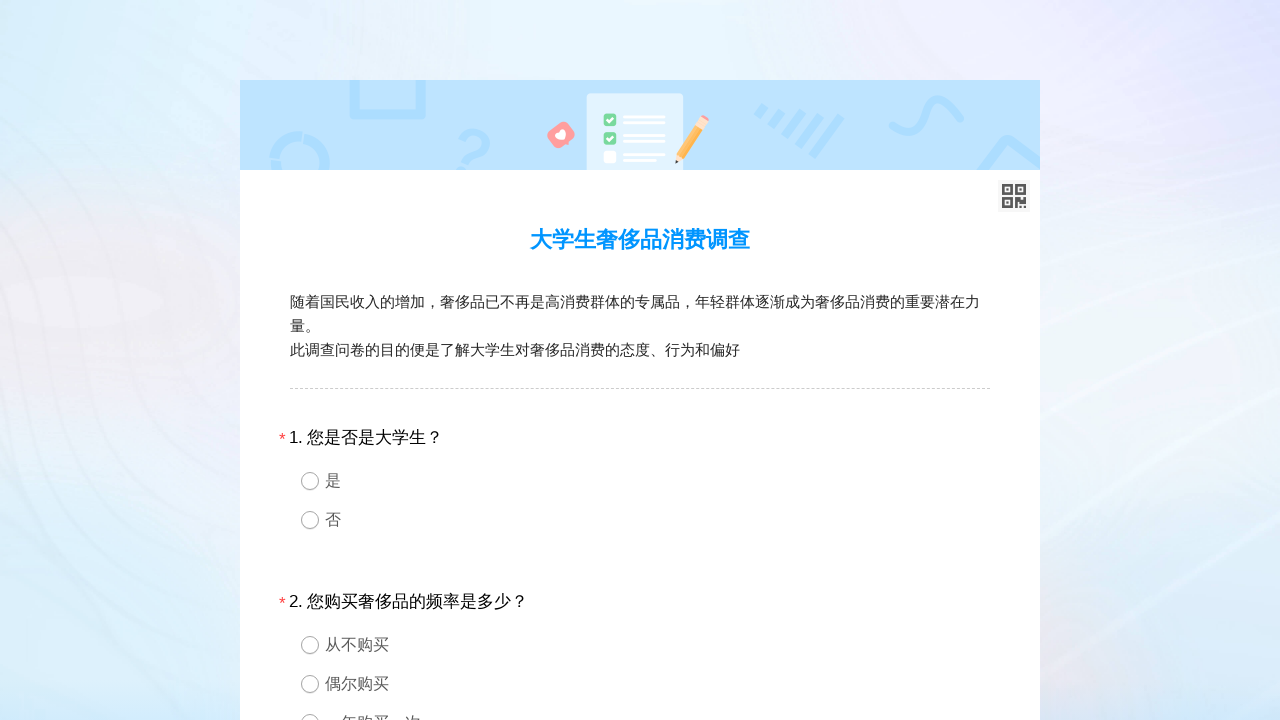

Retrieved type attribute for field 26
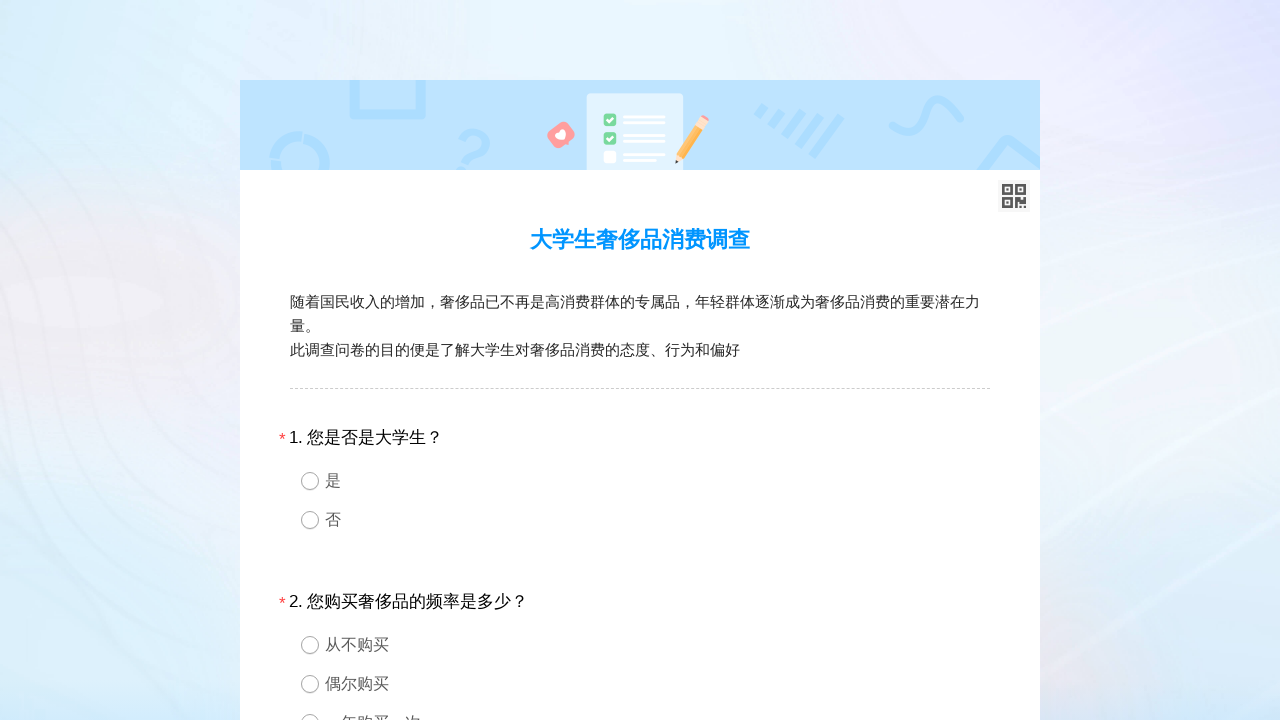

Field 26 is of type 3
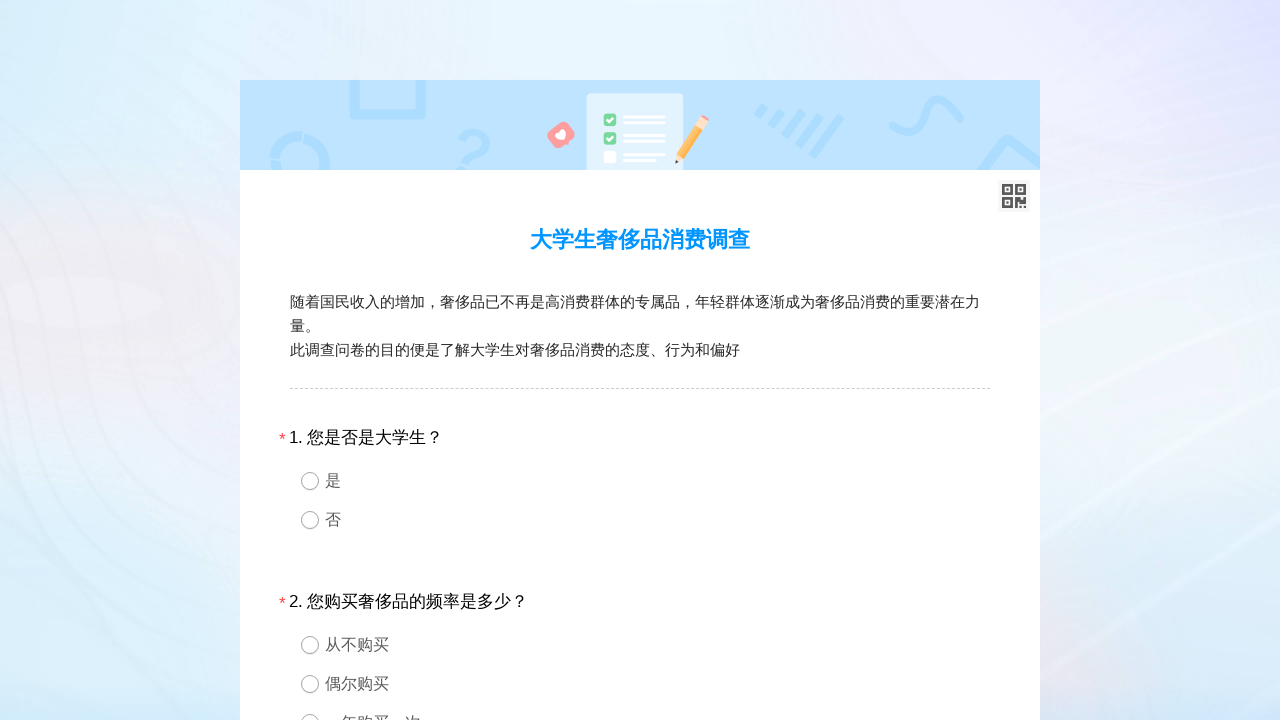

Located options container for radio button field 26
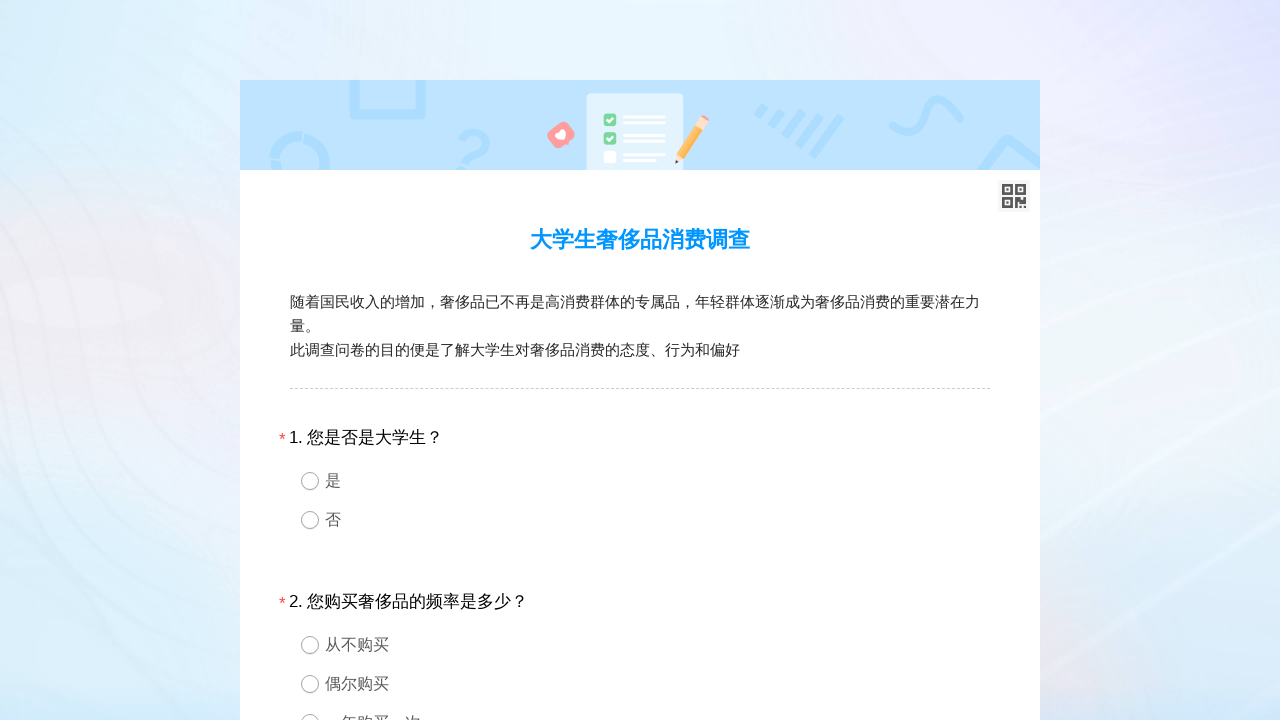

Radio button field 26 has 0 options
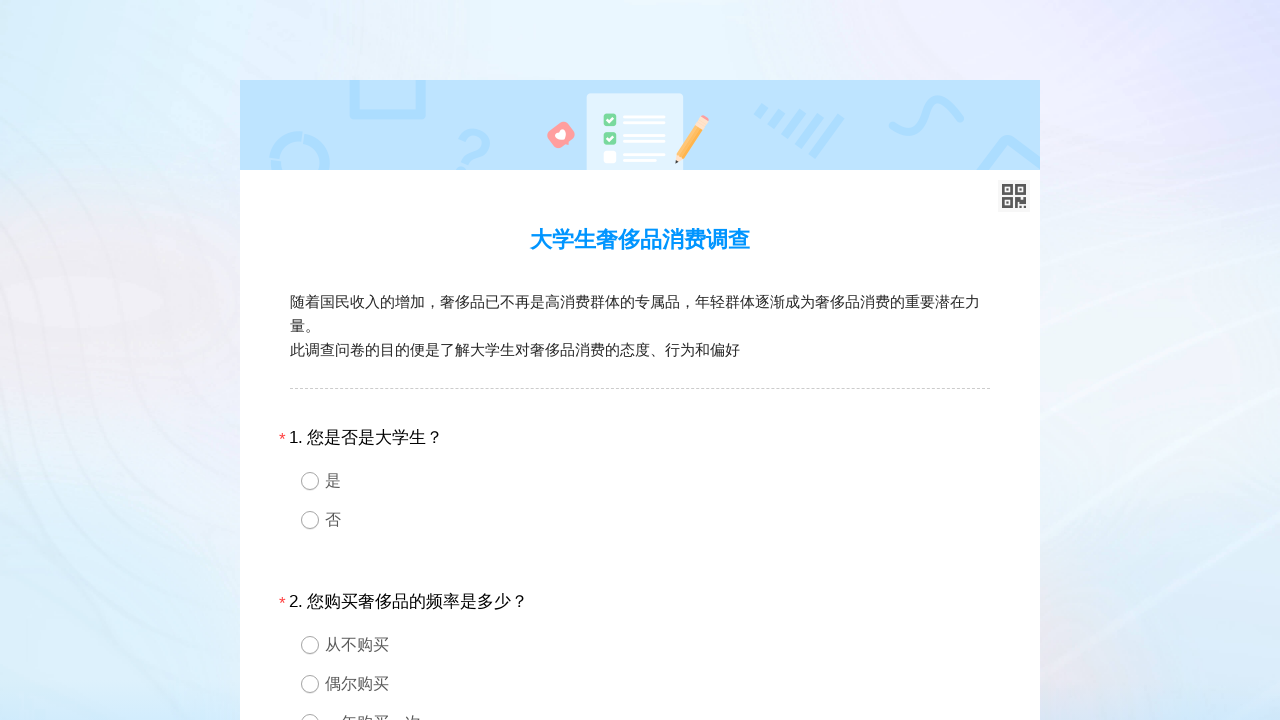

Checking if last option in field 26 is an 'other' field
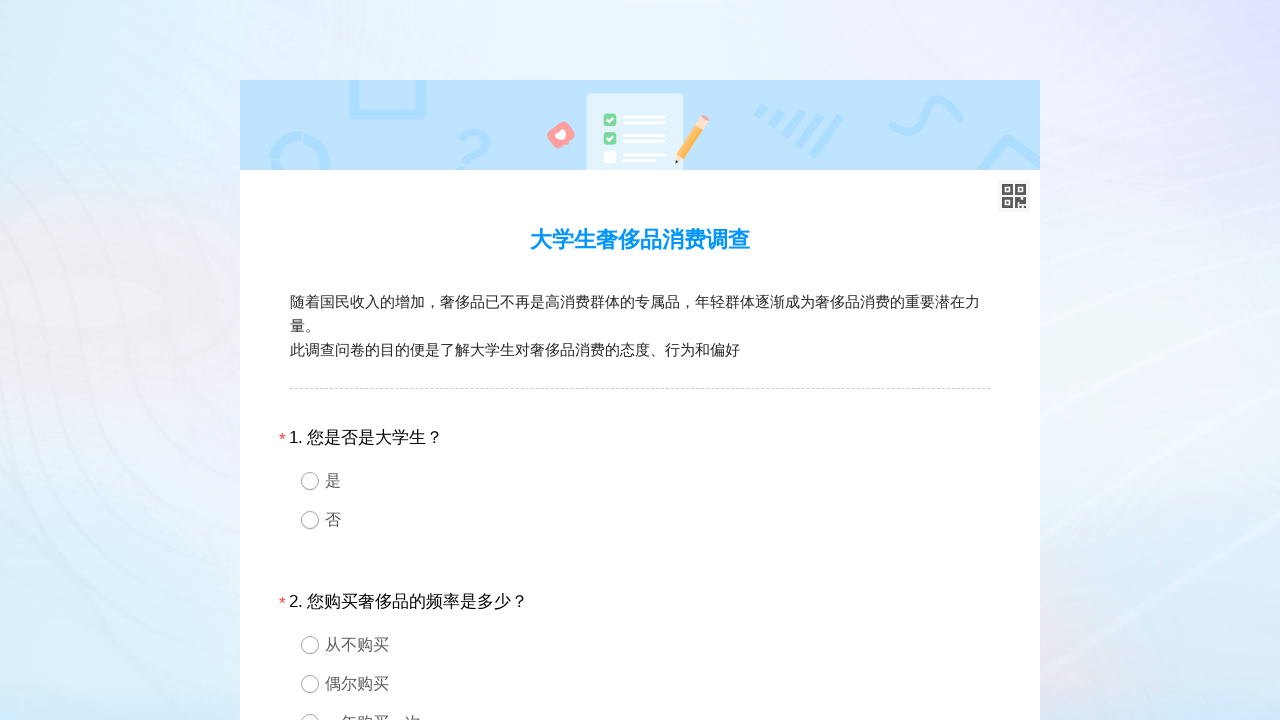

Exception occurred while processing field 26, continuing to next field
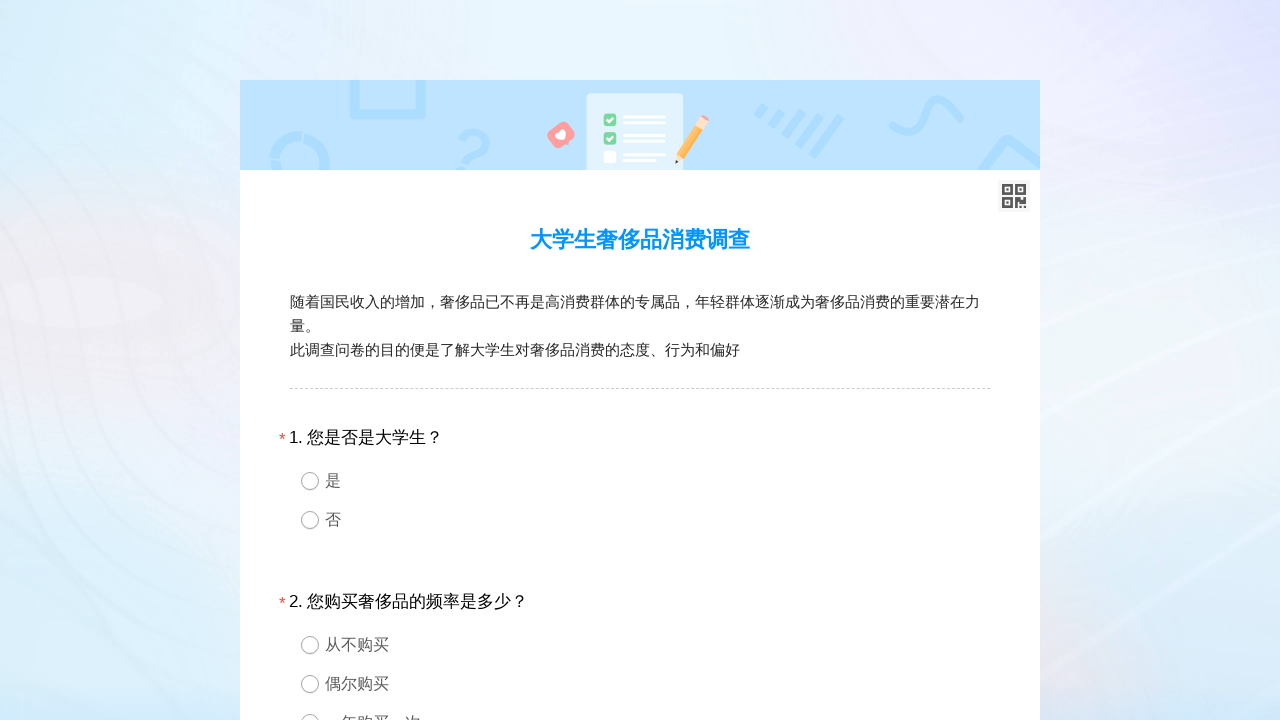

Locating field 27 with ID 'div27'
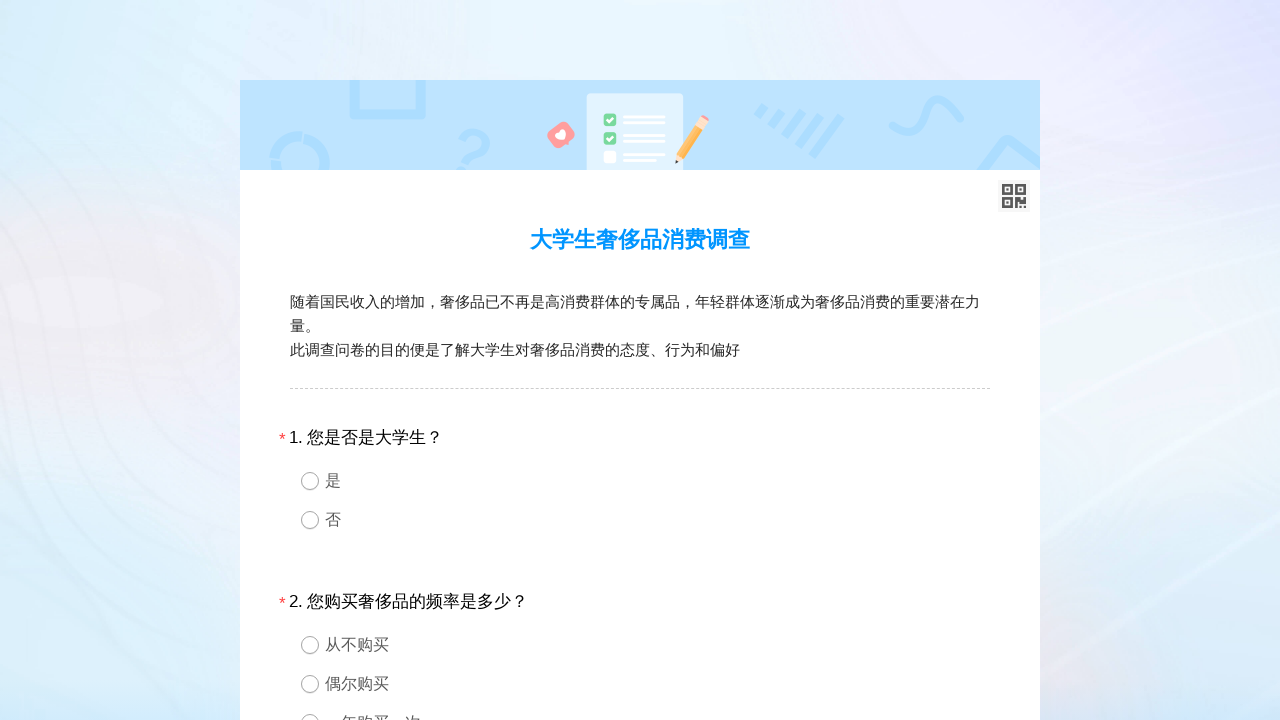

Retrieved type attribute for field 27
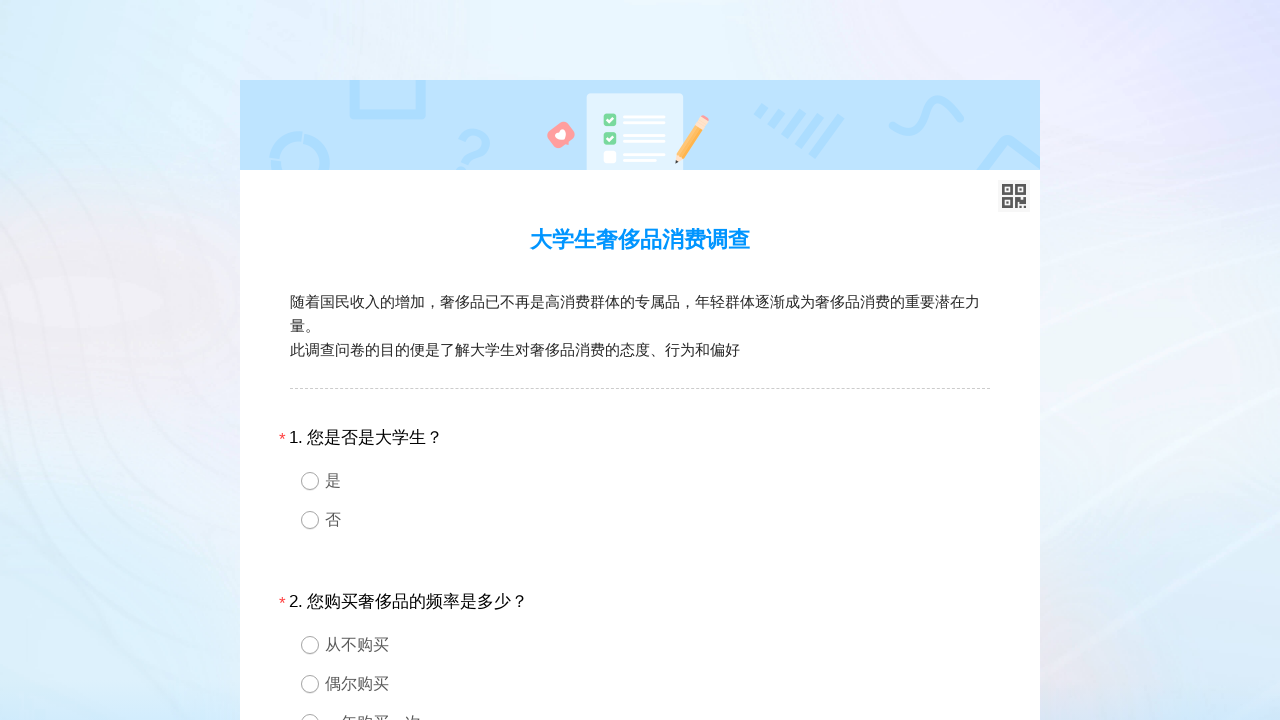

Field 27 is of type 3
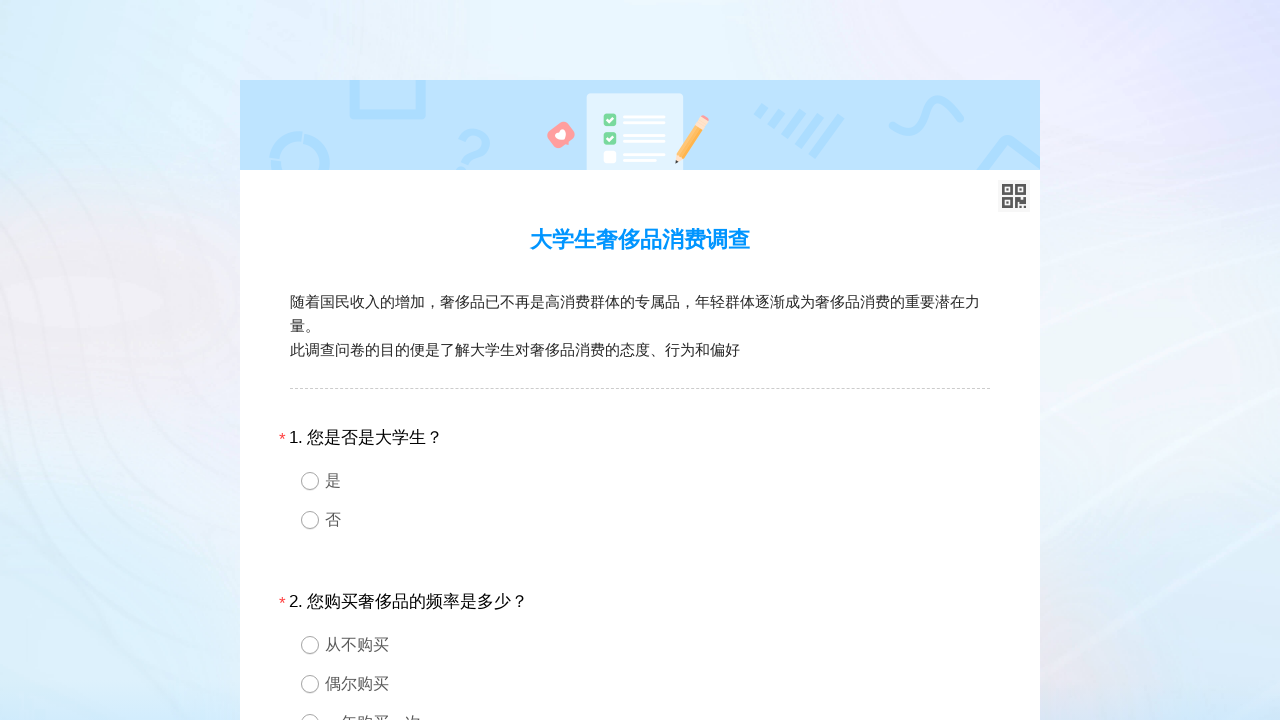

Located options container for radio button field 27
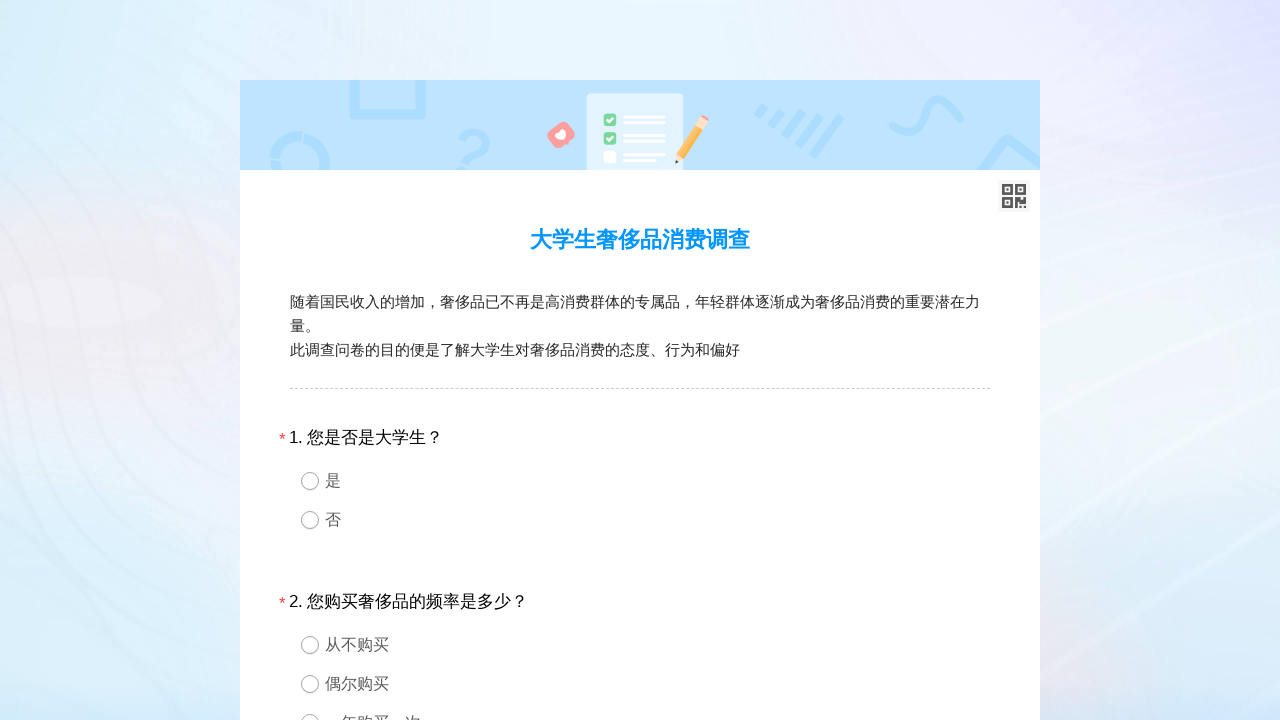

Radio button field 27 has 0 options
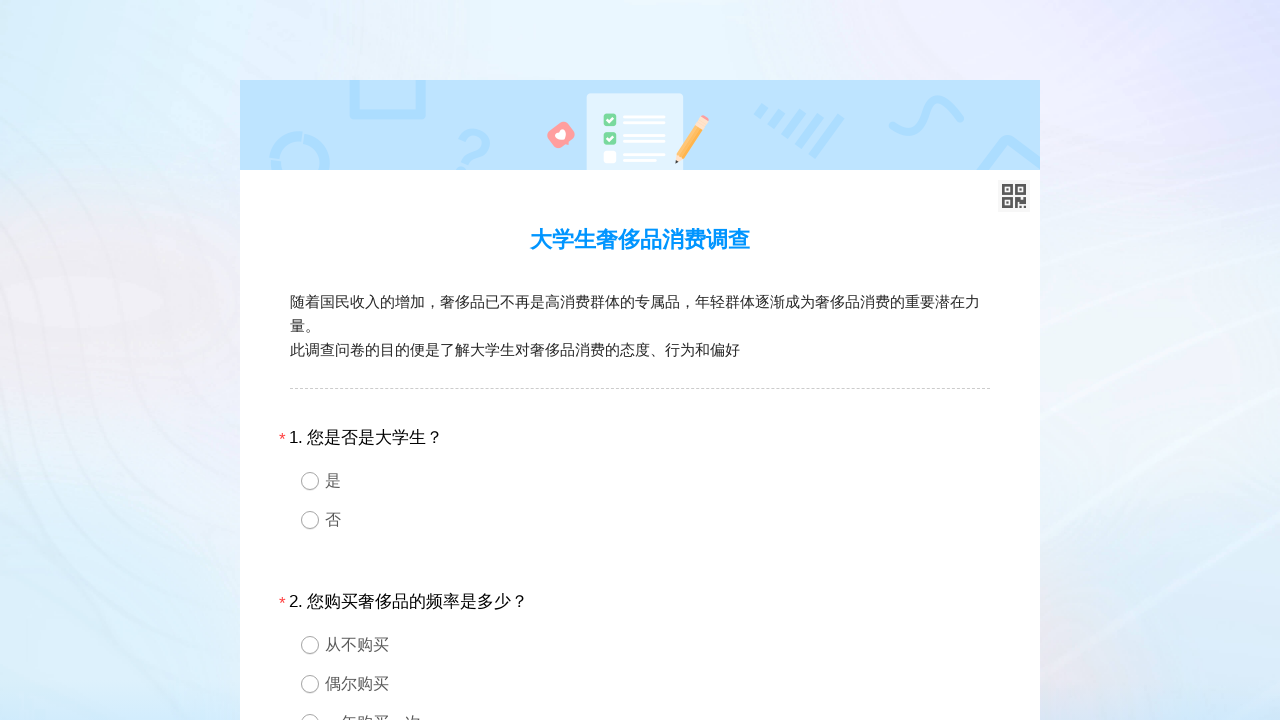

Checking if last option in field 27 is an 'other' field
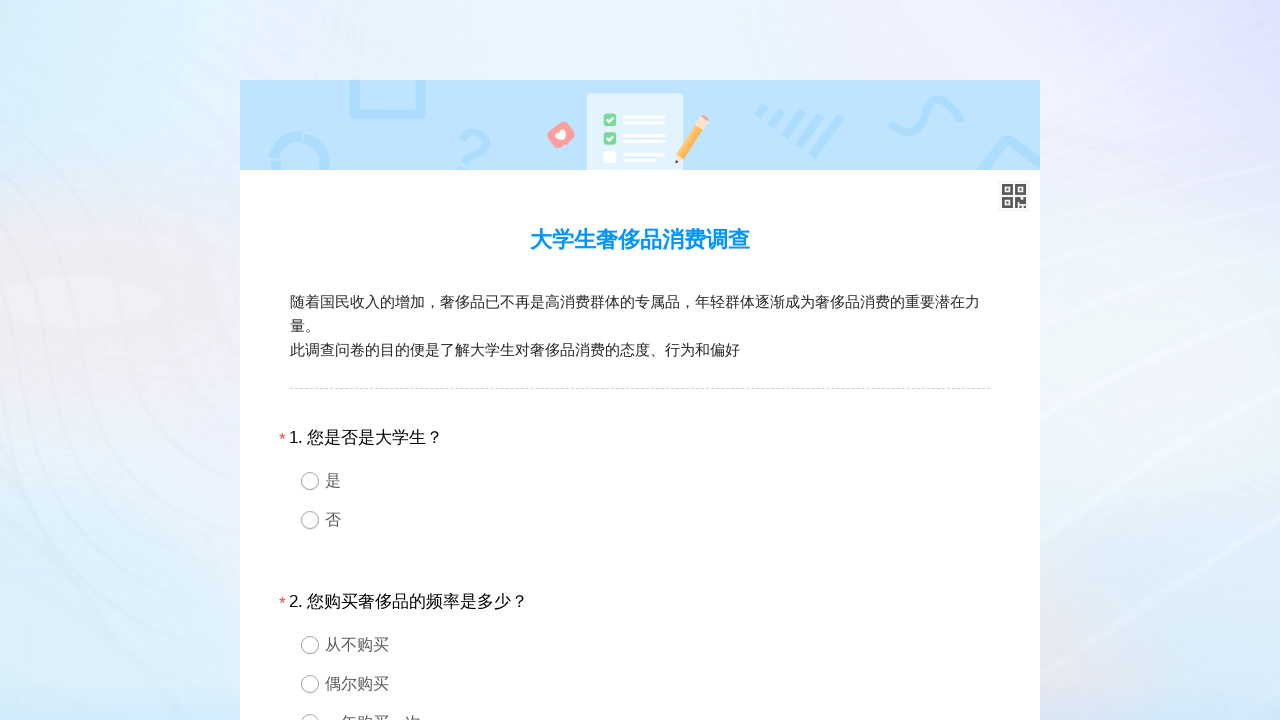

Exception occurred while processing field 27, continuing to next field
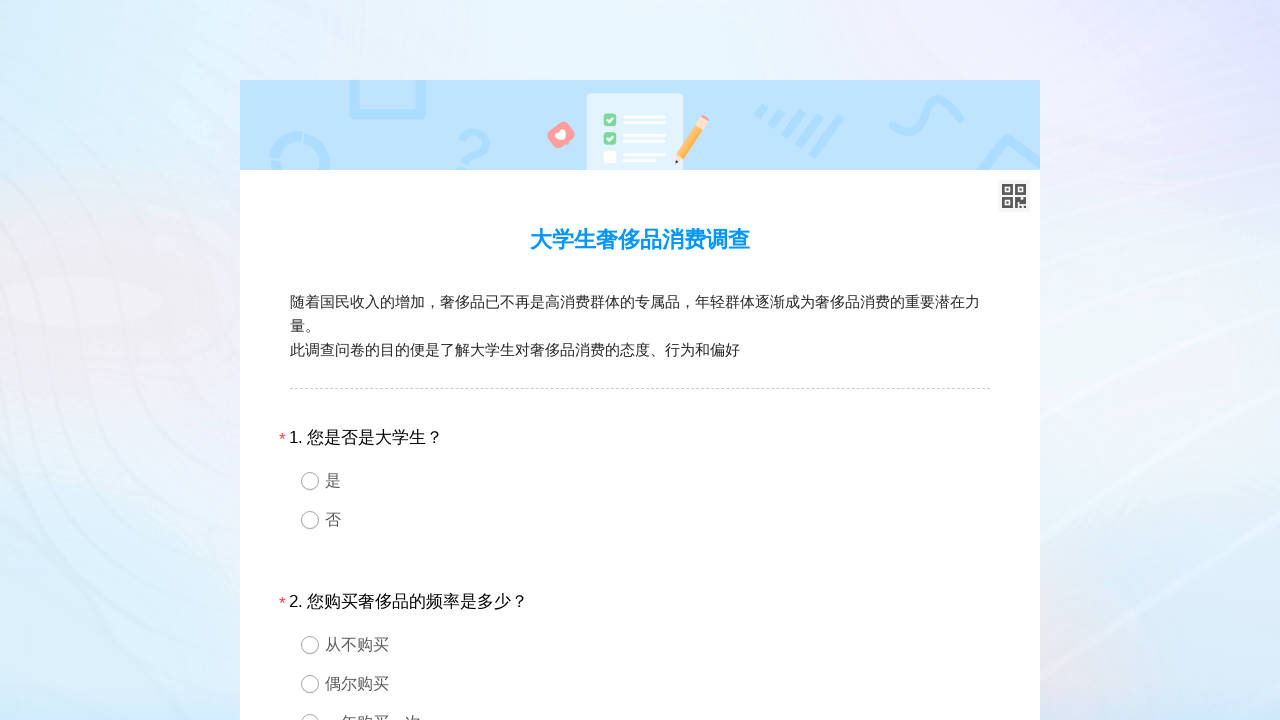

Locating field 28 with ID 'div28'
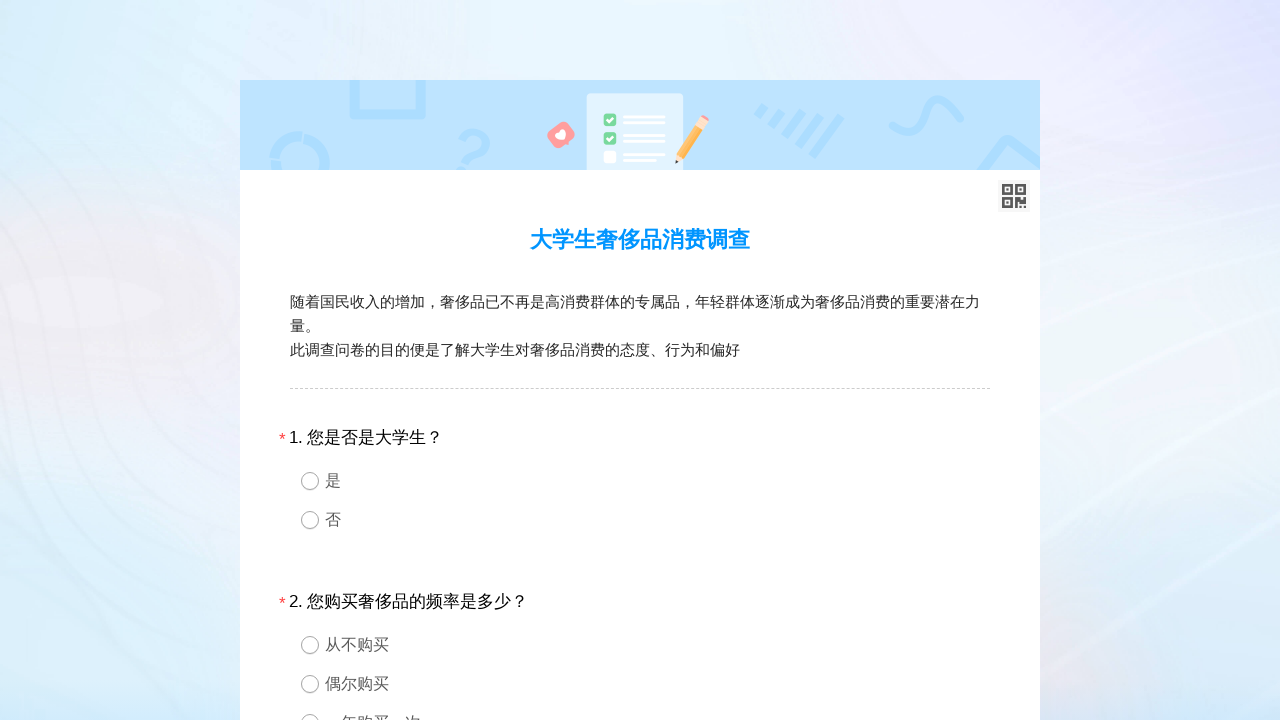

Retrieved type attribute for field 28
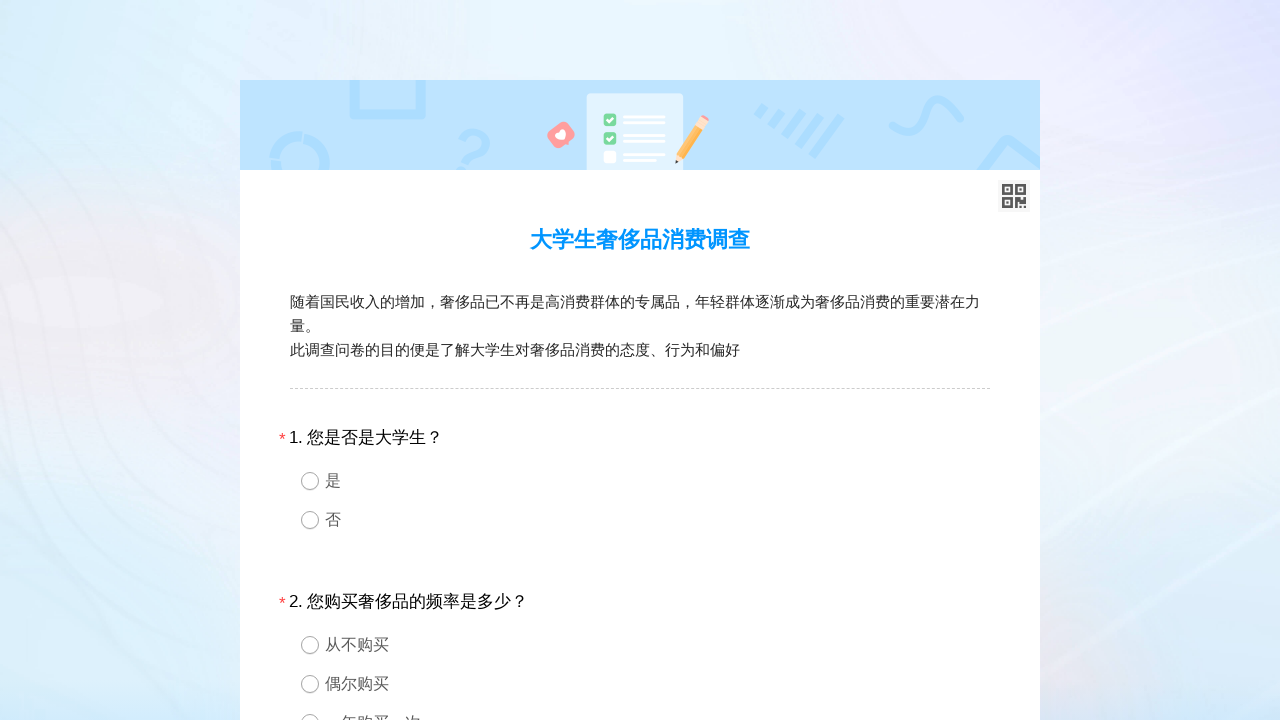

Field 28 is of type 3
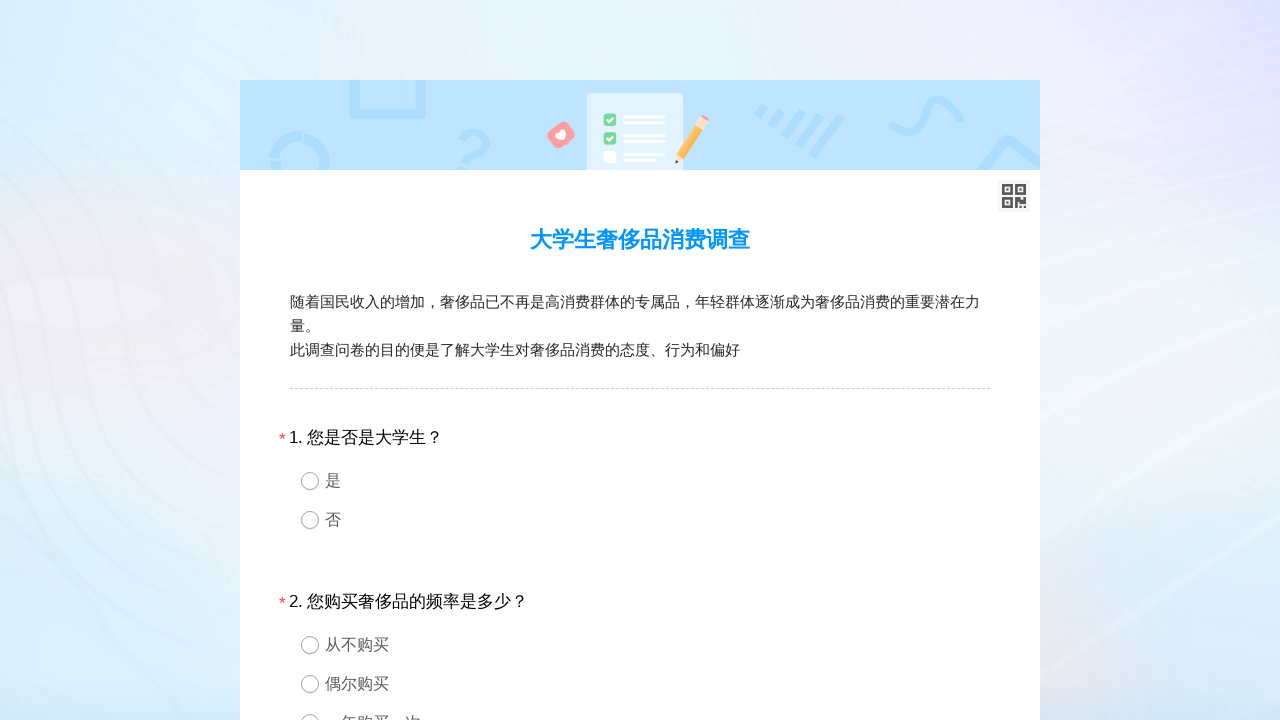

Located options container for radio button field 28
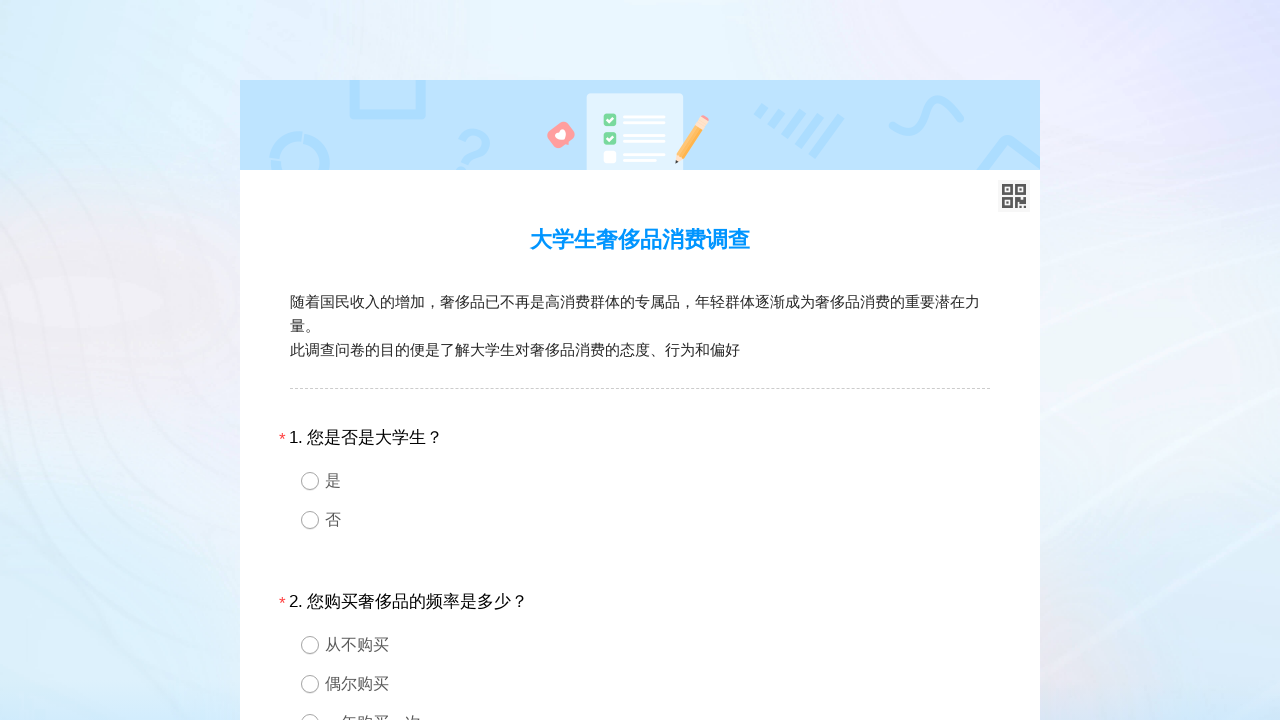

Radio button field 28 has 0 options
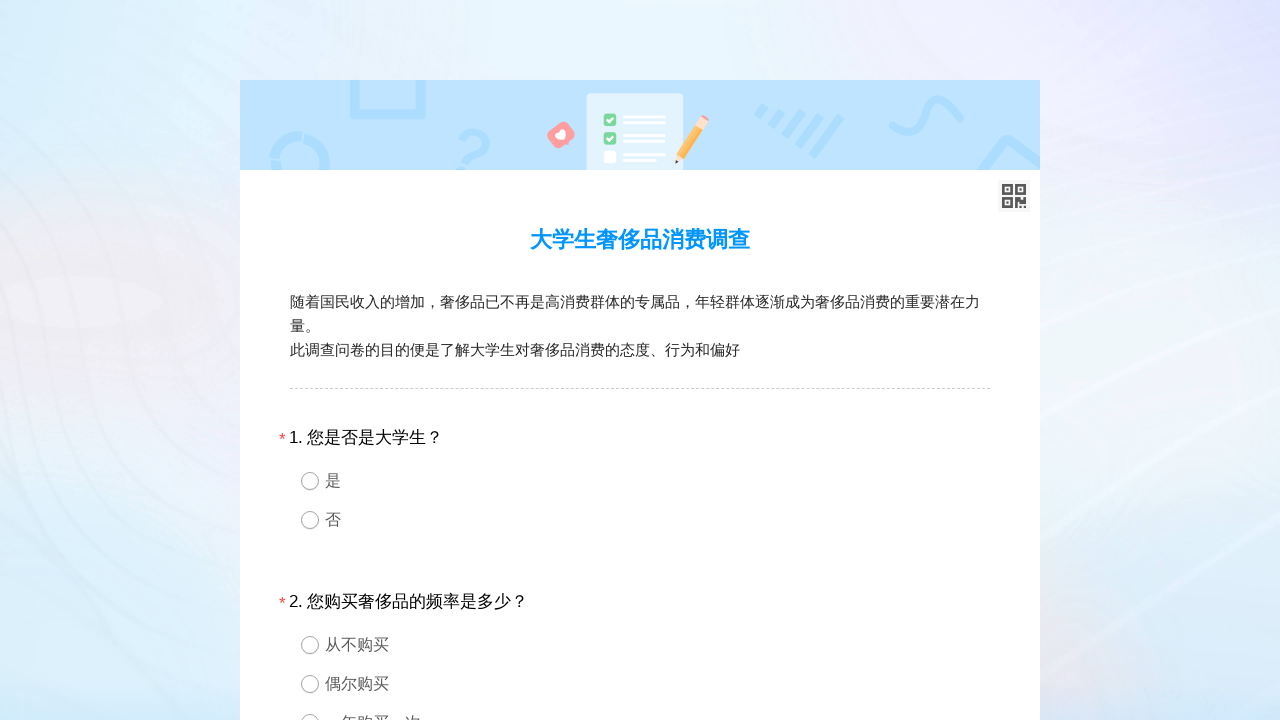

Checking if last option in field 28 is an 'other' field
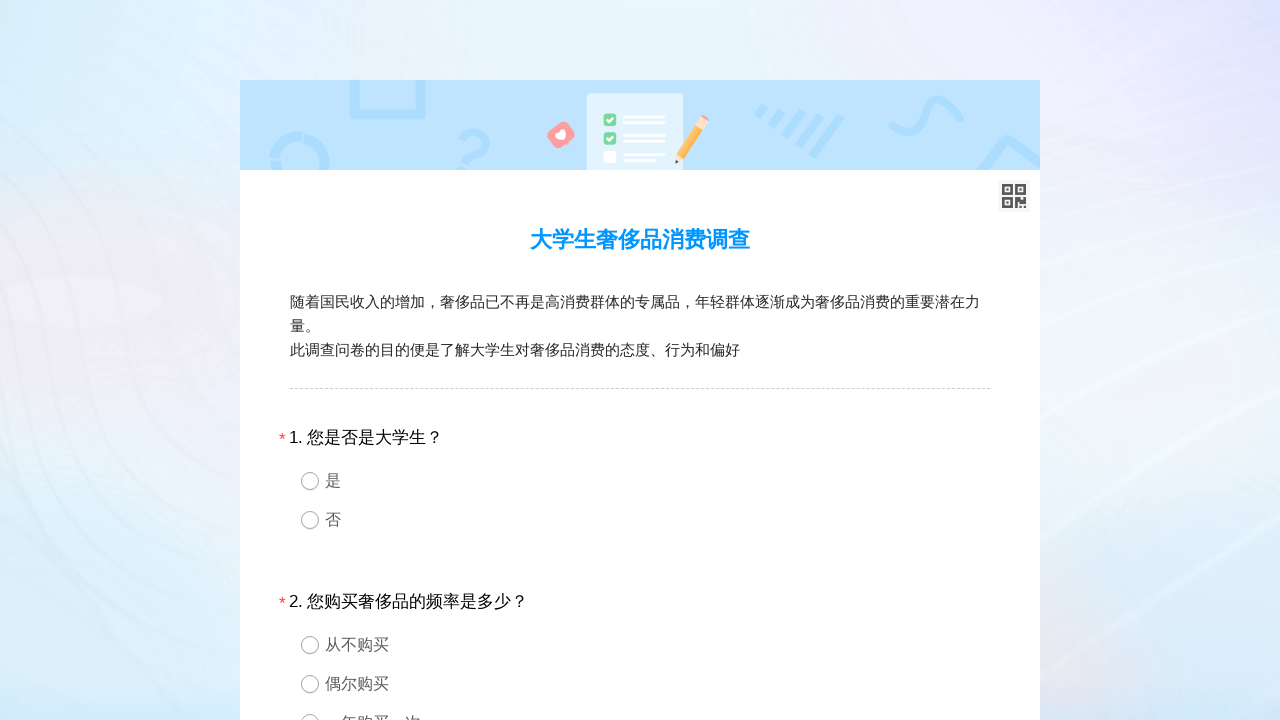

Exception occurred while processing field 28, continuing to next field
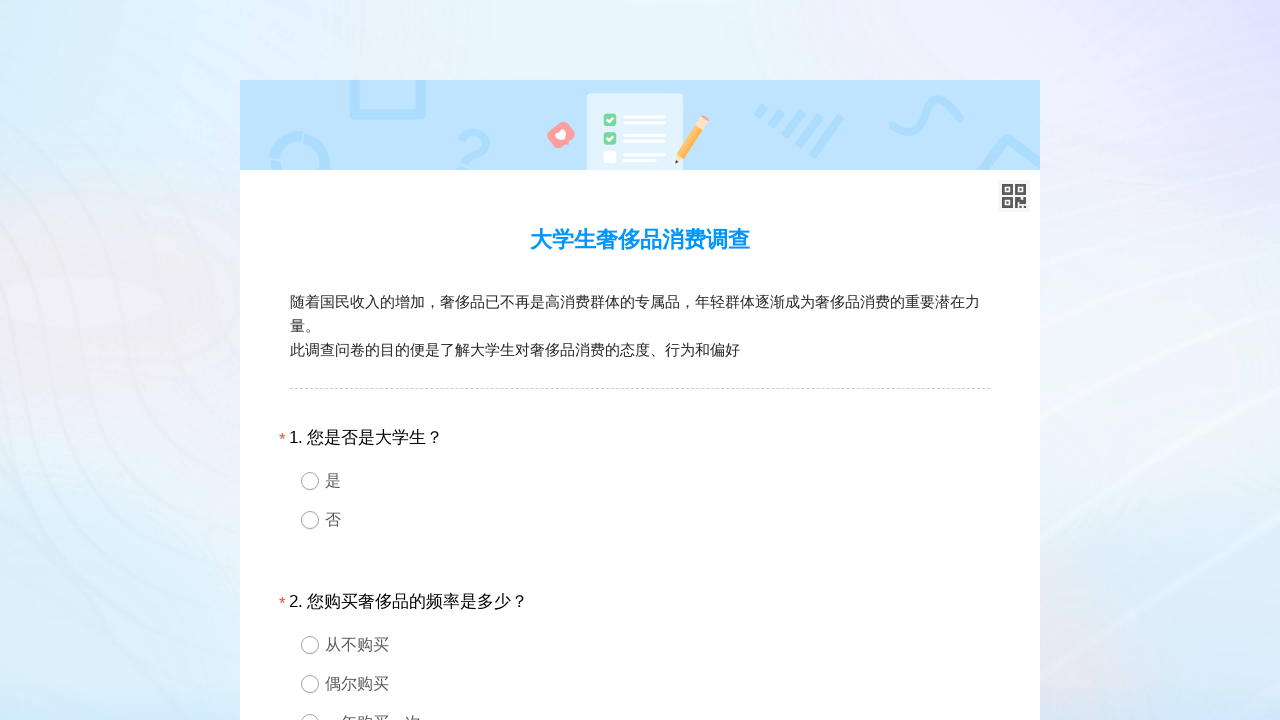

Locating field 29 with ID 'div29'
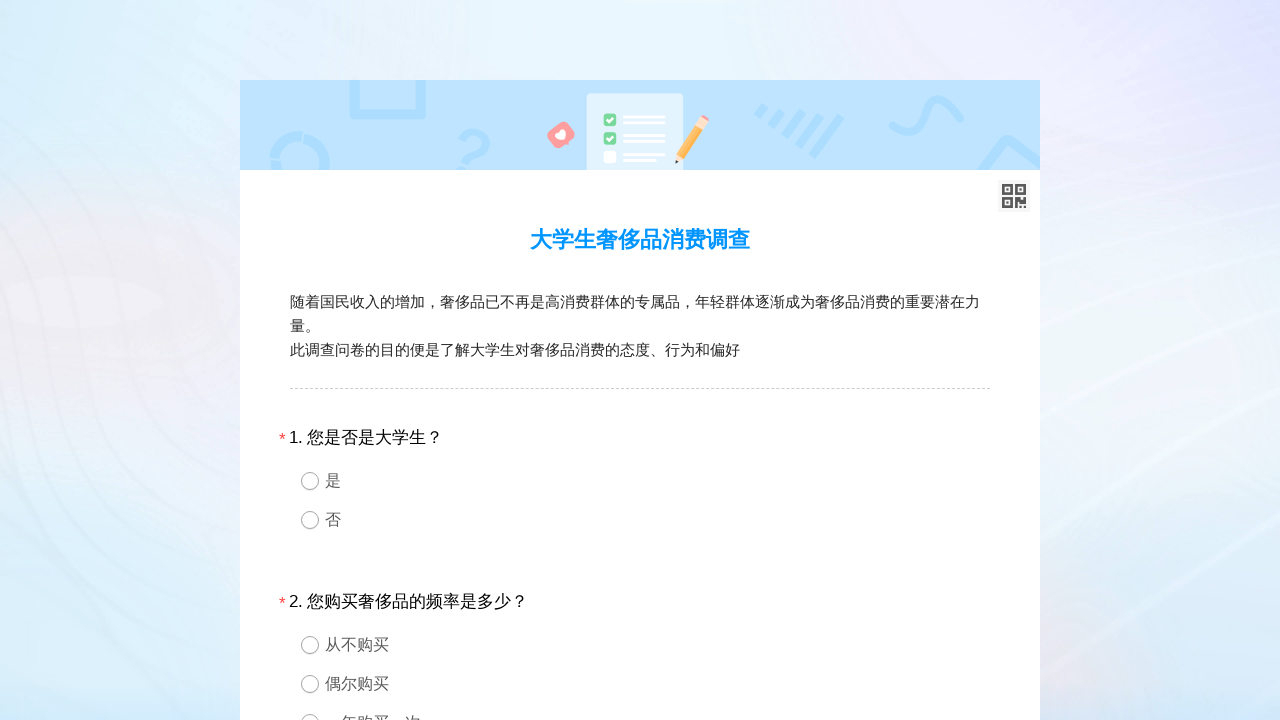

Retrieved type attribute for field 29
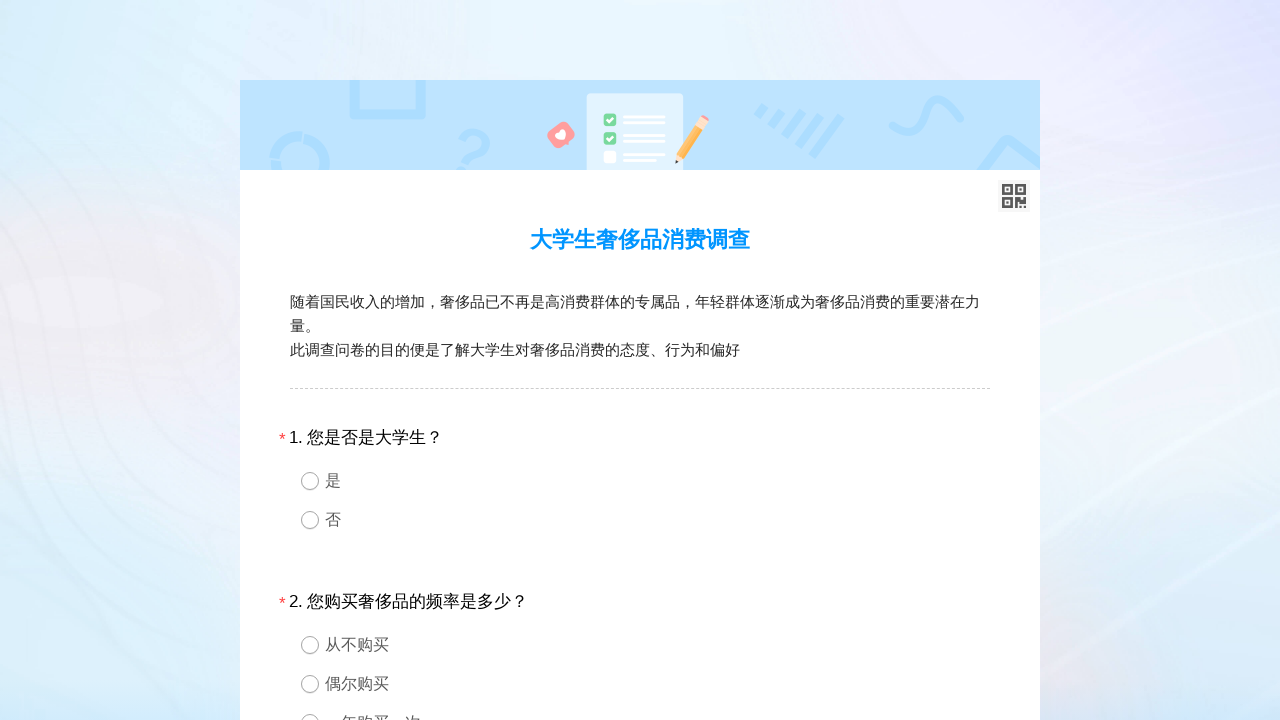

Field 29 is of type 3
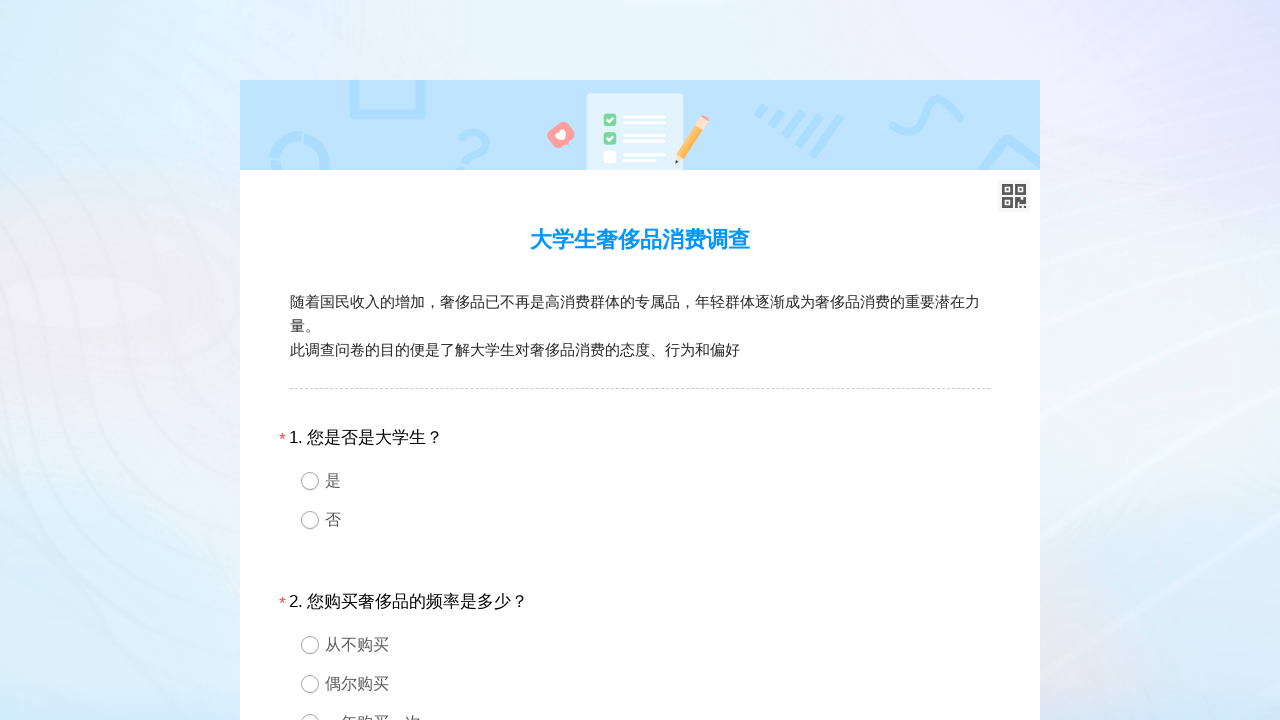

Located options container for radio button field 29
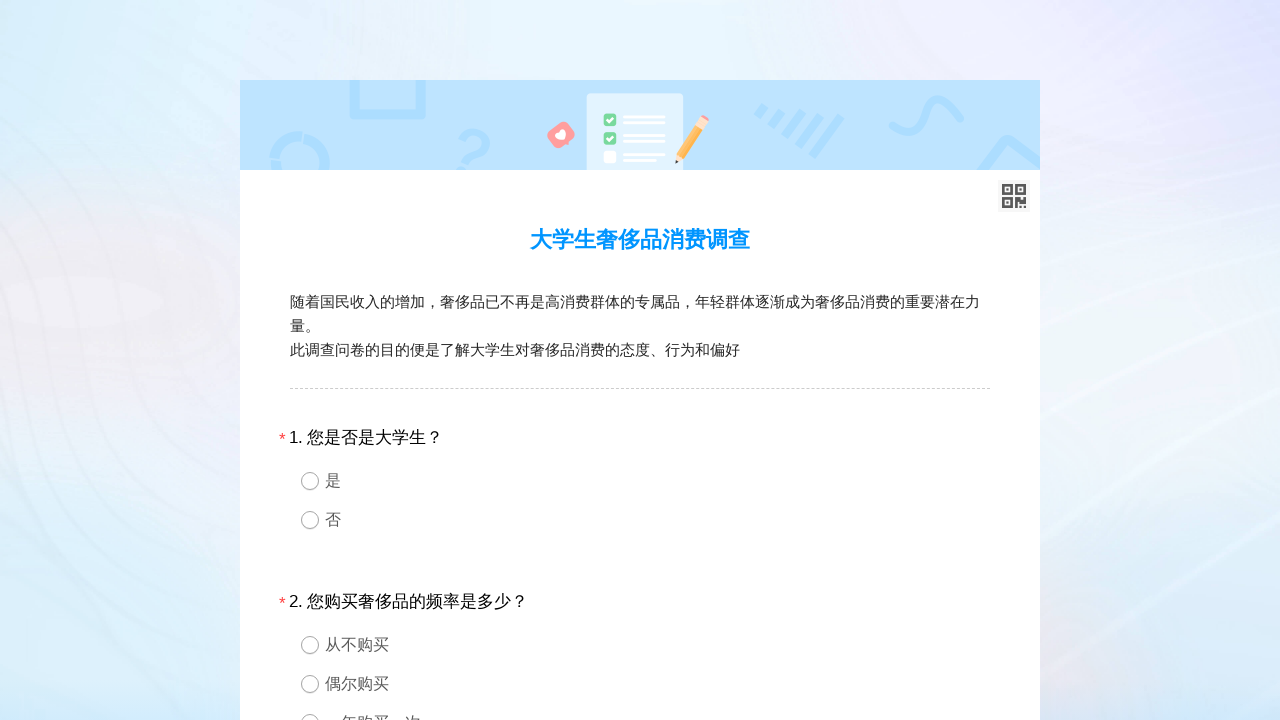

Radio button field 29 has 0 options
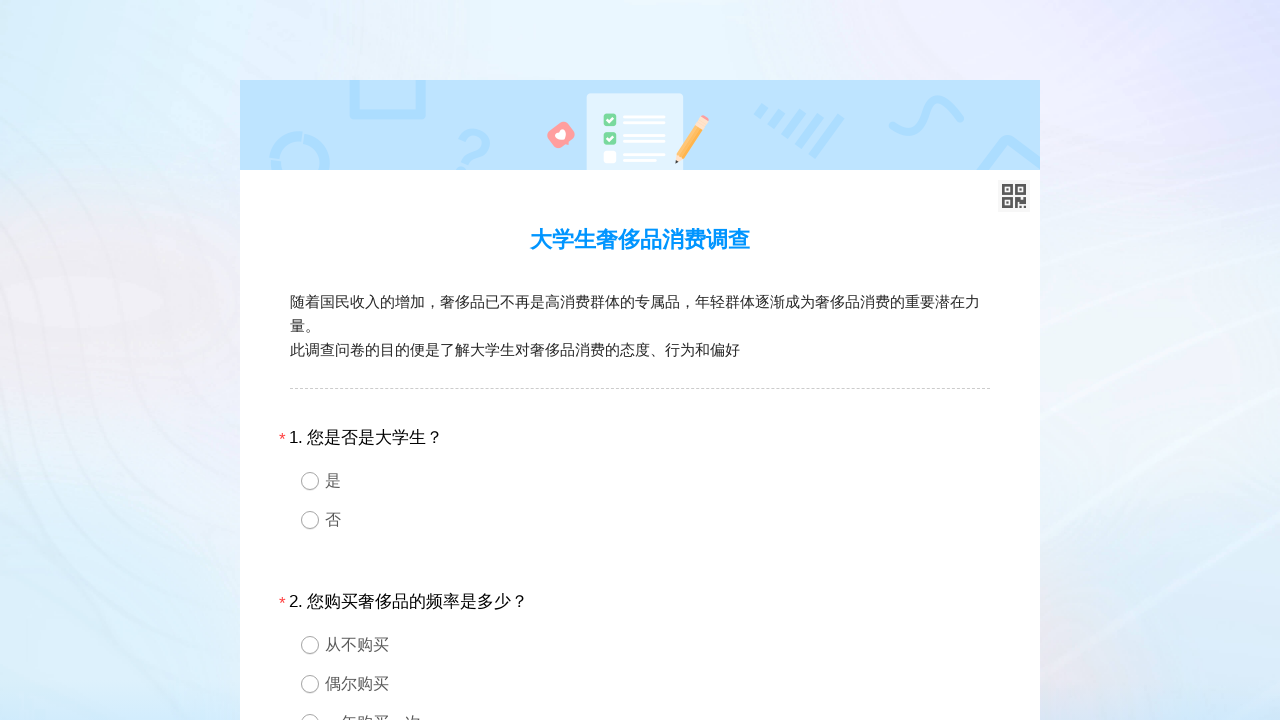

Checking if last option in field 29 is an 'other' field
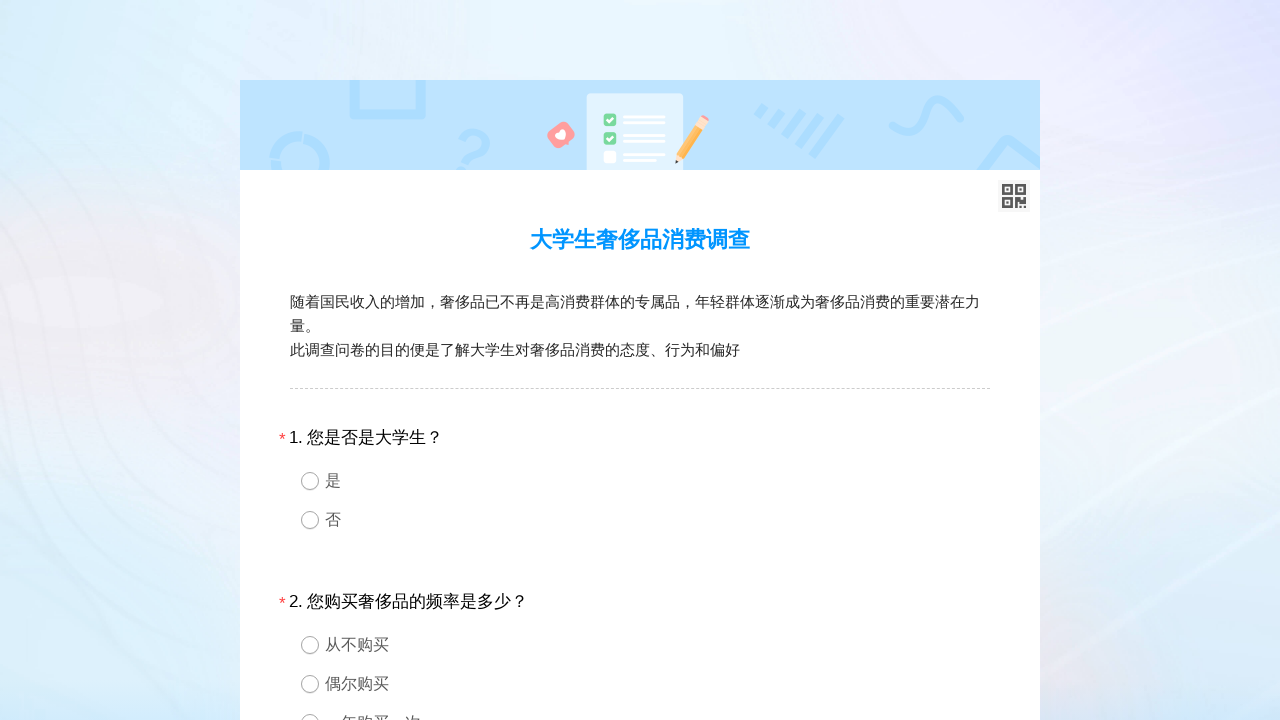

Exception occurred while processing field 29, continuing to next field
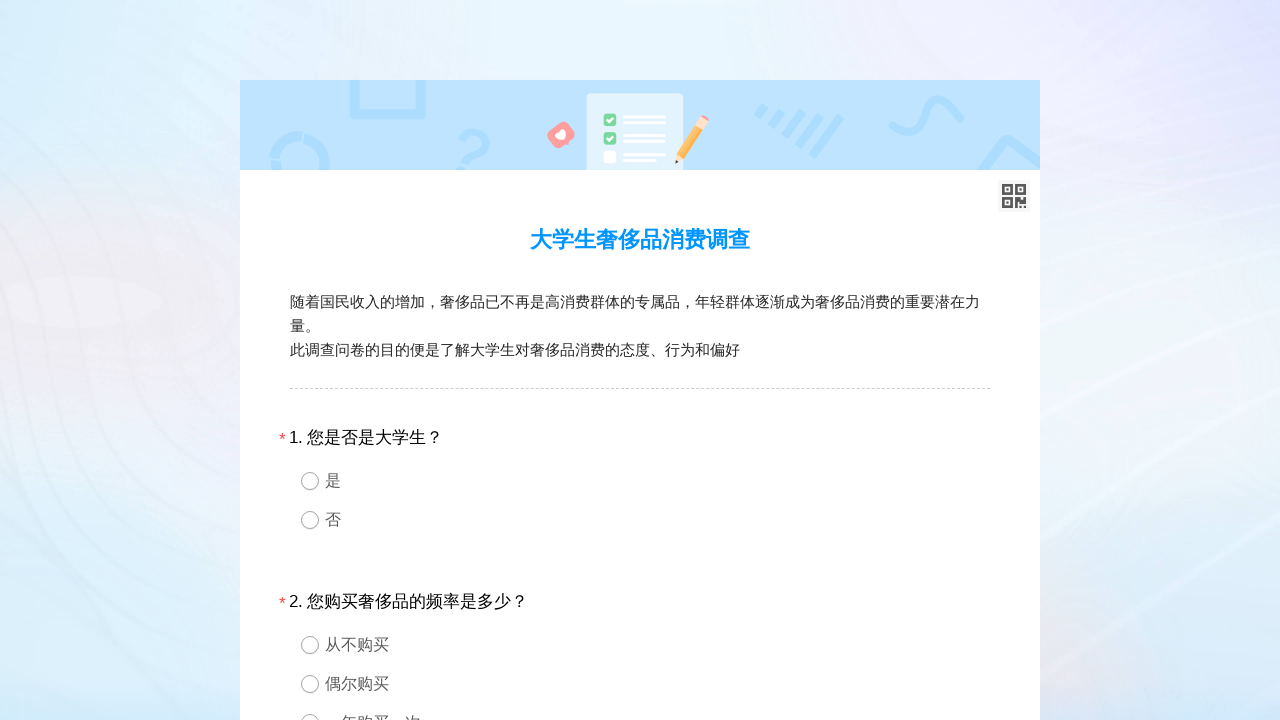

Locating field 30 with ID 'div30'
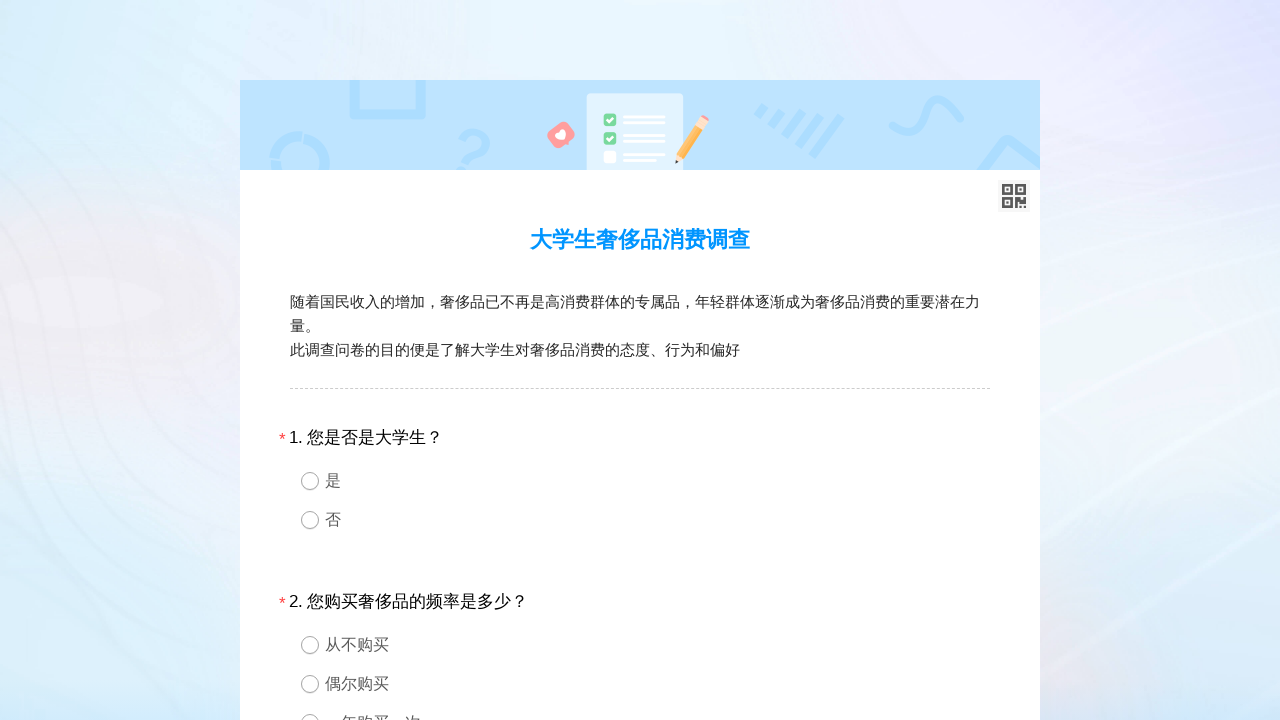

Retrieved type attribute for field 30
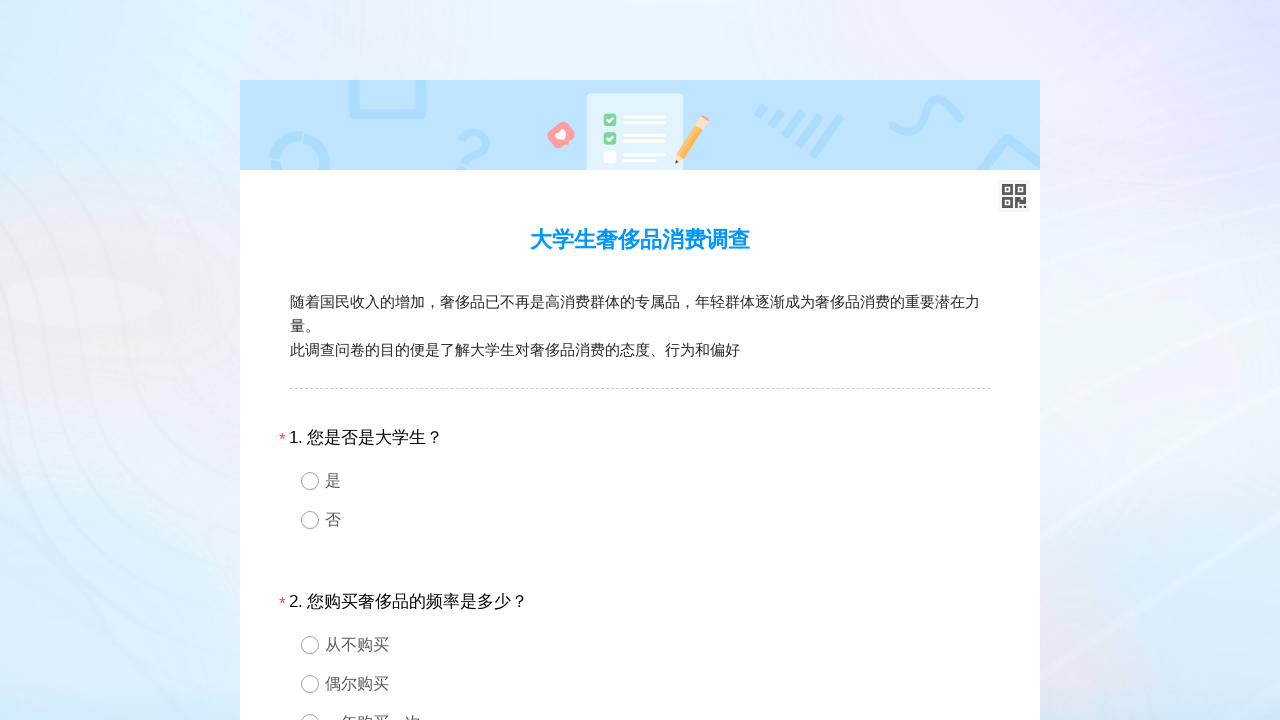

Field 30 is of type 3
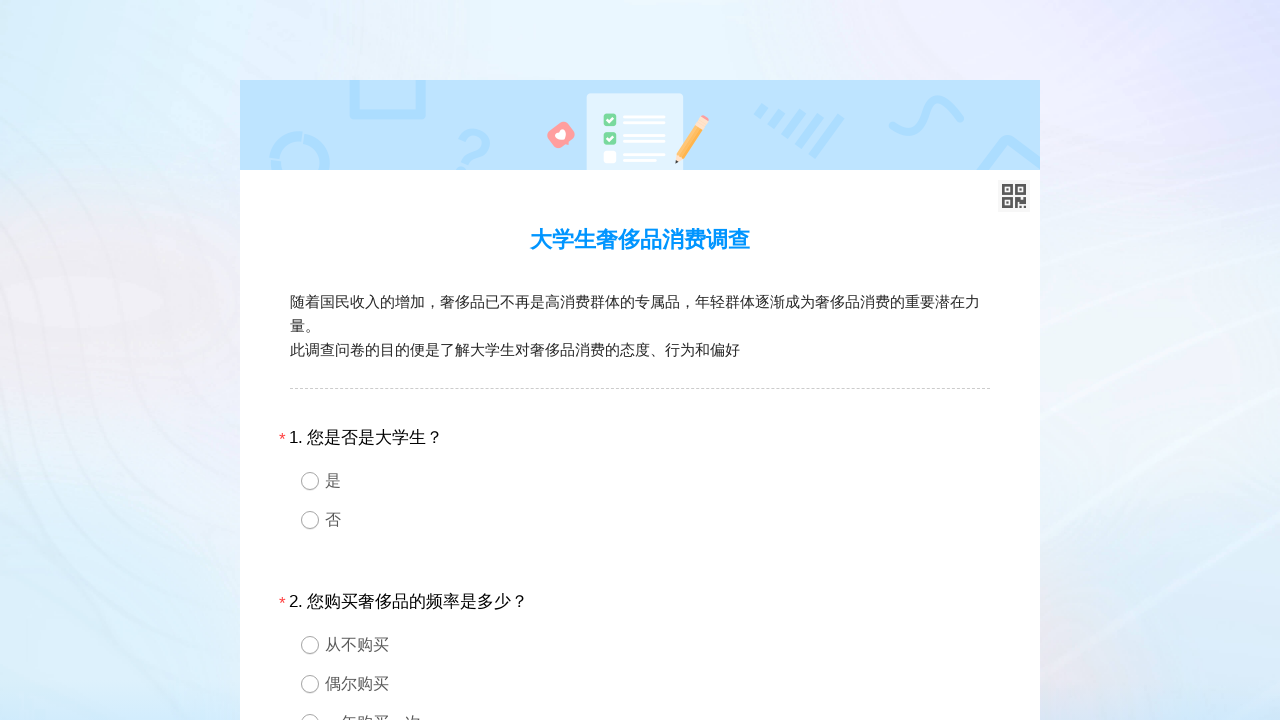

Located options container for radio button field 30
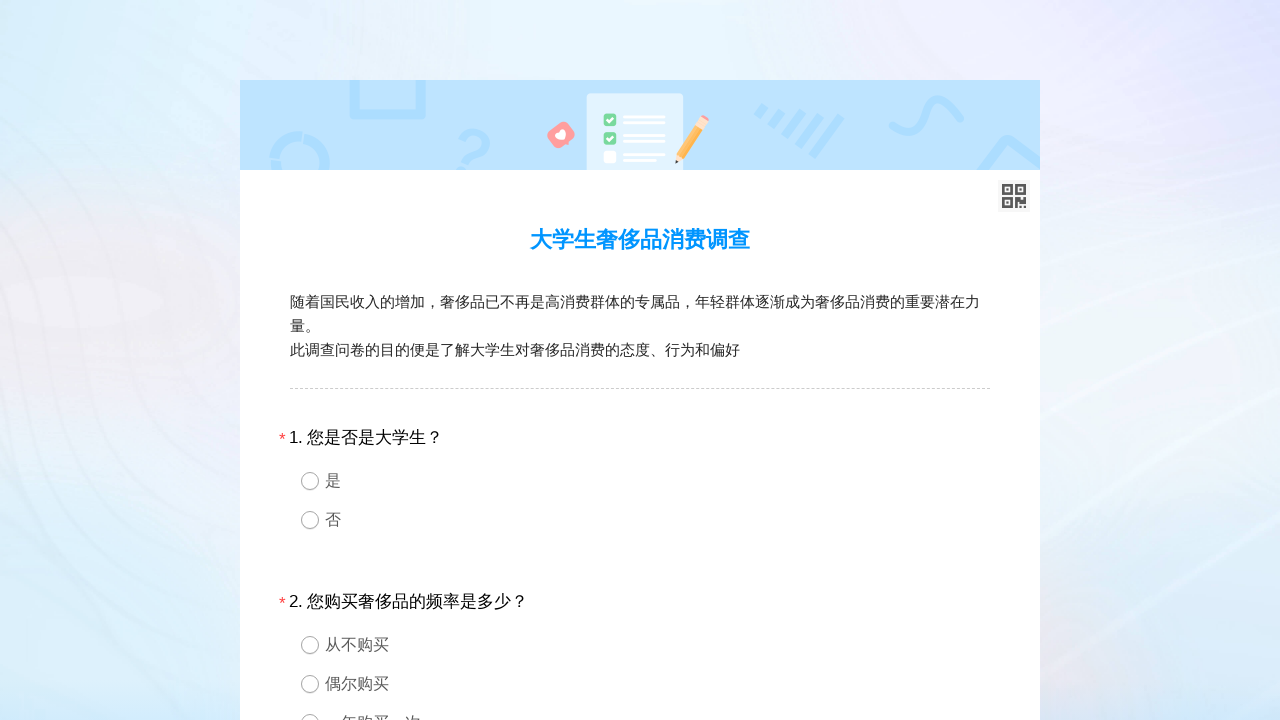

Radio button field 30 has 0 options
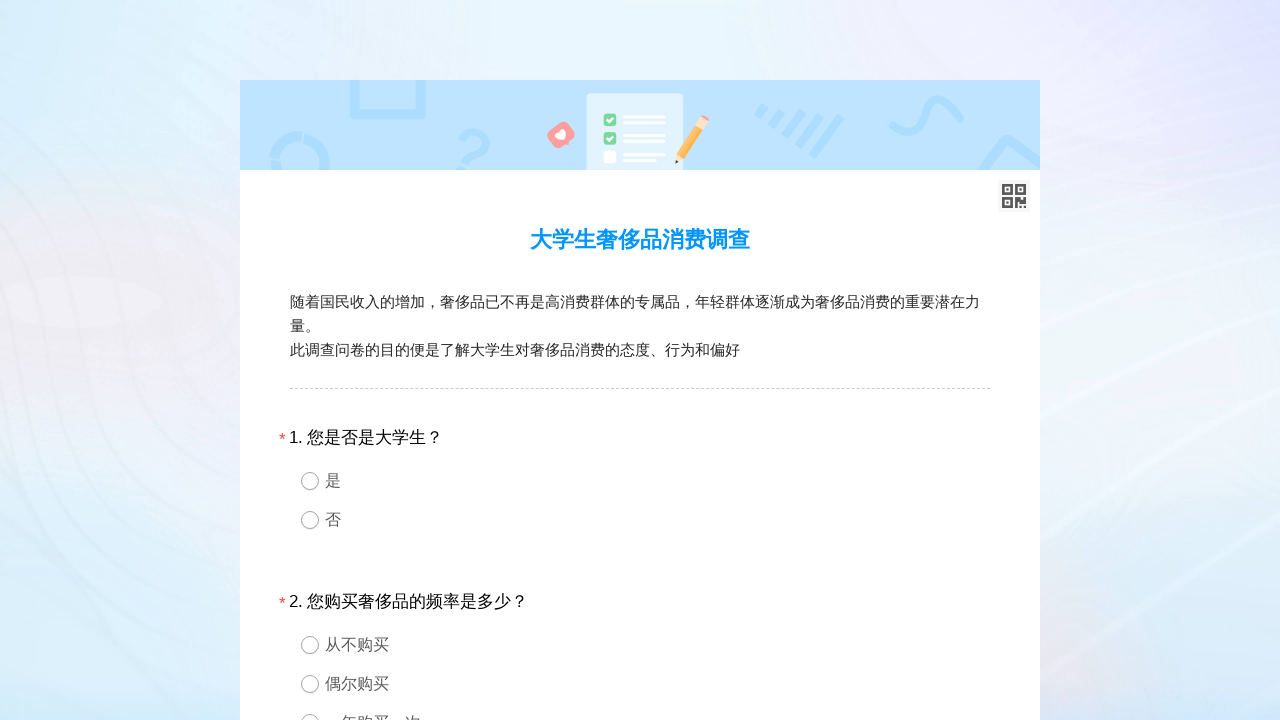

Checking if last option in field 30 is an 'other' field
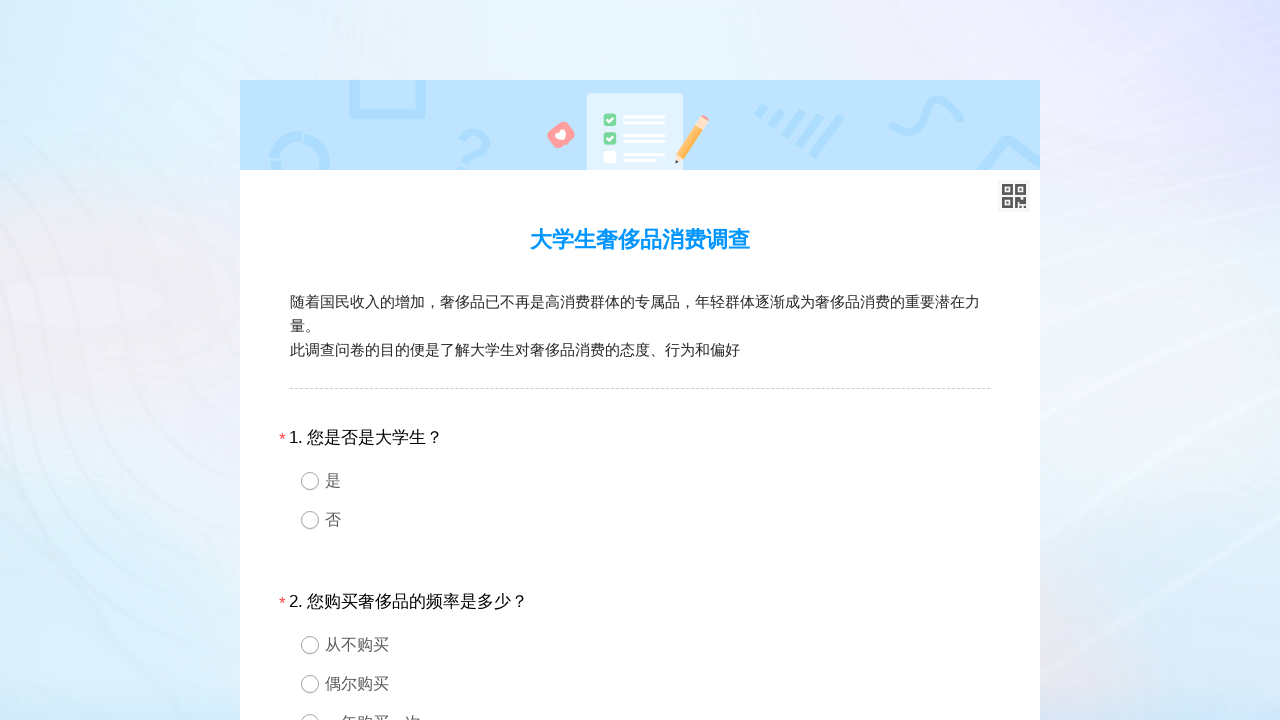

Exception occurred while processing field 30, continuing to next field
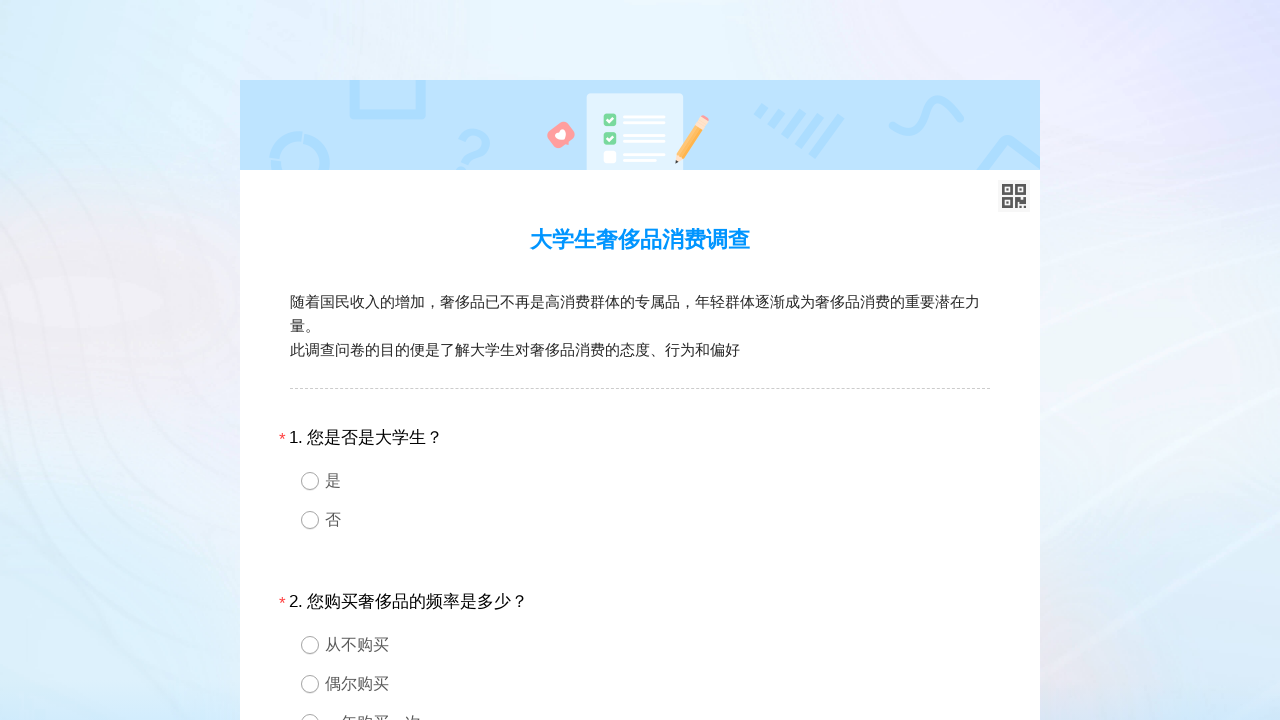

Located potential overlay element
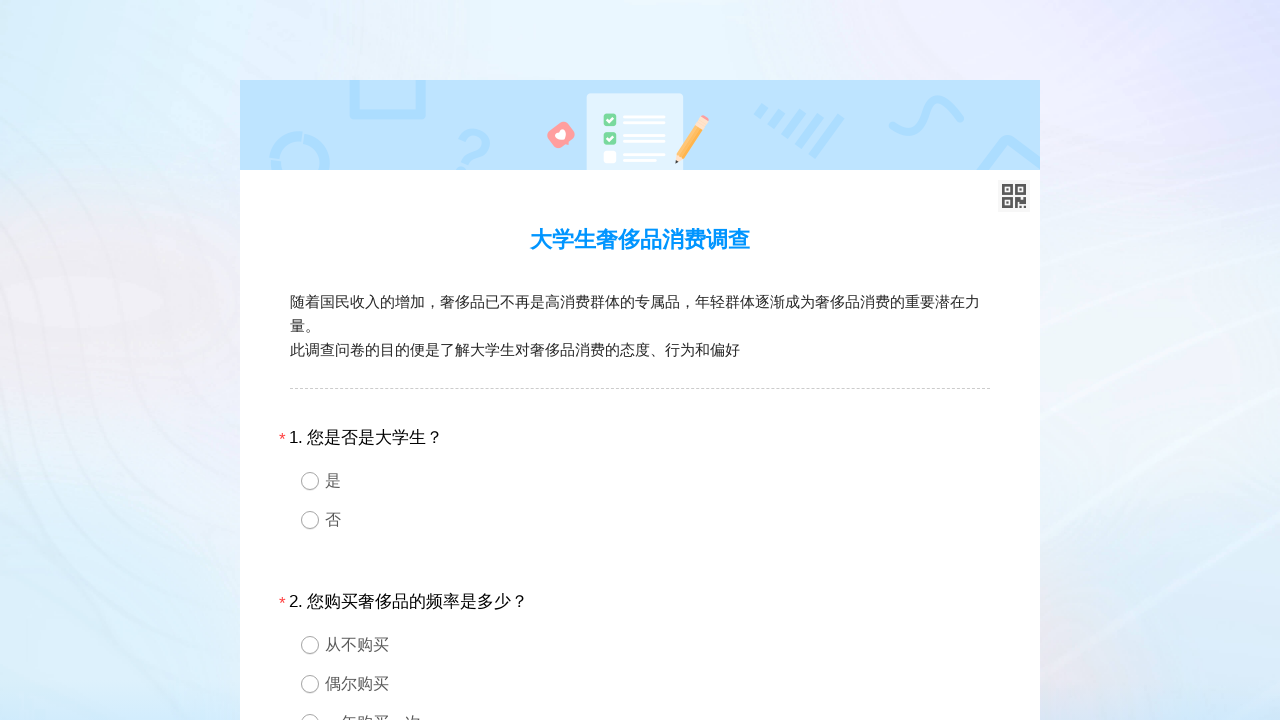

Clicked next/submit button to submit the survey form at (640, 608) on #ctlNext
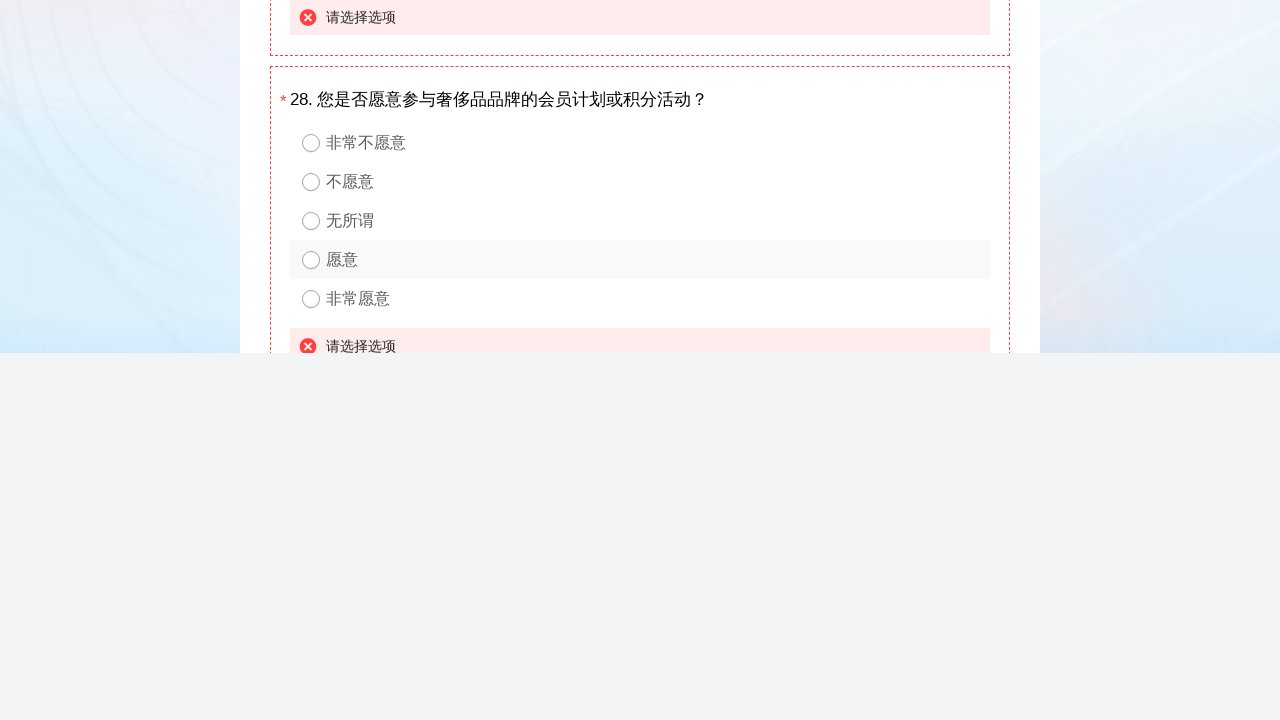

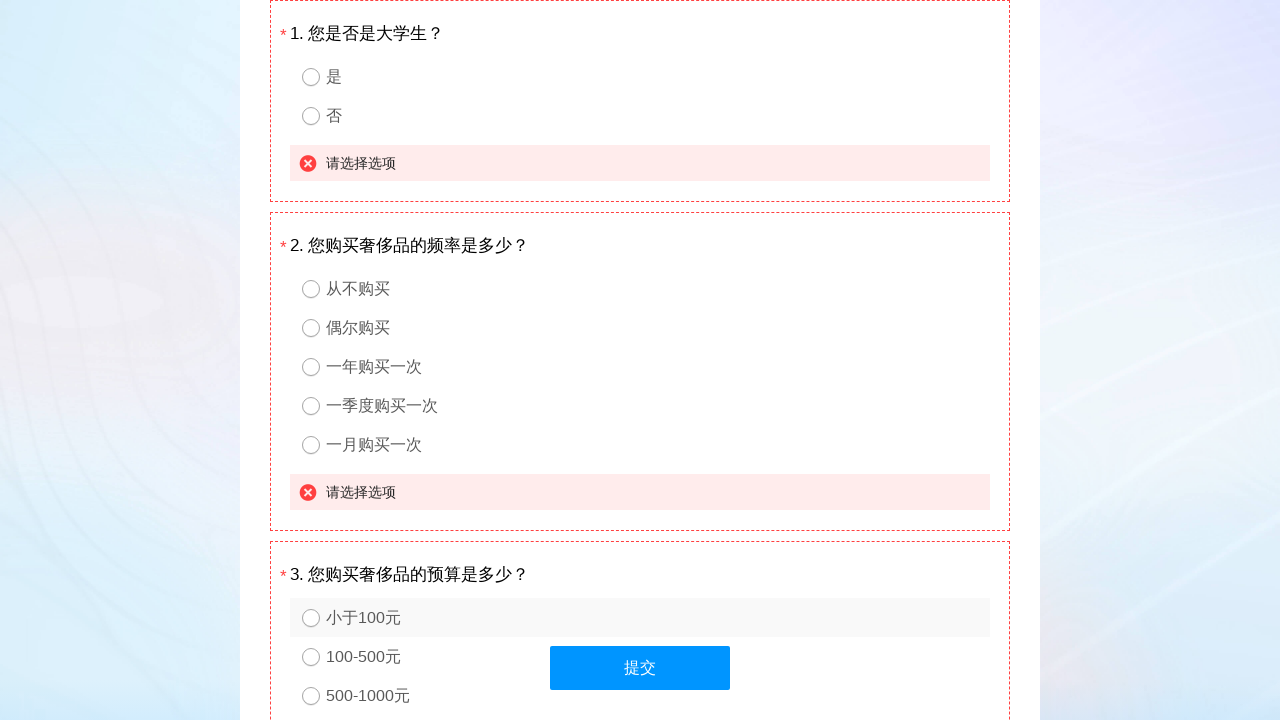